Tests keyboard-based scrolling using PageDown, PageUp, and Arrow keys on the Playwright documentation page

Starting URL: https://playwright.dev/python/docs/api/class-keyboard

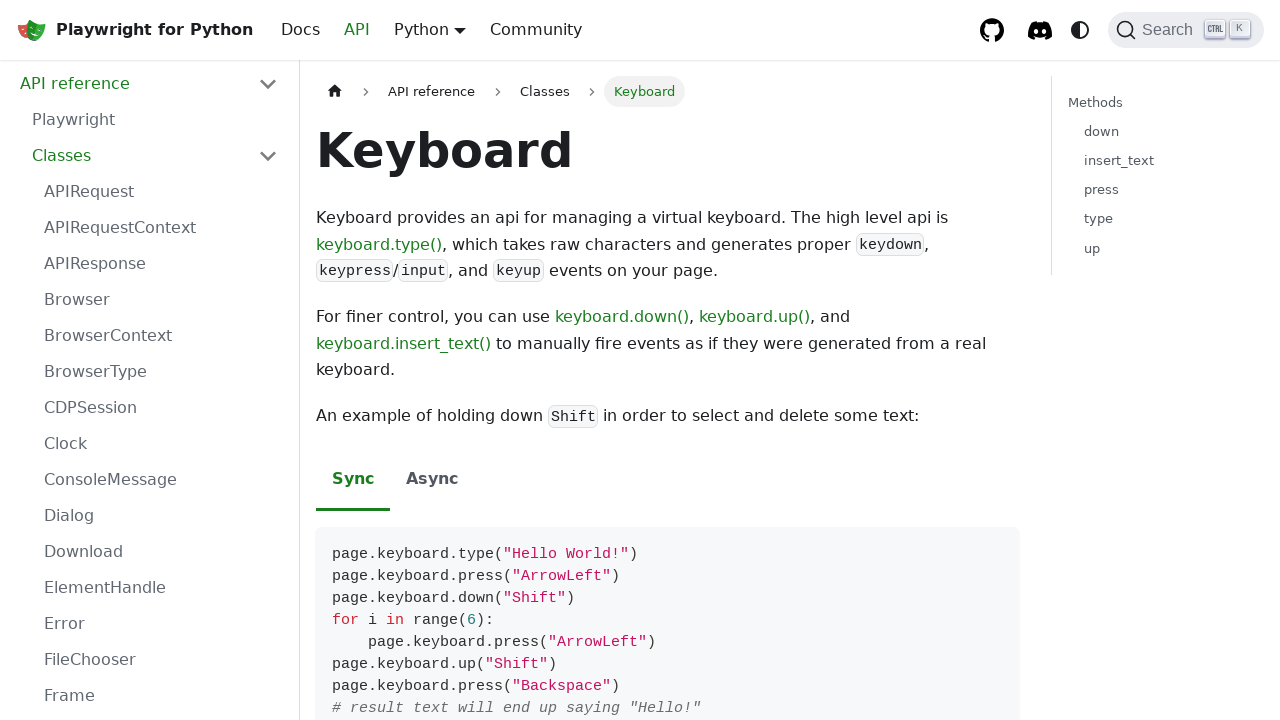

Set viewport size to 1920x1080
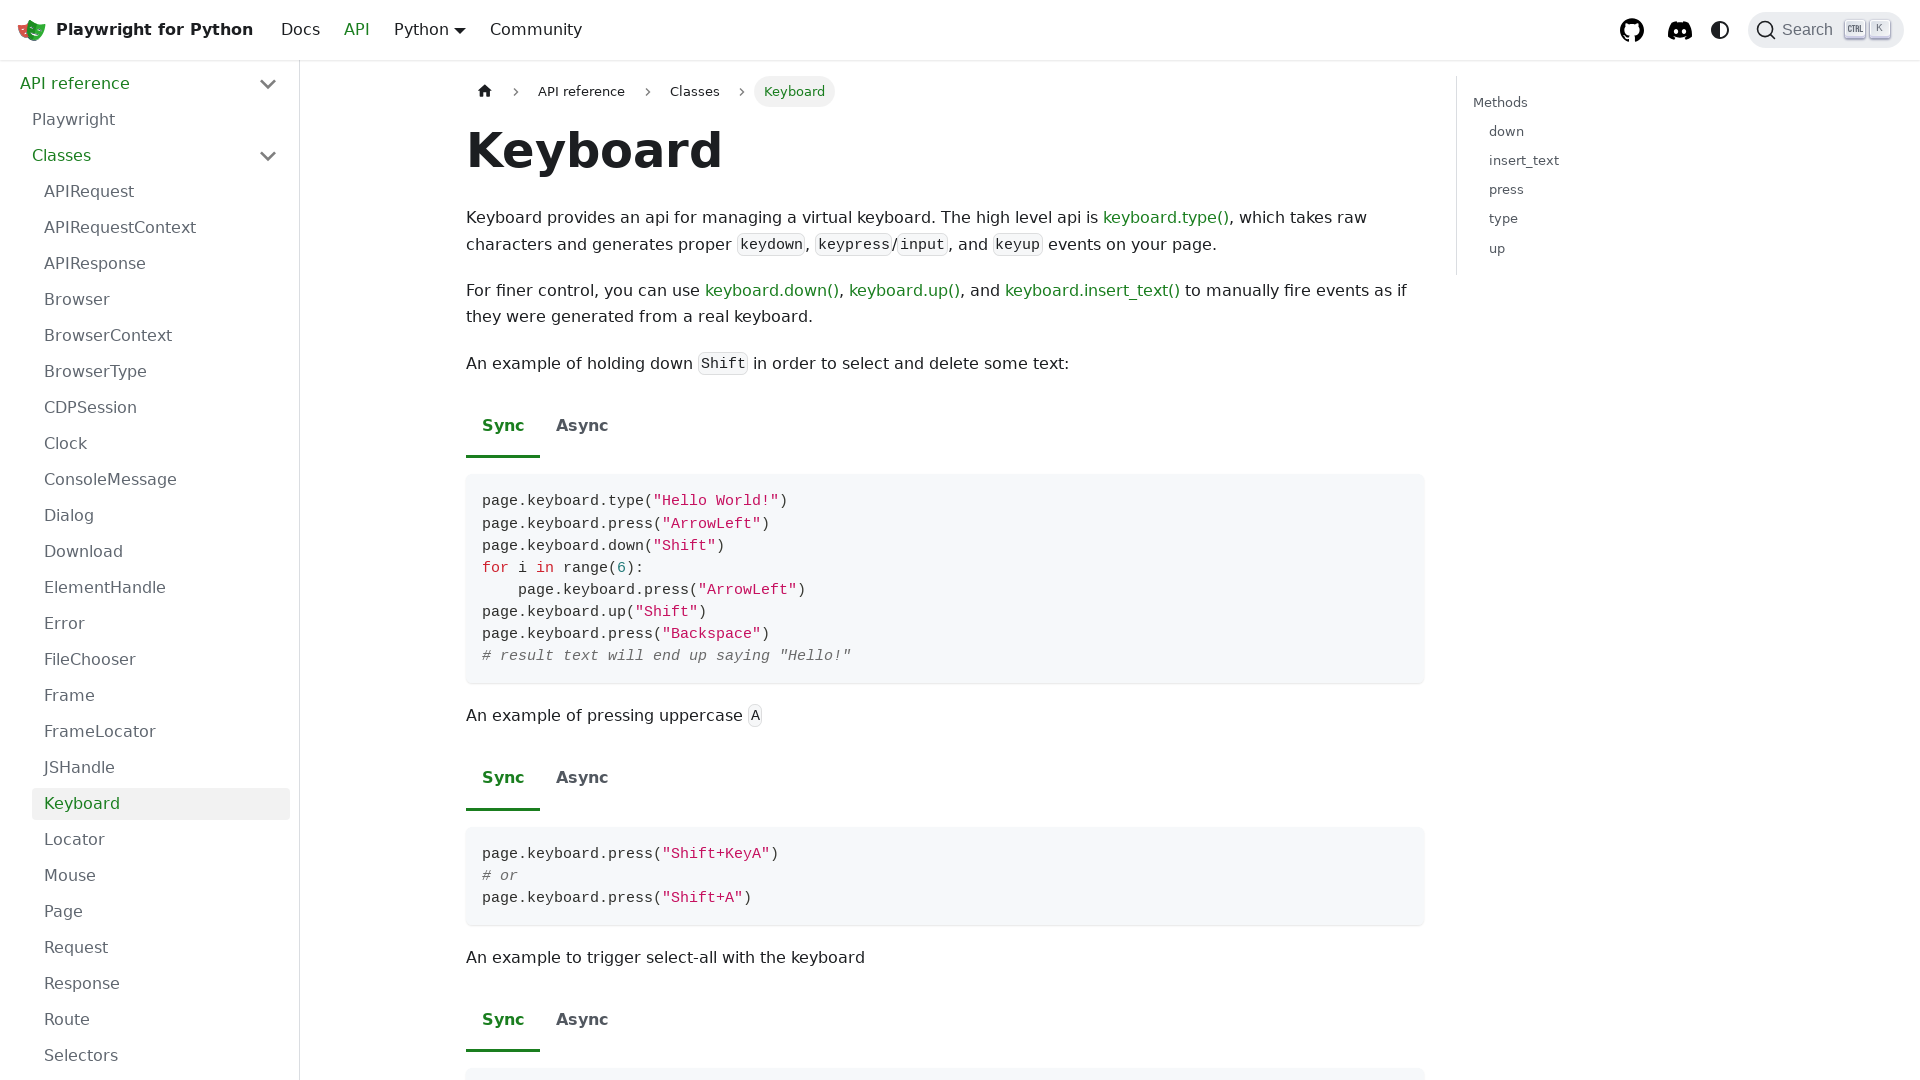

Pressed PageDown key to scroll down
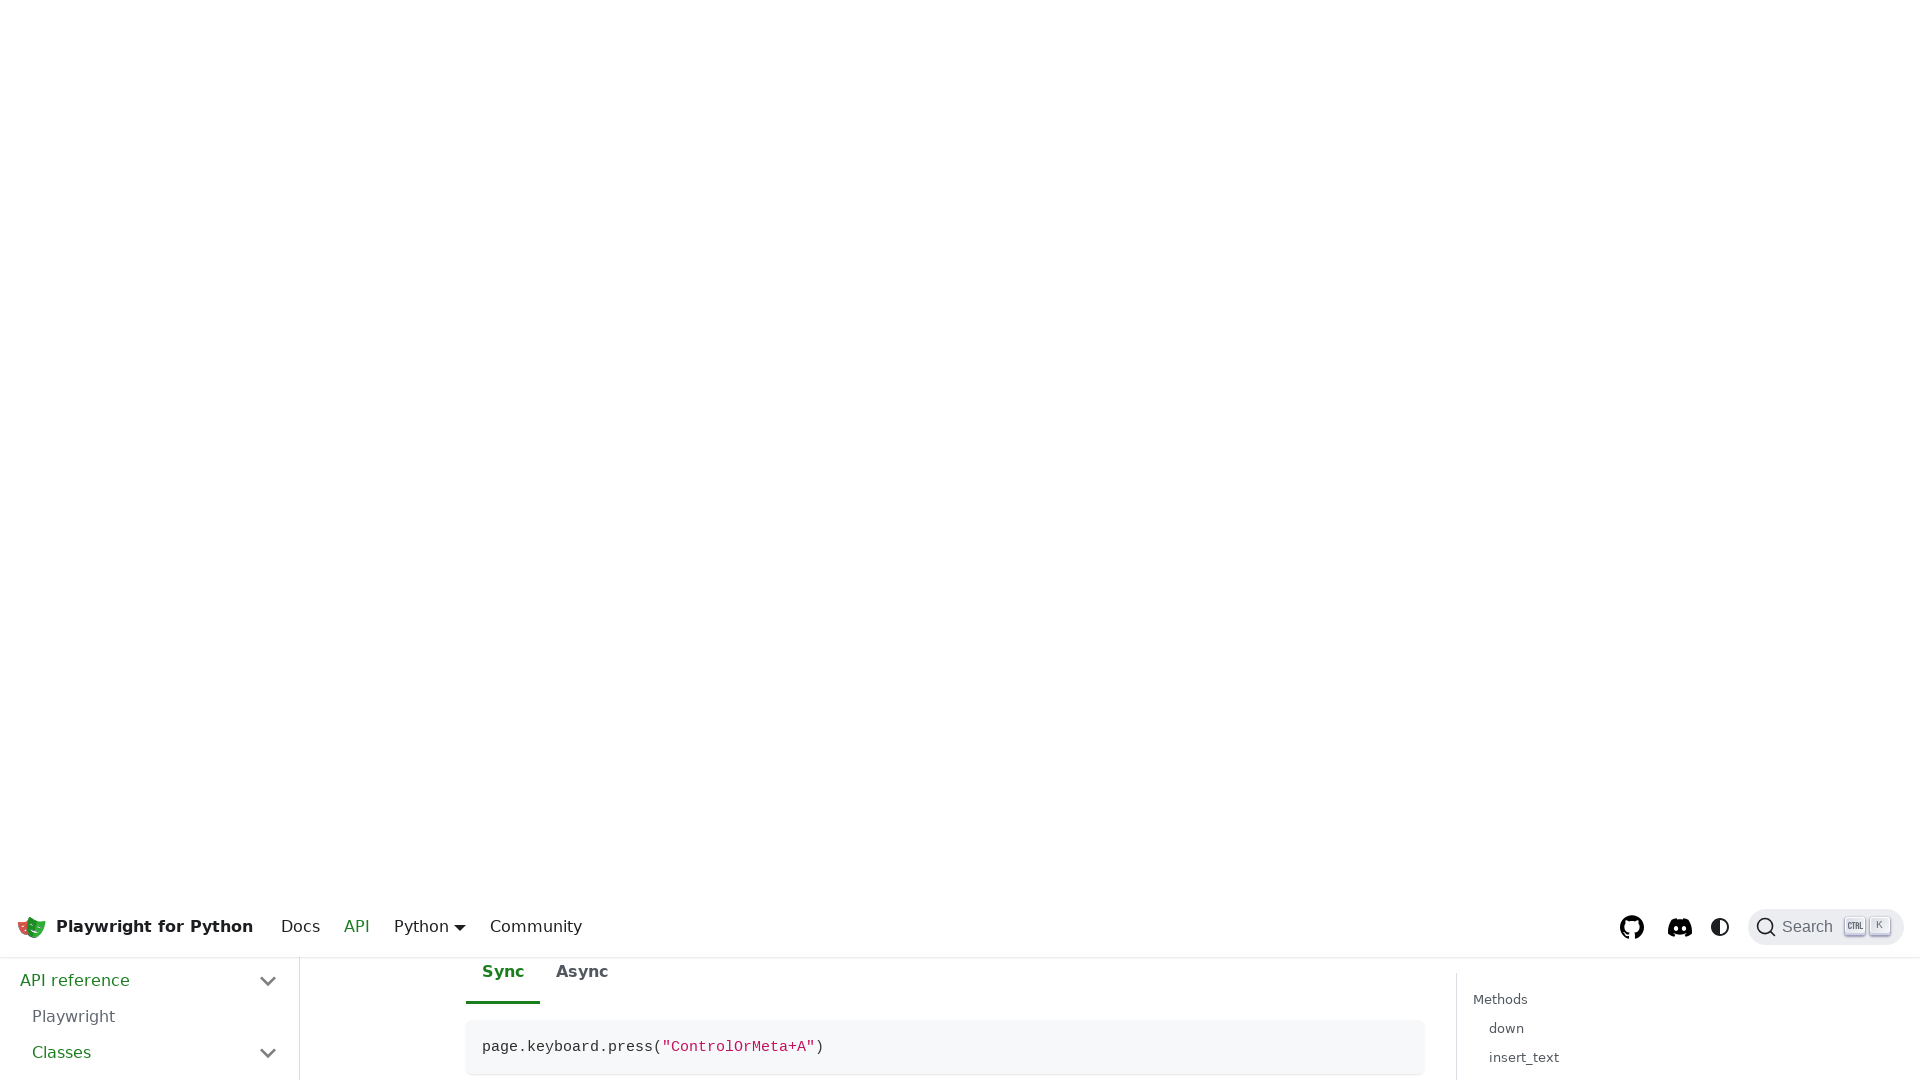

Pressed PageDown key to scroll down
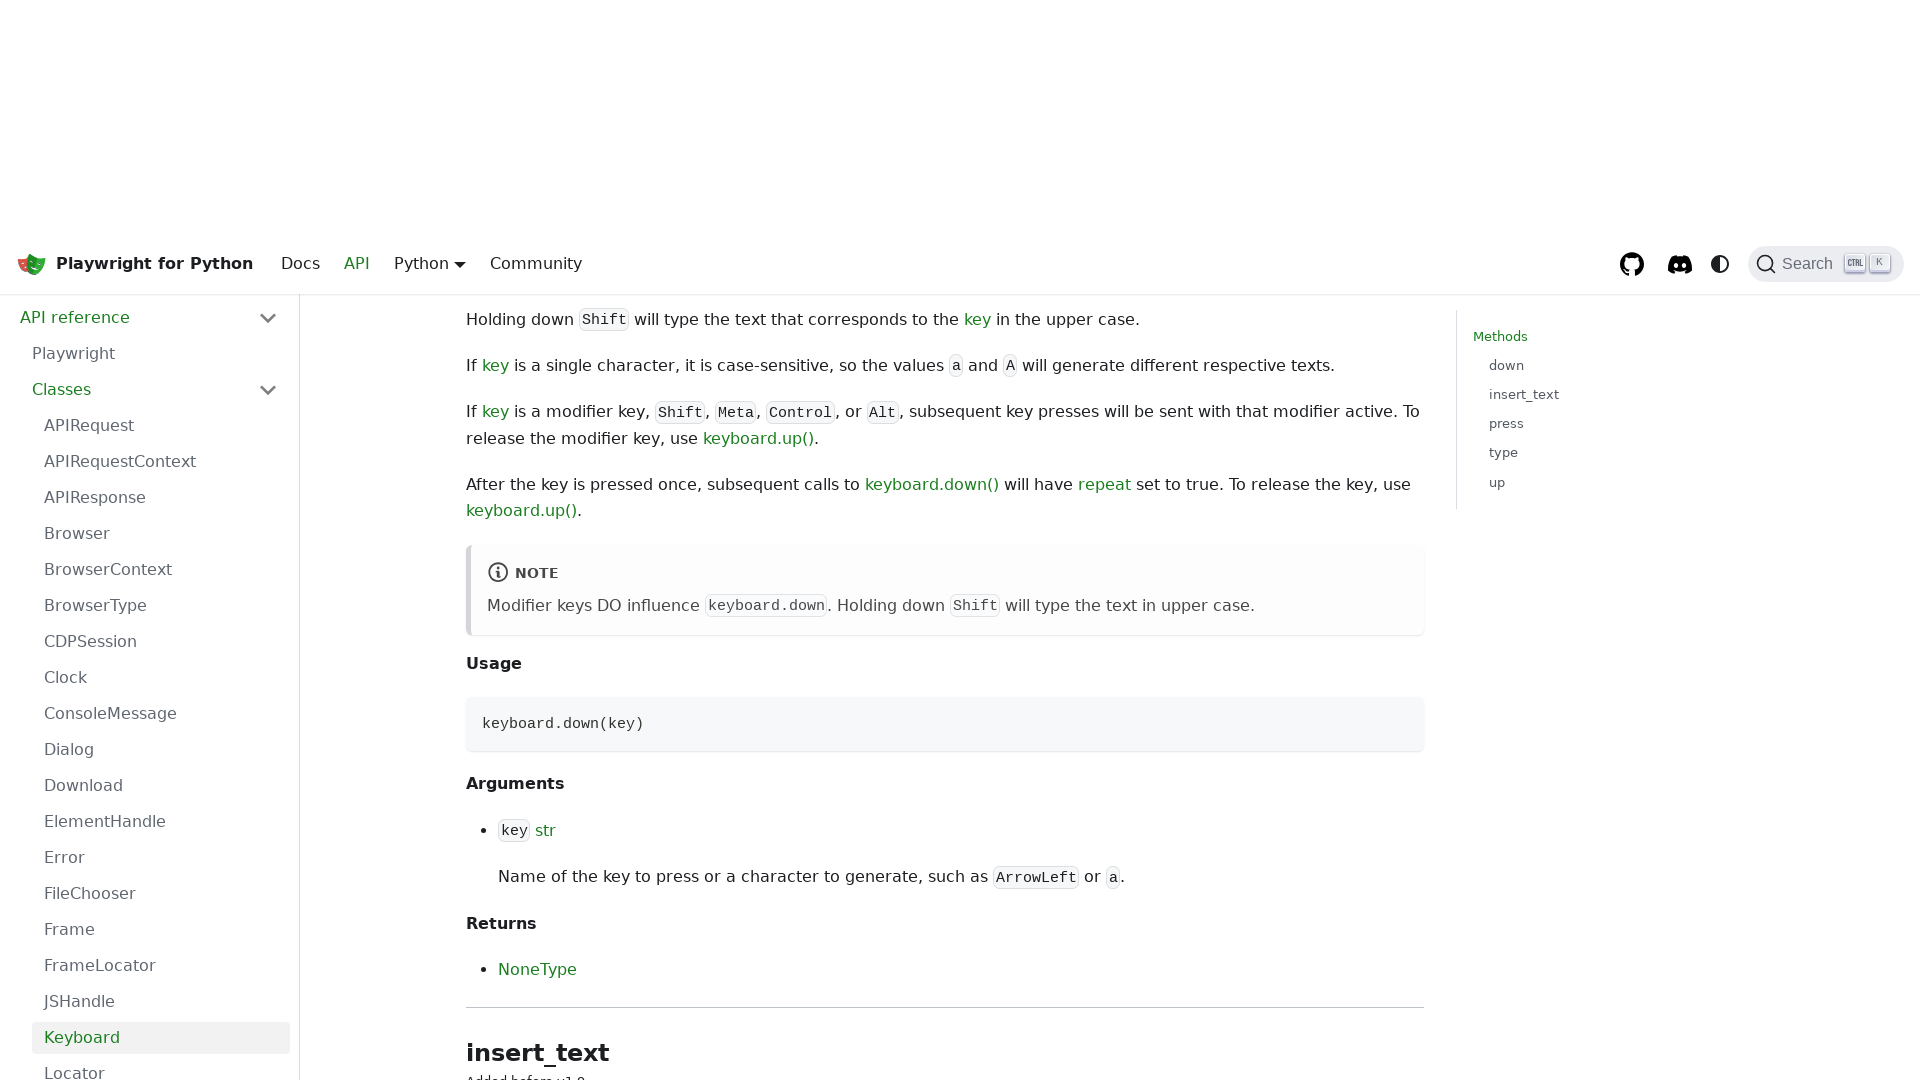

Pressed PageDown key to scroll down
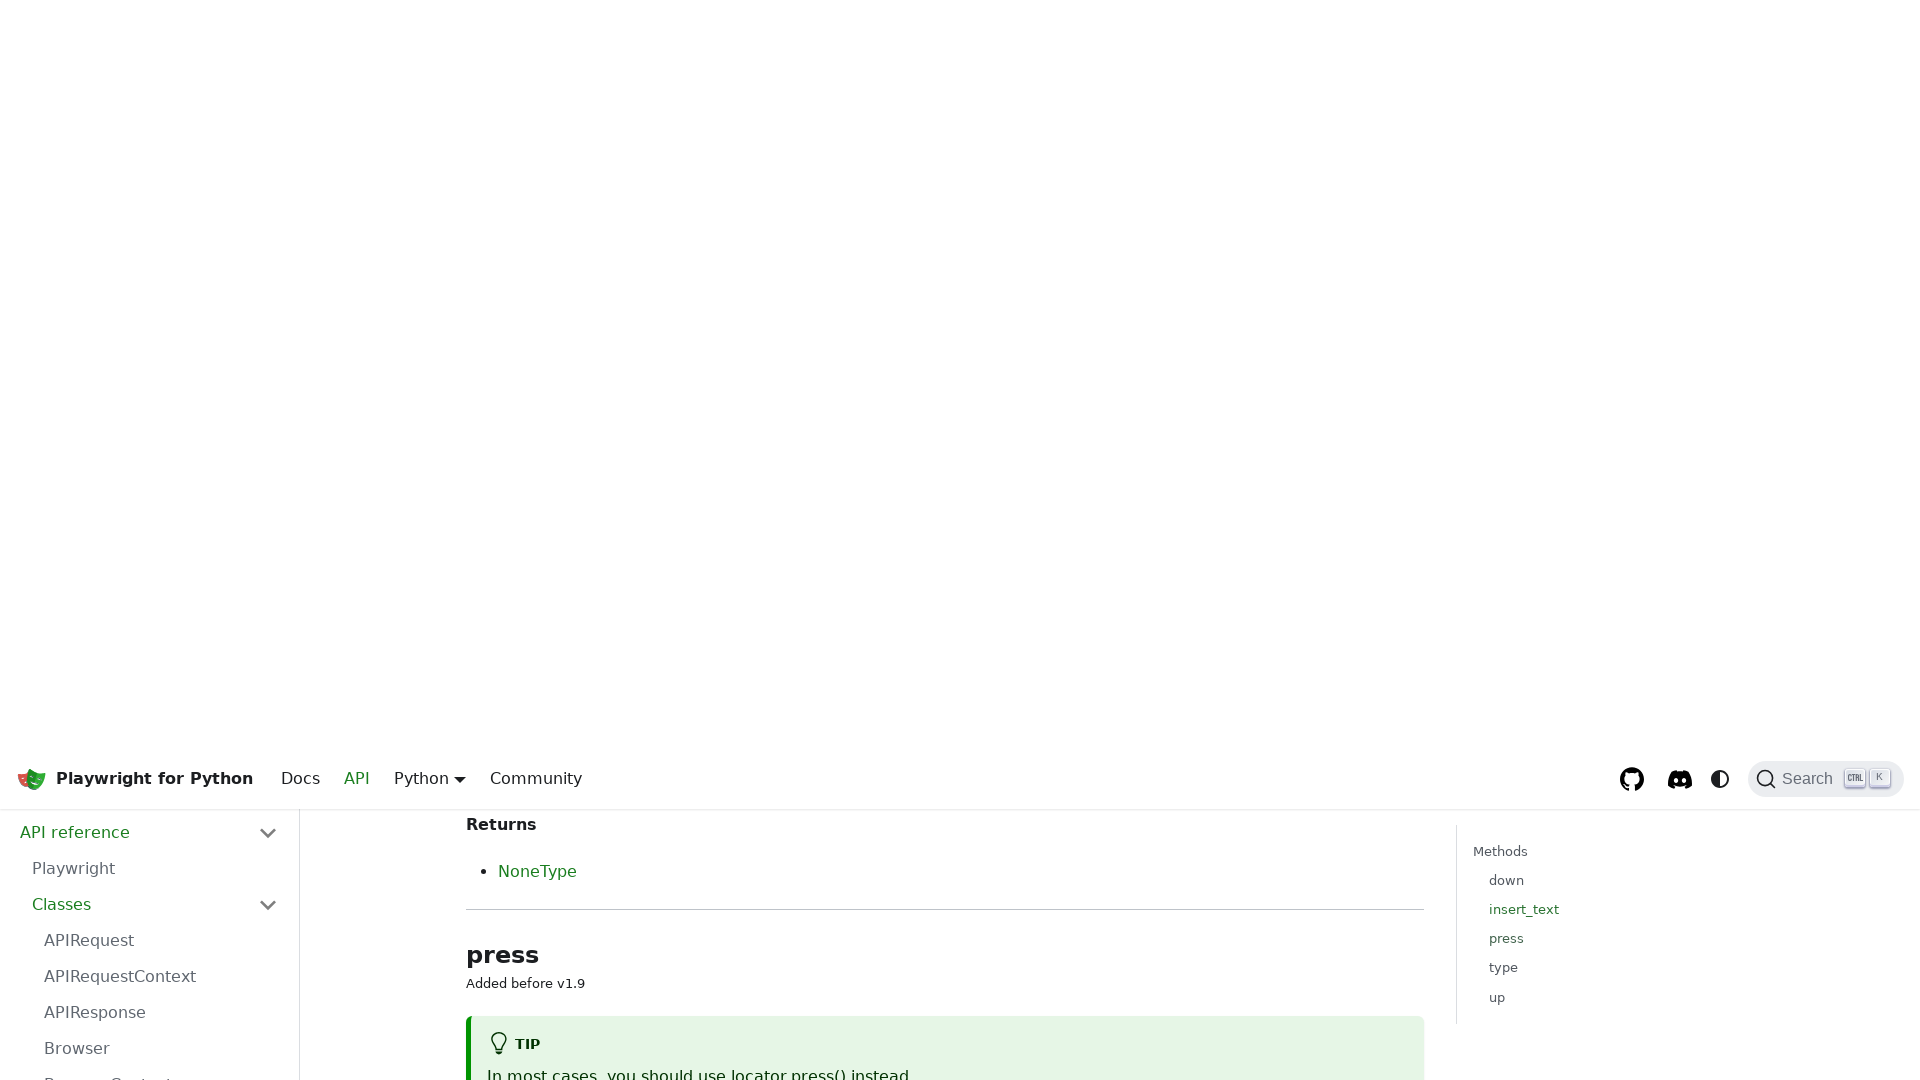

Pressed PageDown key to scroll down
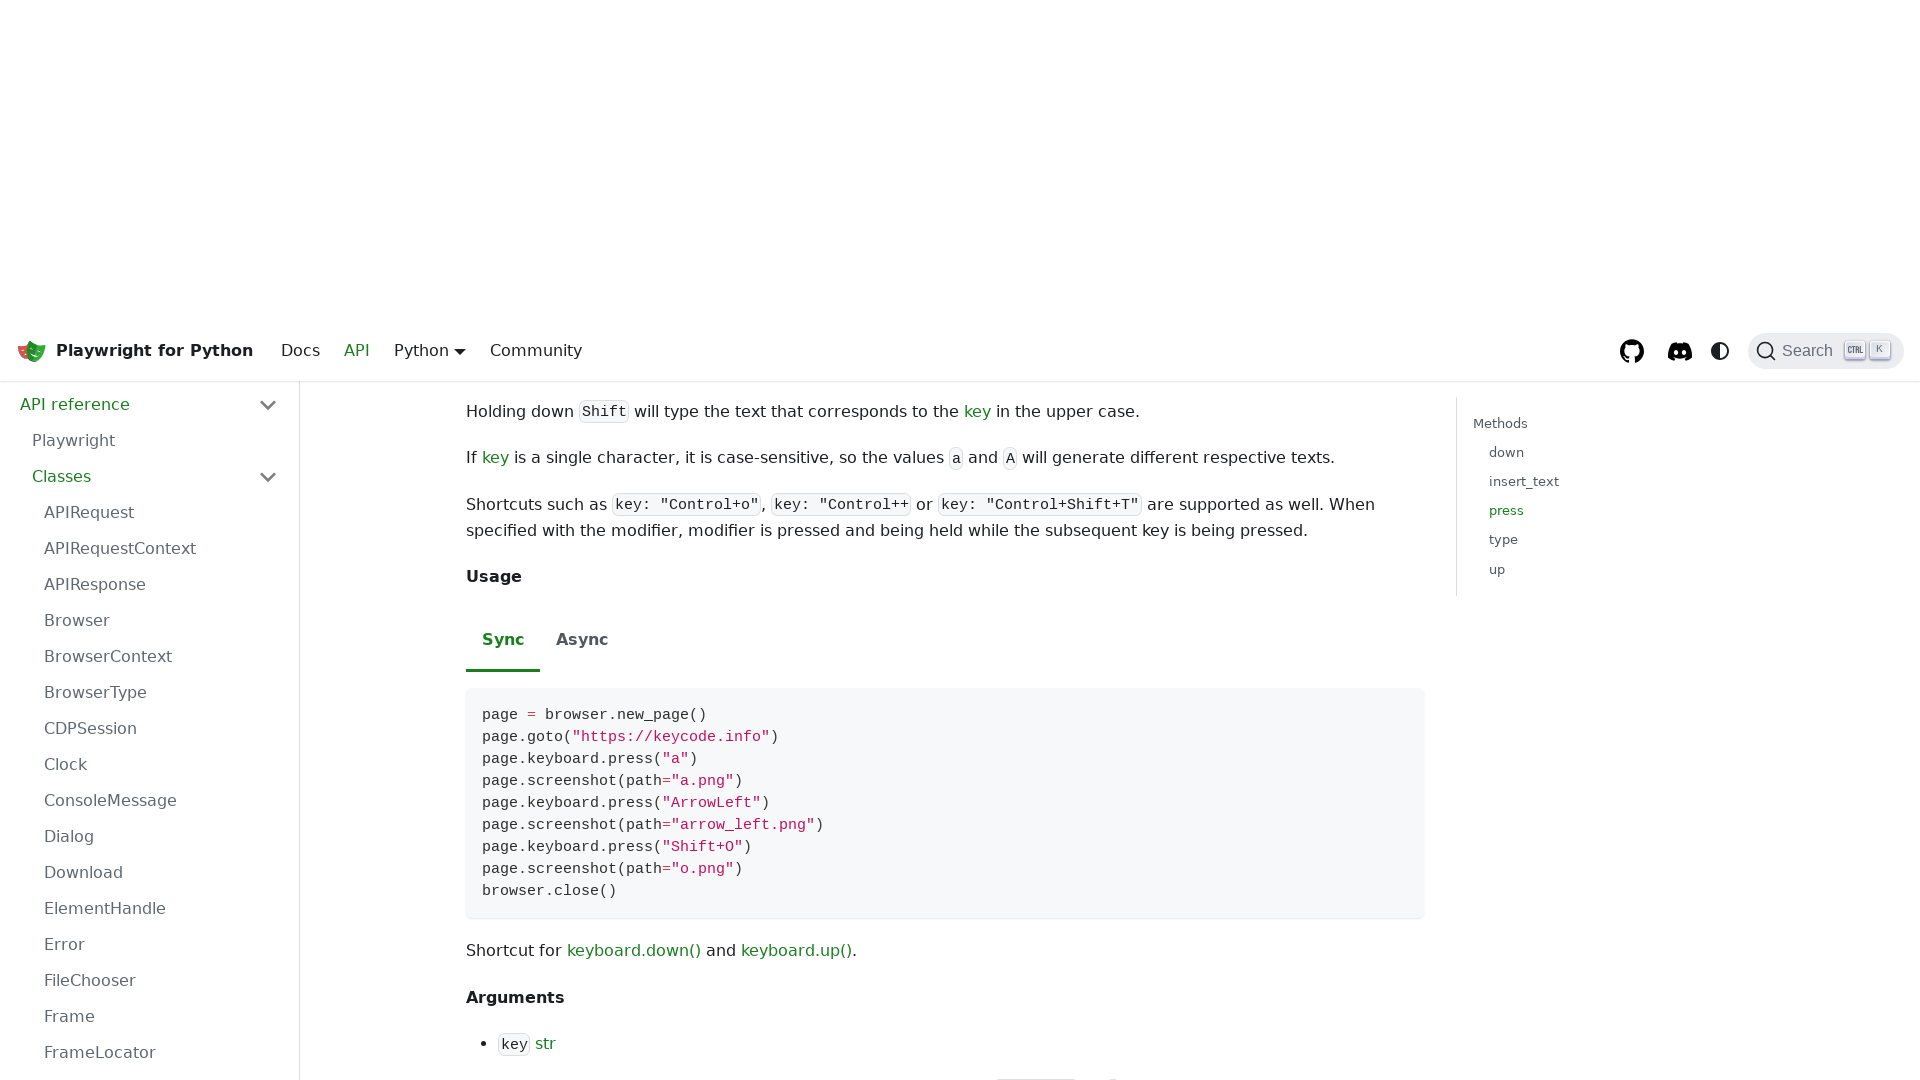

Pressed PageDown key to scroll down
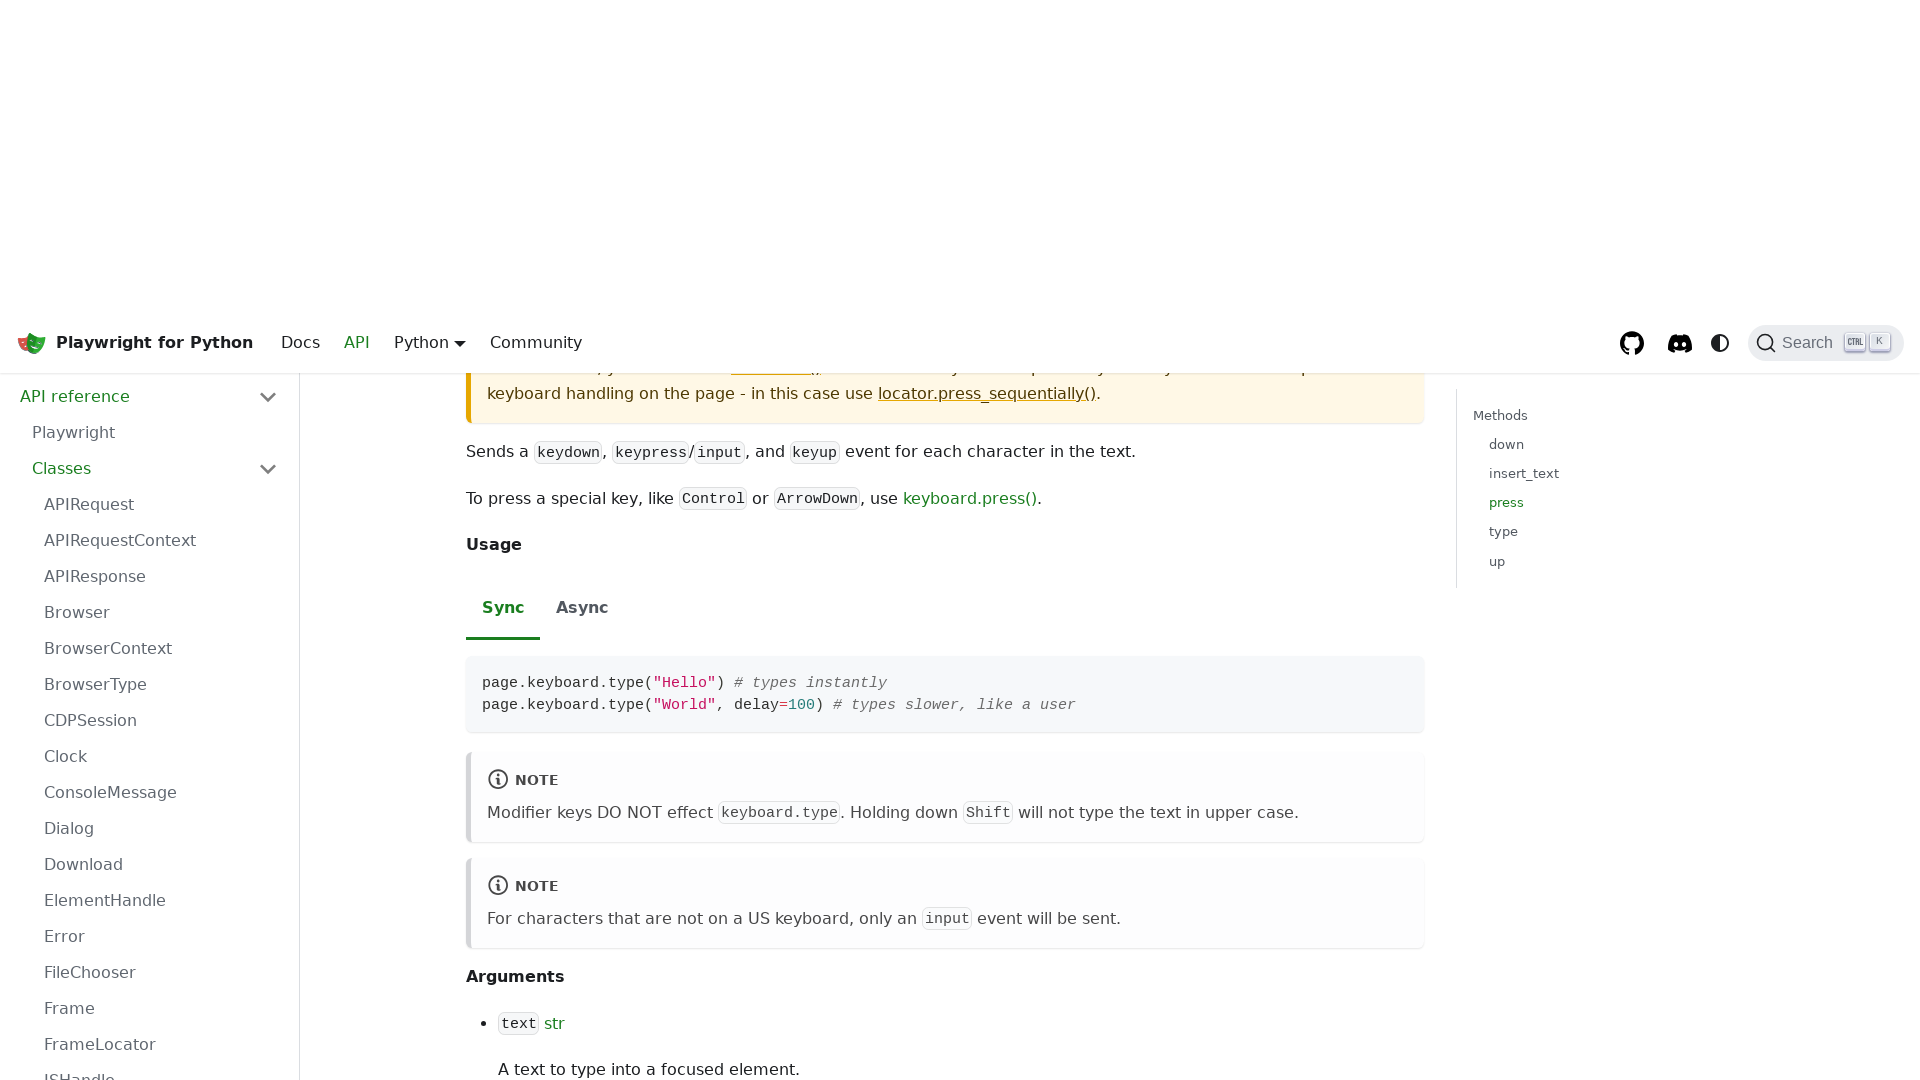

Pressed PageUp key to scroll up
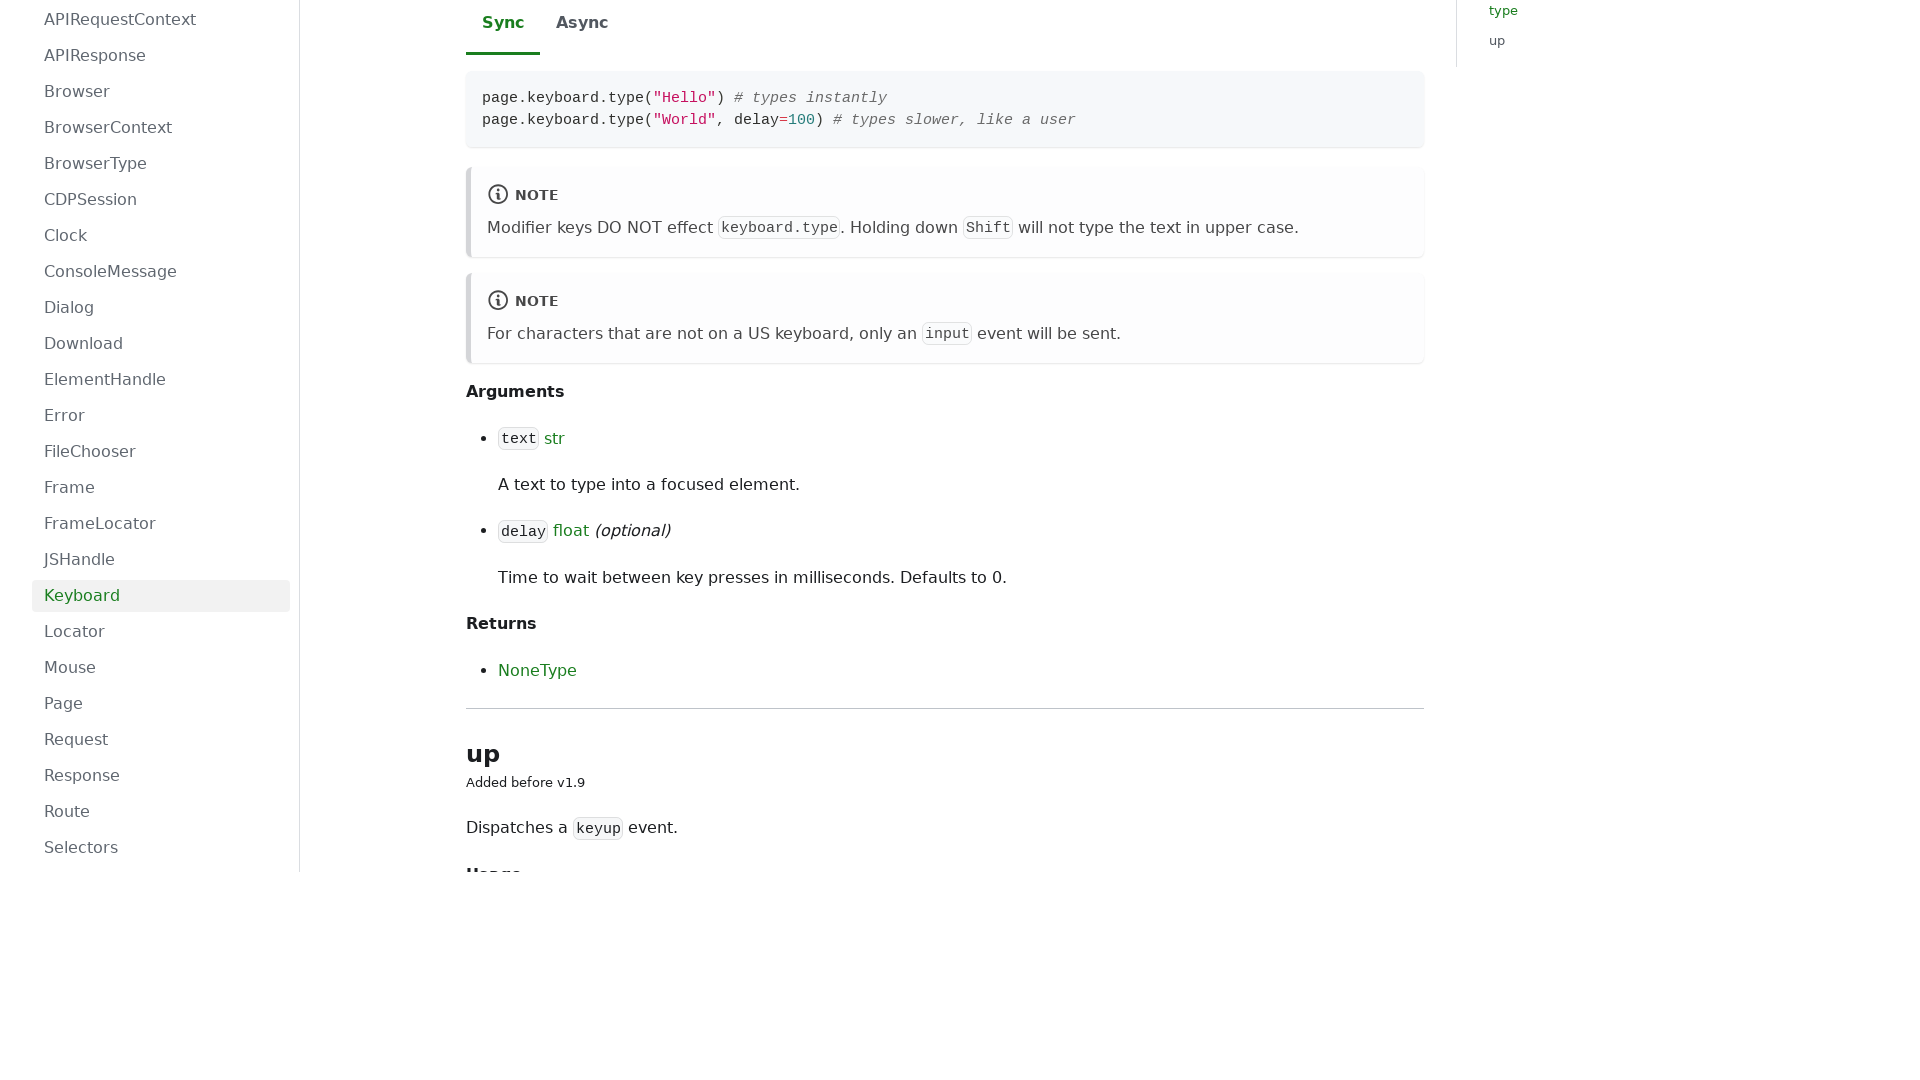

Pressed PageUp key to scroll up
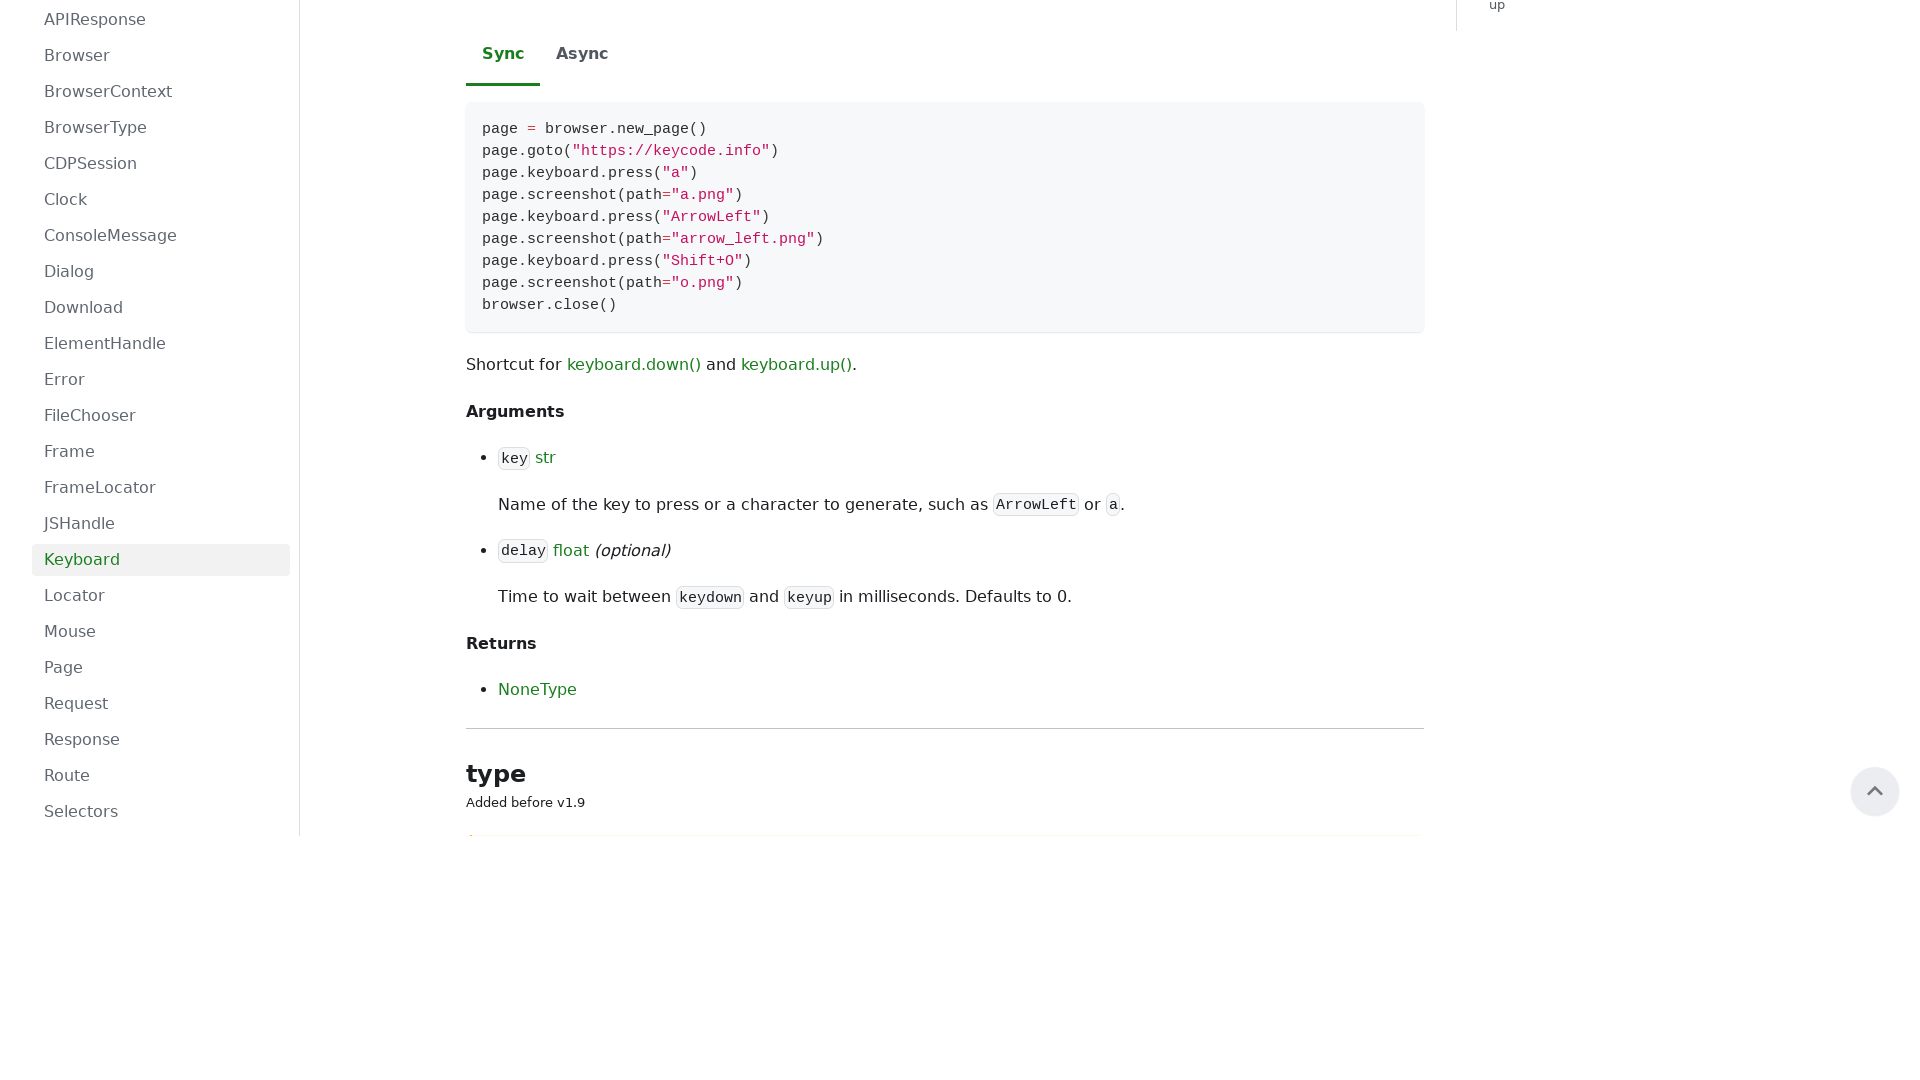

Pressed PageUp key to scroll up
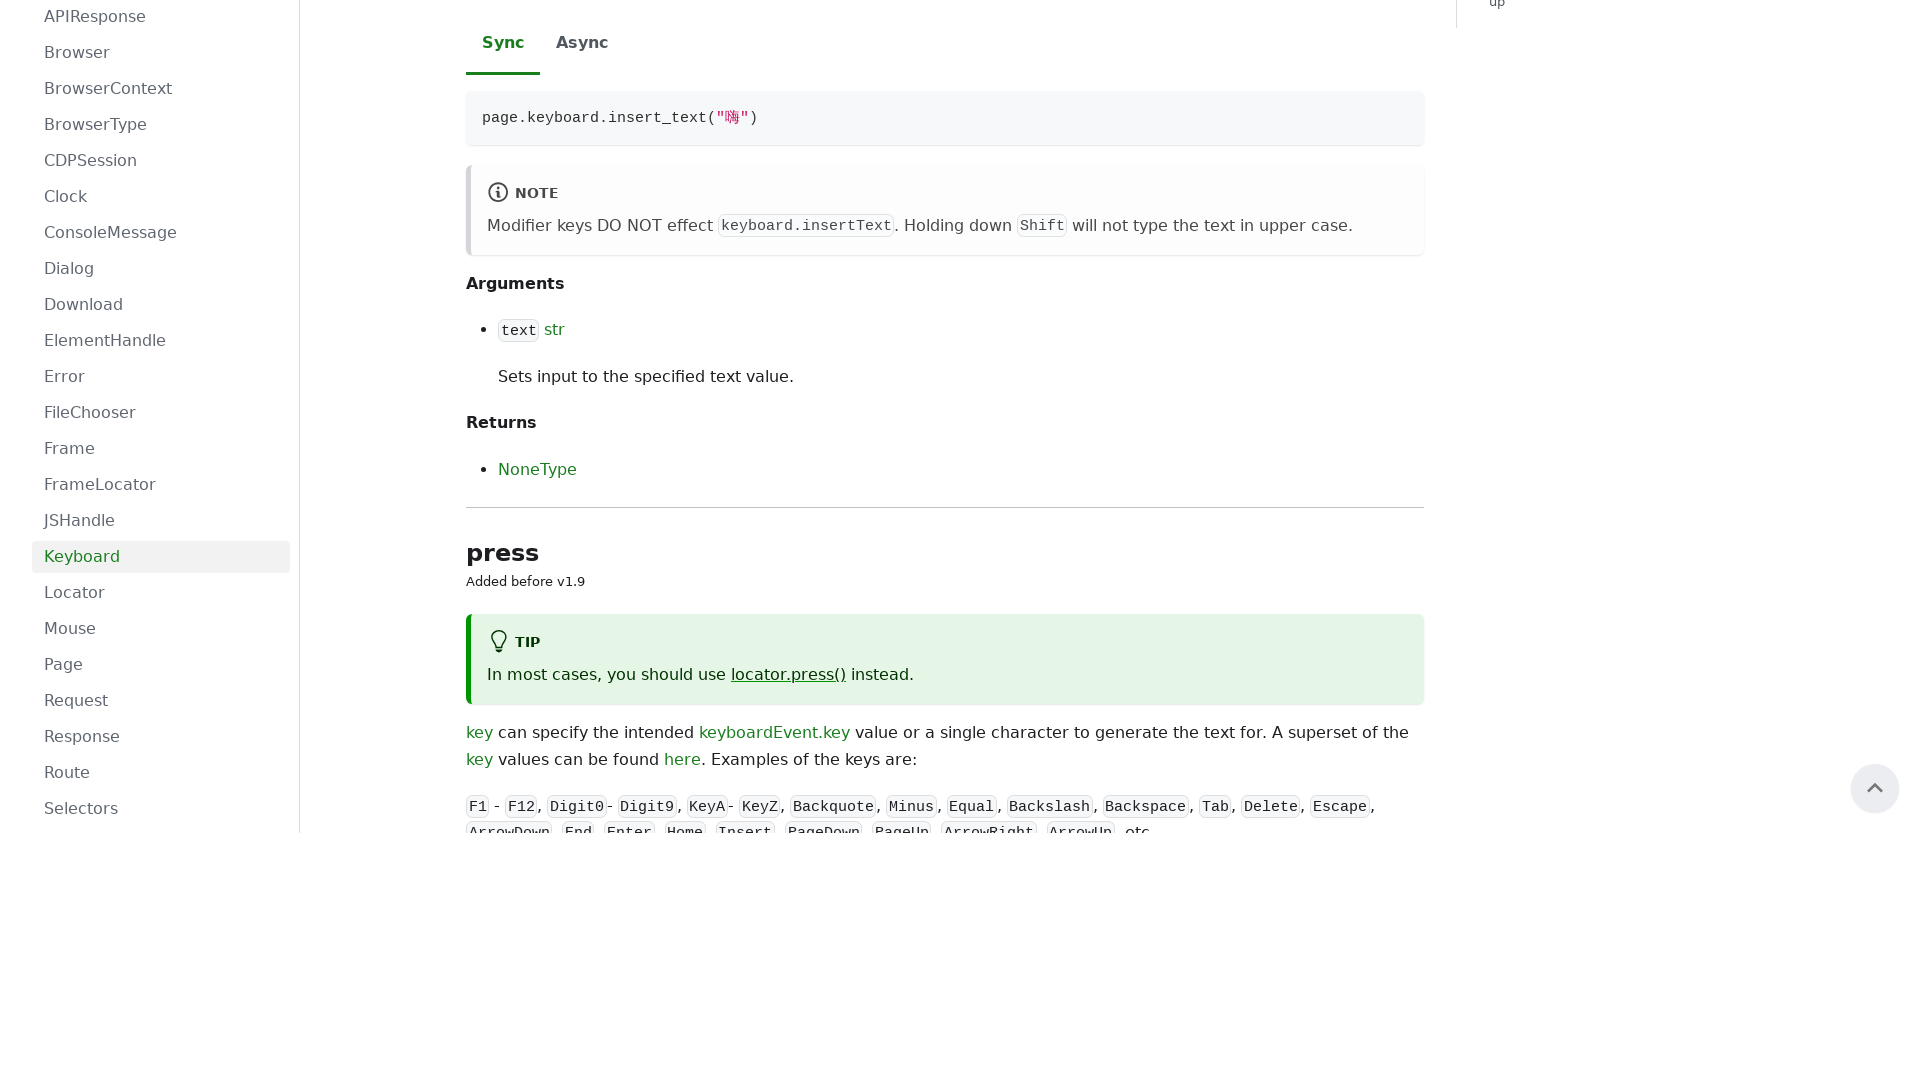

Pressed PageUp key to scroll up
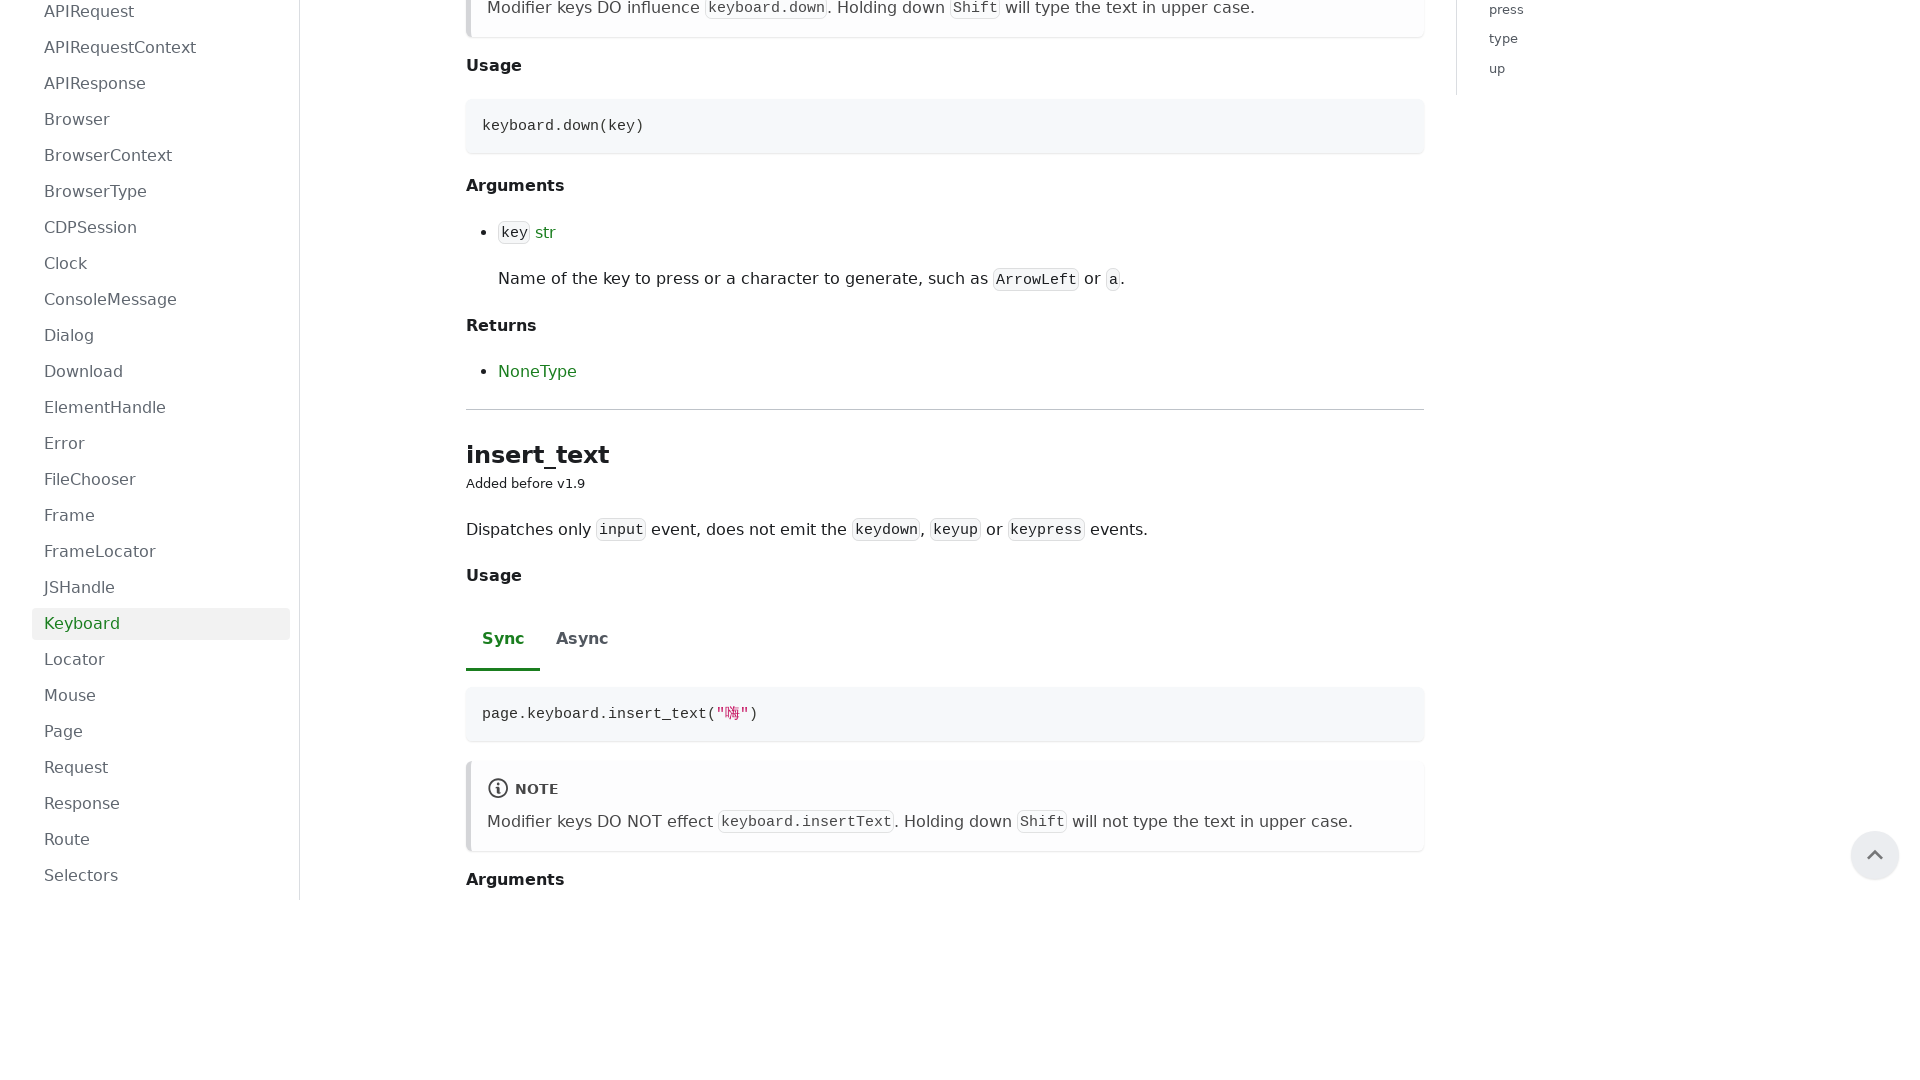

Pressed PageUp key to scroll up
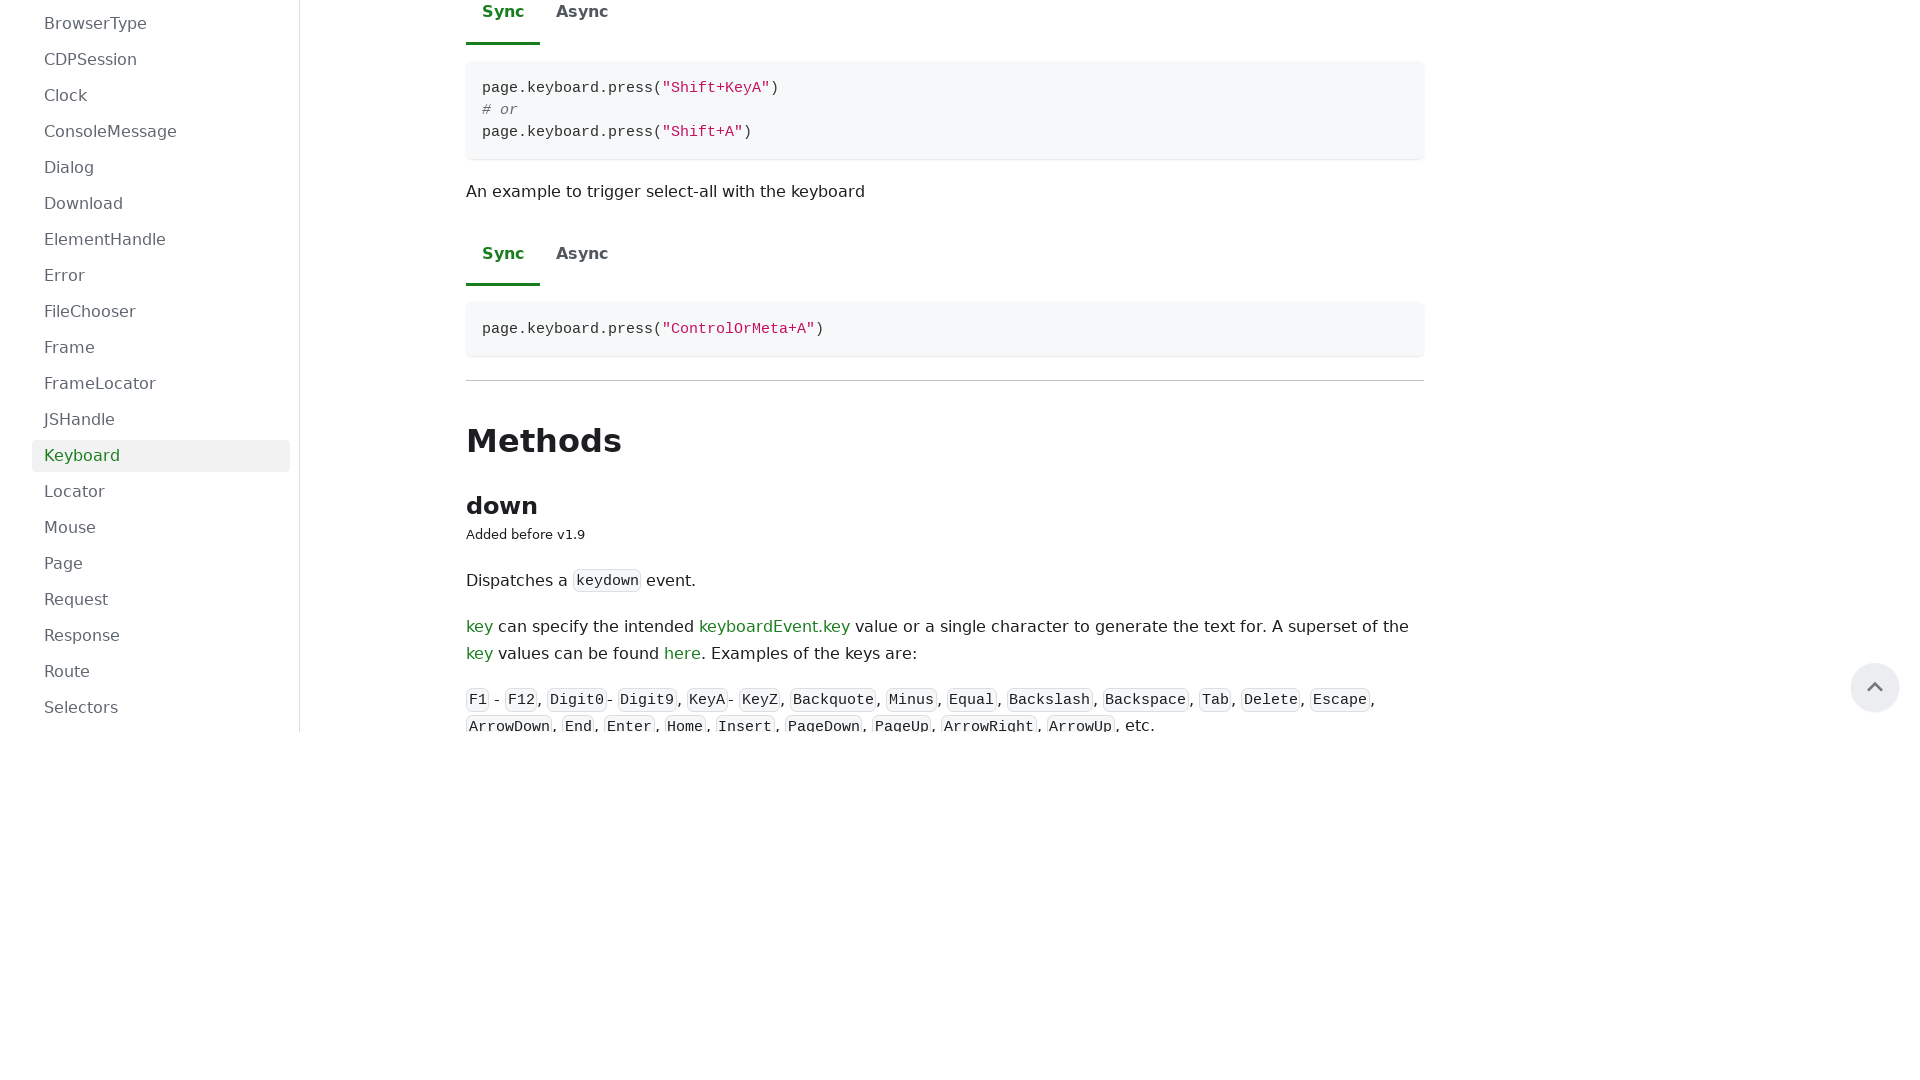

Pressed ArrowDown key to scroll down
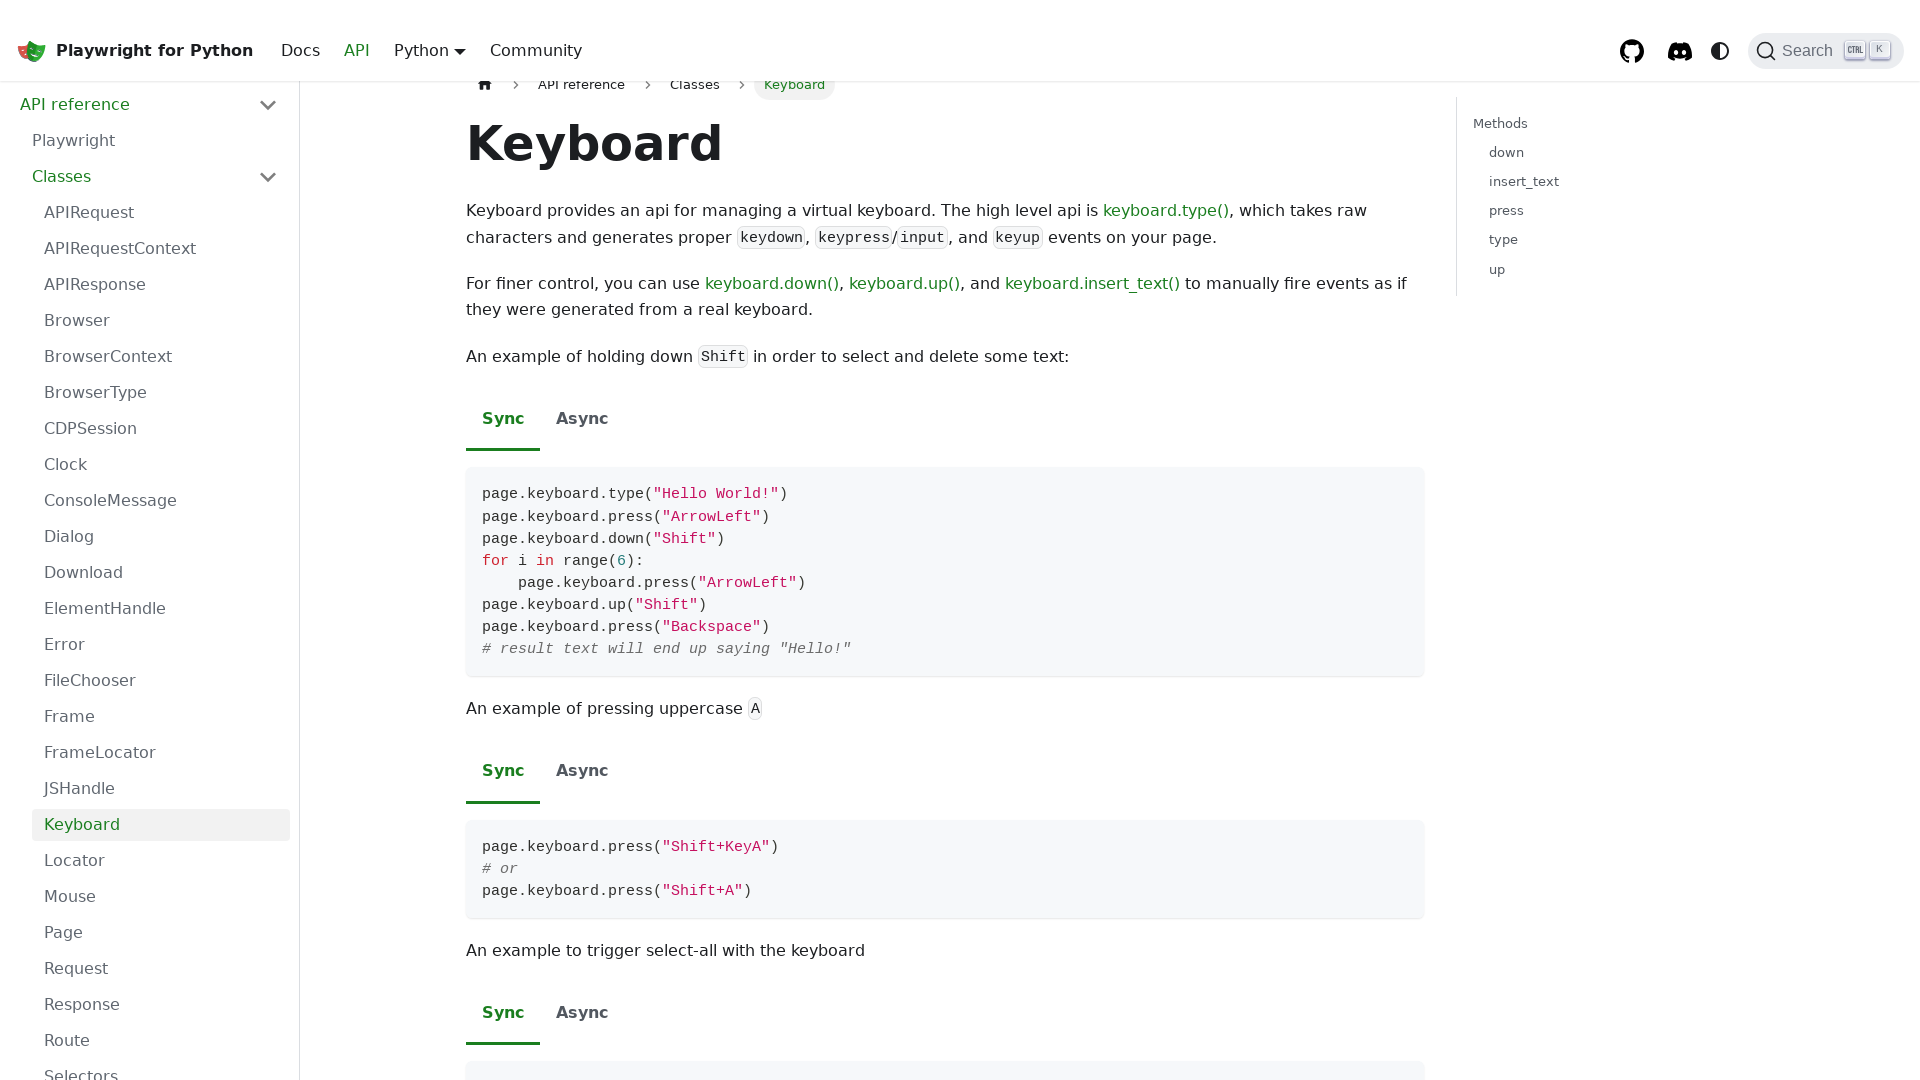

Pressed ArrowDown key to scroll down
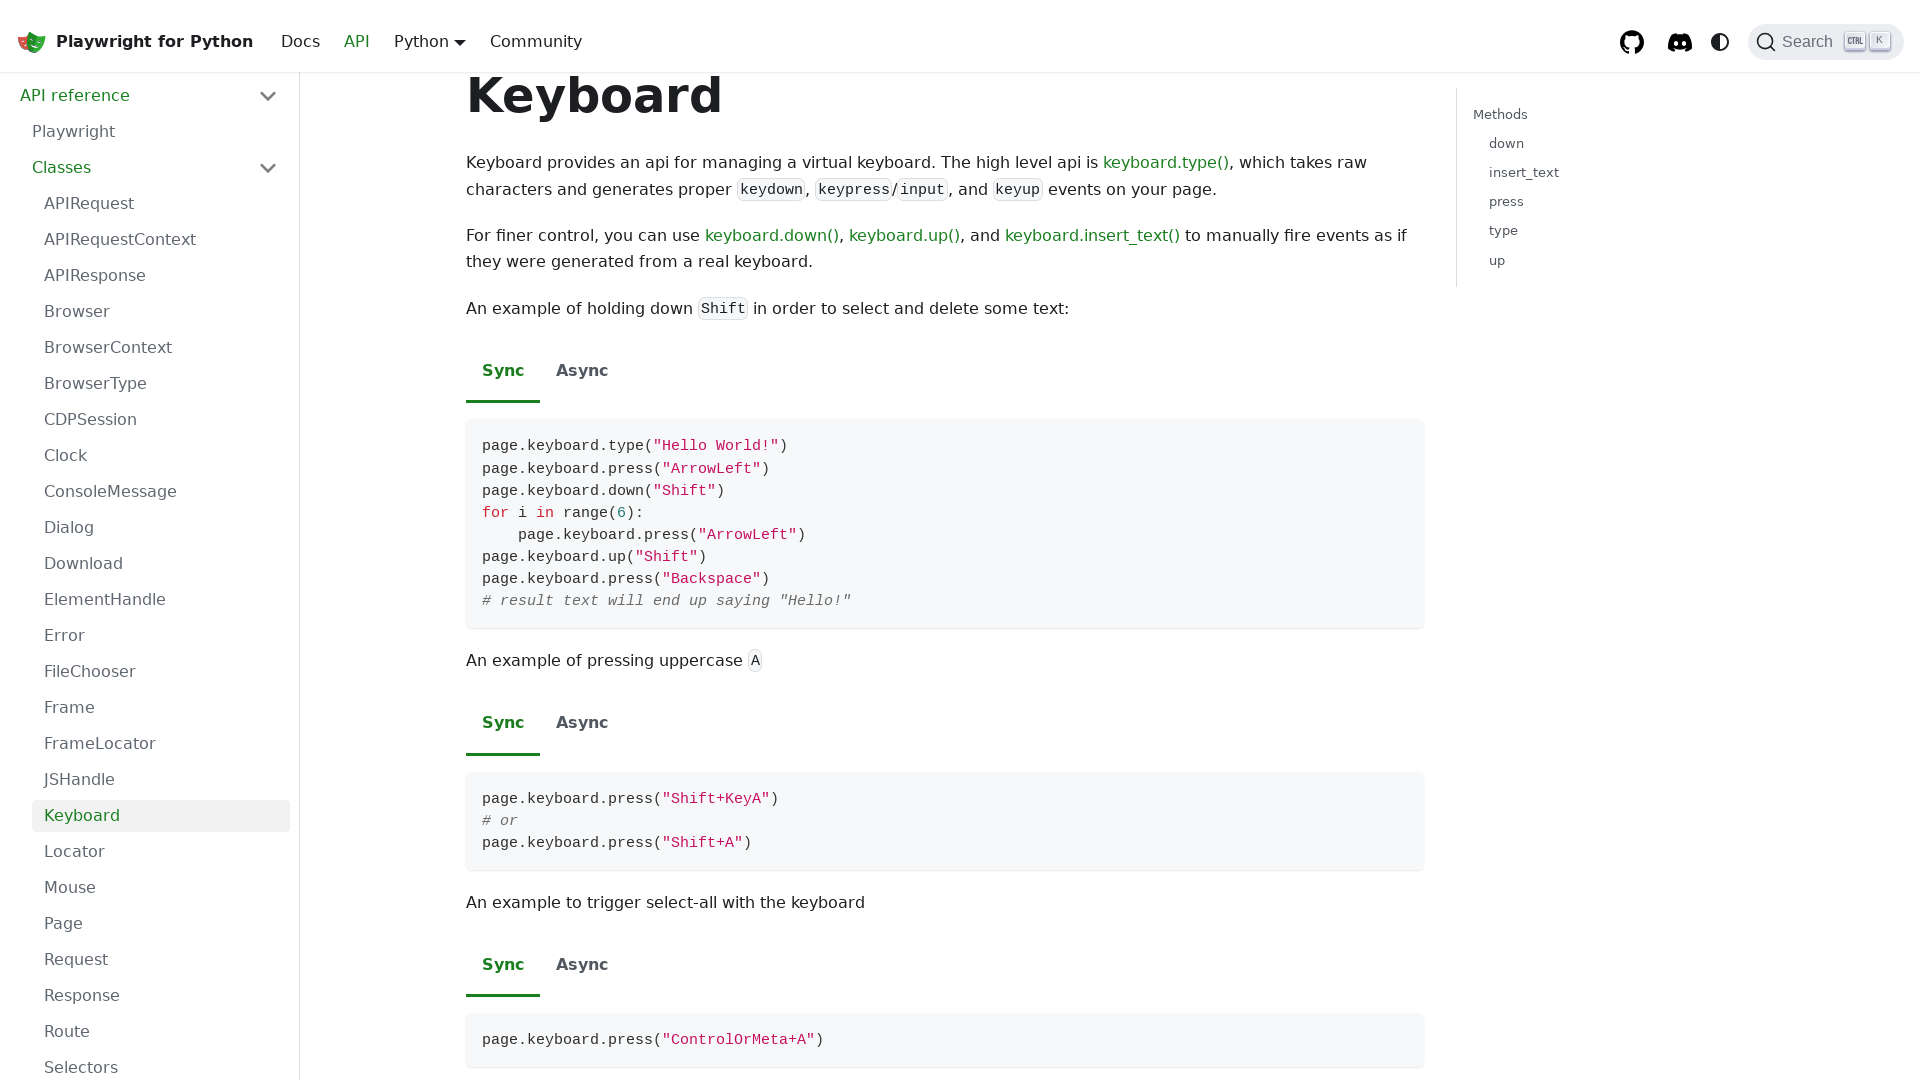

Pressed ArrowDown key to scroll down
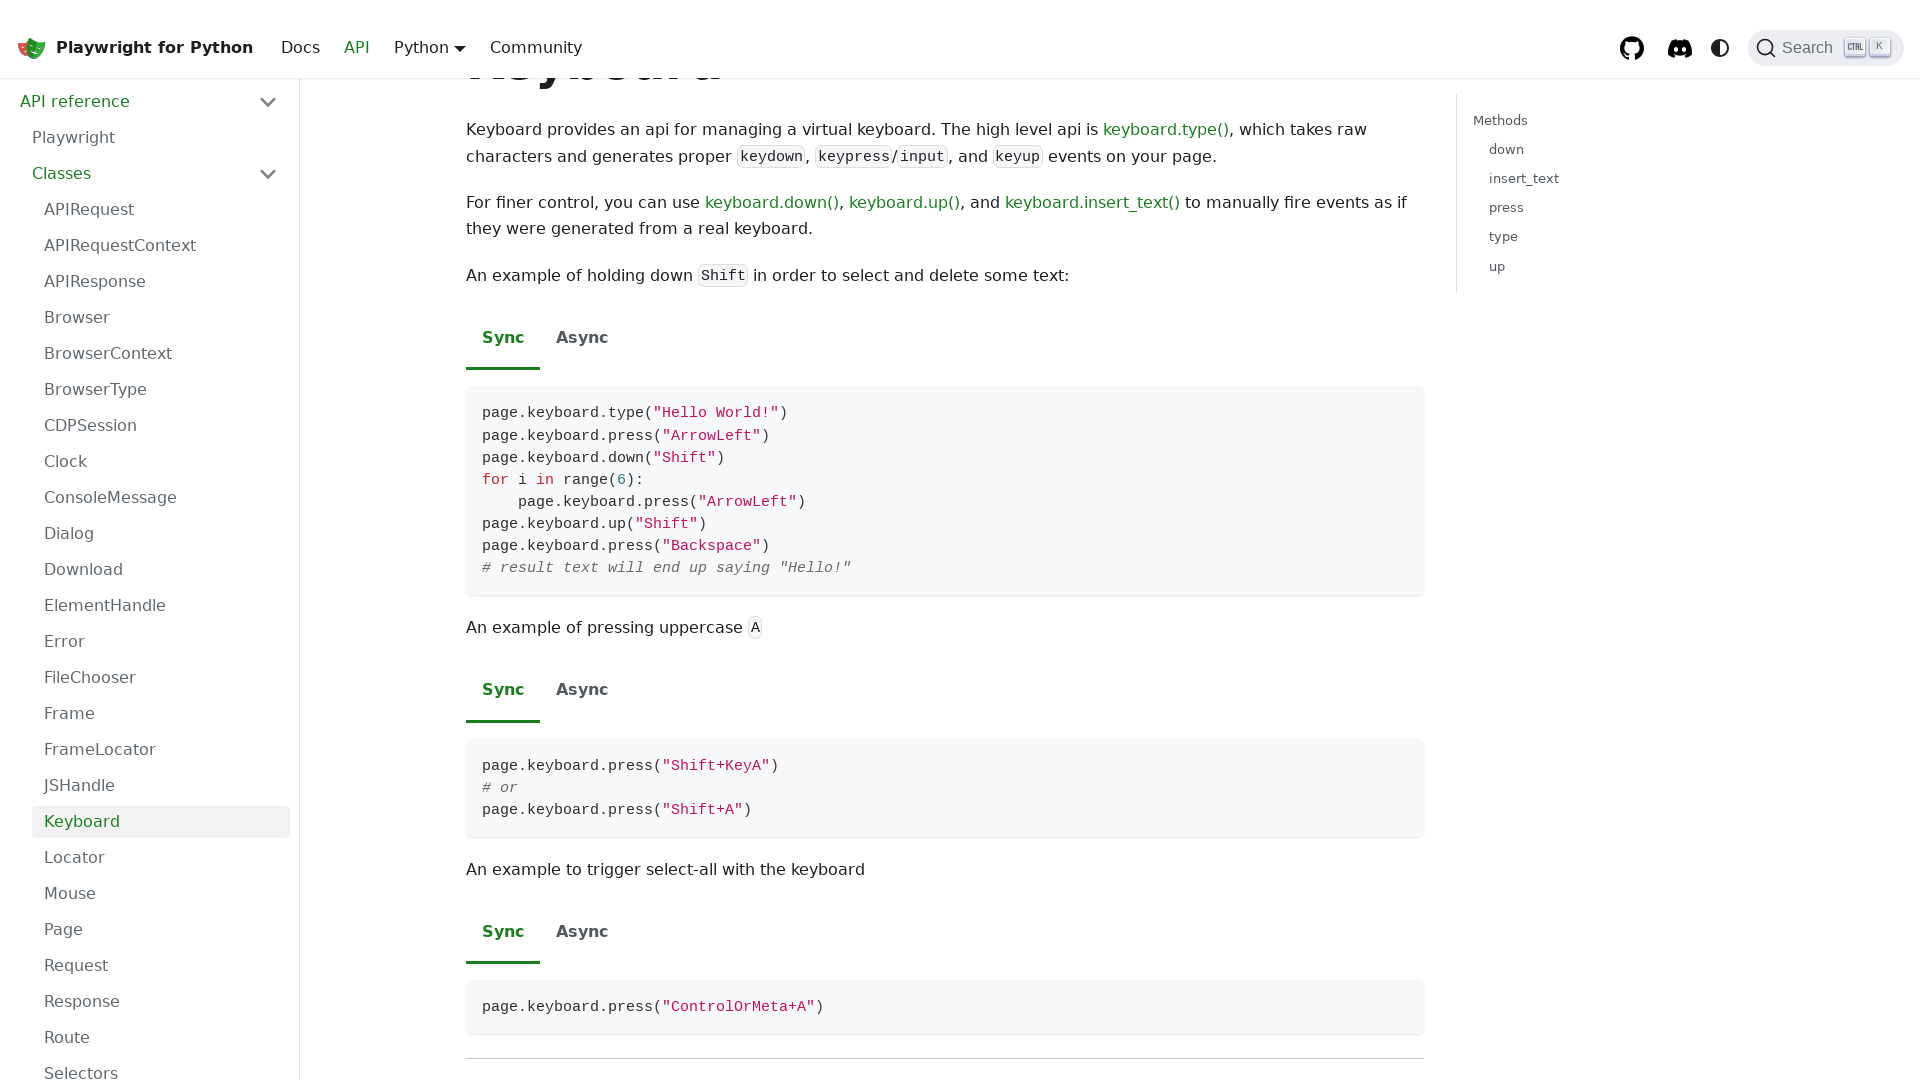

Pressed ArrowDown key to scroll down
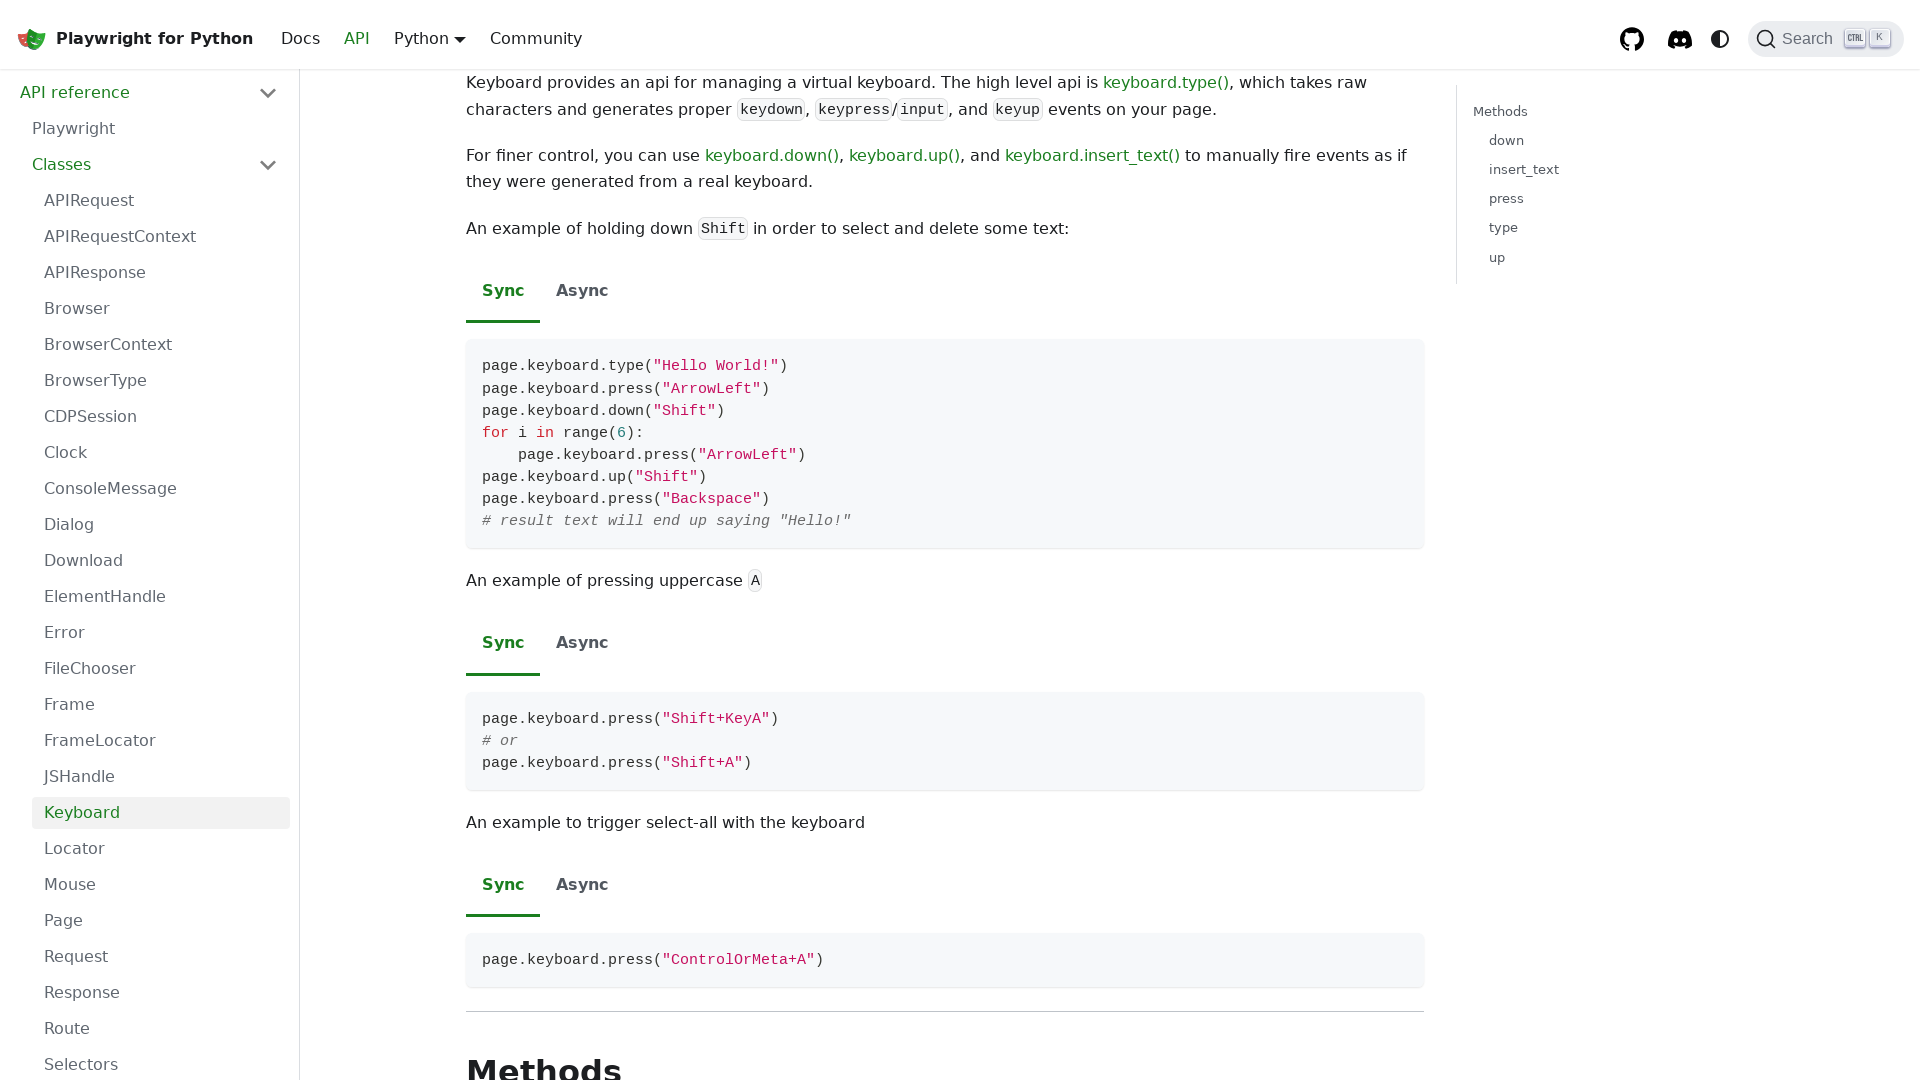

Pressed ArrowDown key to scroll down
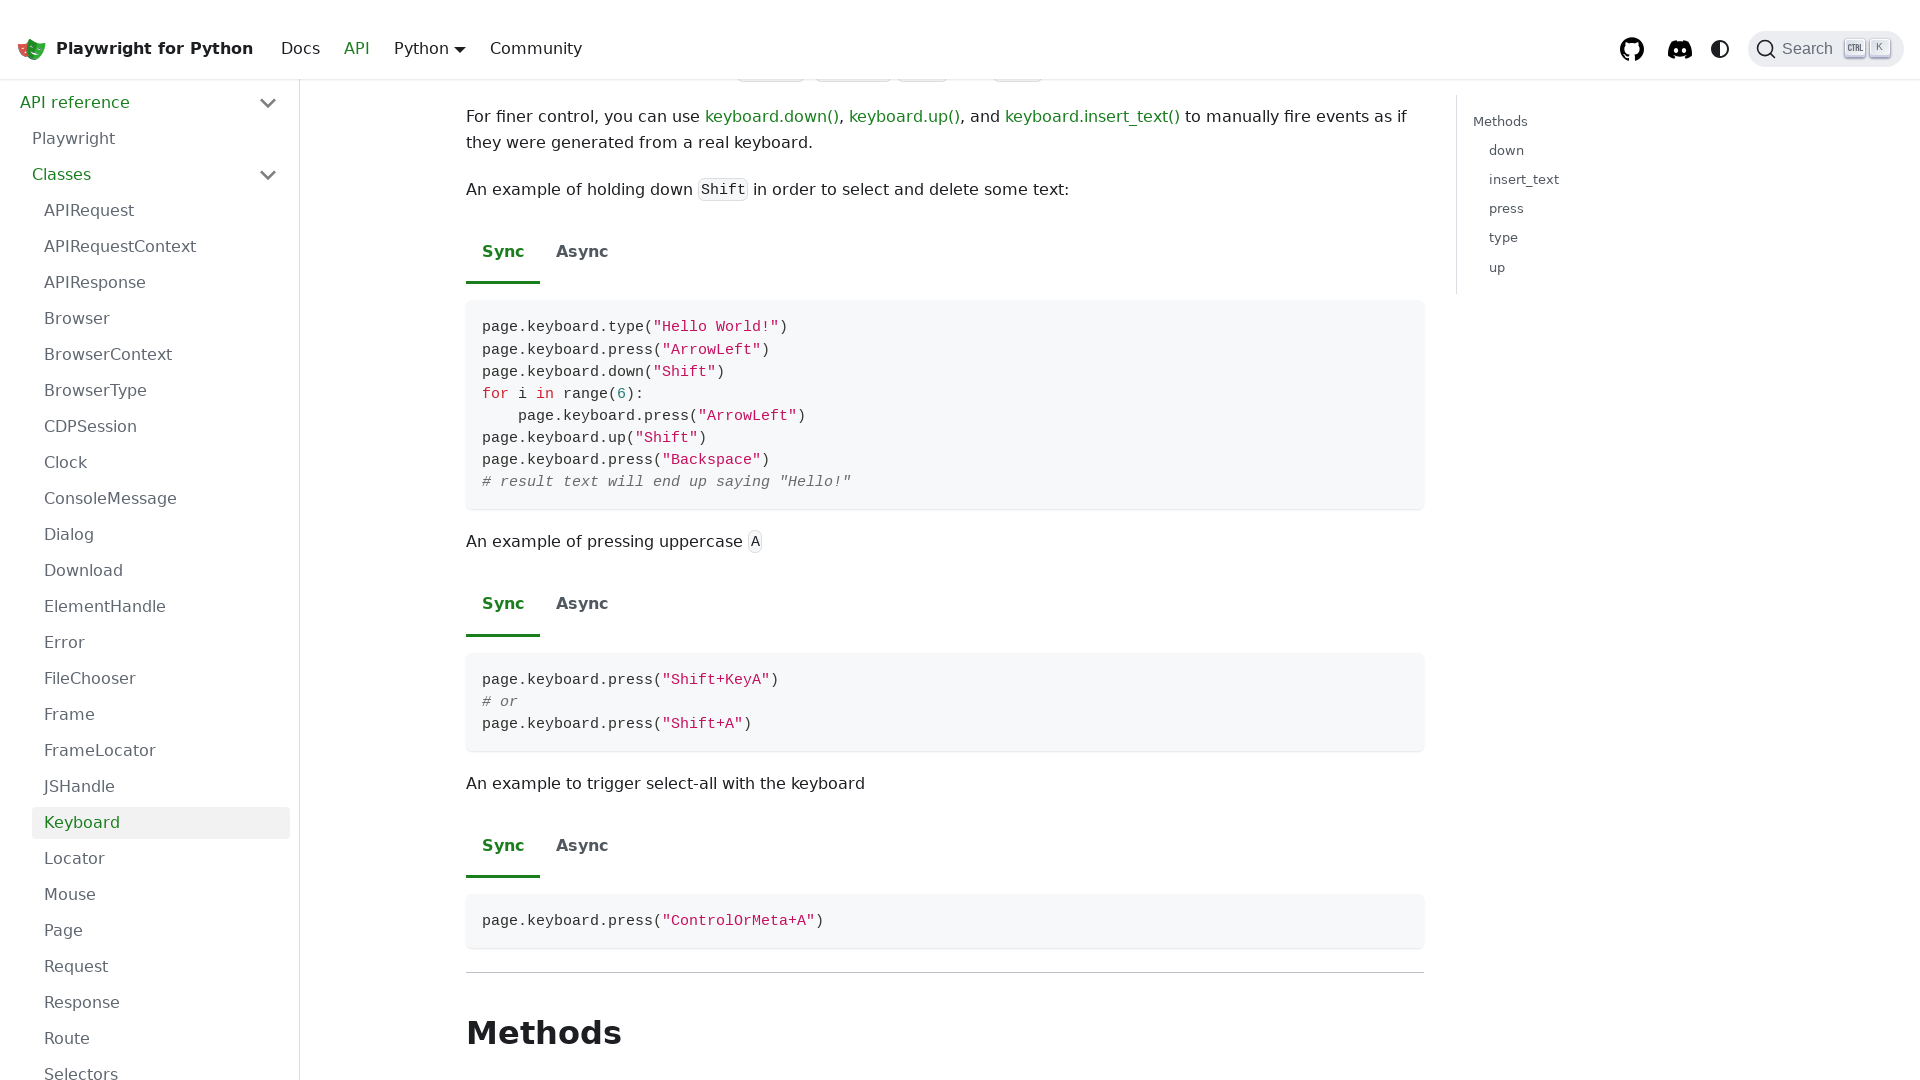

Pressed ArrowDown key to scroll down
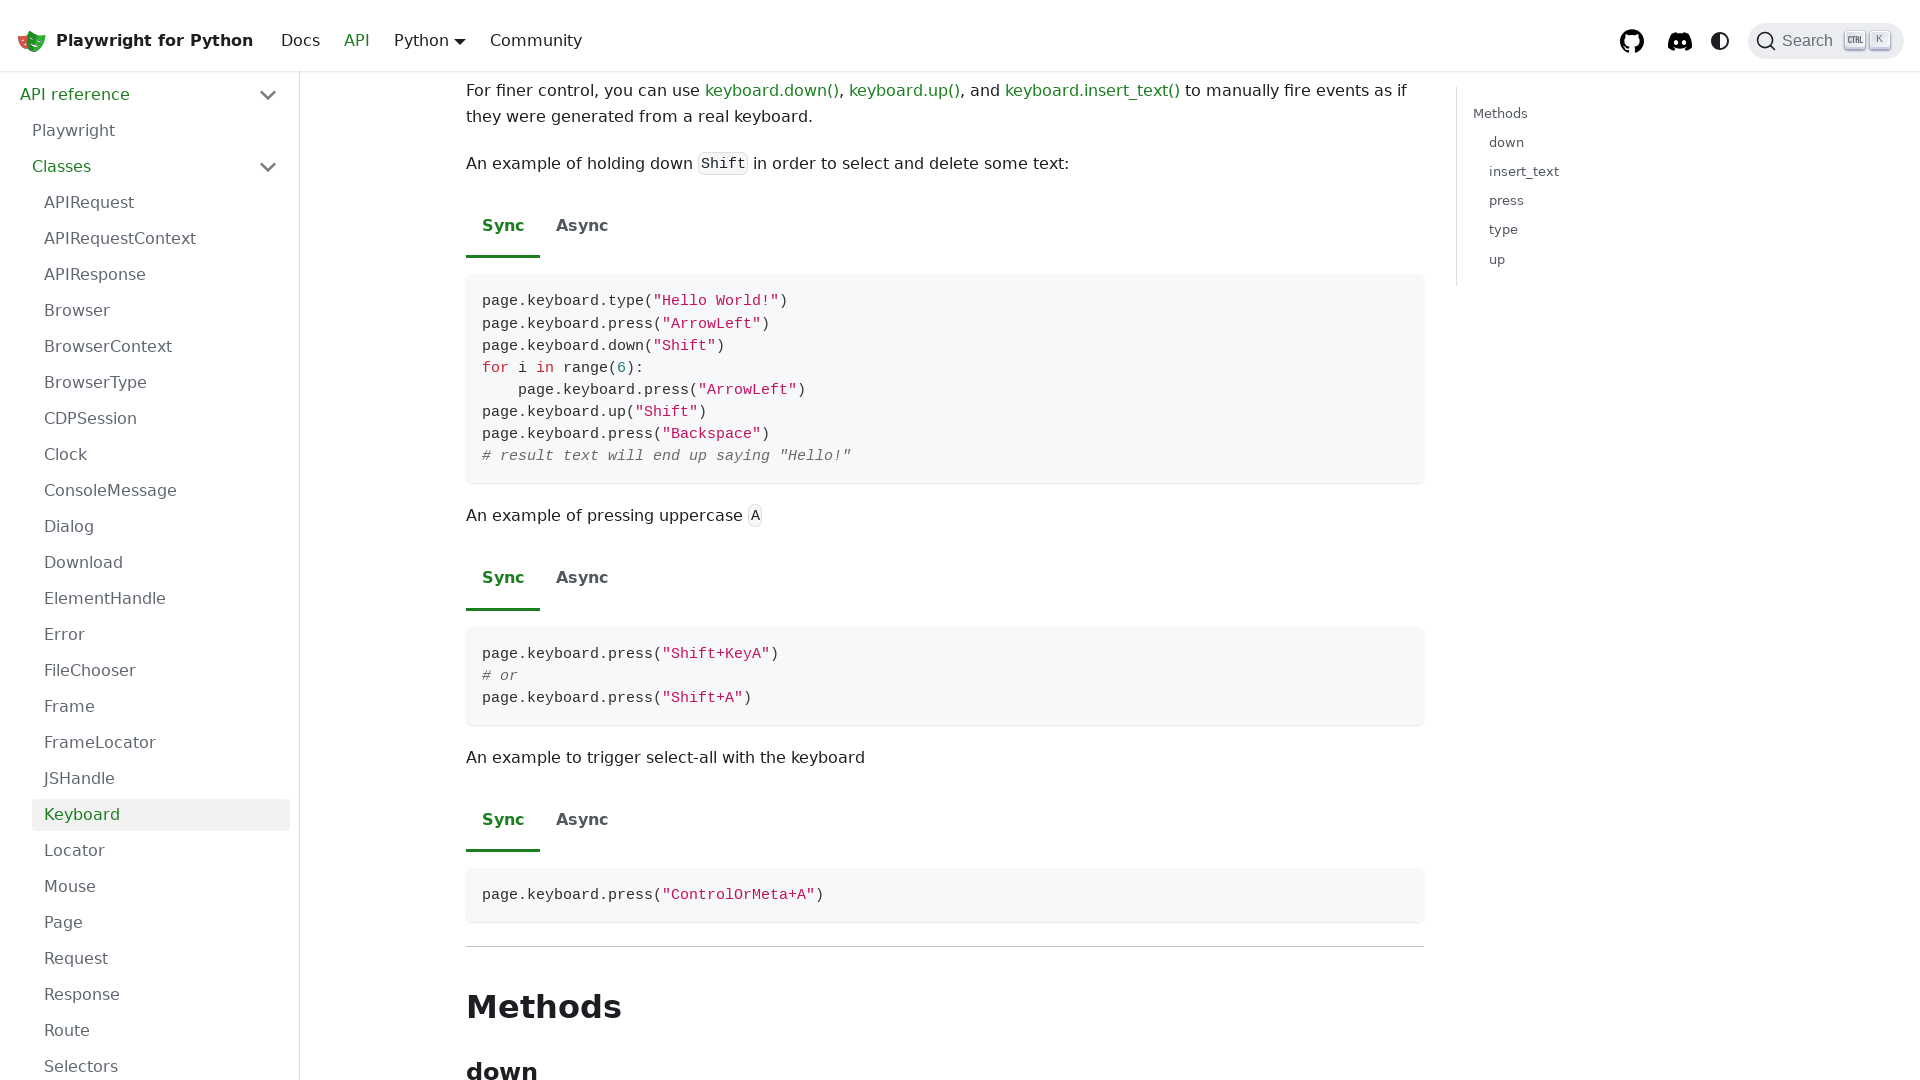

Pressed ArrowDown key to scroll down
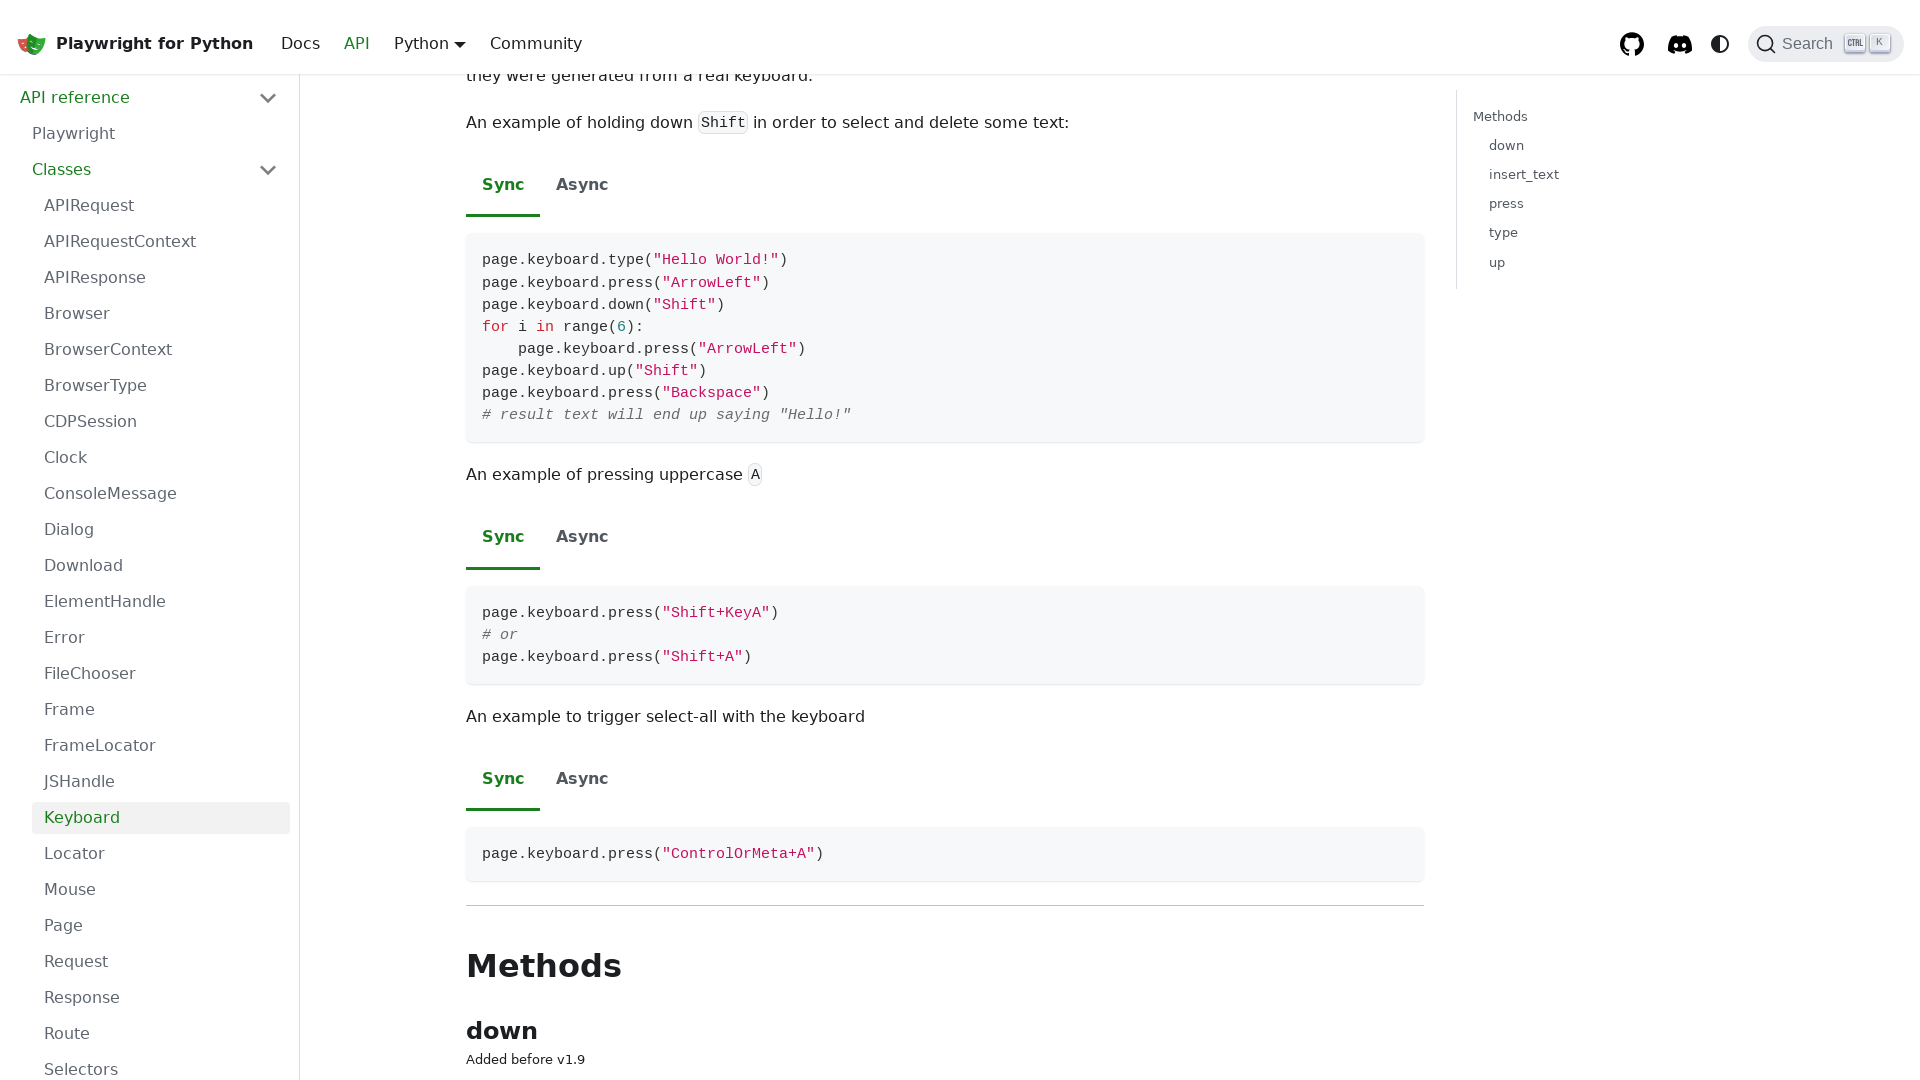

Pressed ArrowDown key to scroll down
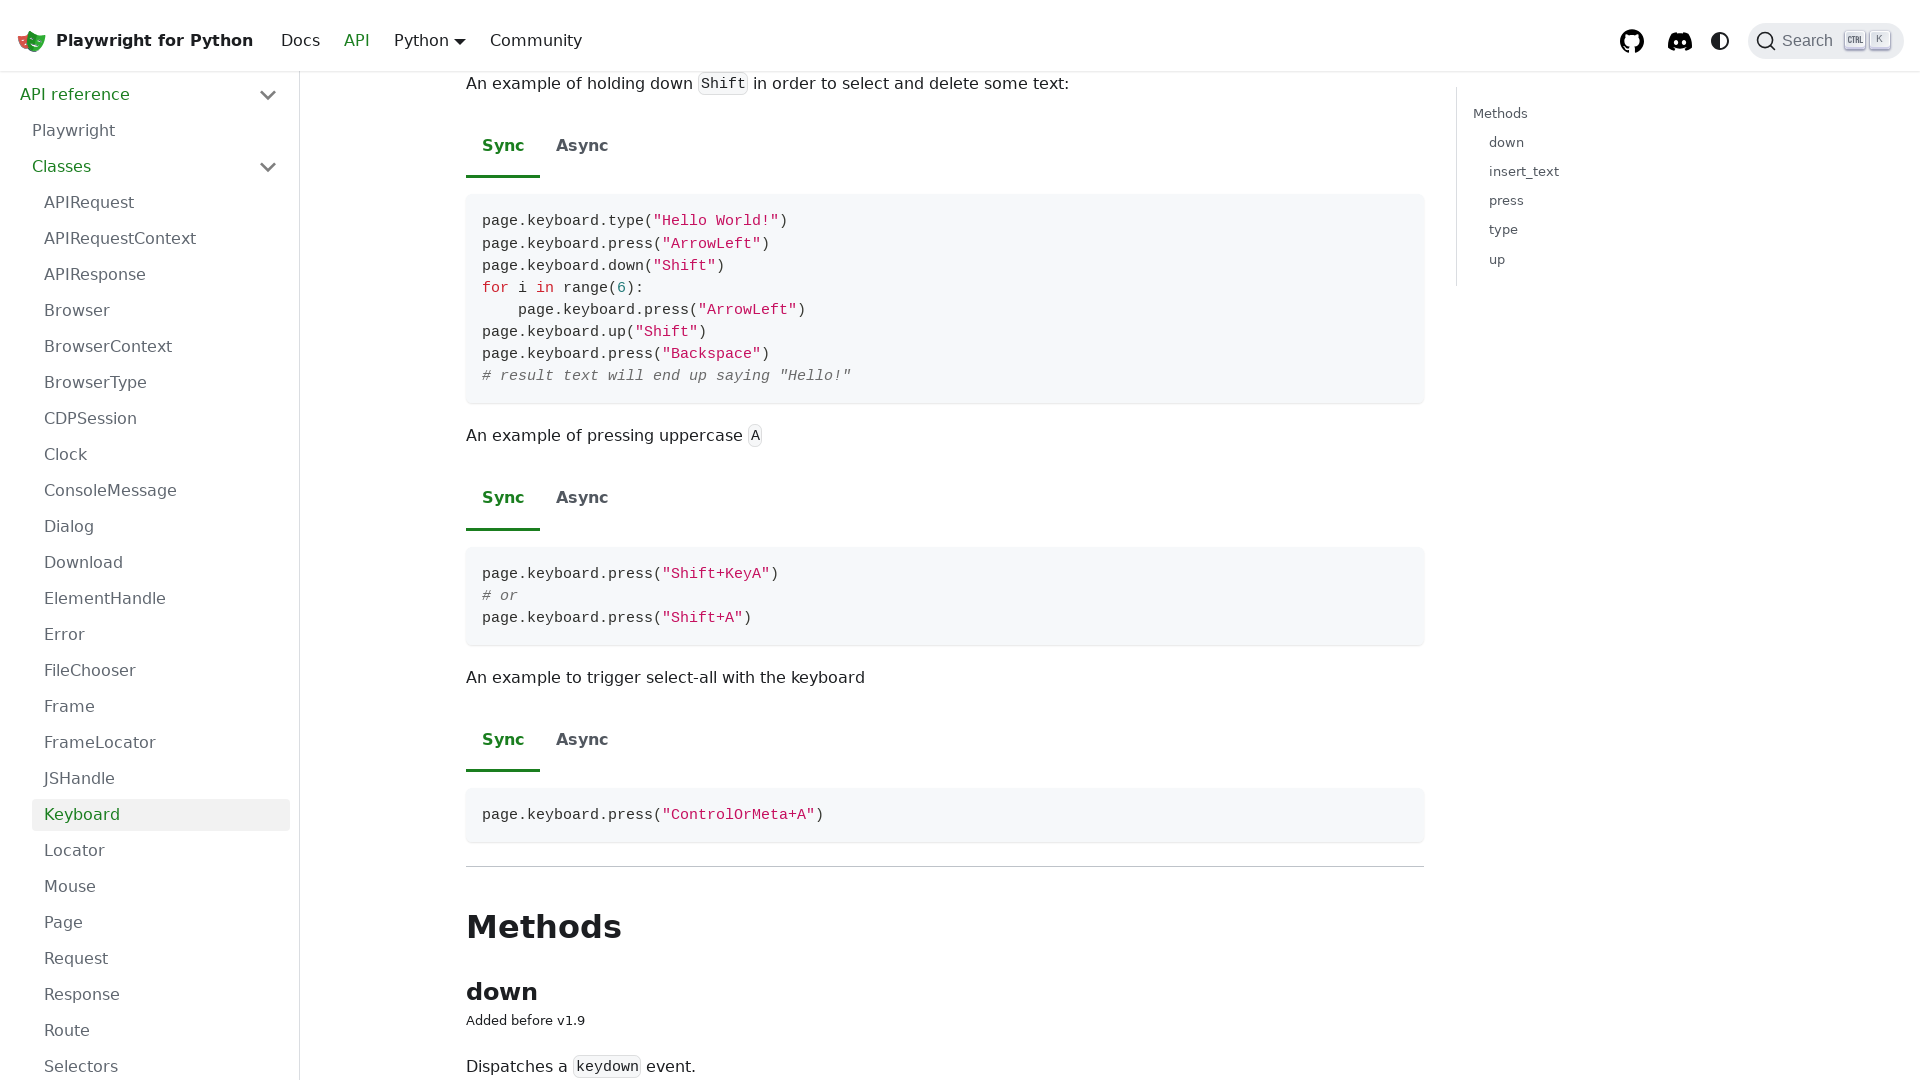

Pressed ArrowDown key to scroll down
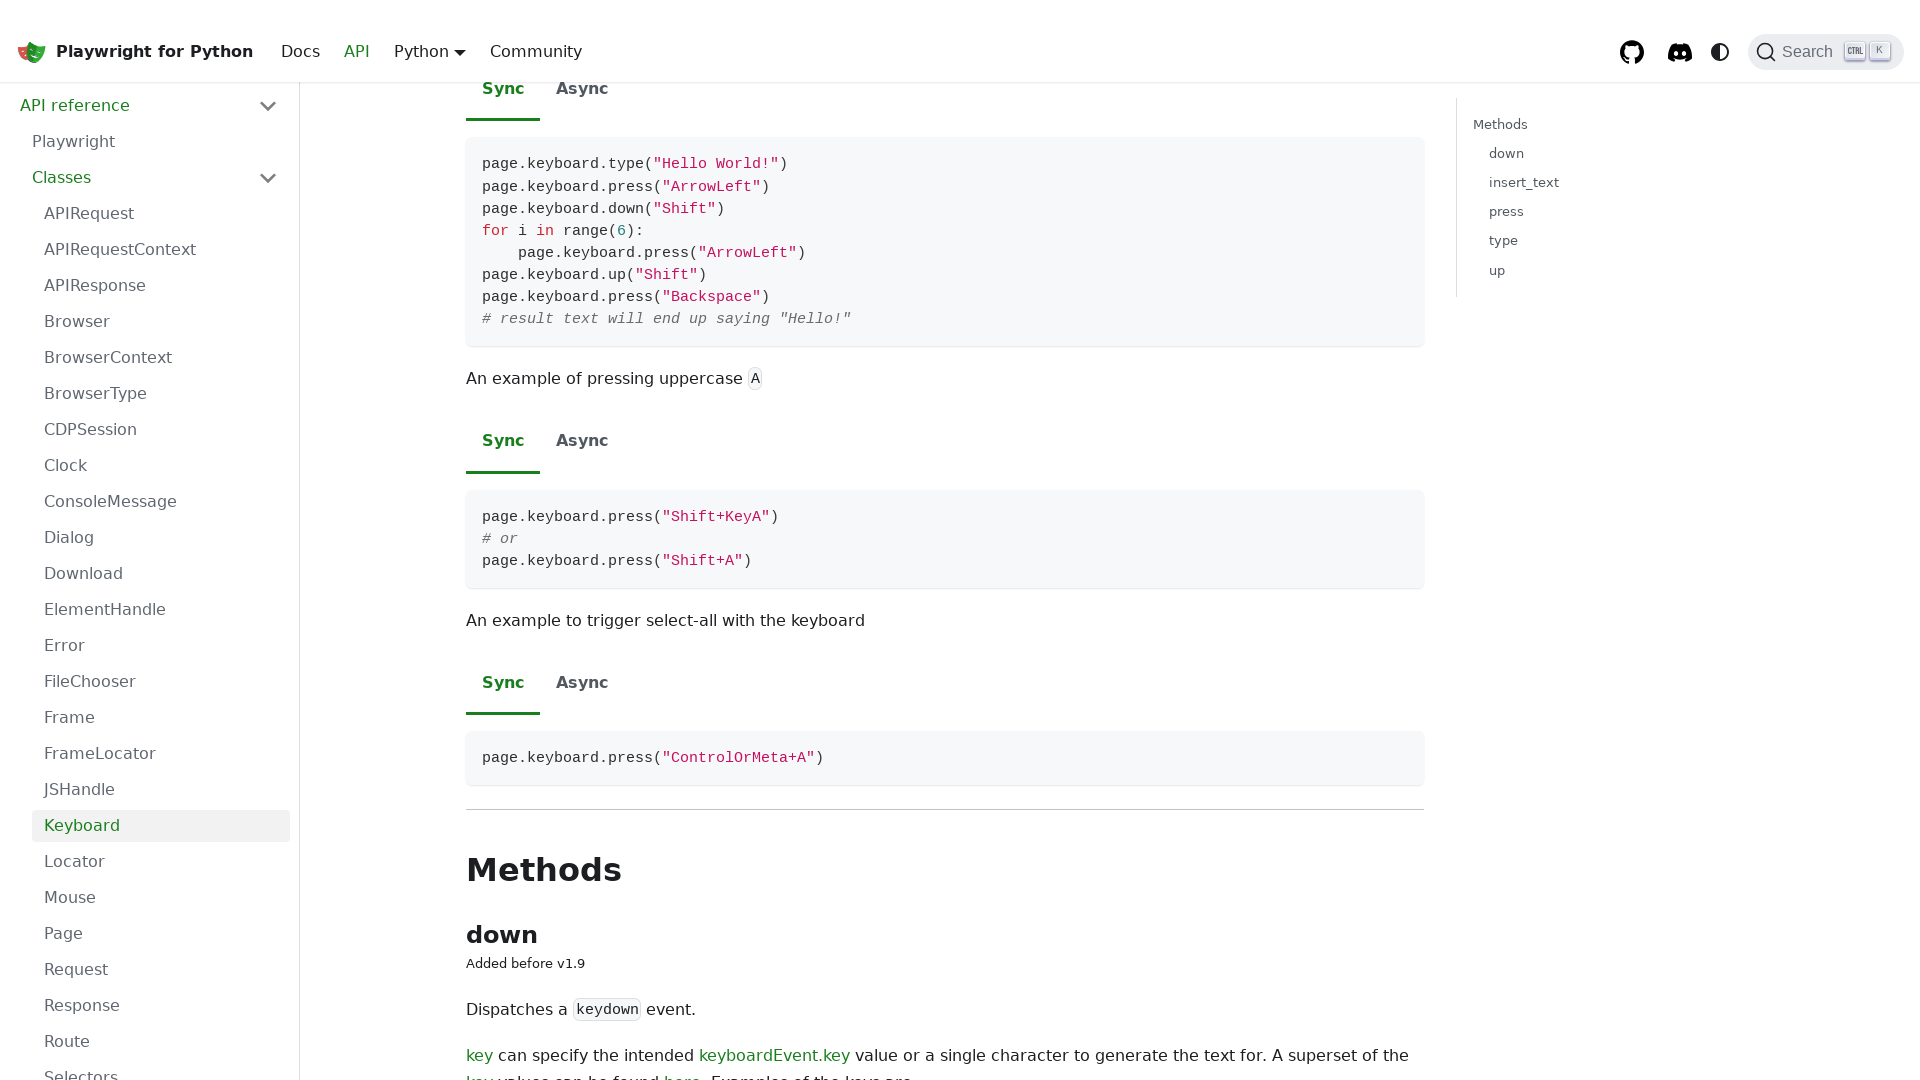

Pressed ArrowDown key to scroll down
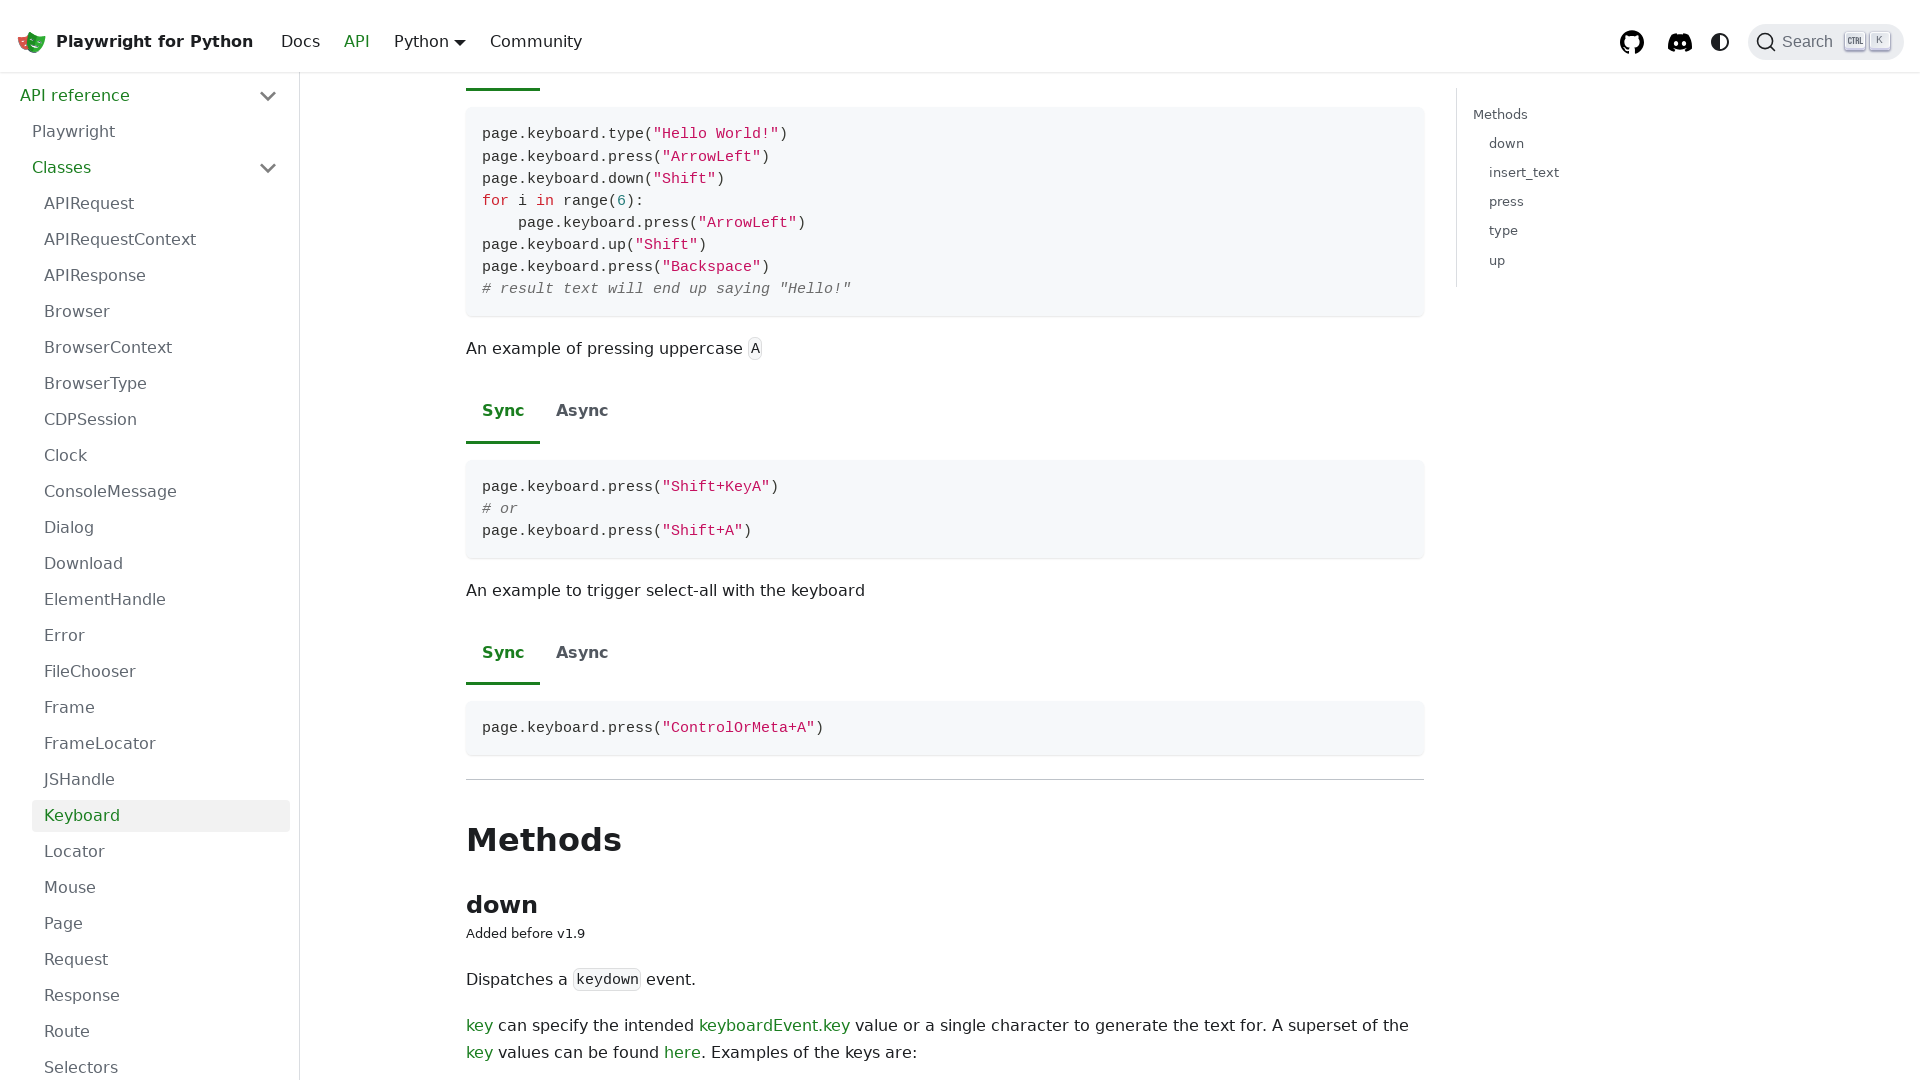

Pressed ArrowDown key to scroll down
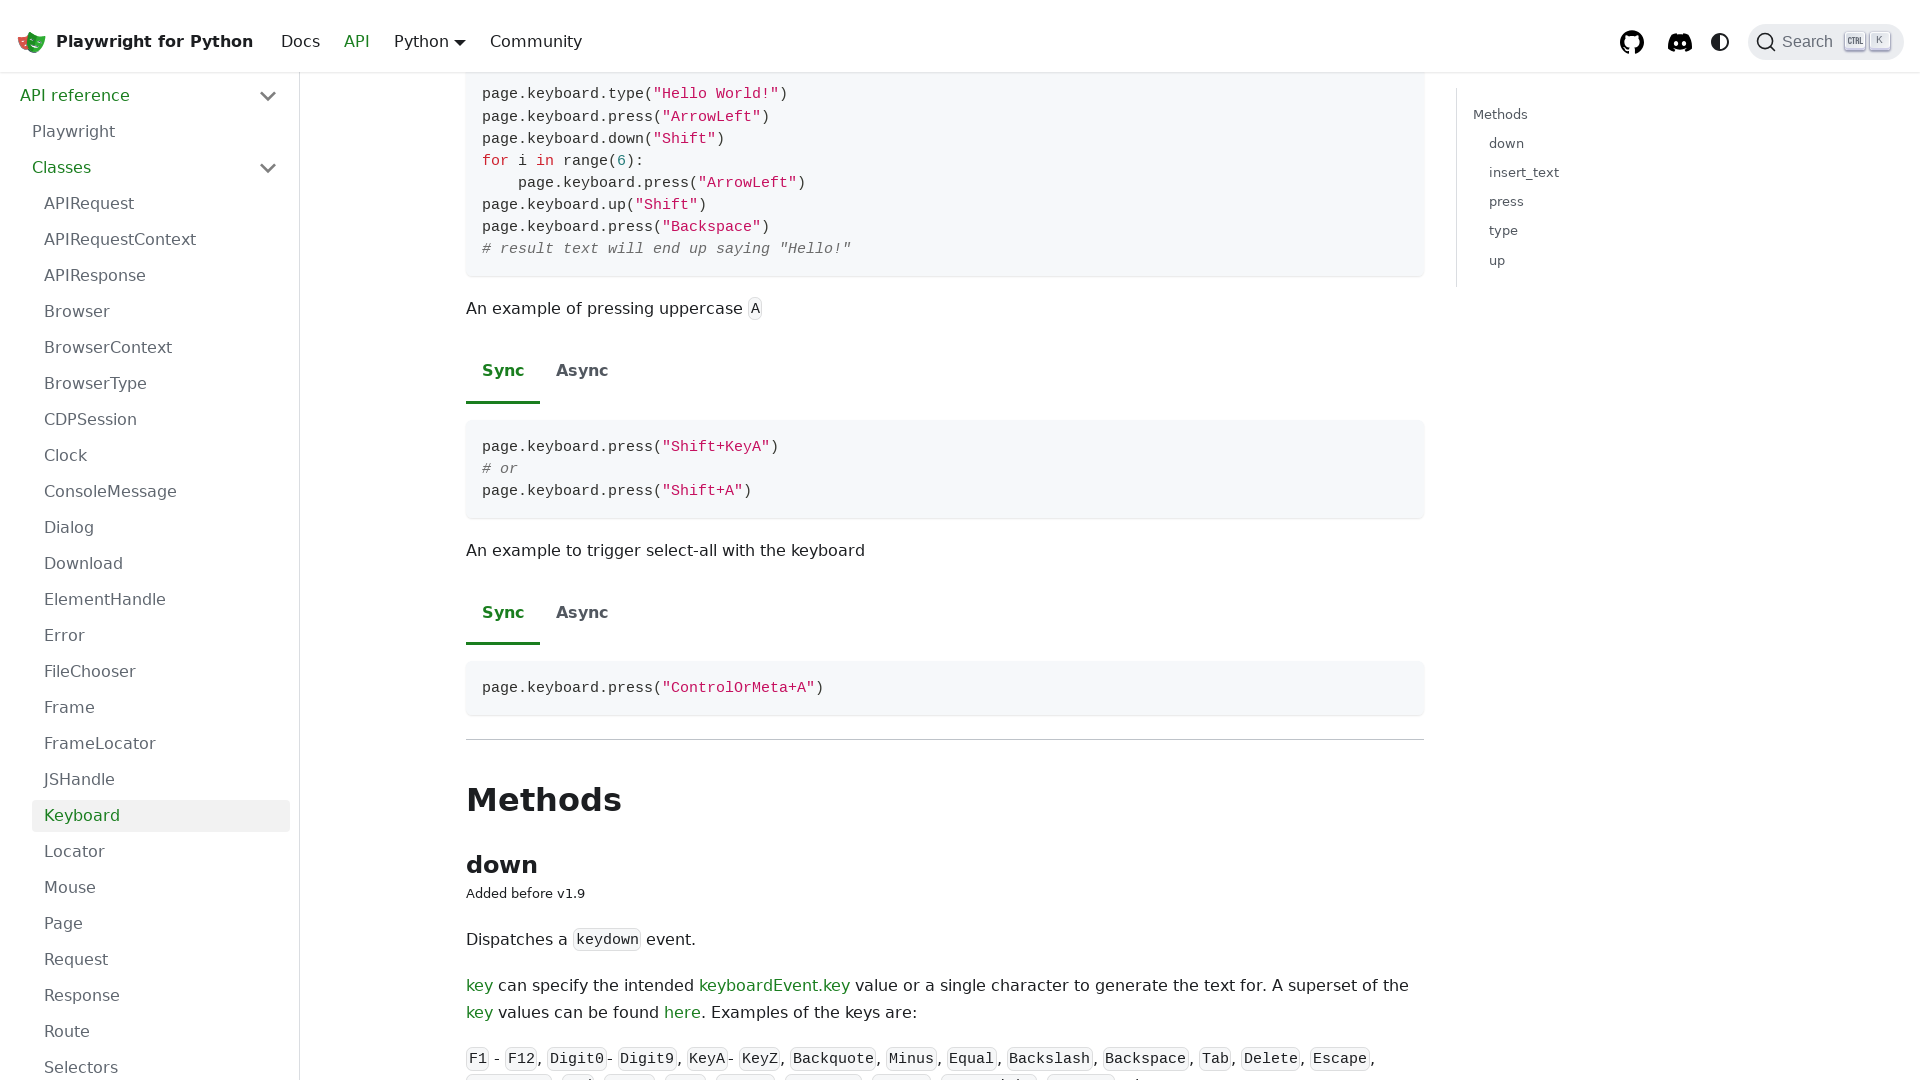

Pressed ArrowDown key to scroll down
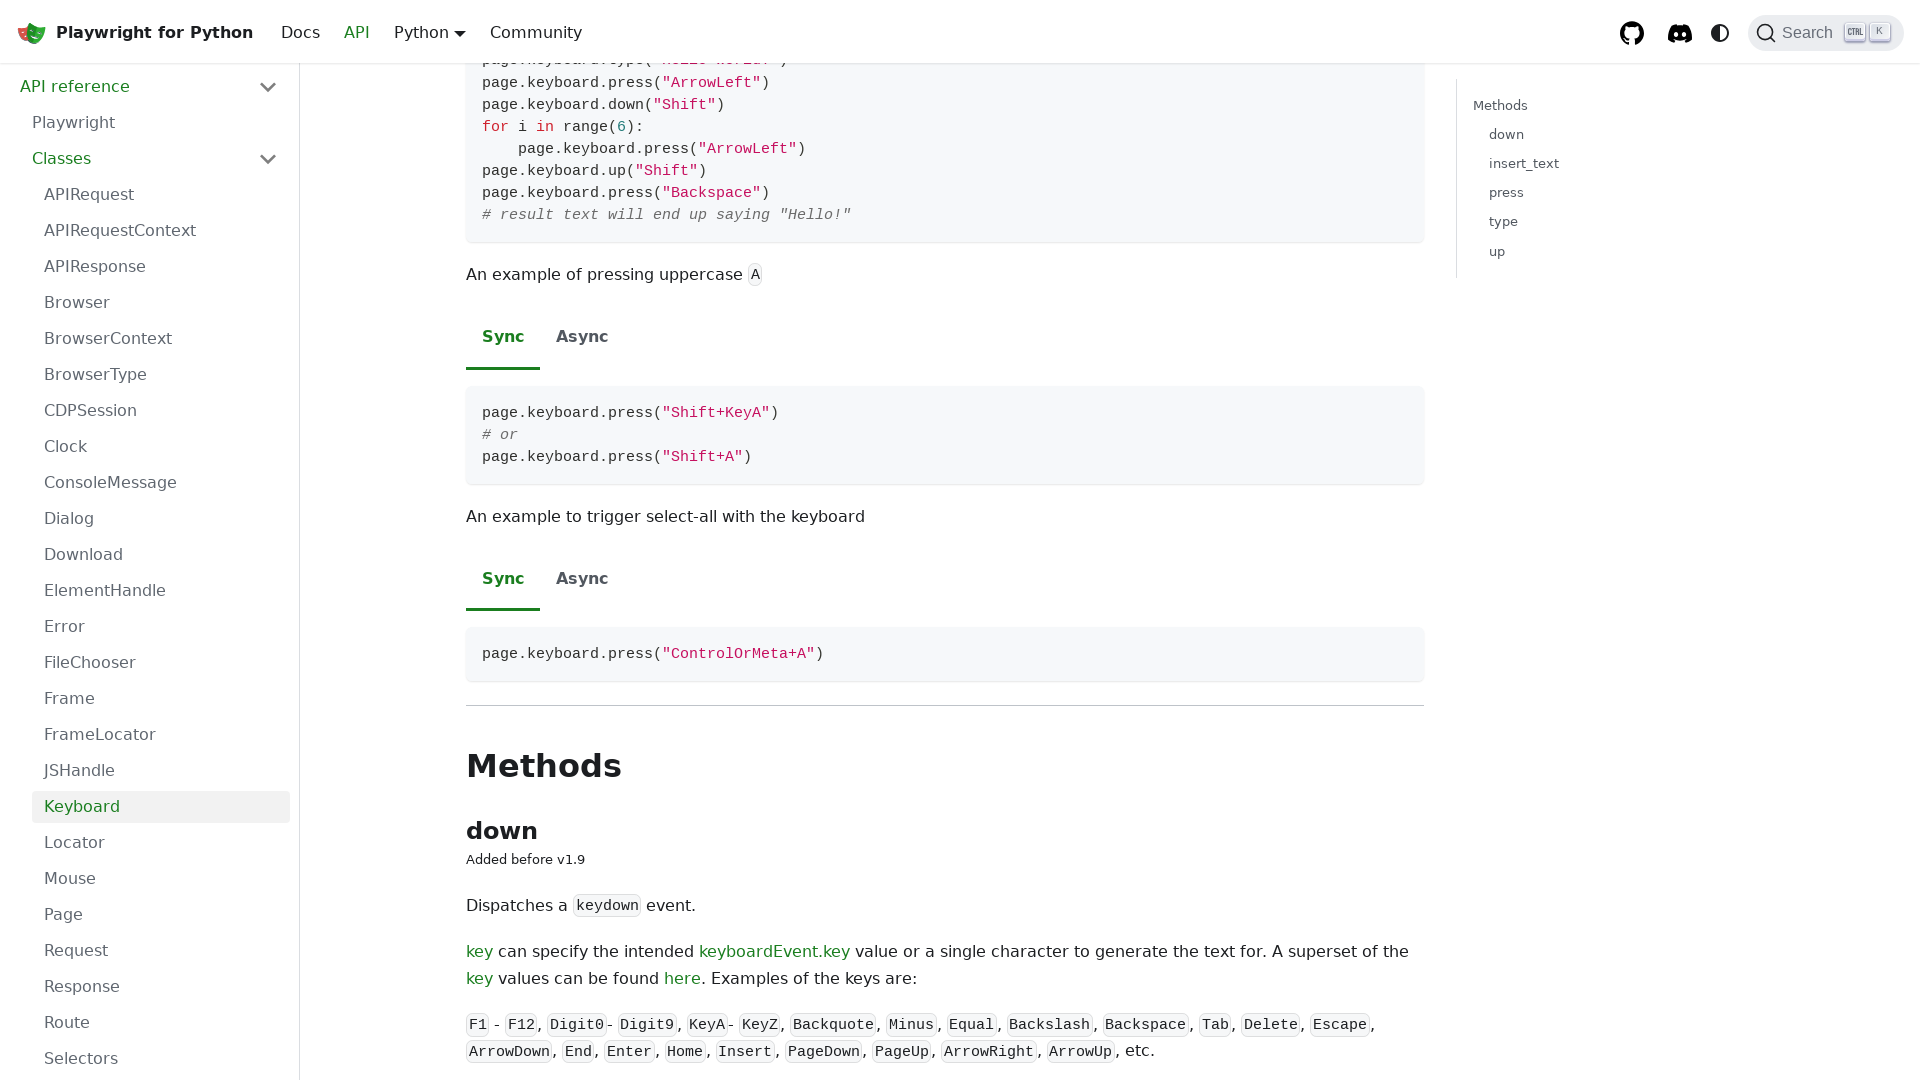

Pressed ArrowDown key to scroll down
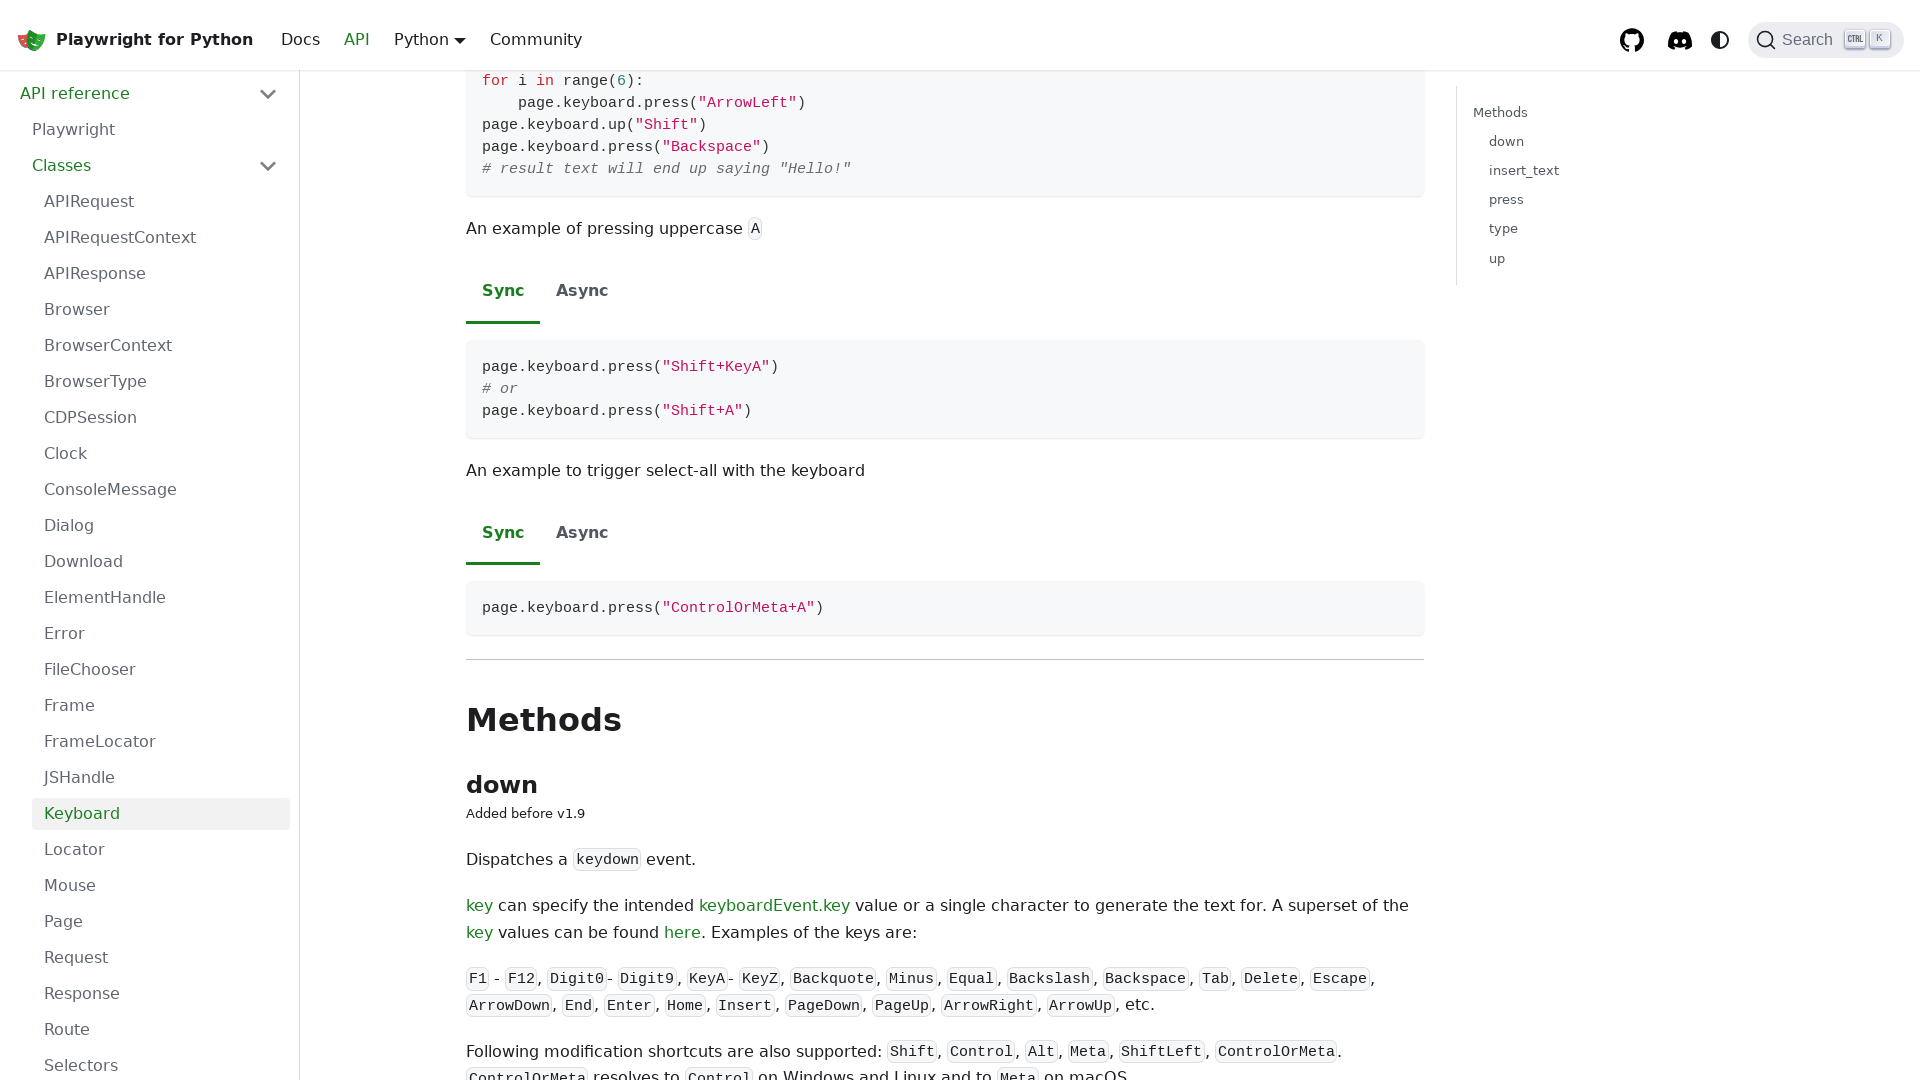

Pressed ArrowDown key to scroll down
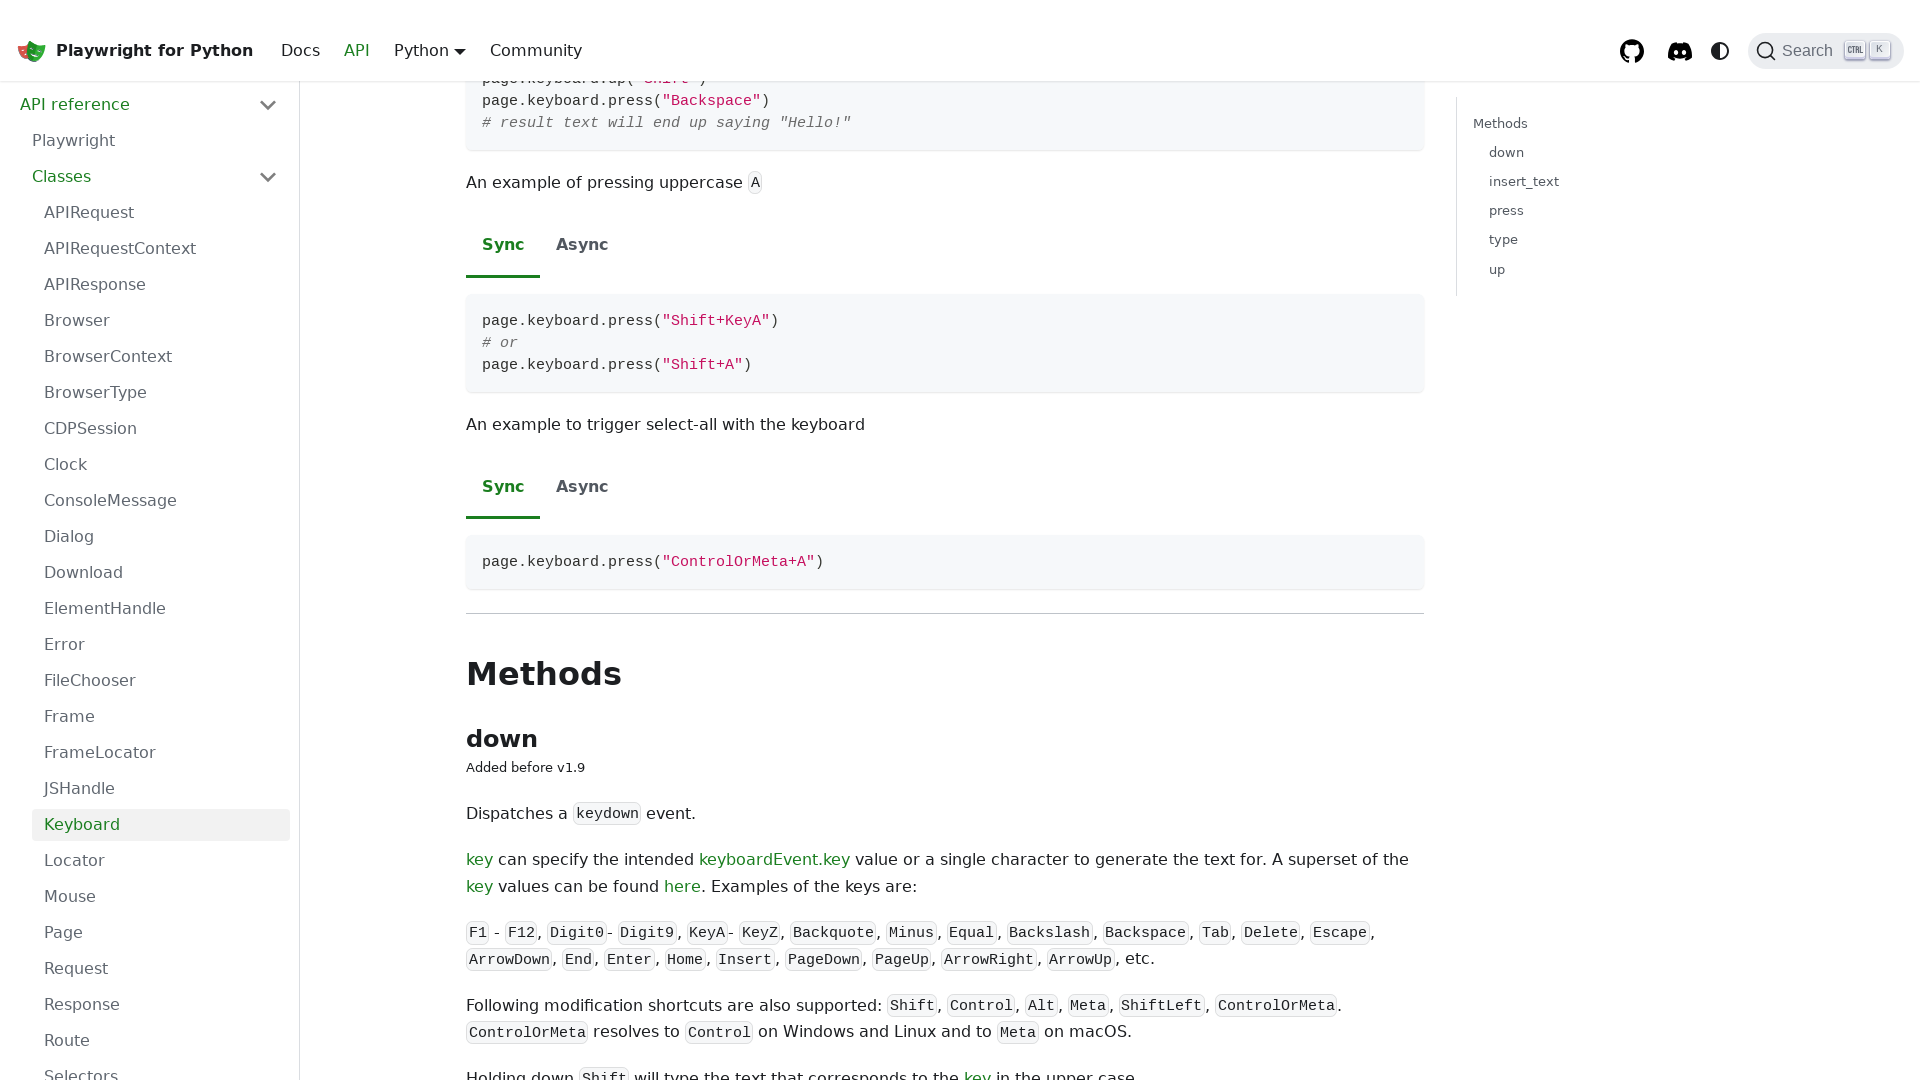

Pressed ArrowDown key to scroll down
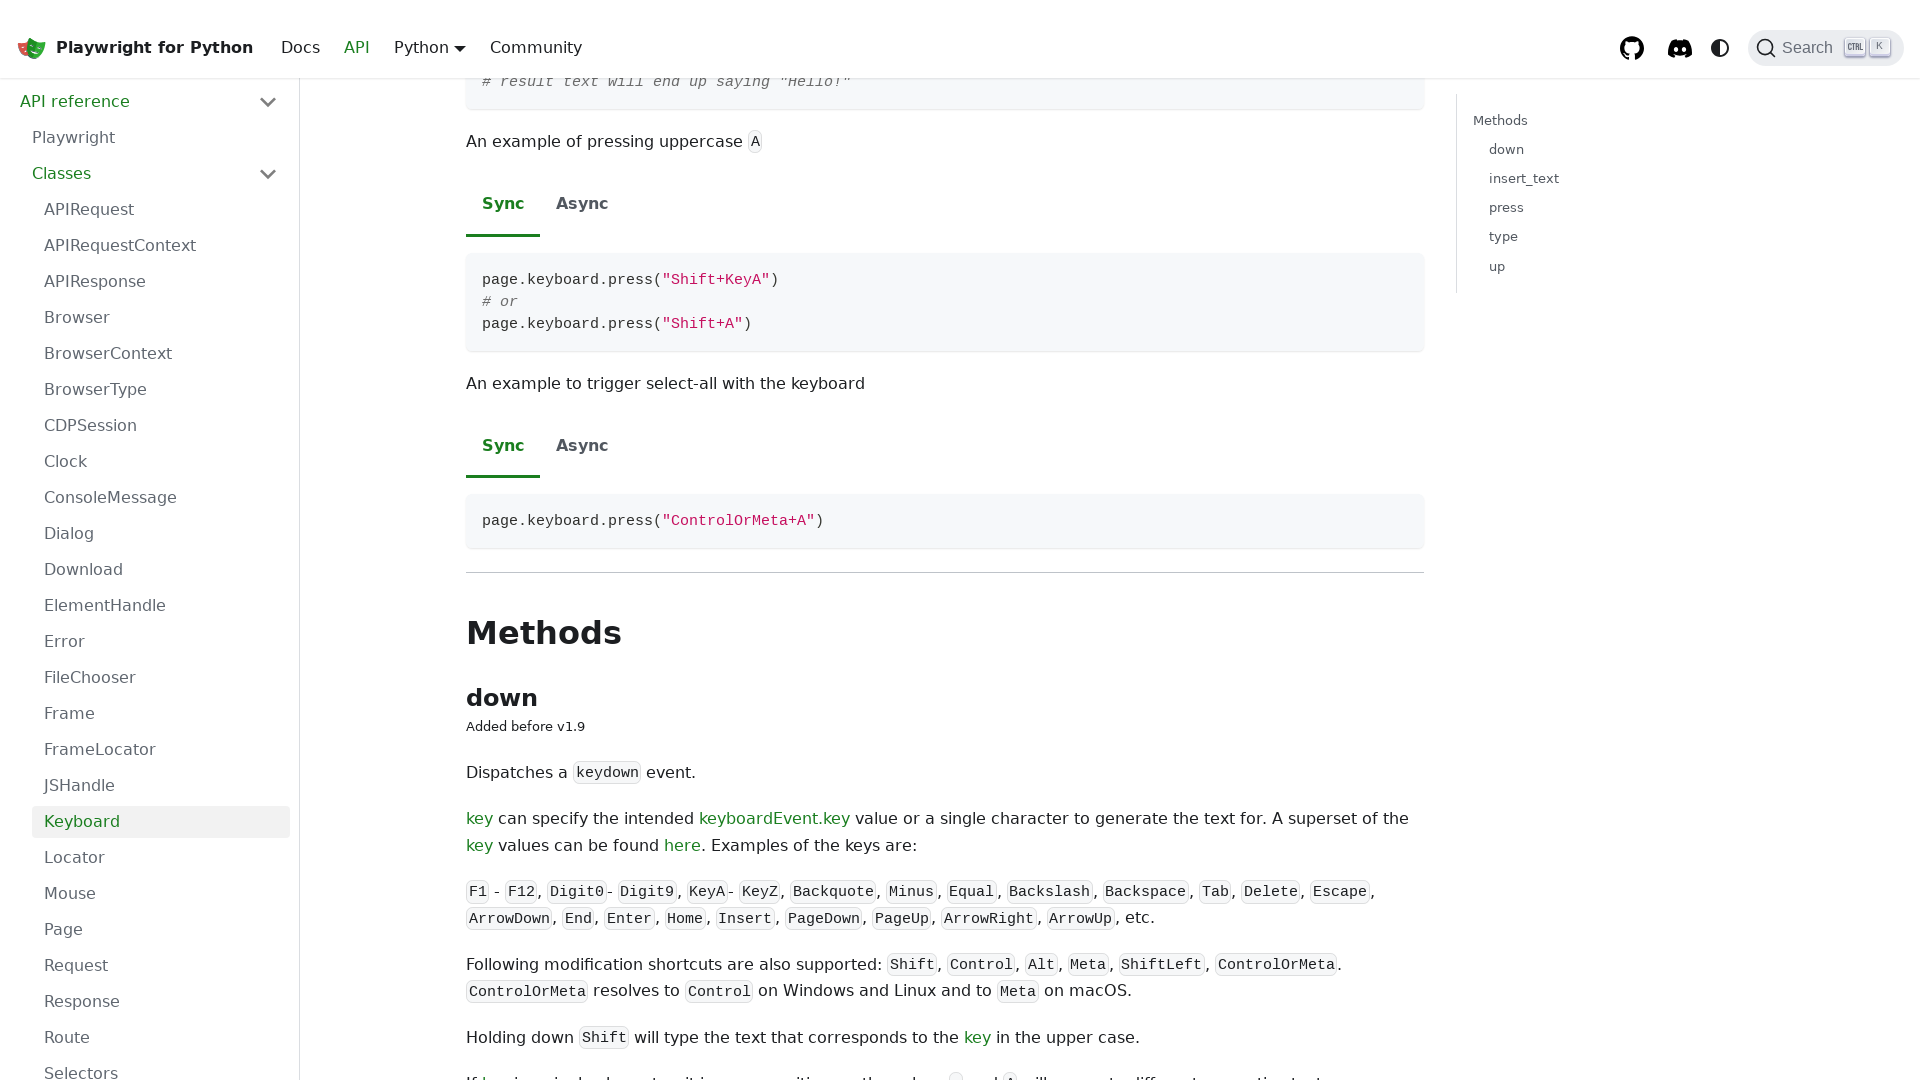

Pressed ArrowDown key to scroll down
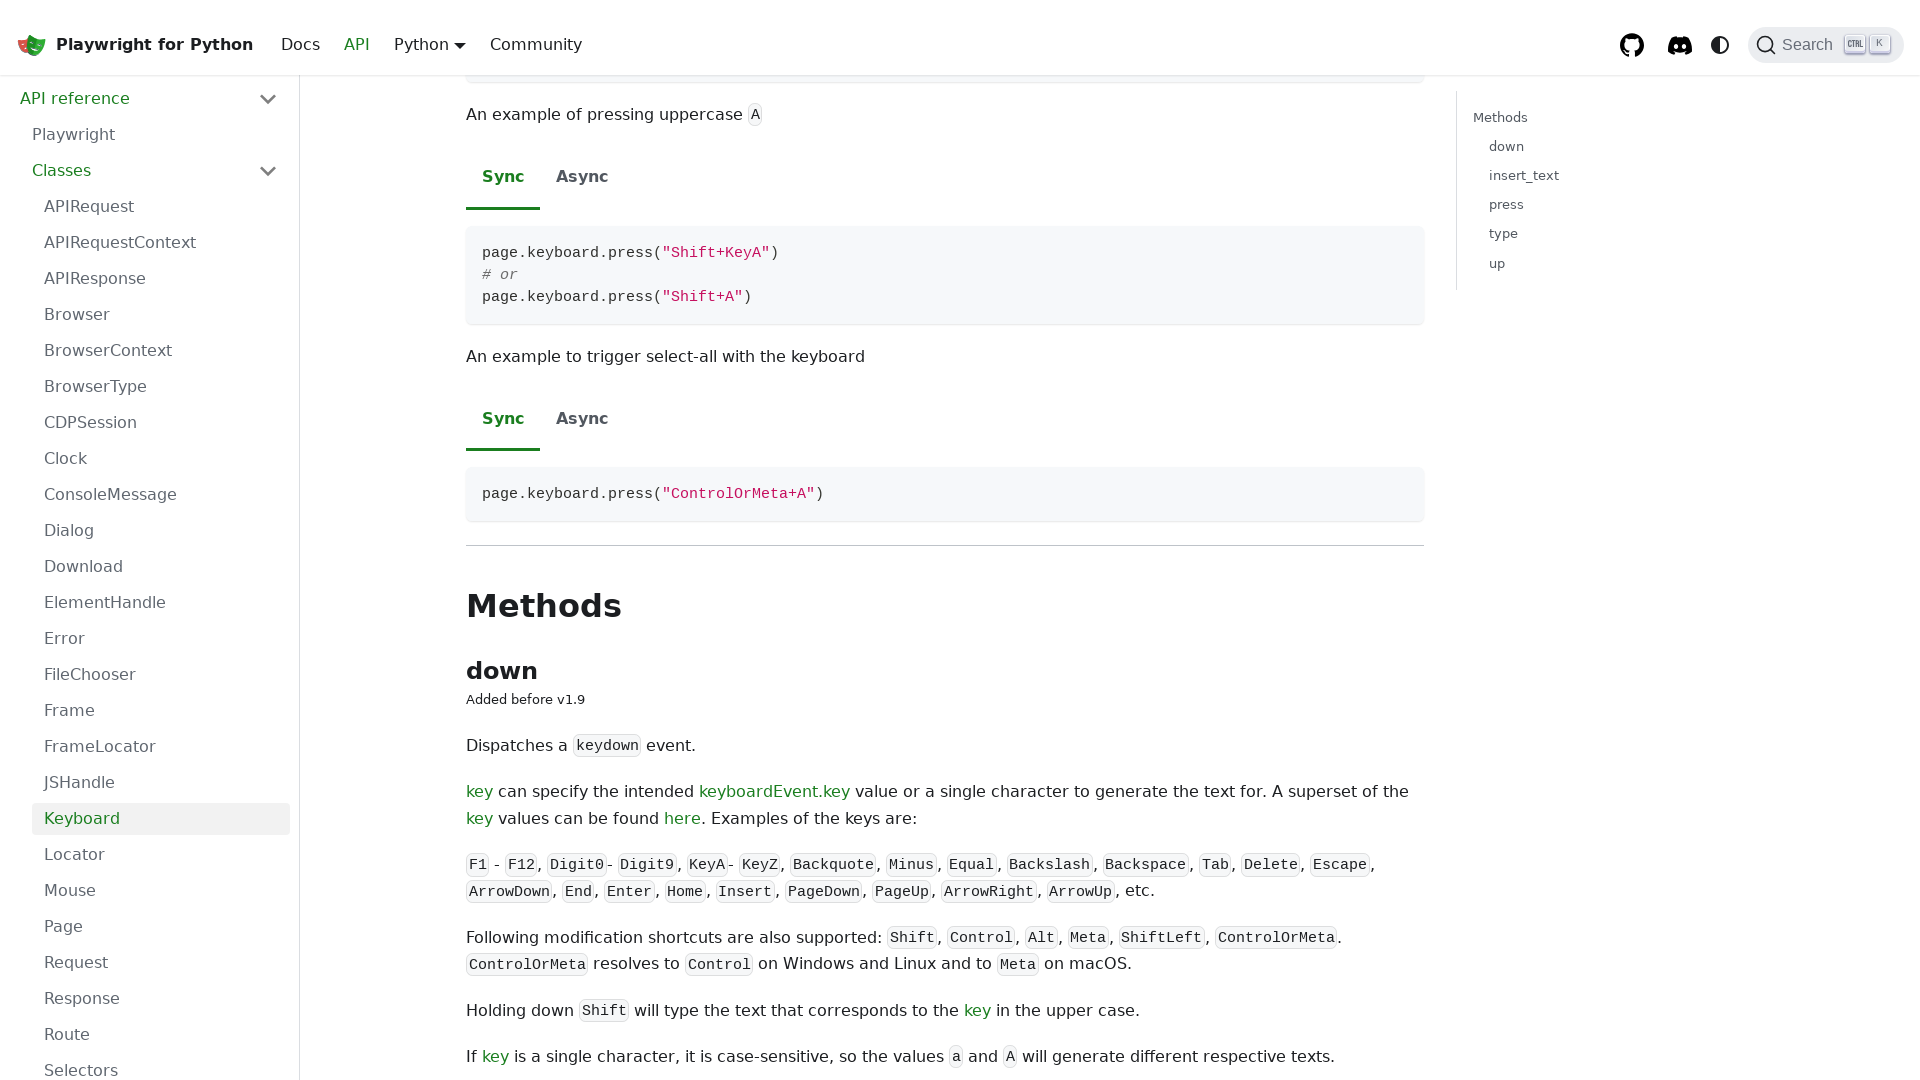

Pressed ArrowDown key to scroll down
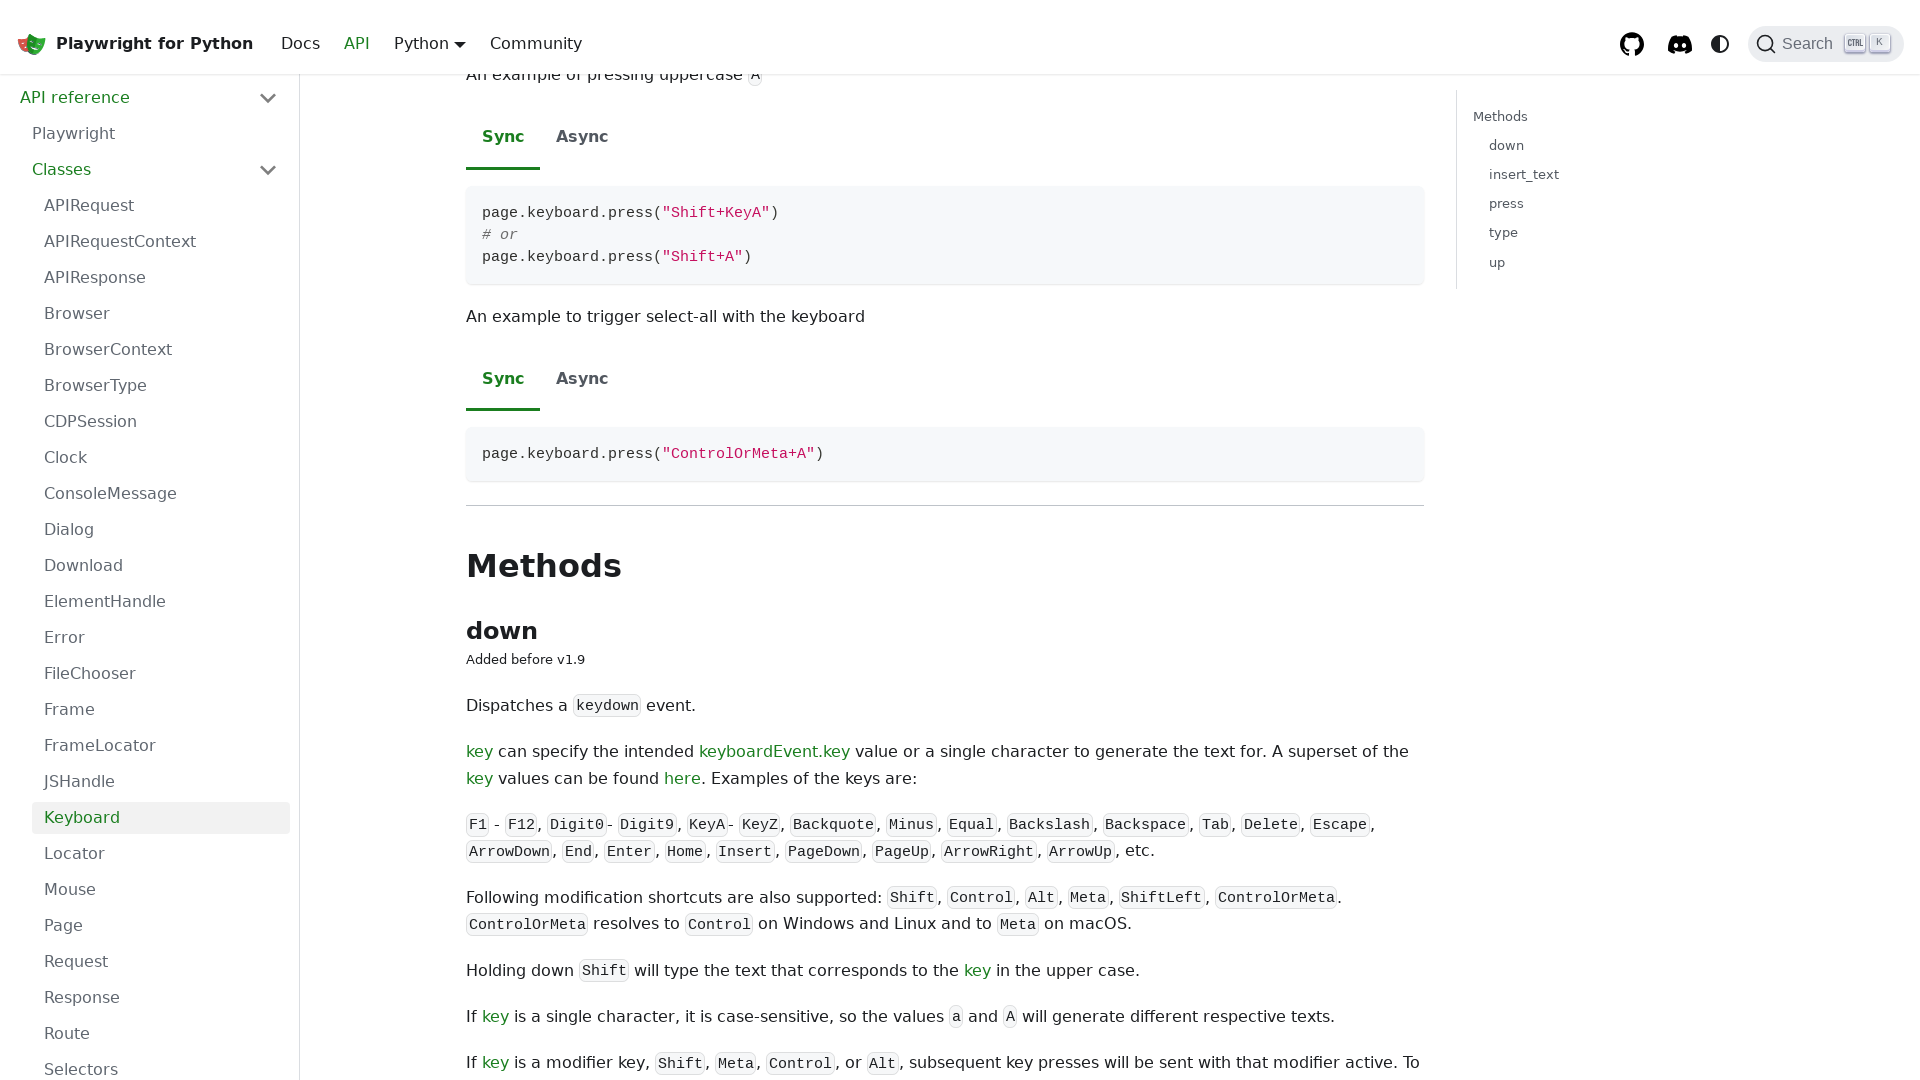

Pressed ArrowDown key to scroll down
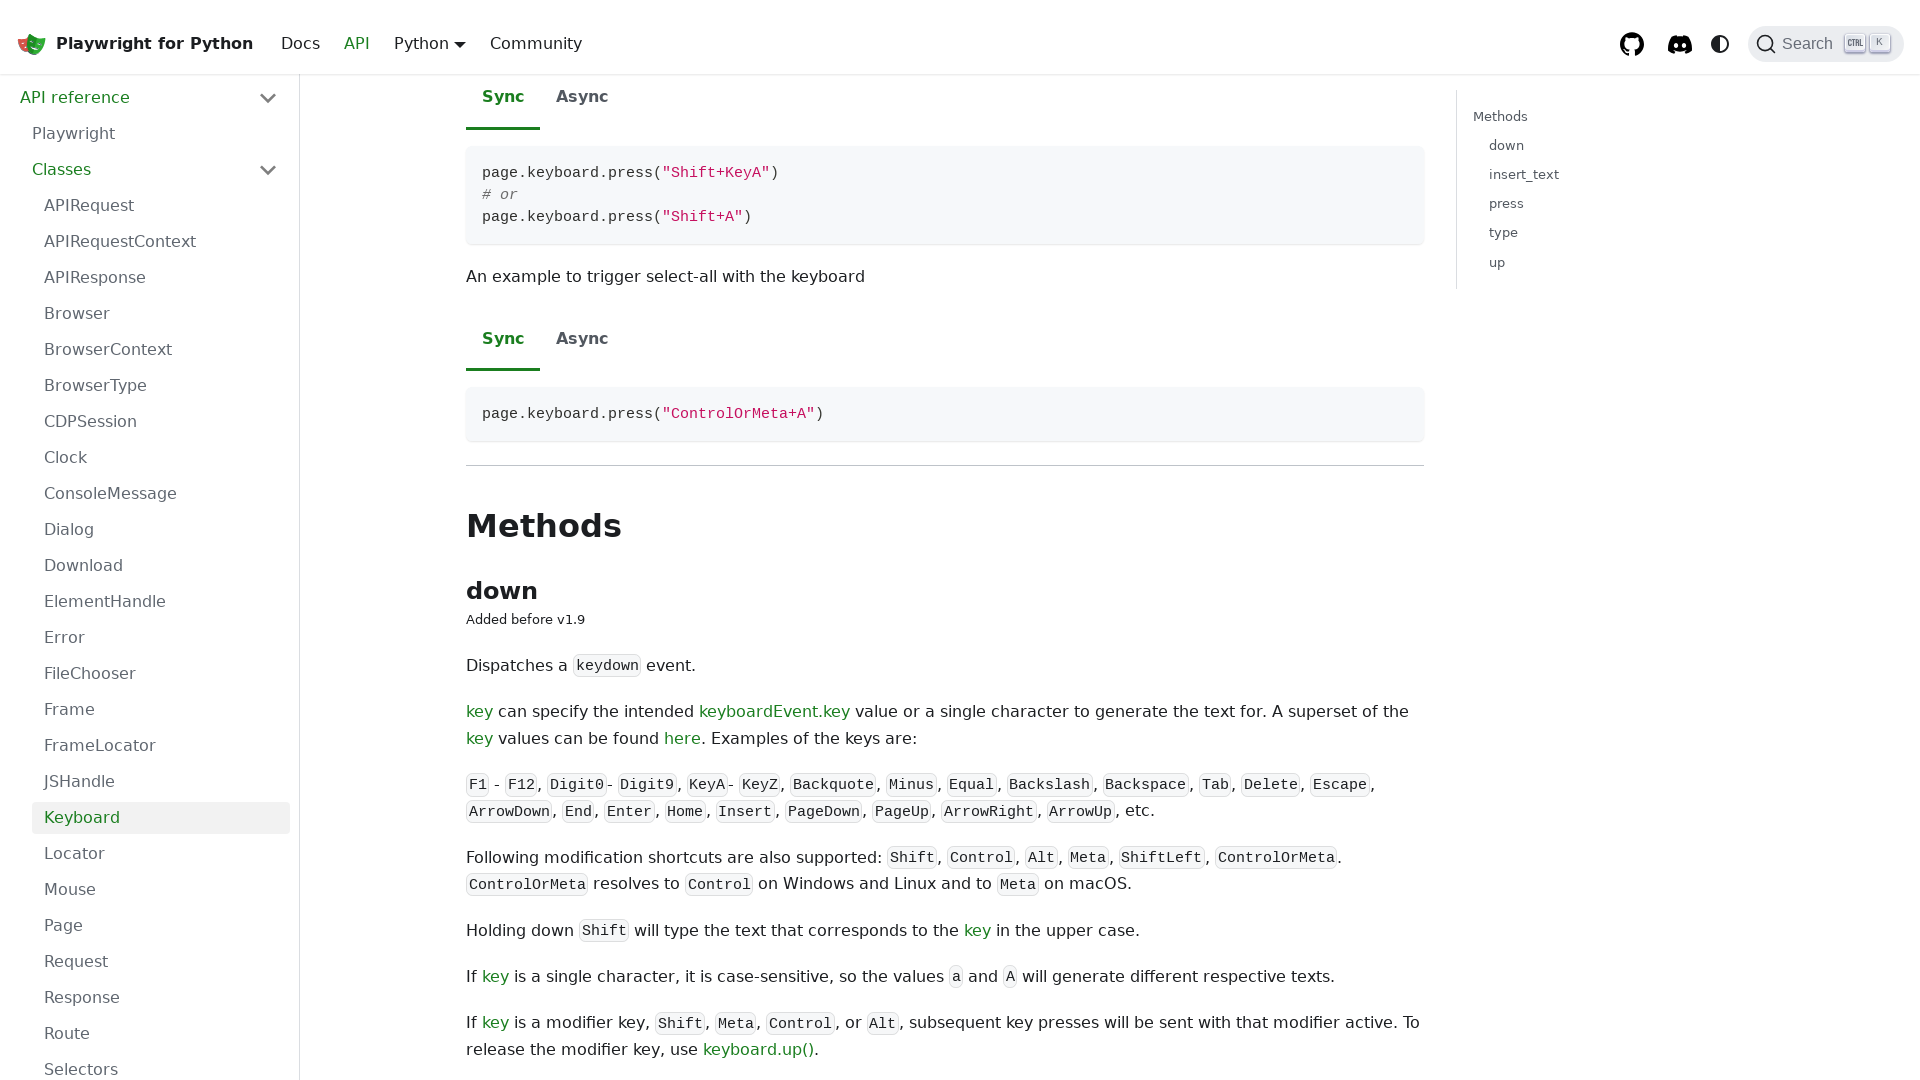

Pressed ArrowDown key to scroll down
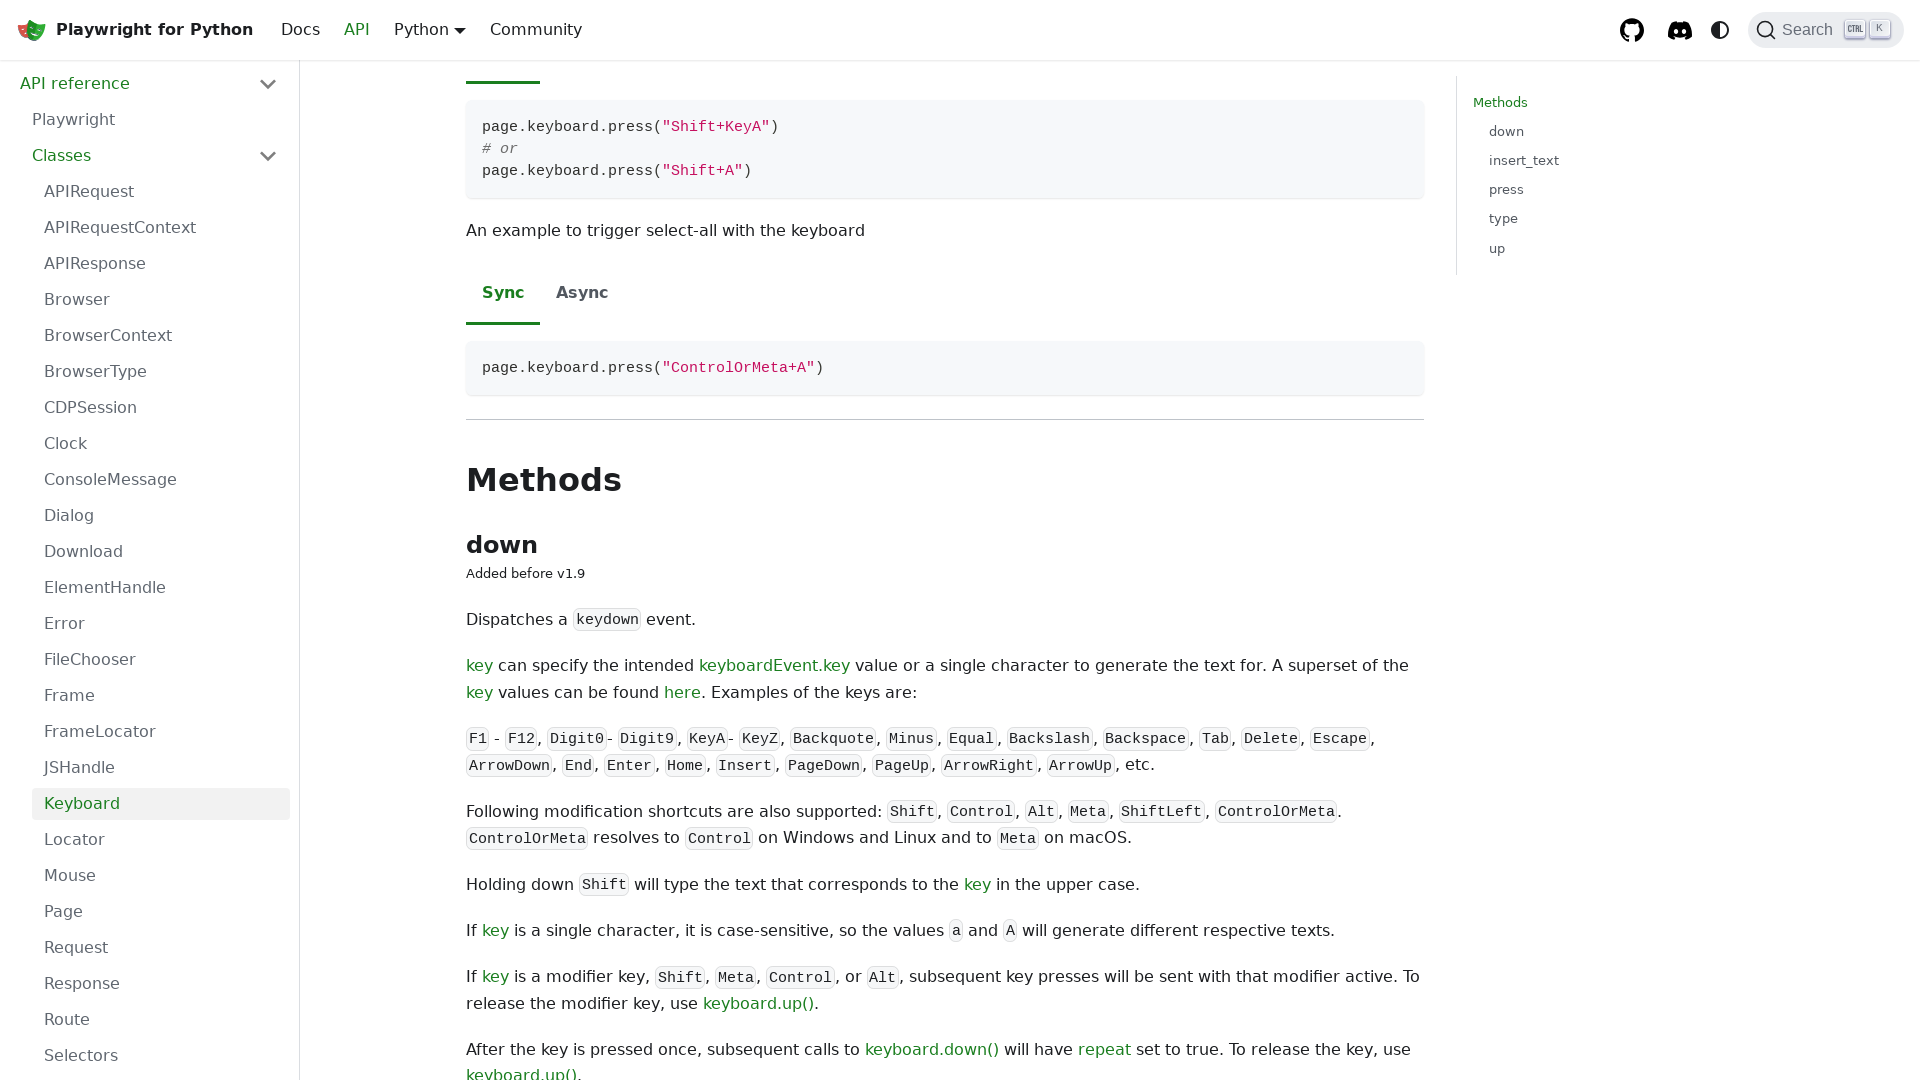

Pressed ArrowDown key to scroll down
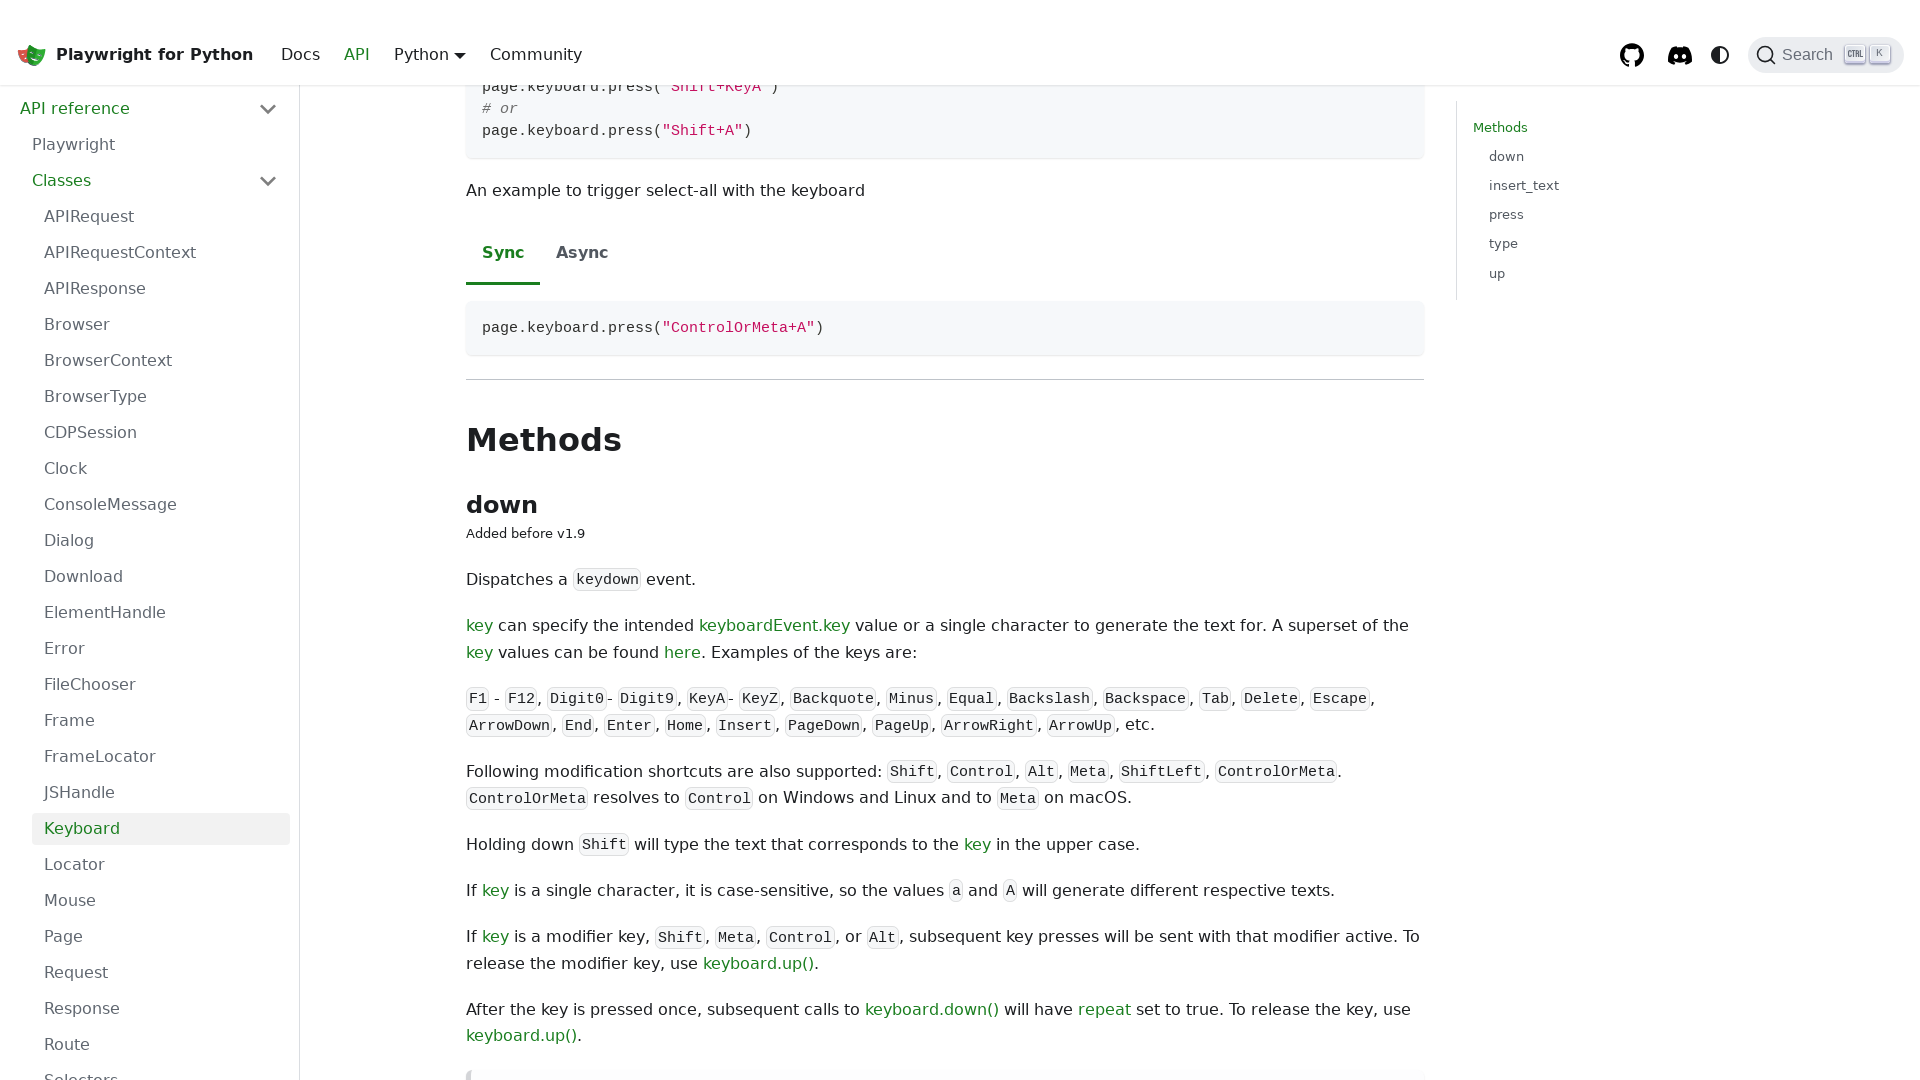

Pressed ArrowDown key to scroll down
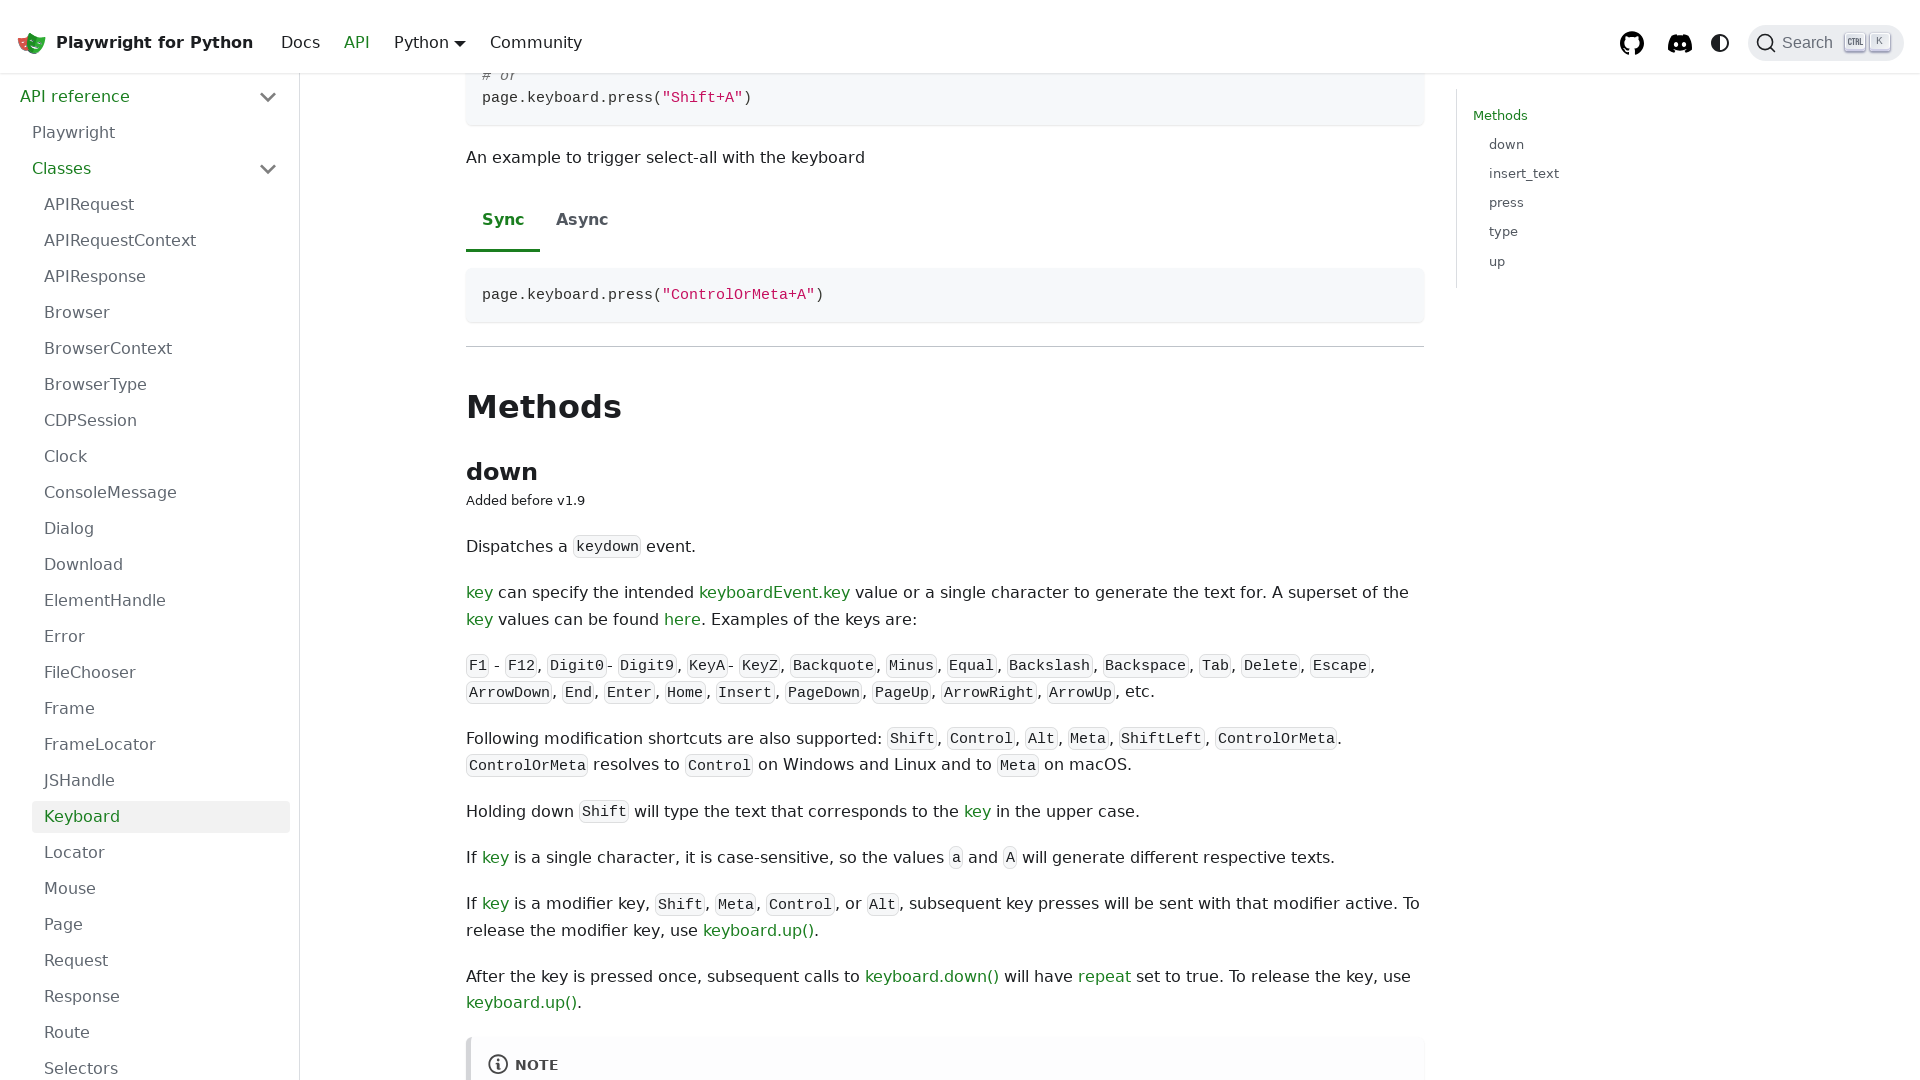

Pressed ArrowDown key to scroll down
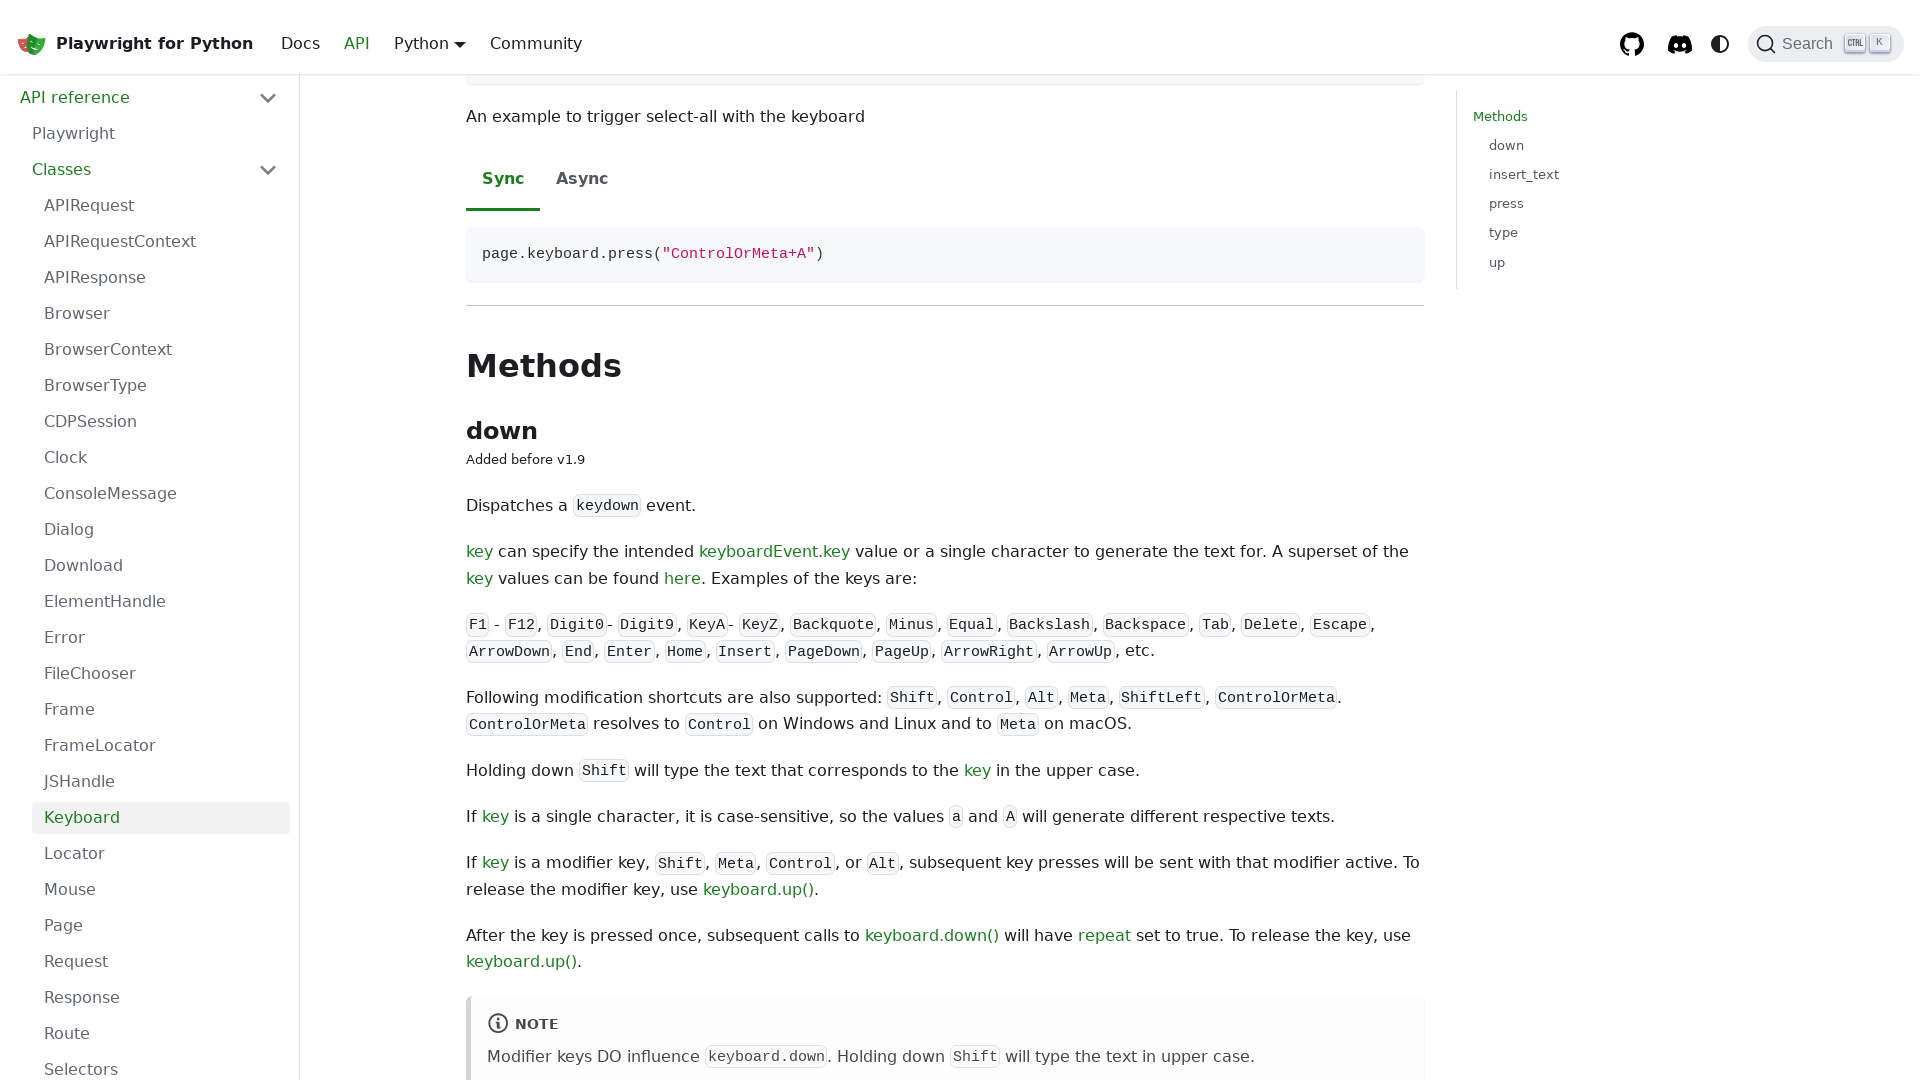

Pressed ArrowDown key to scroll down
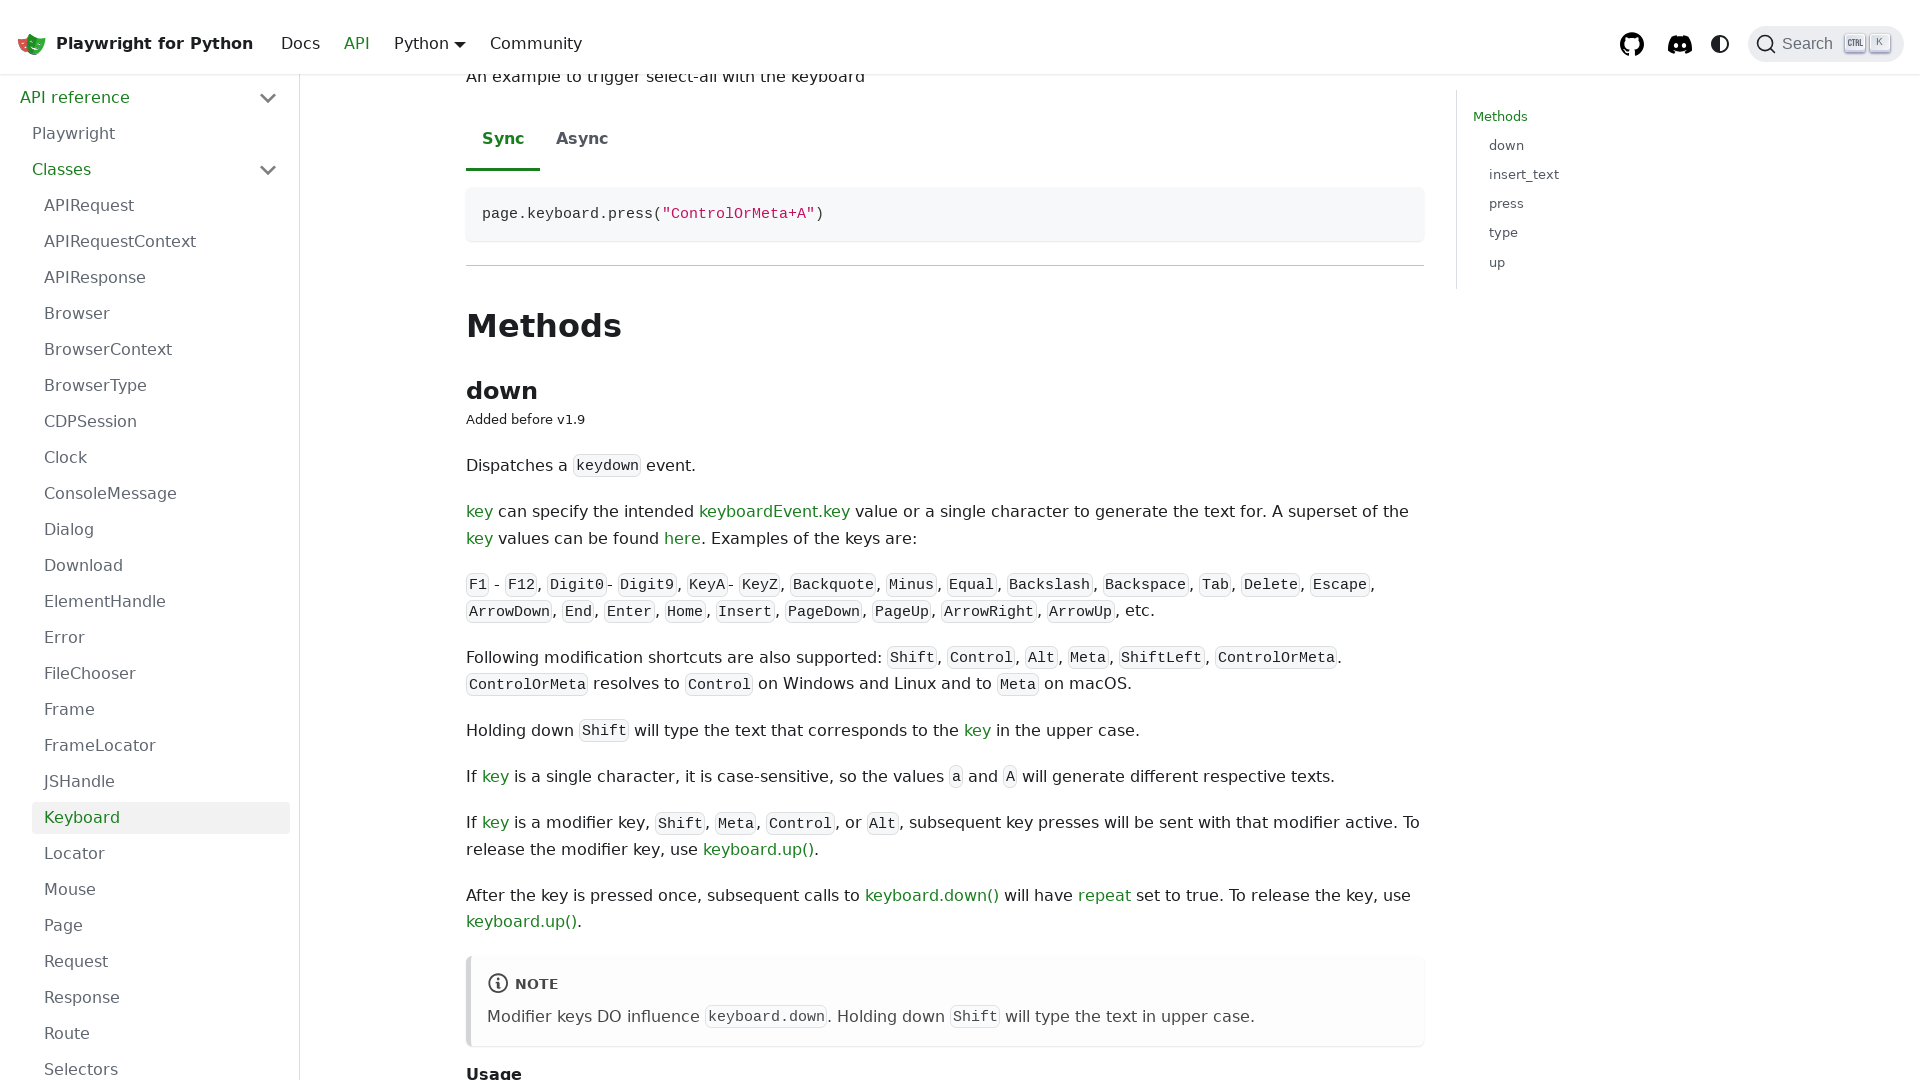

Pressed ArrowDown key to scroll down
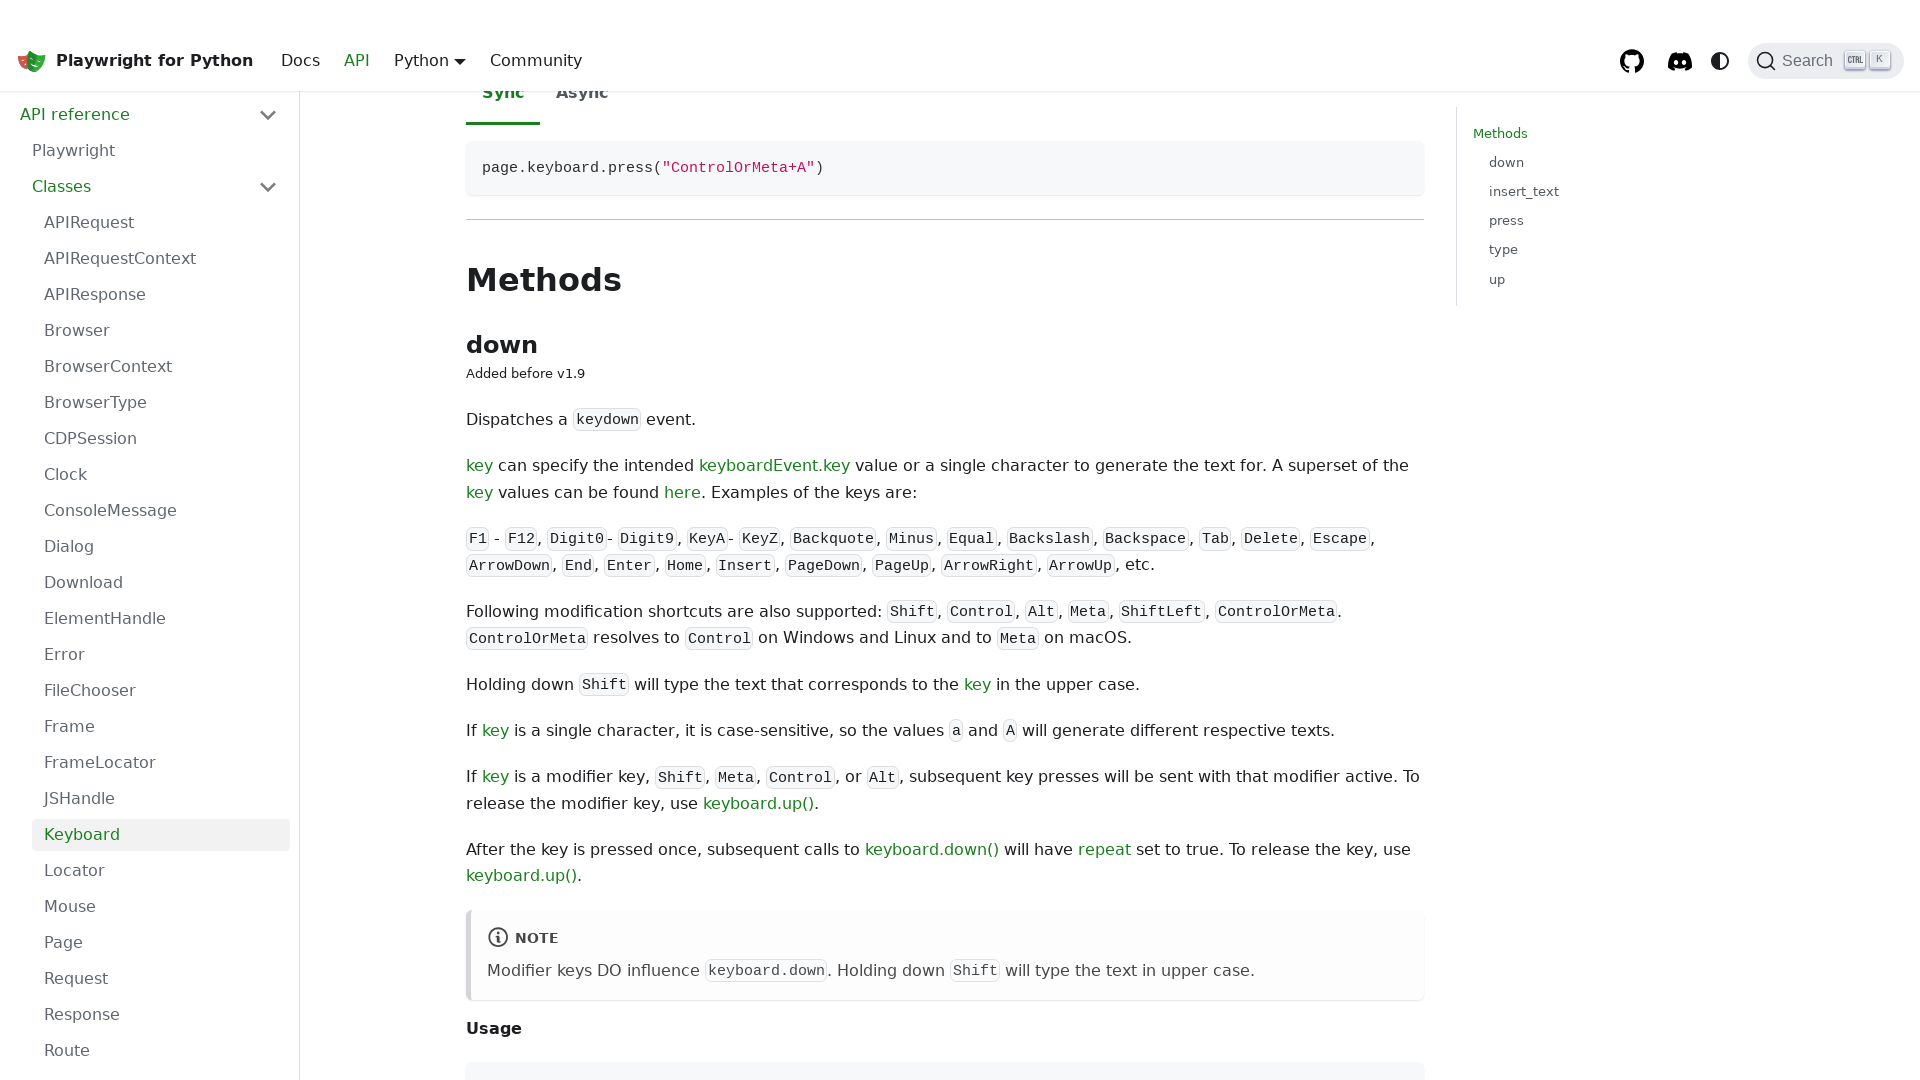

Pressed ArrowDown key to scroll down
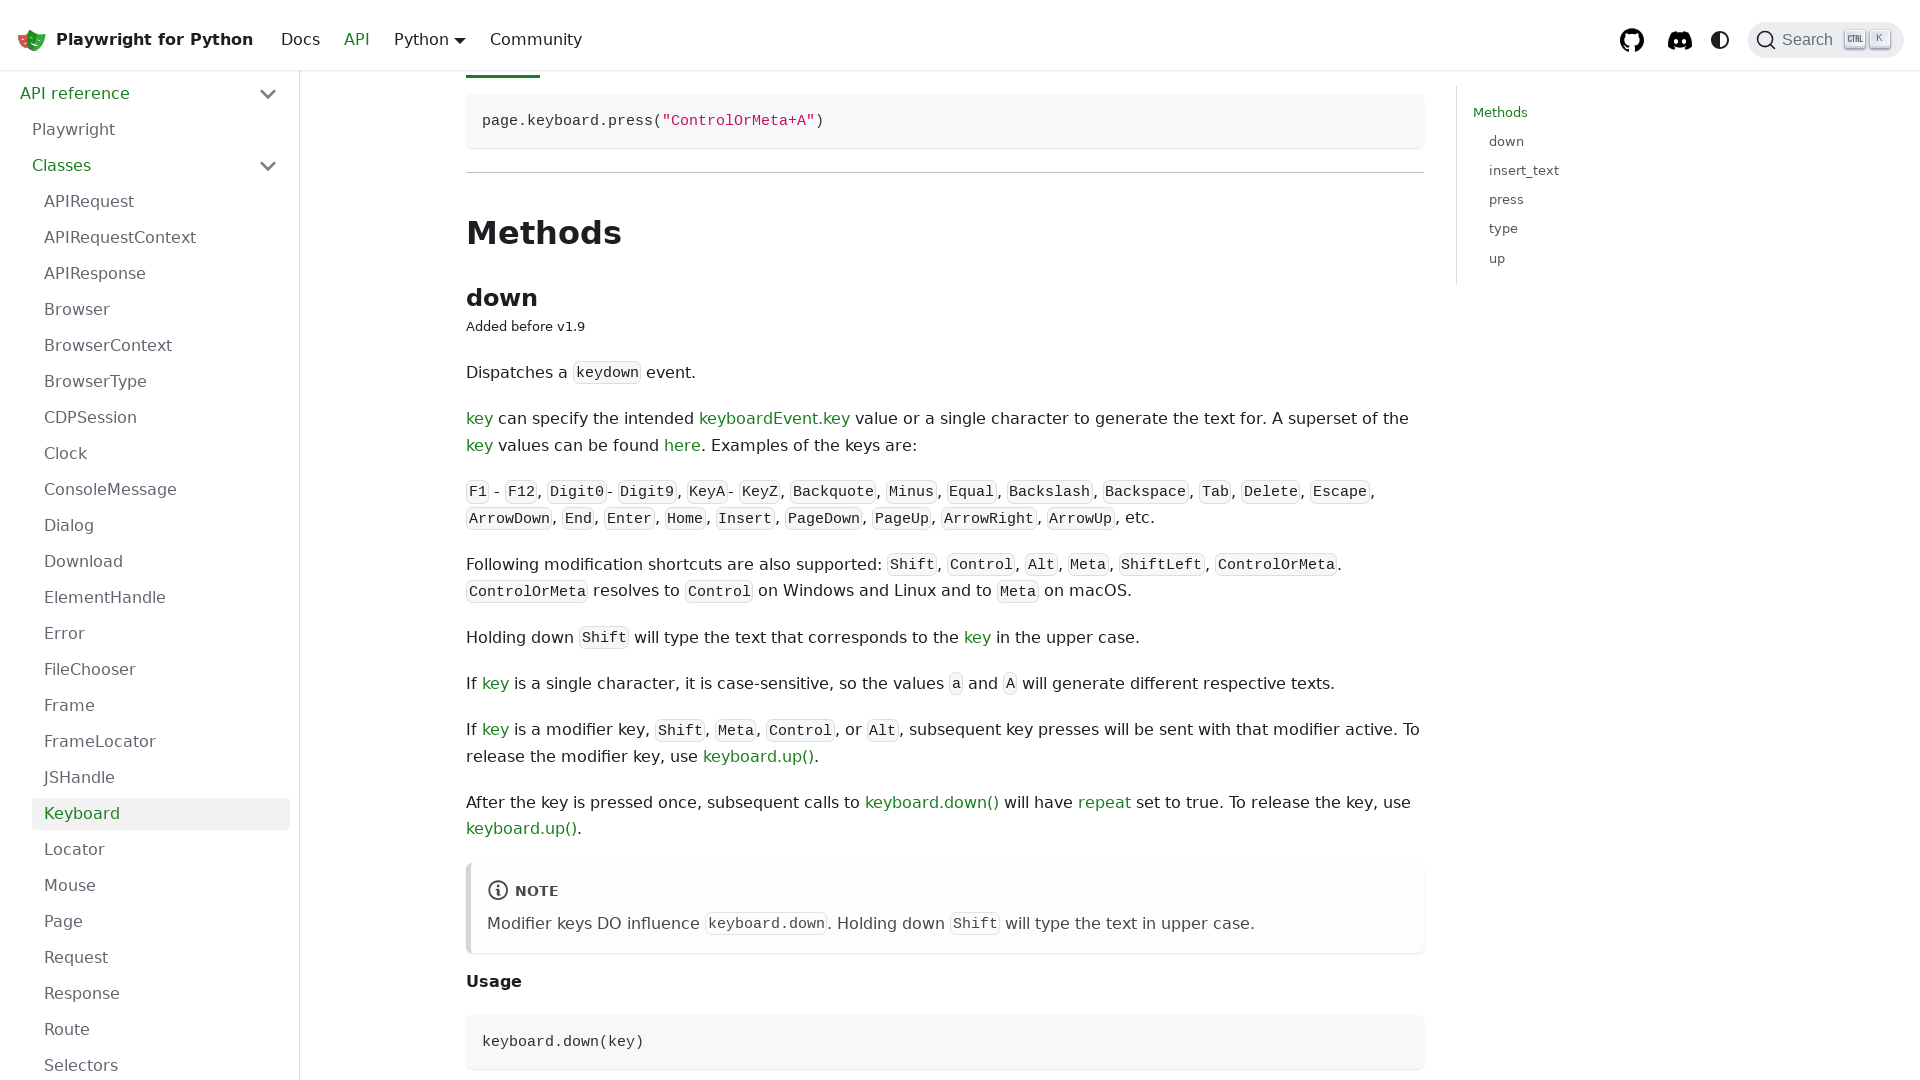

Pressed ArrowDown key to scroll down
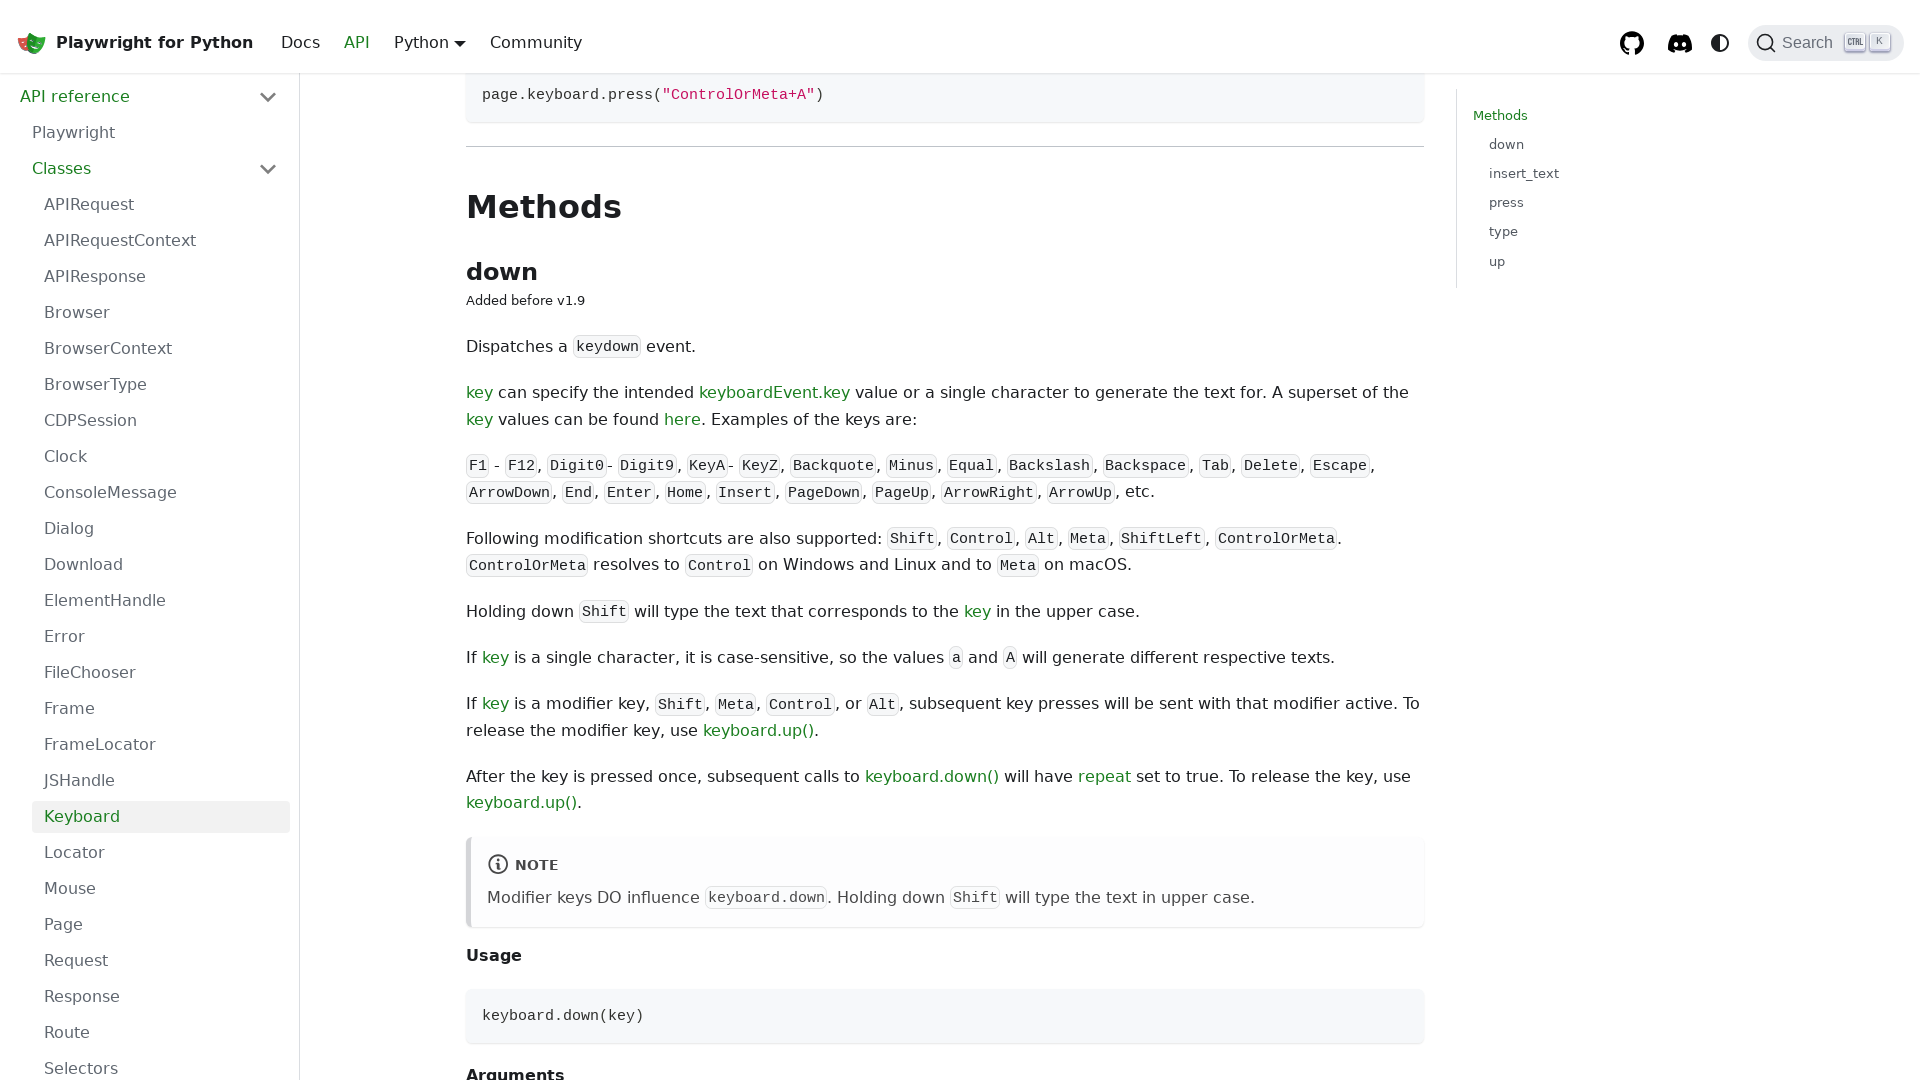

Pressed ArrowDown key to scroll down
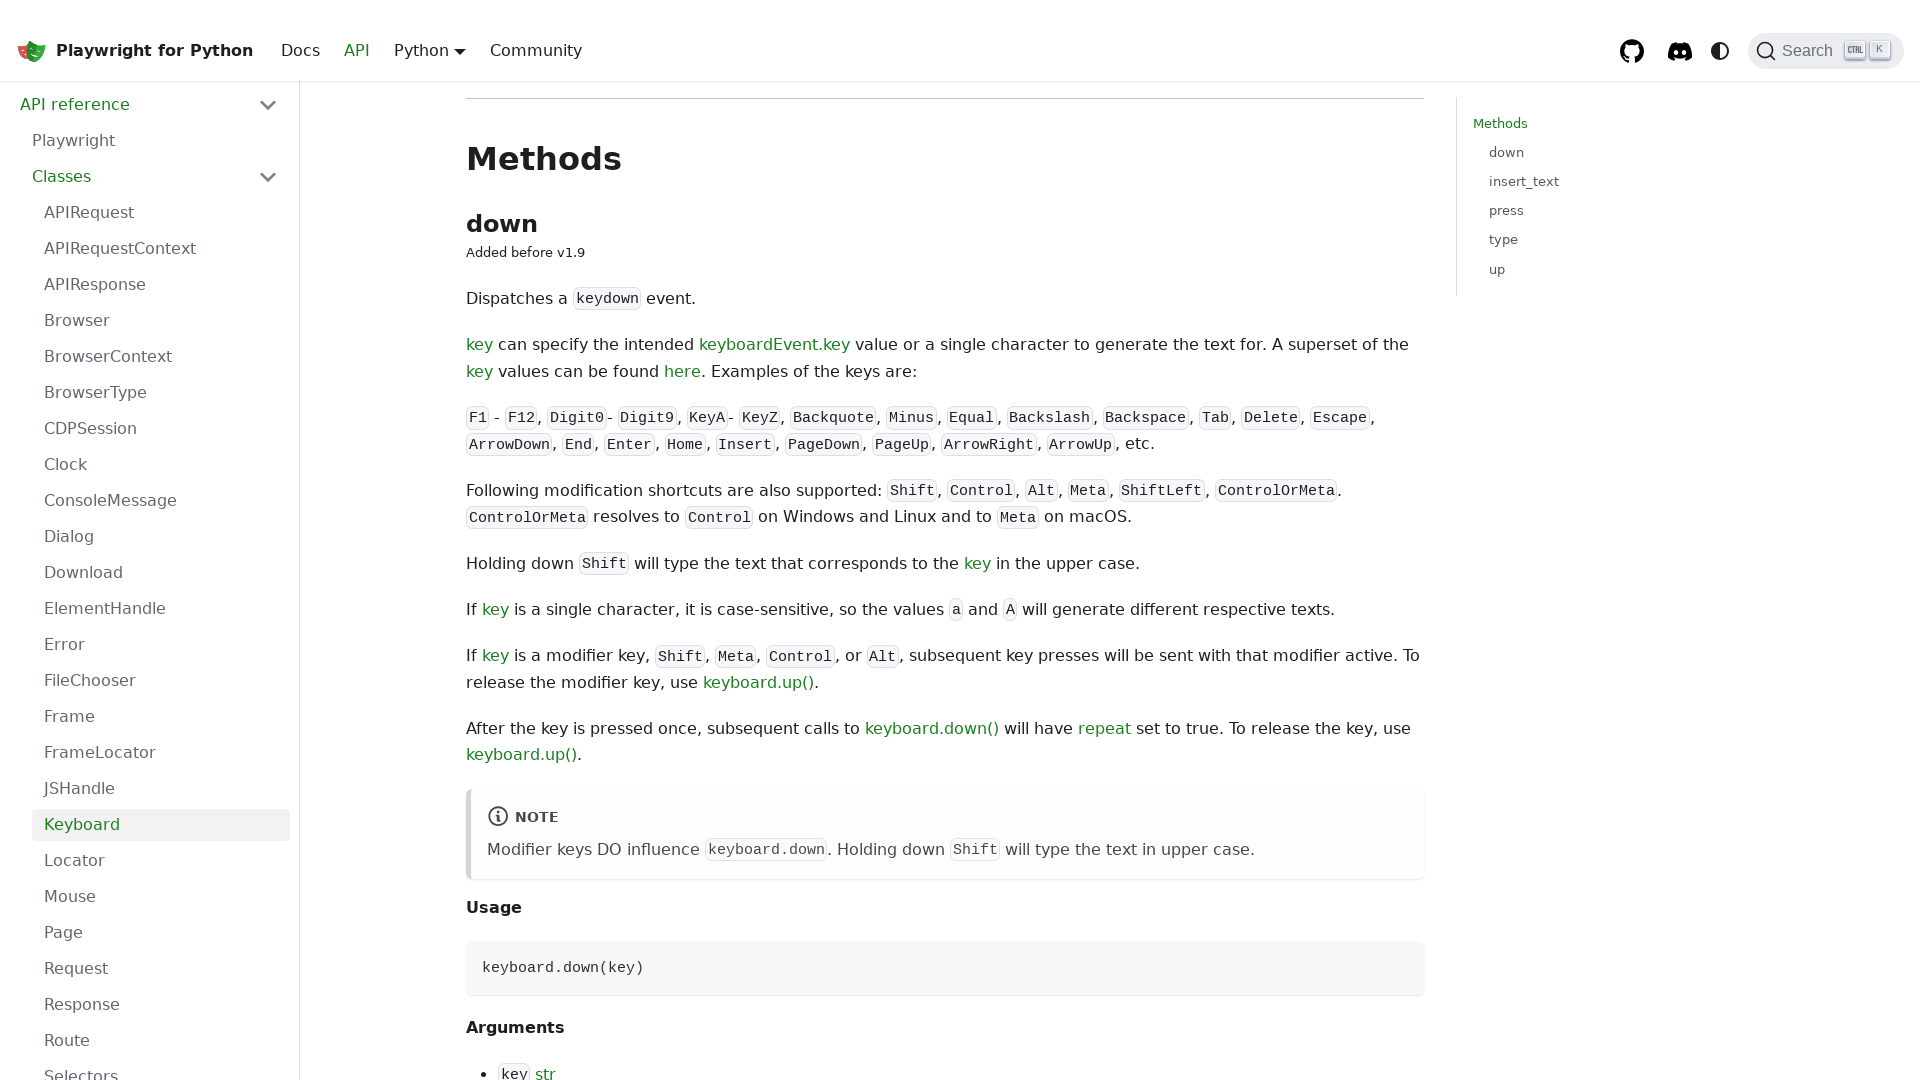

Pressed ArrowDown key to scroll down
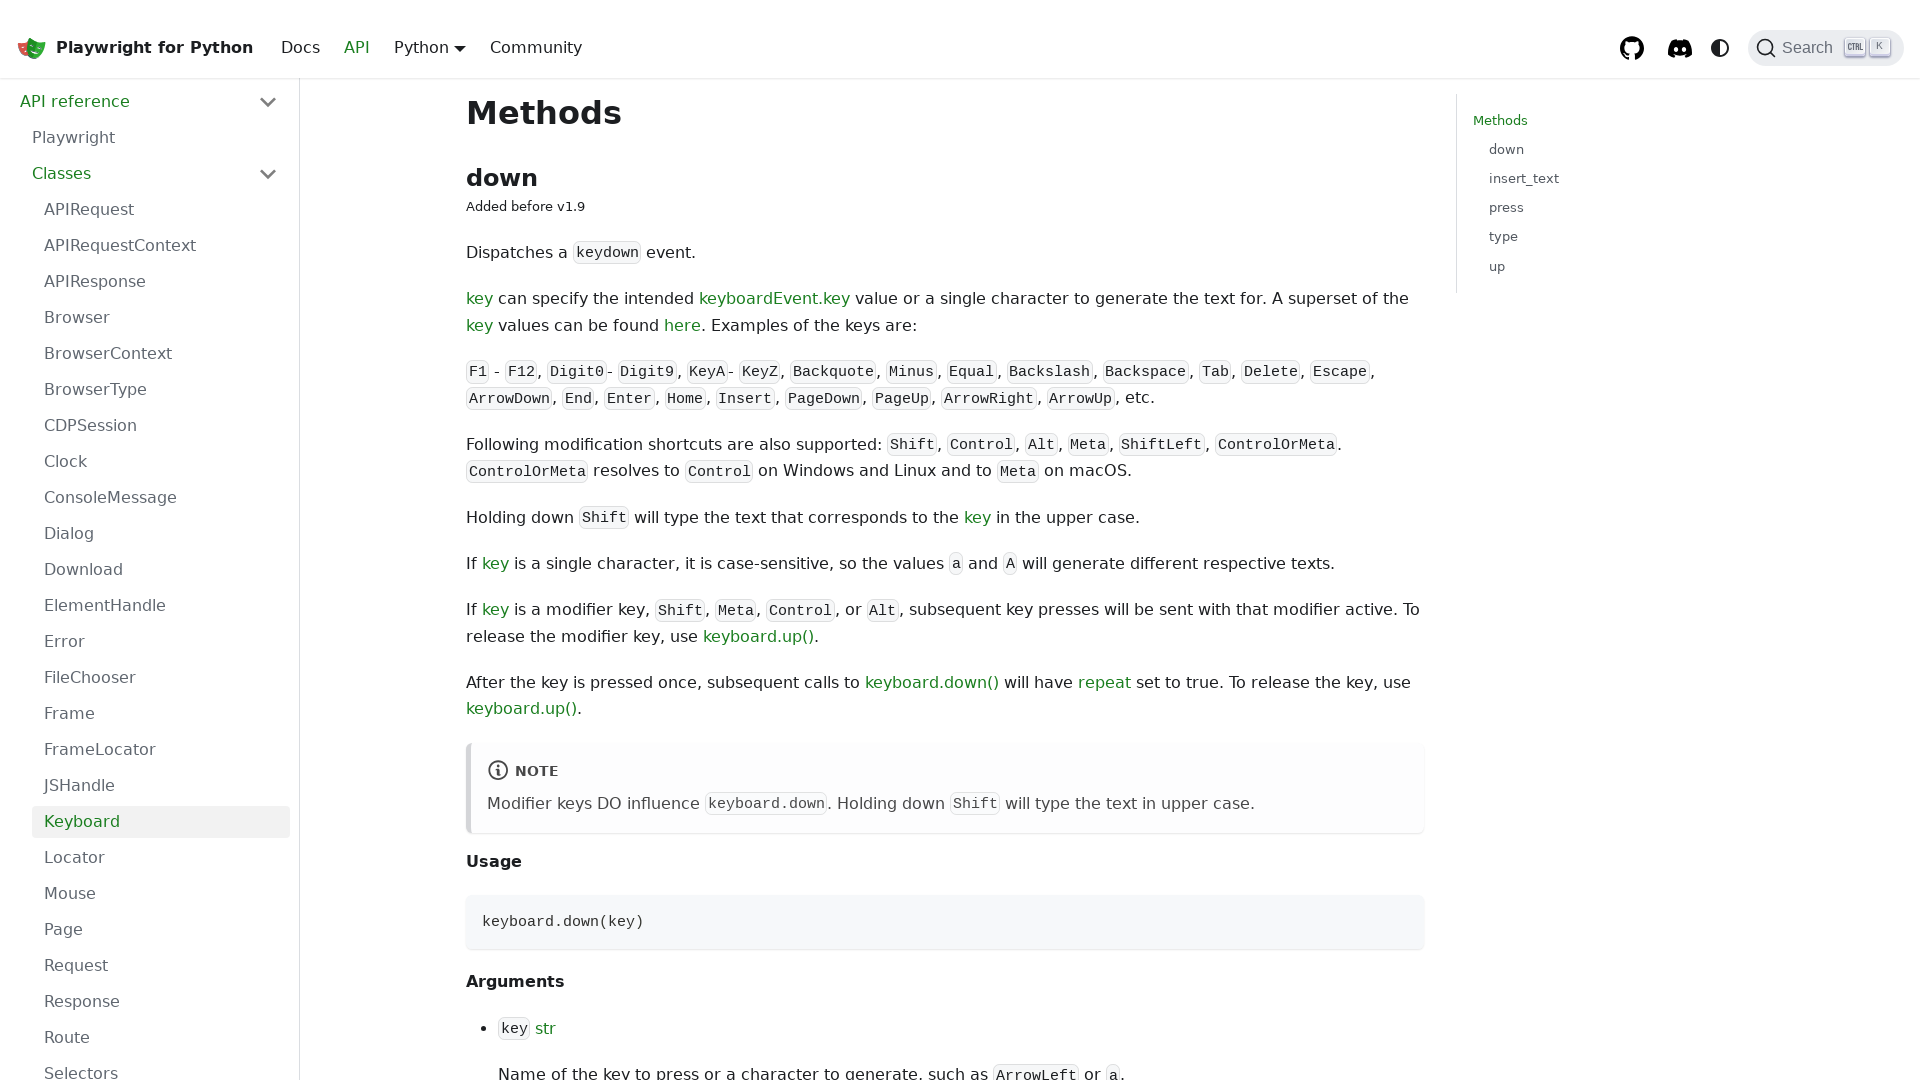

Pressed ArrowDown key to scroll down
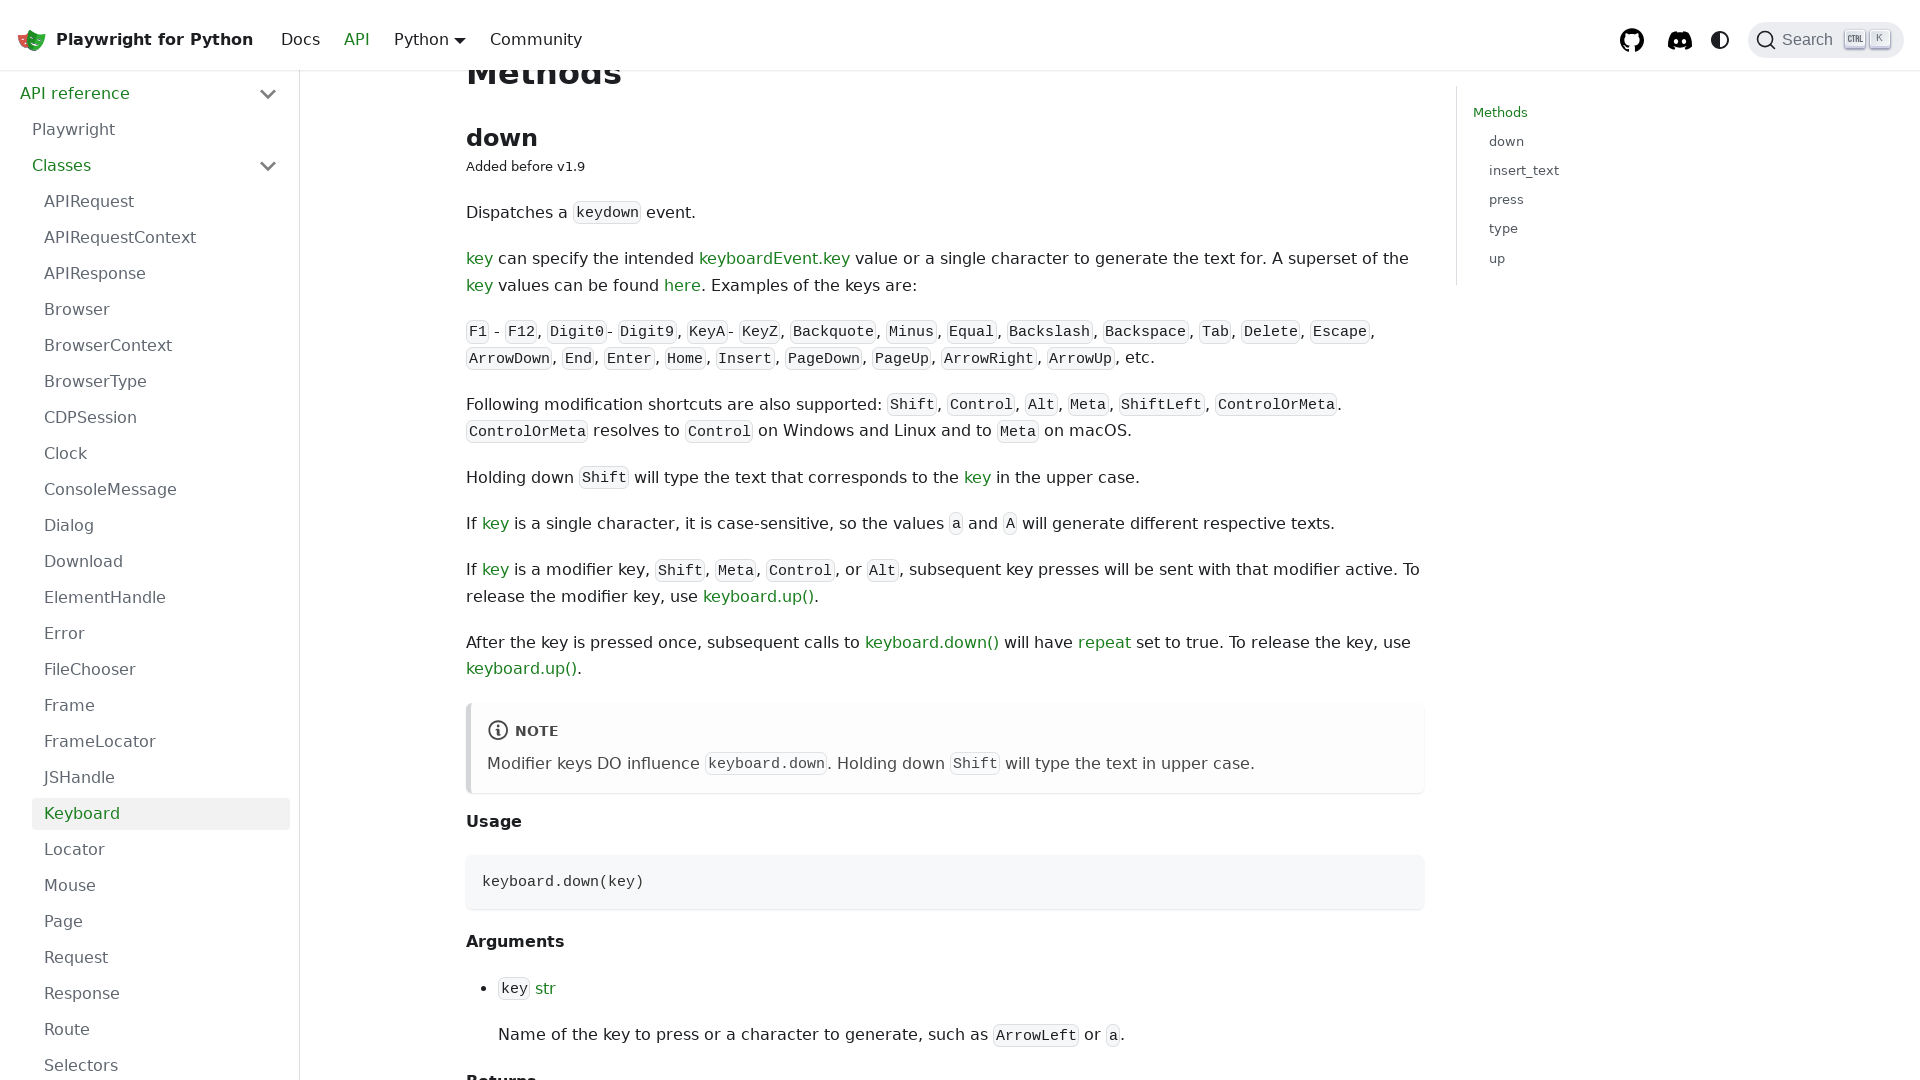

Pressed ArrowDown key to scroll down
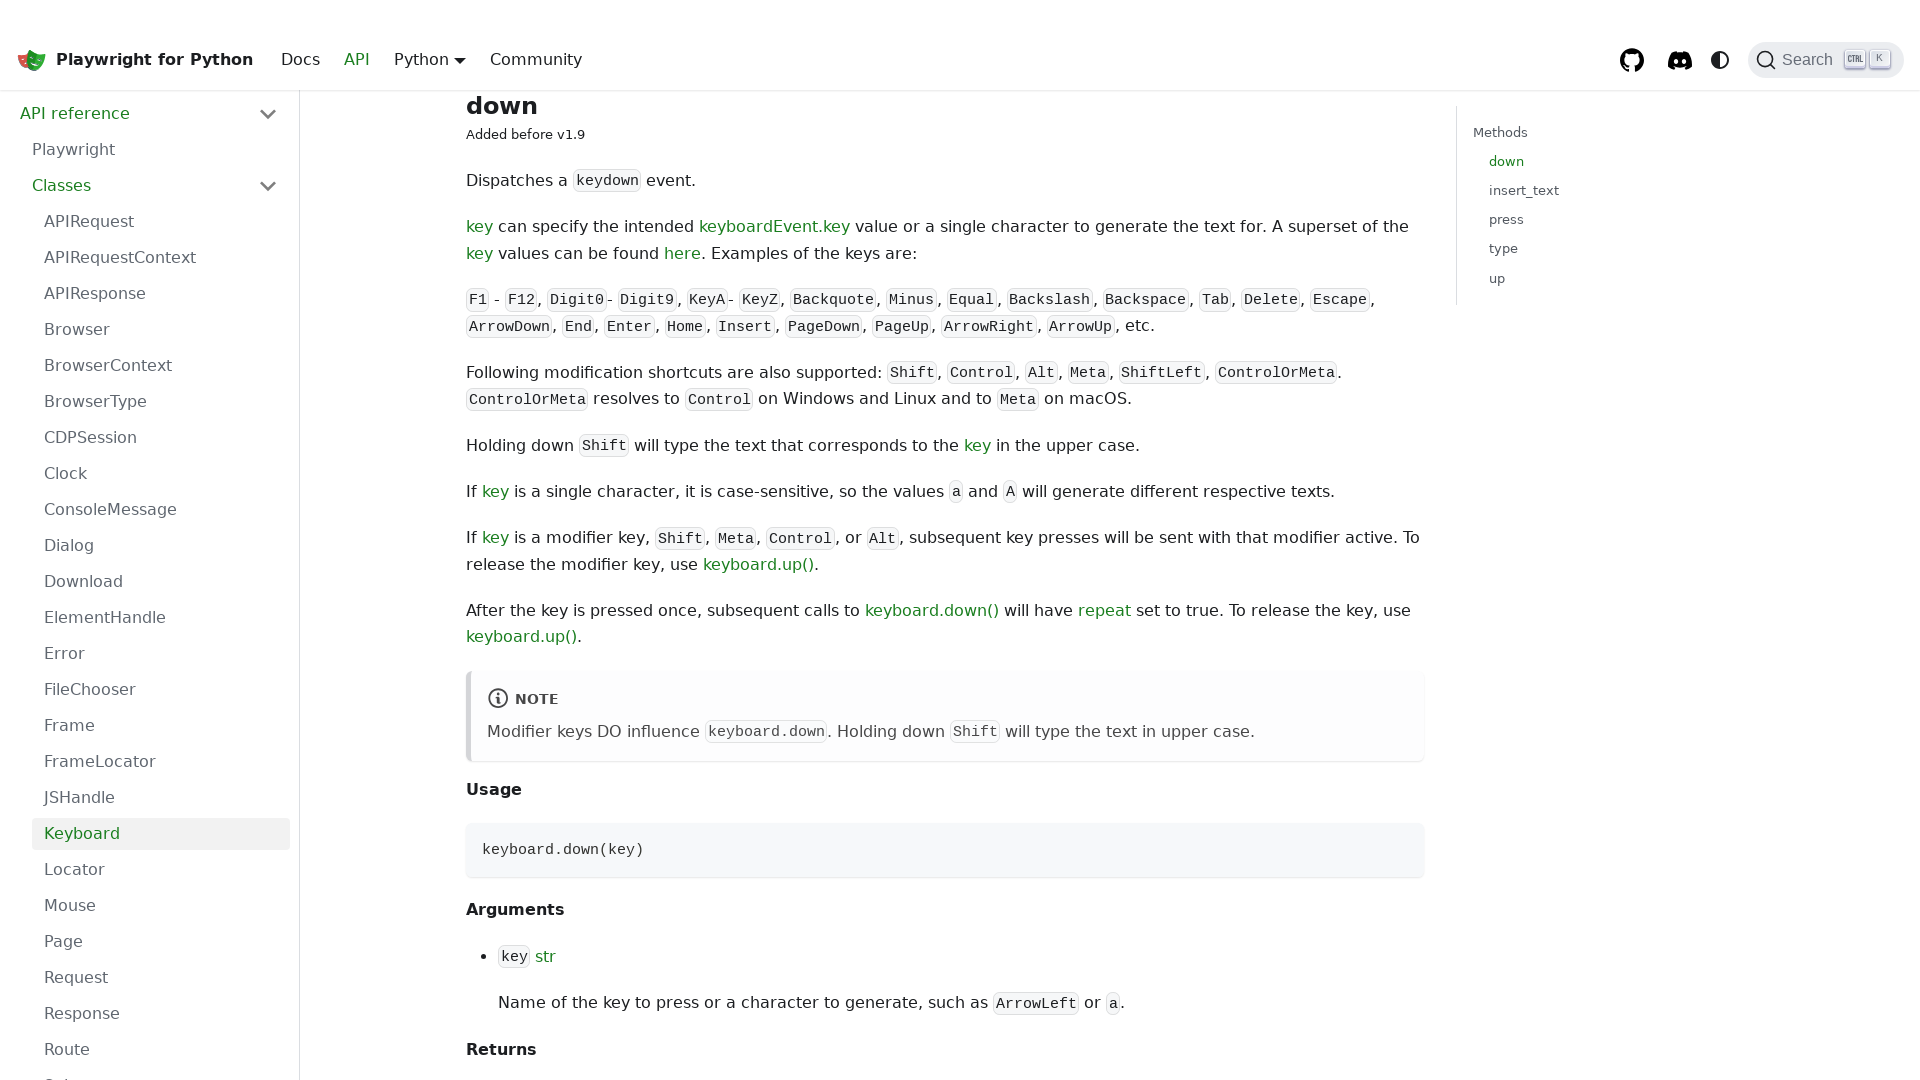

Pressed ArrowUp key to scroll up
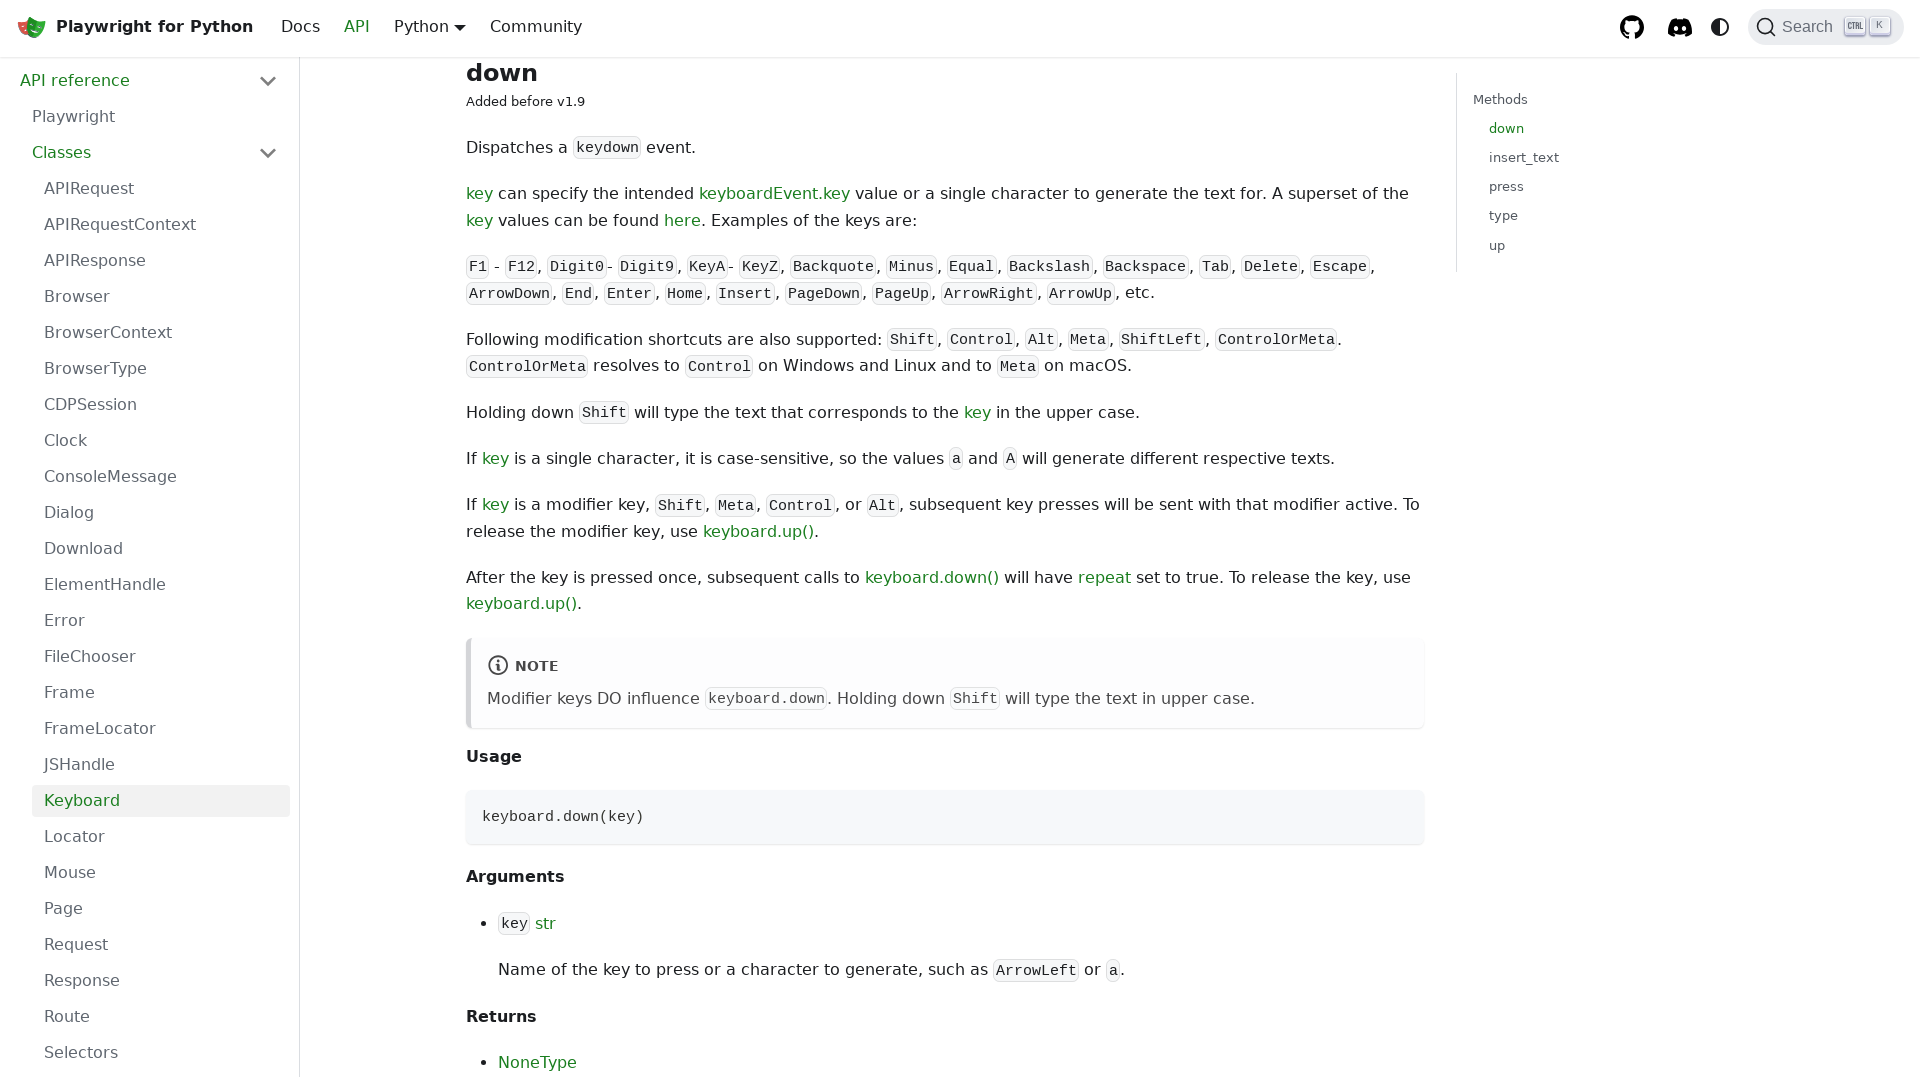

Pressed ArrowUp key to scroll up
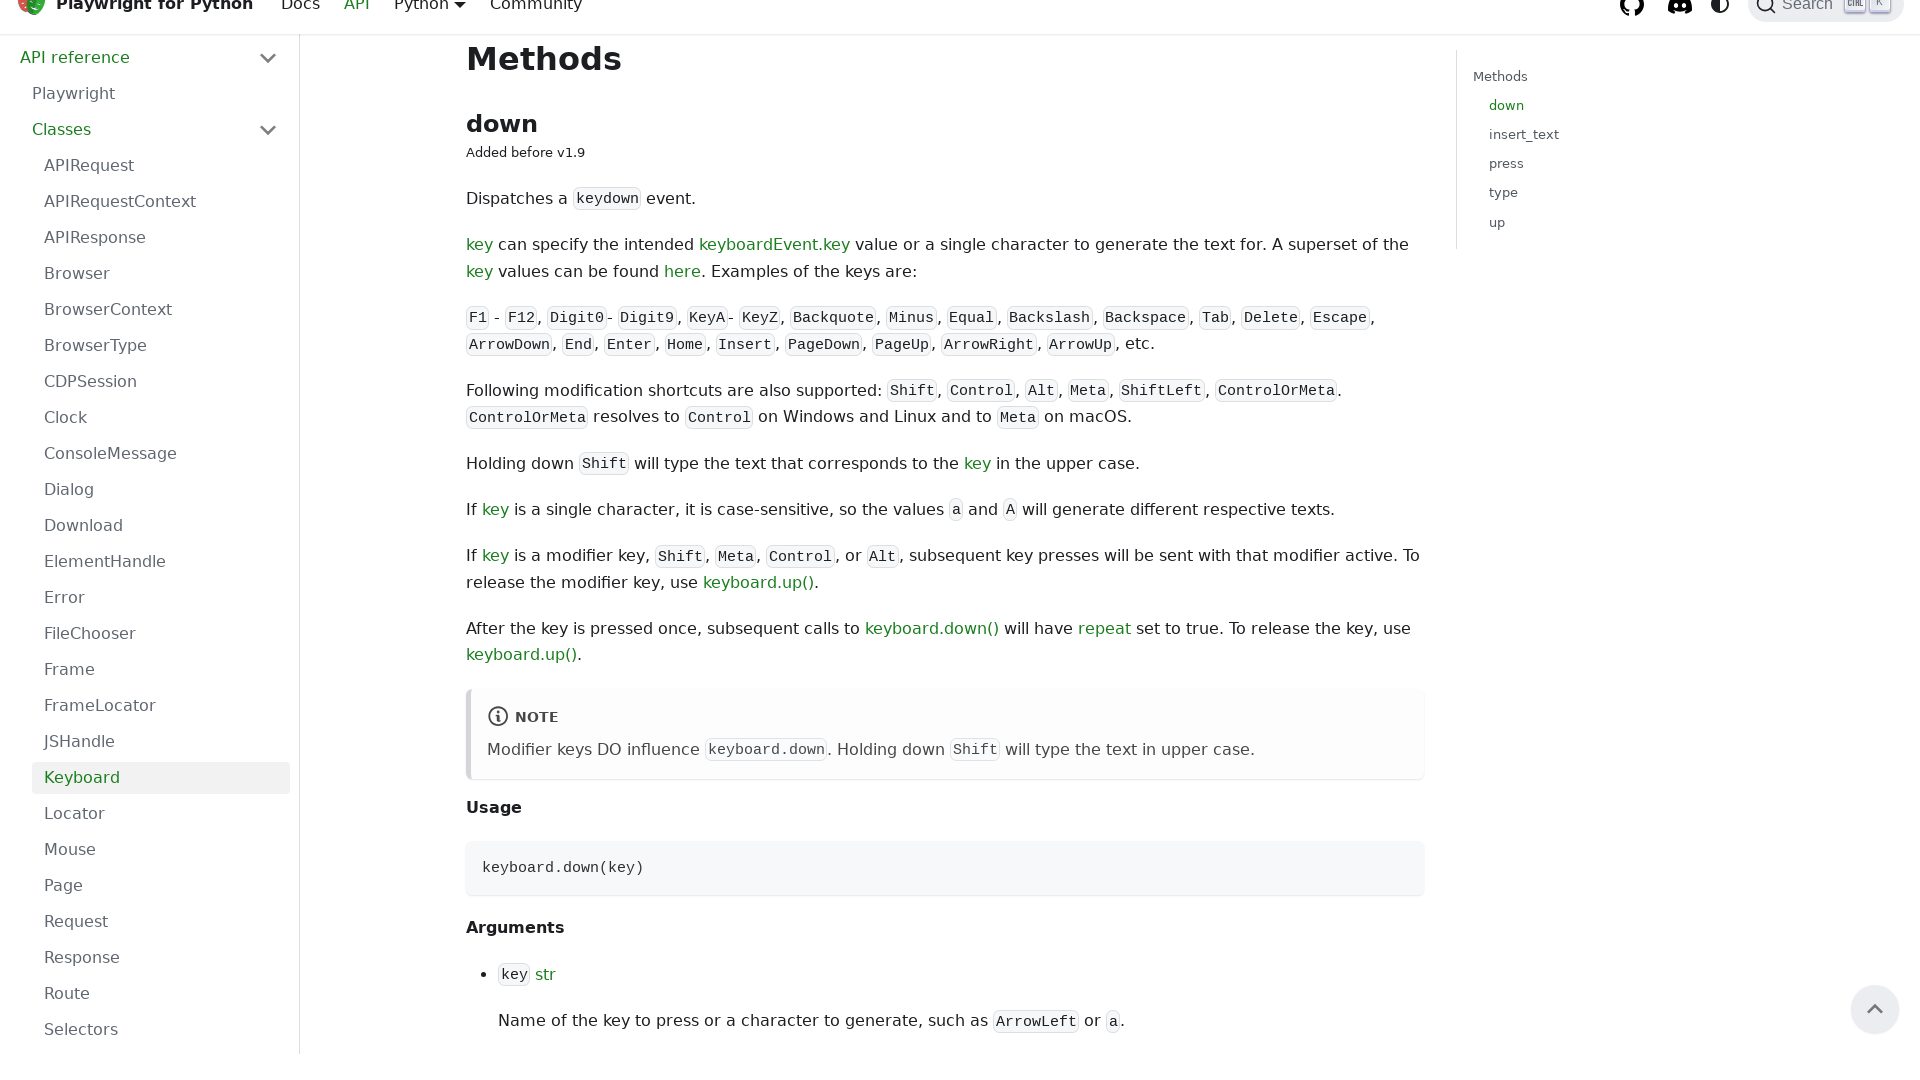

Pressed ArrowUp key to scroll up
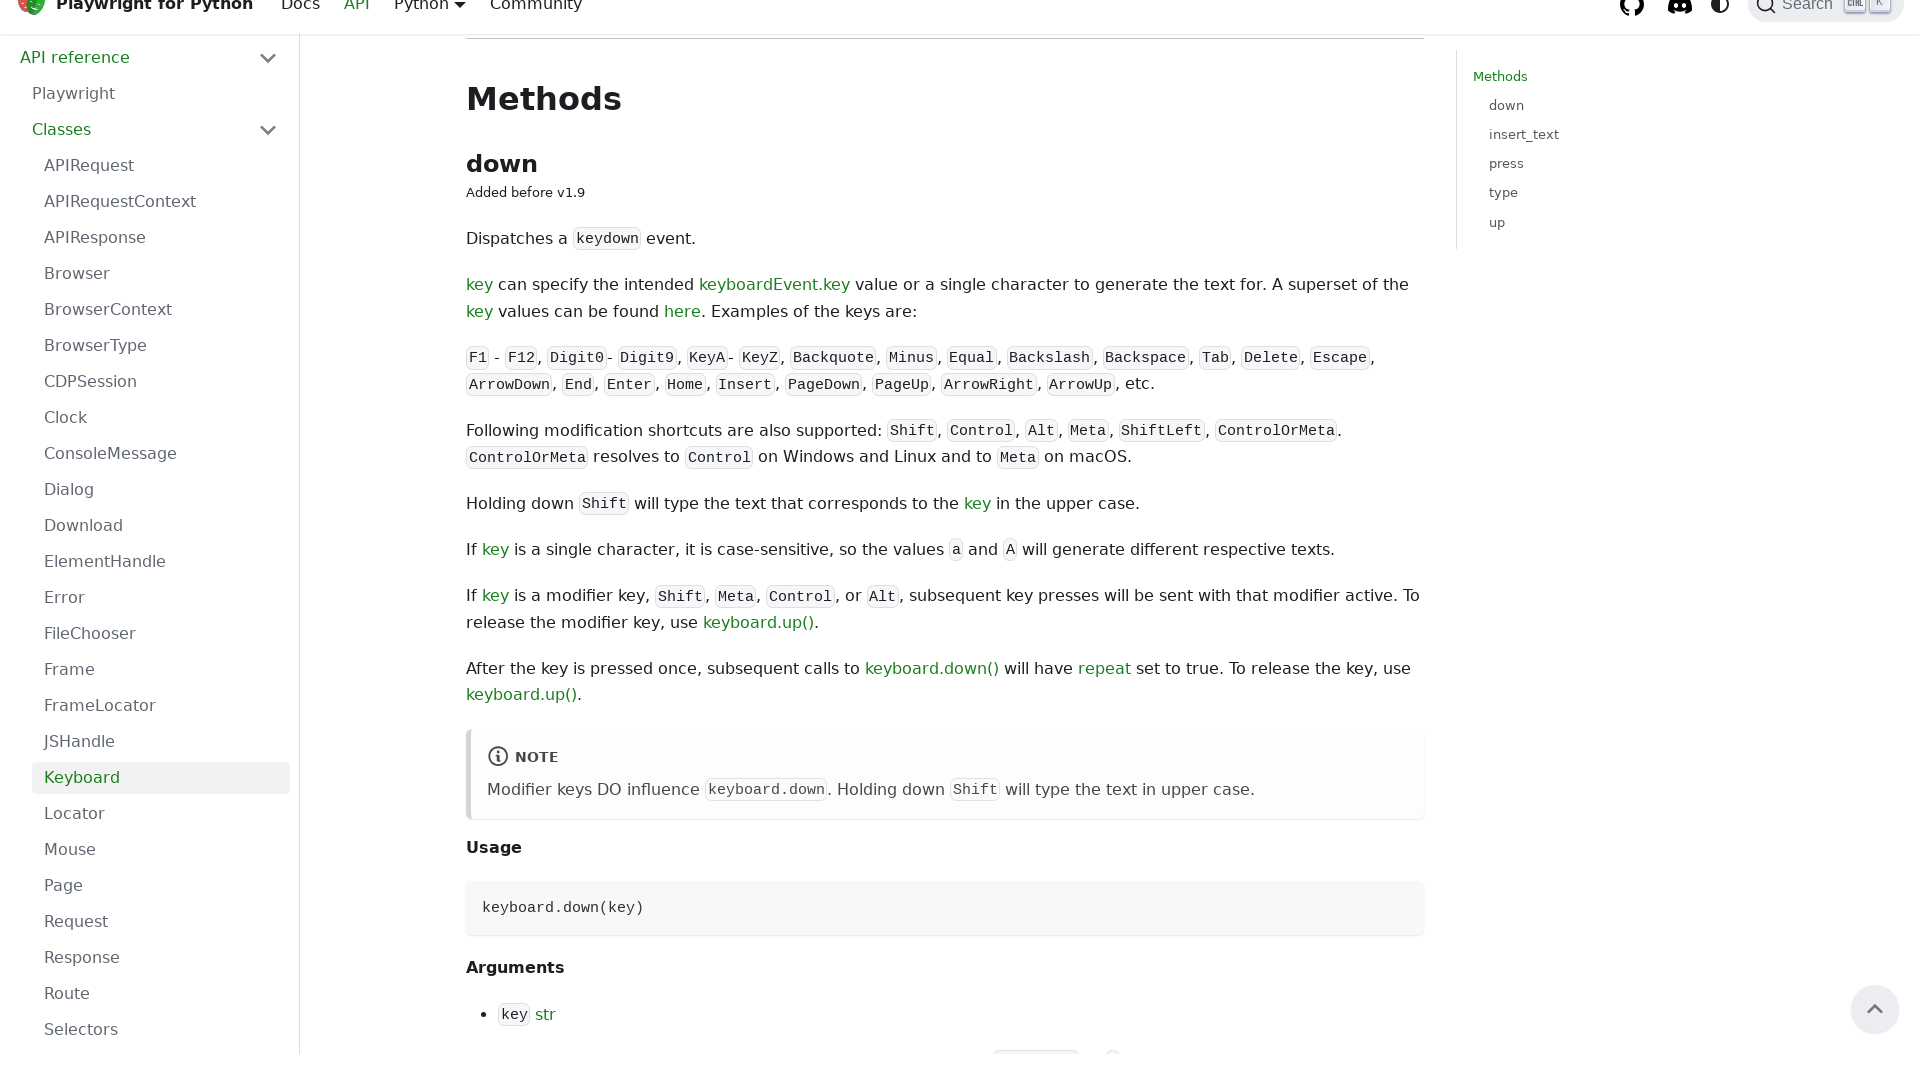

Pressed ArrowUp key to scroll up
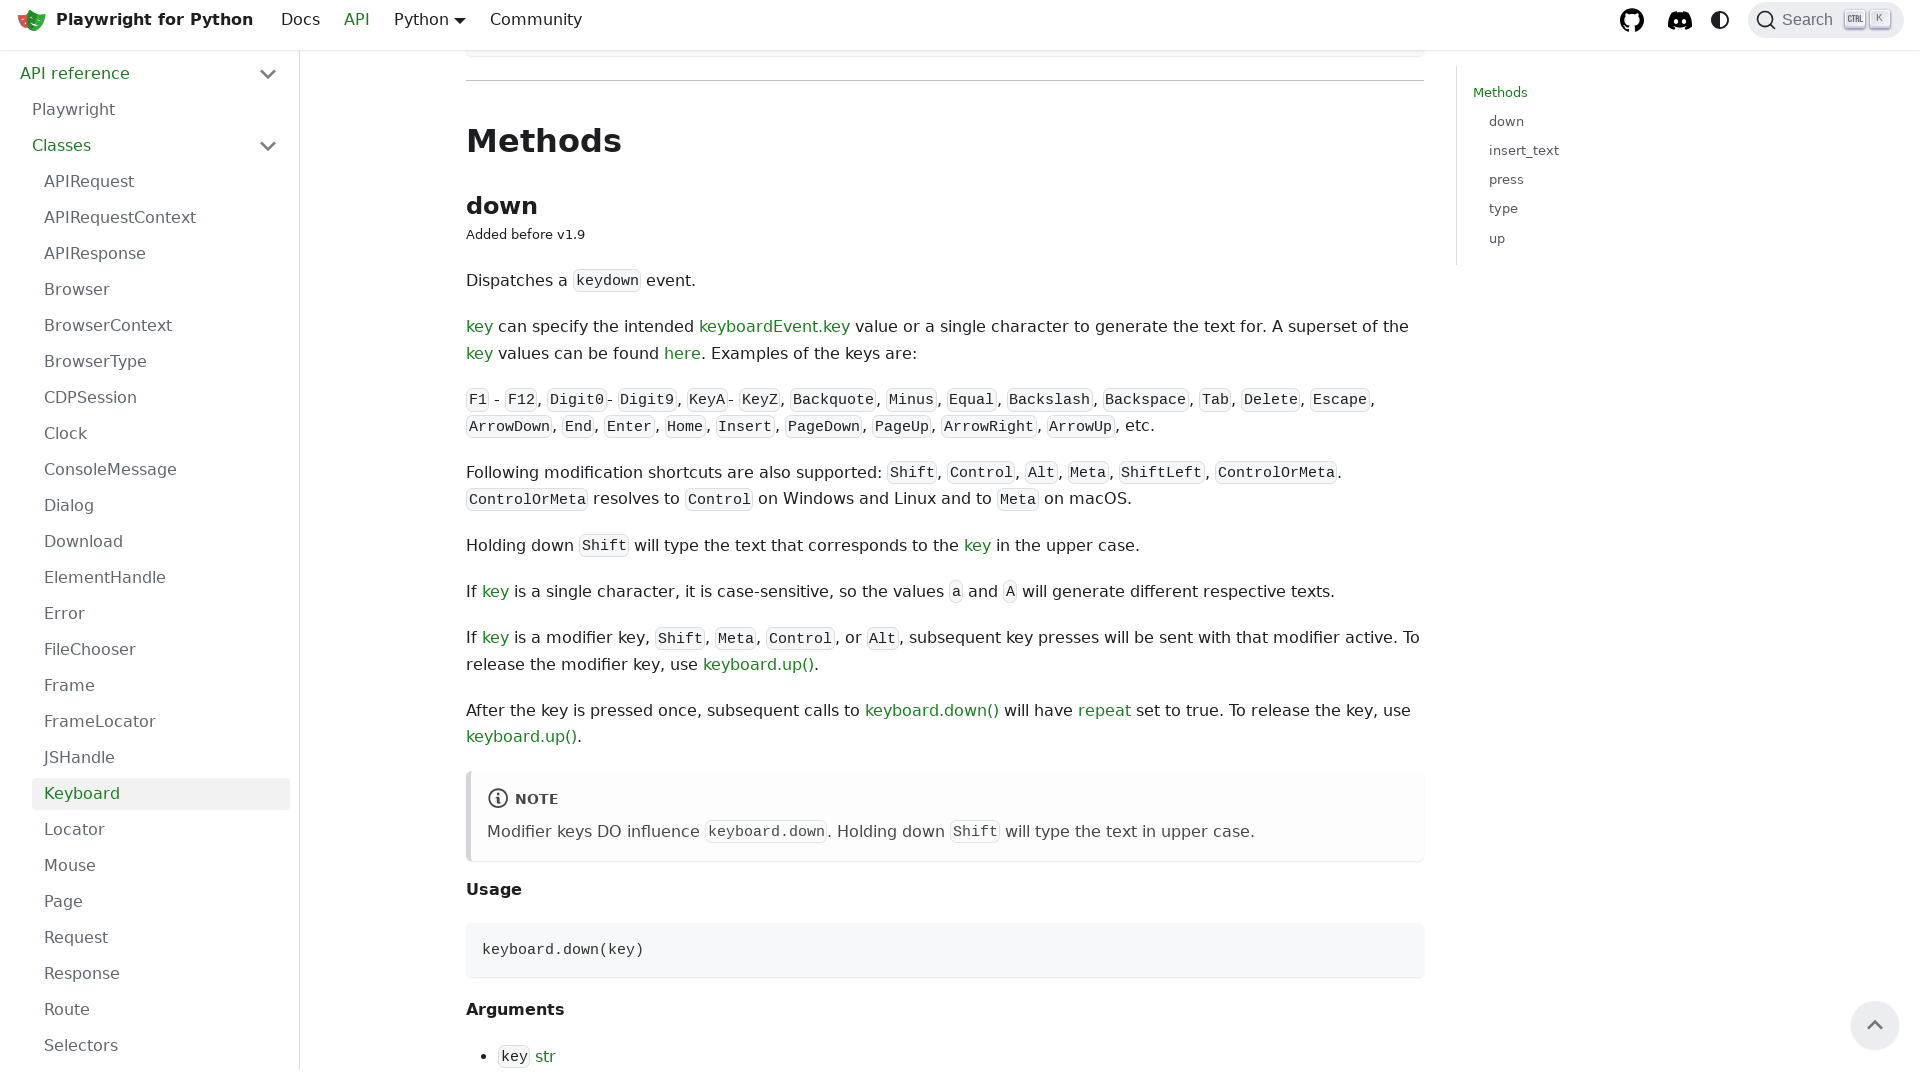

Pressed ArrowUp key to scroll up
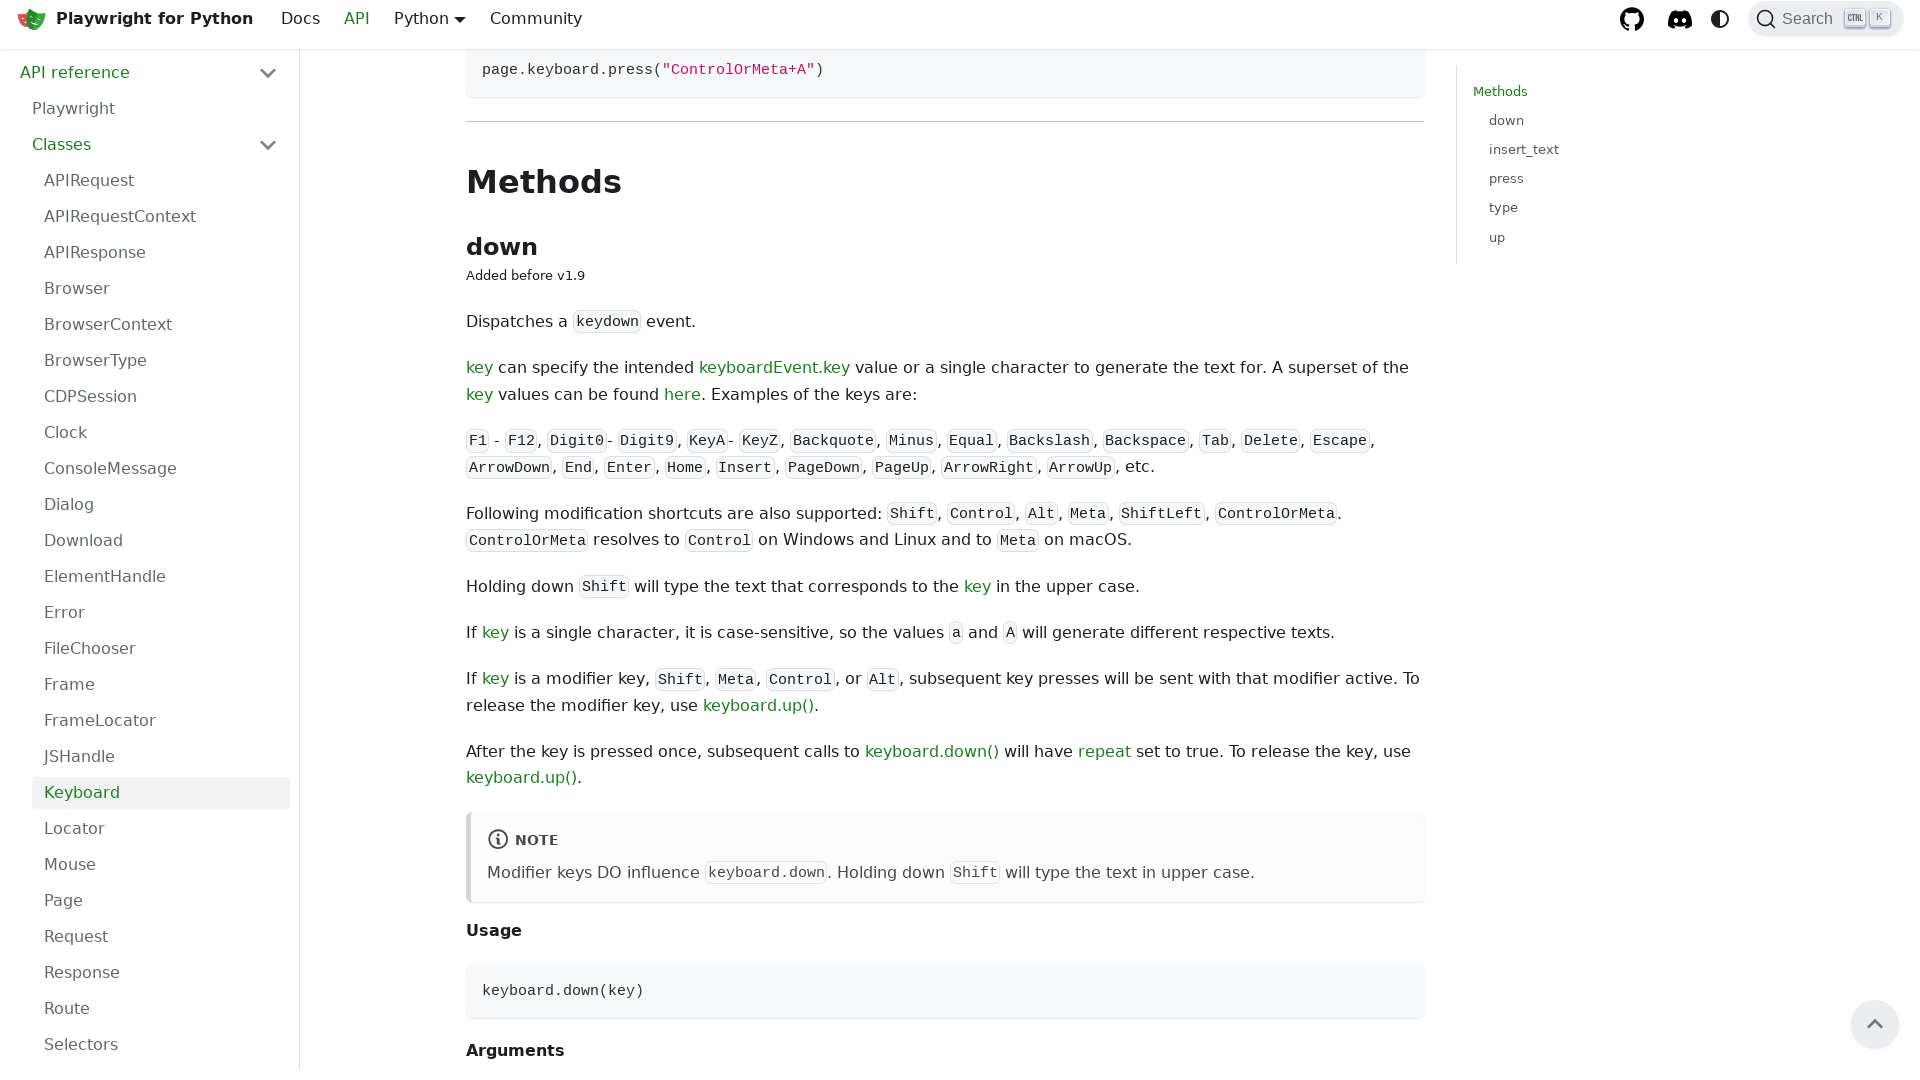

Pressed ArrowUp key to scroll up
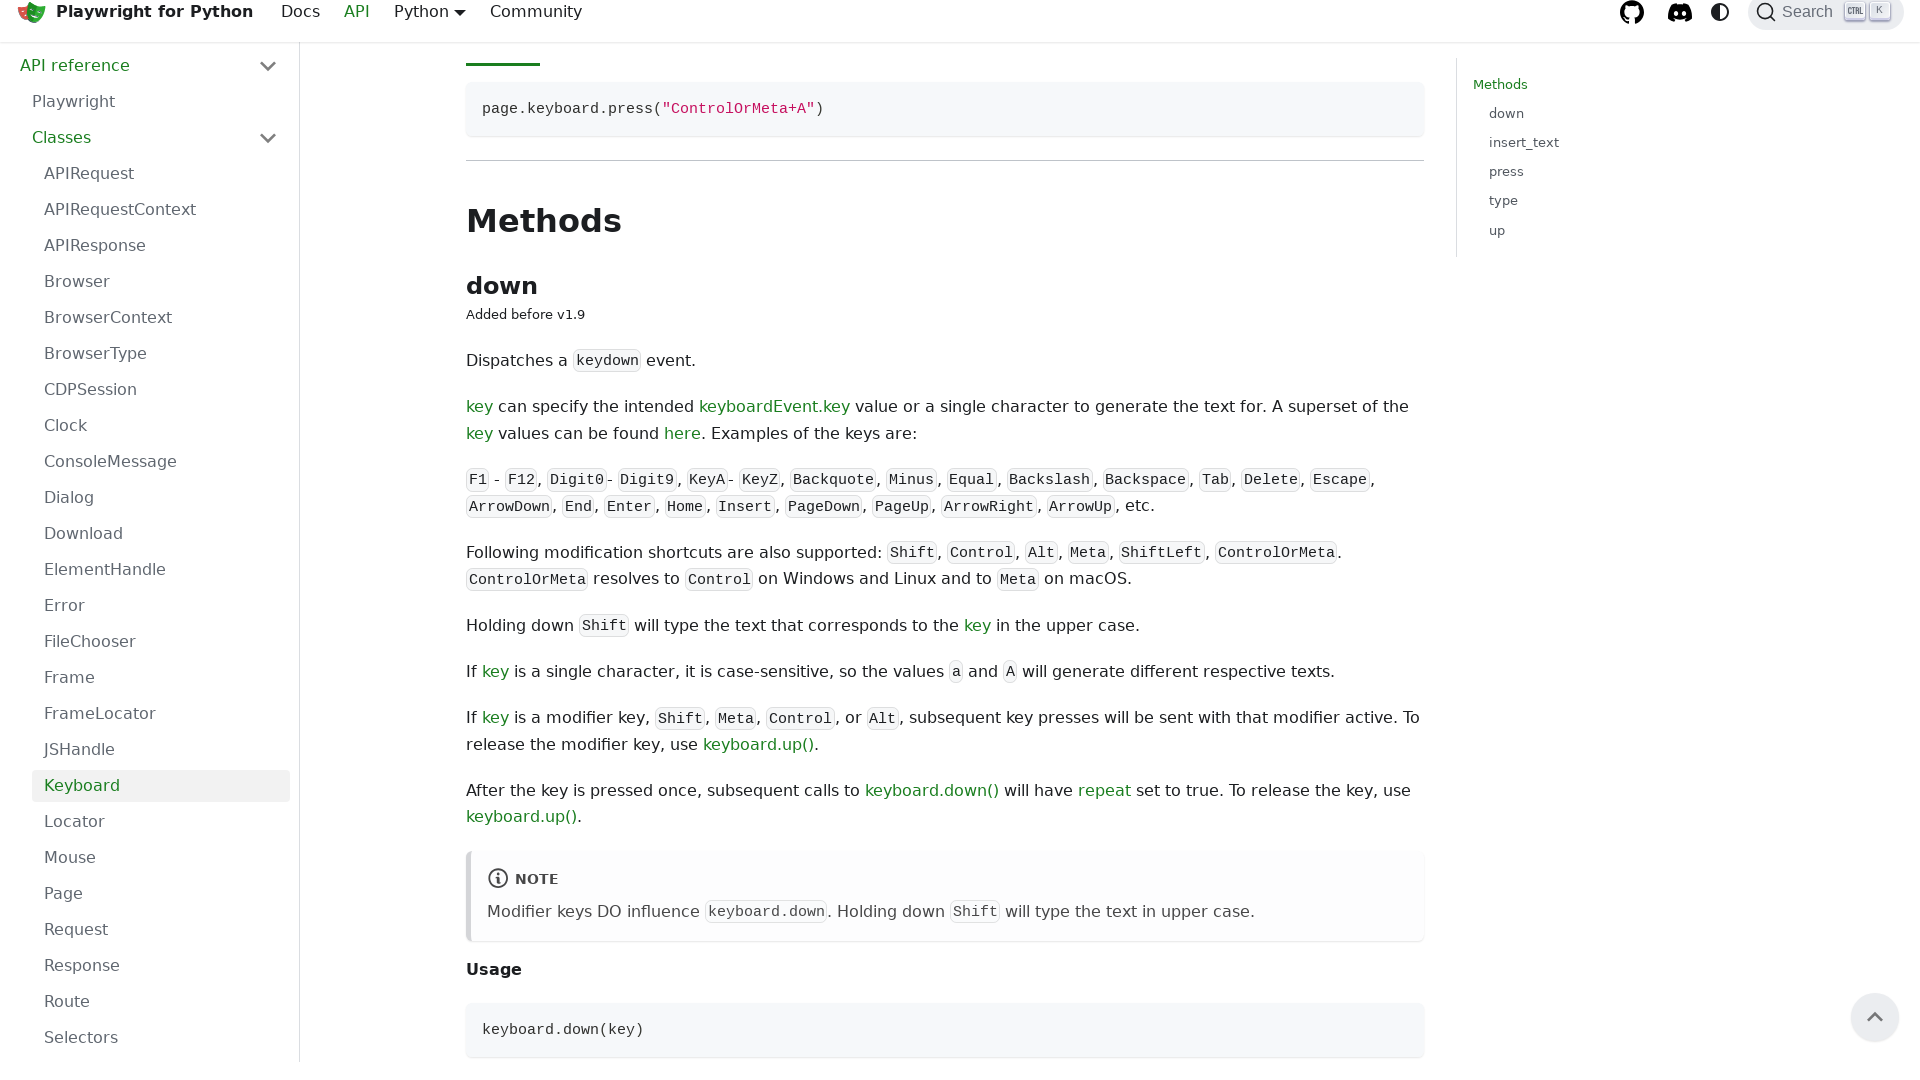

Pressed ArrowUp key to scroll up
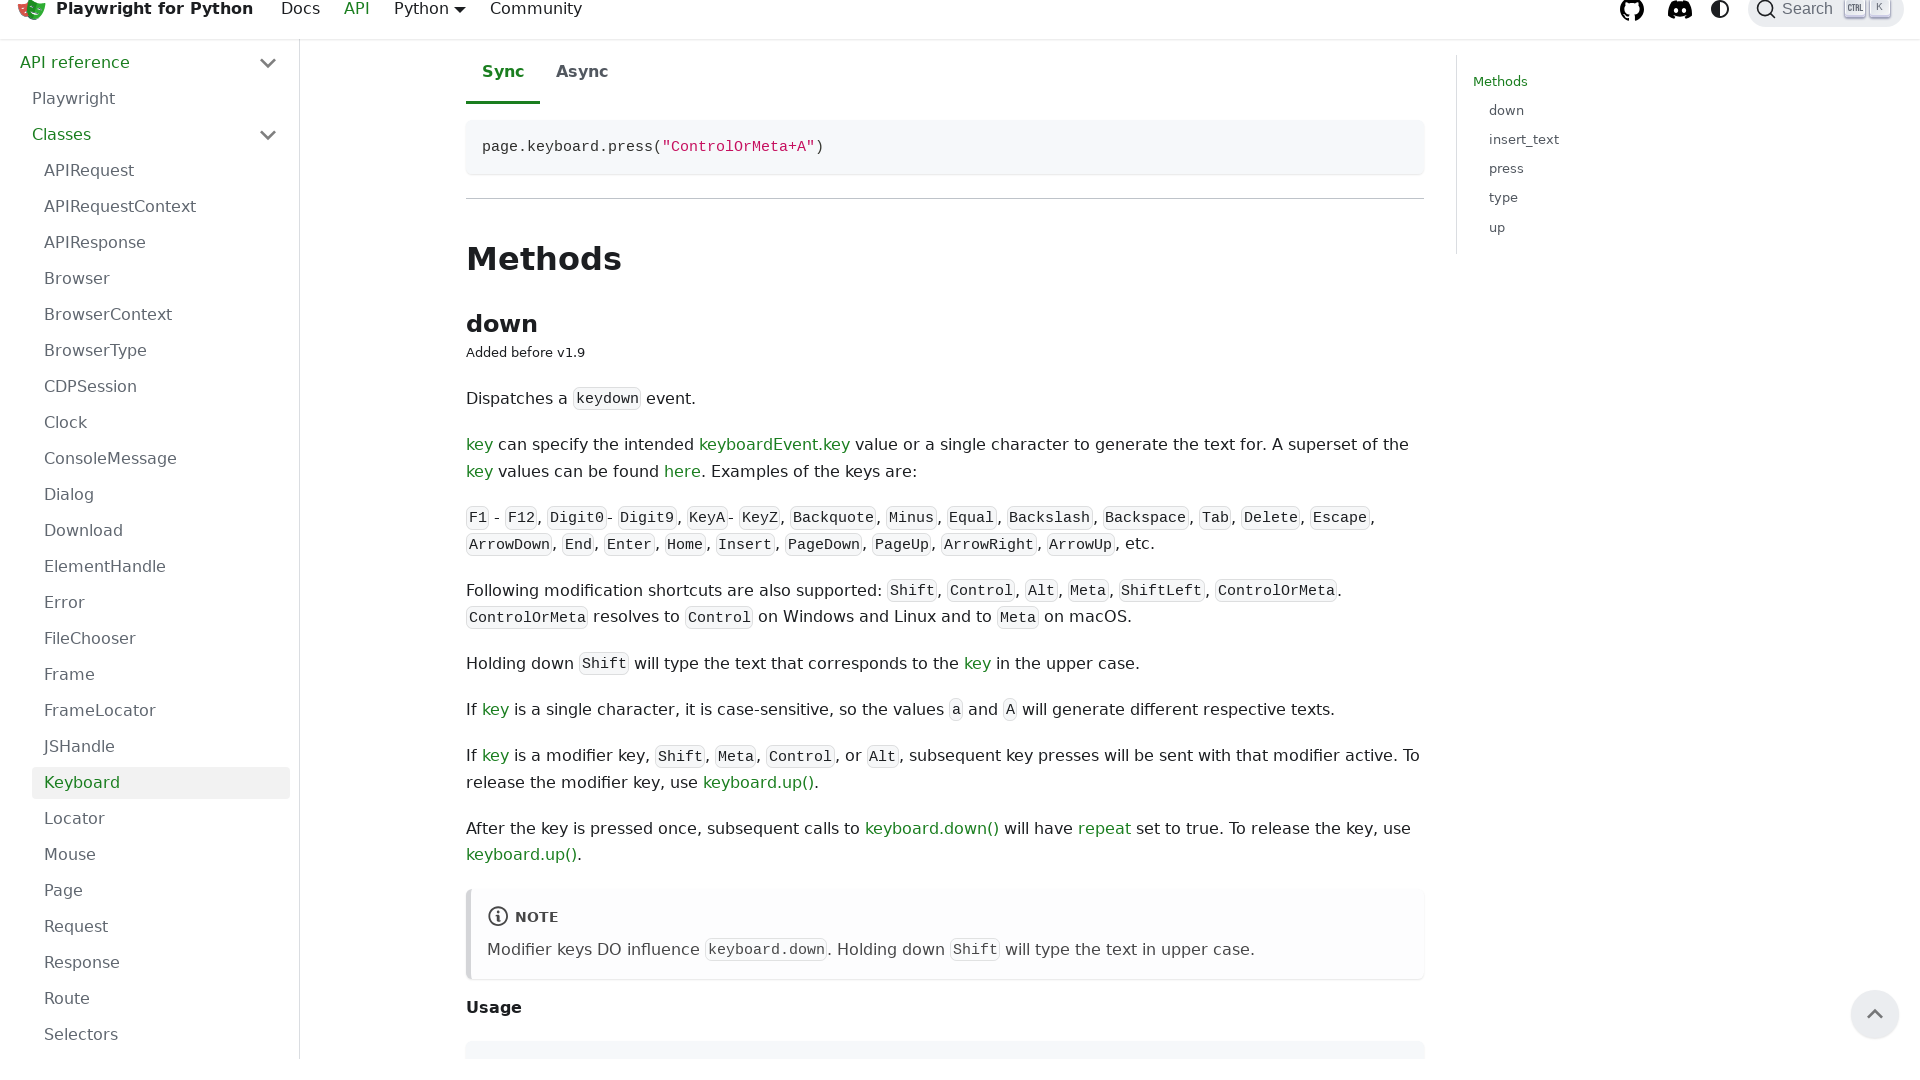

Pressed ArrowUp key to scroll up
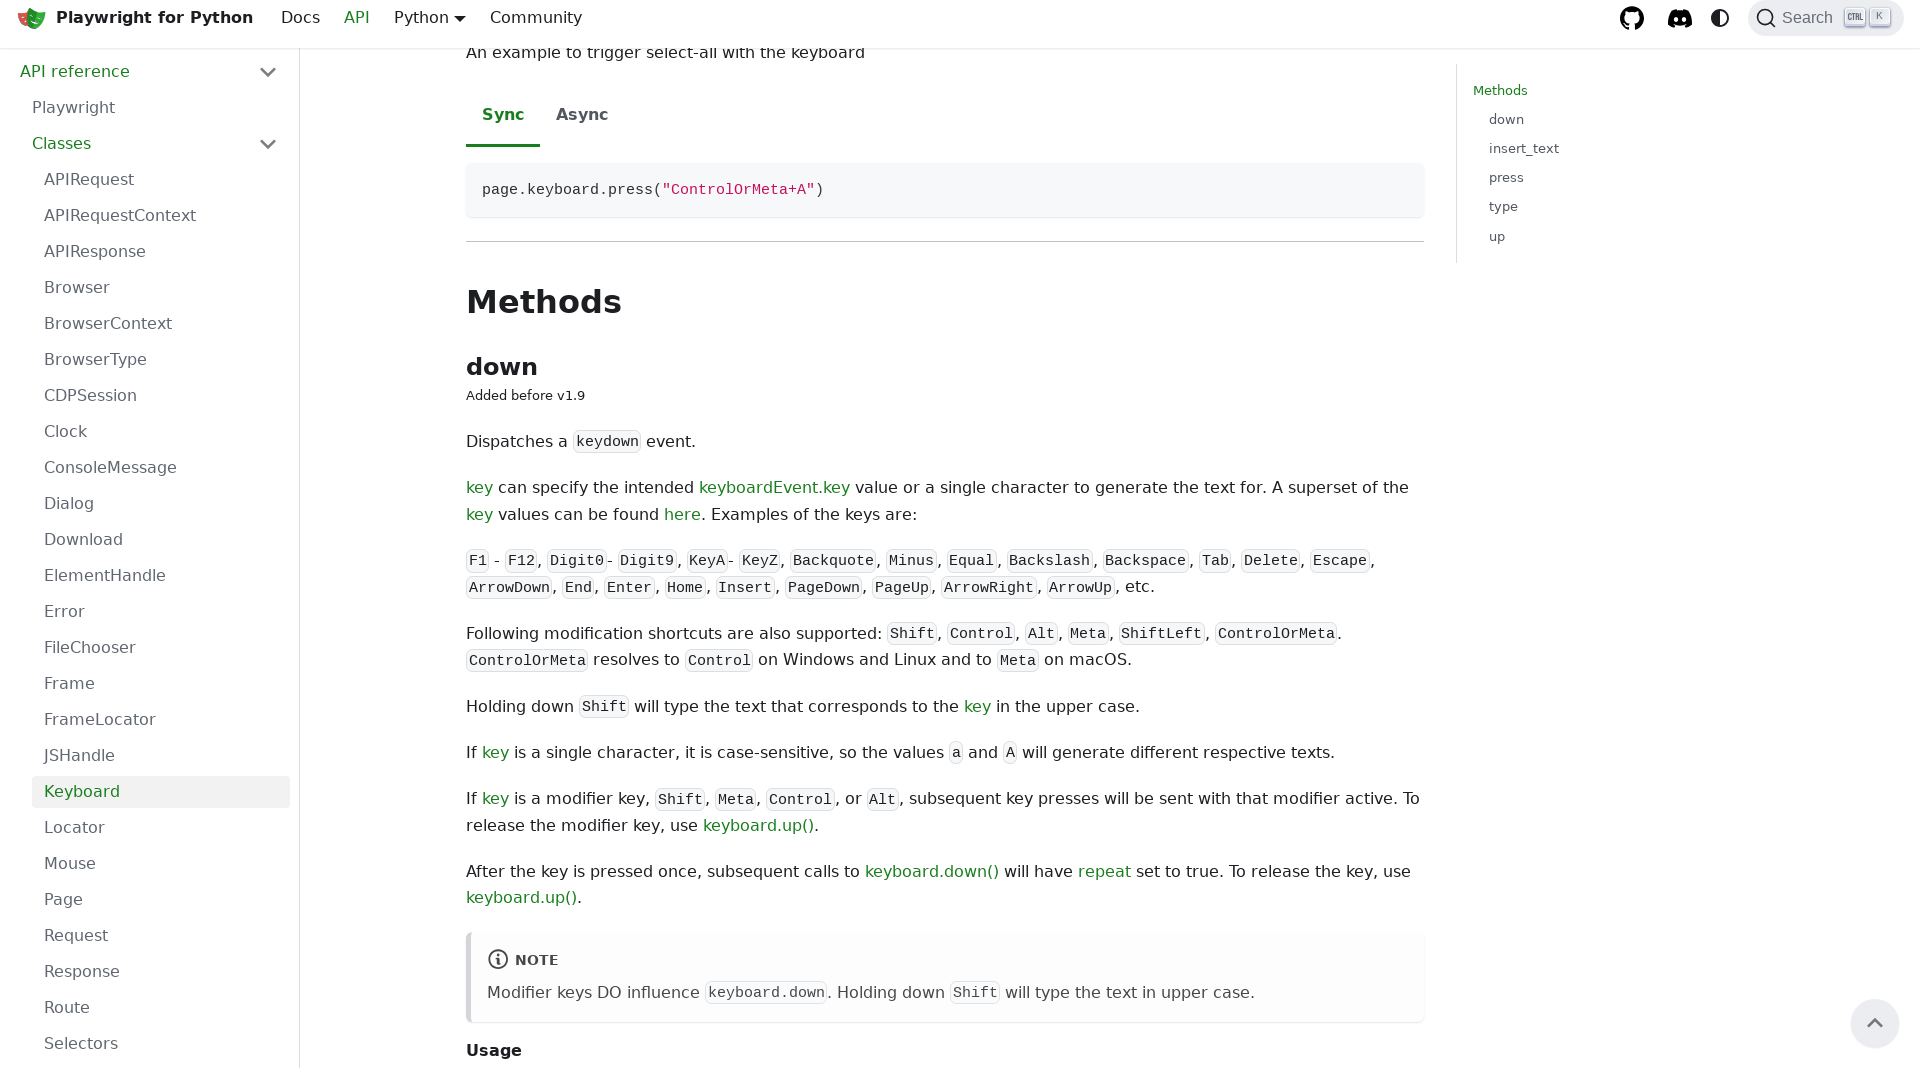

Pressed ArrowUp key to scroll up
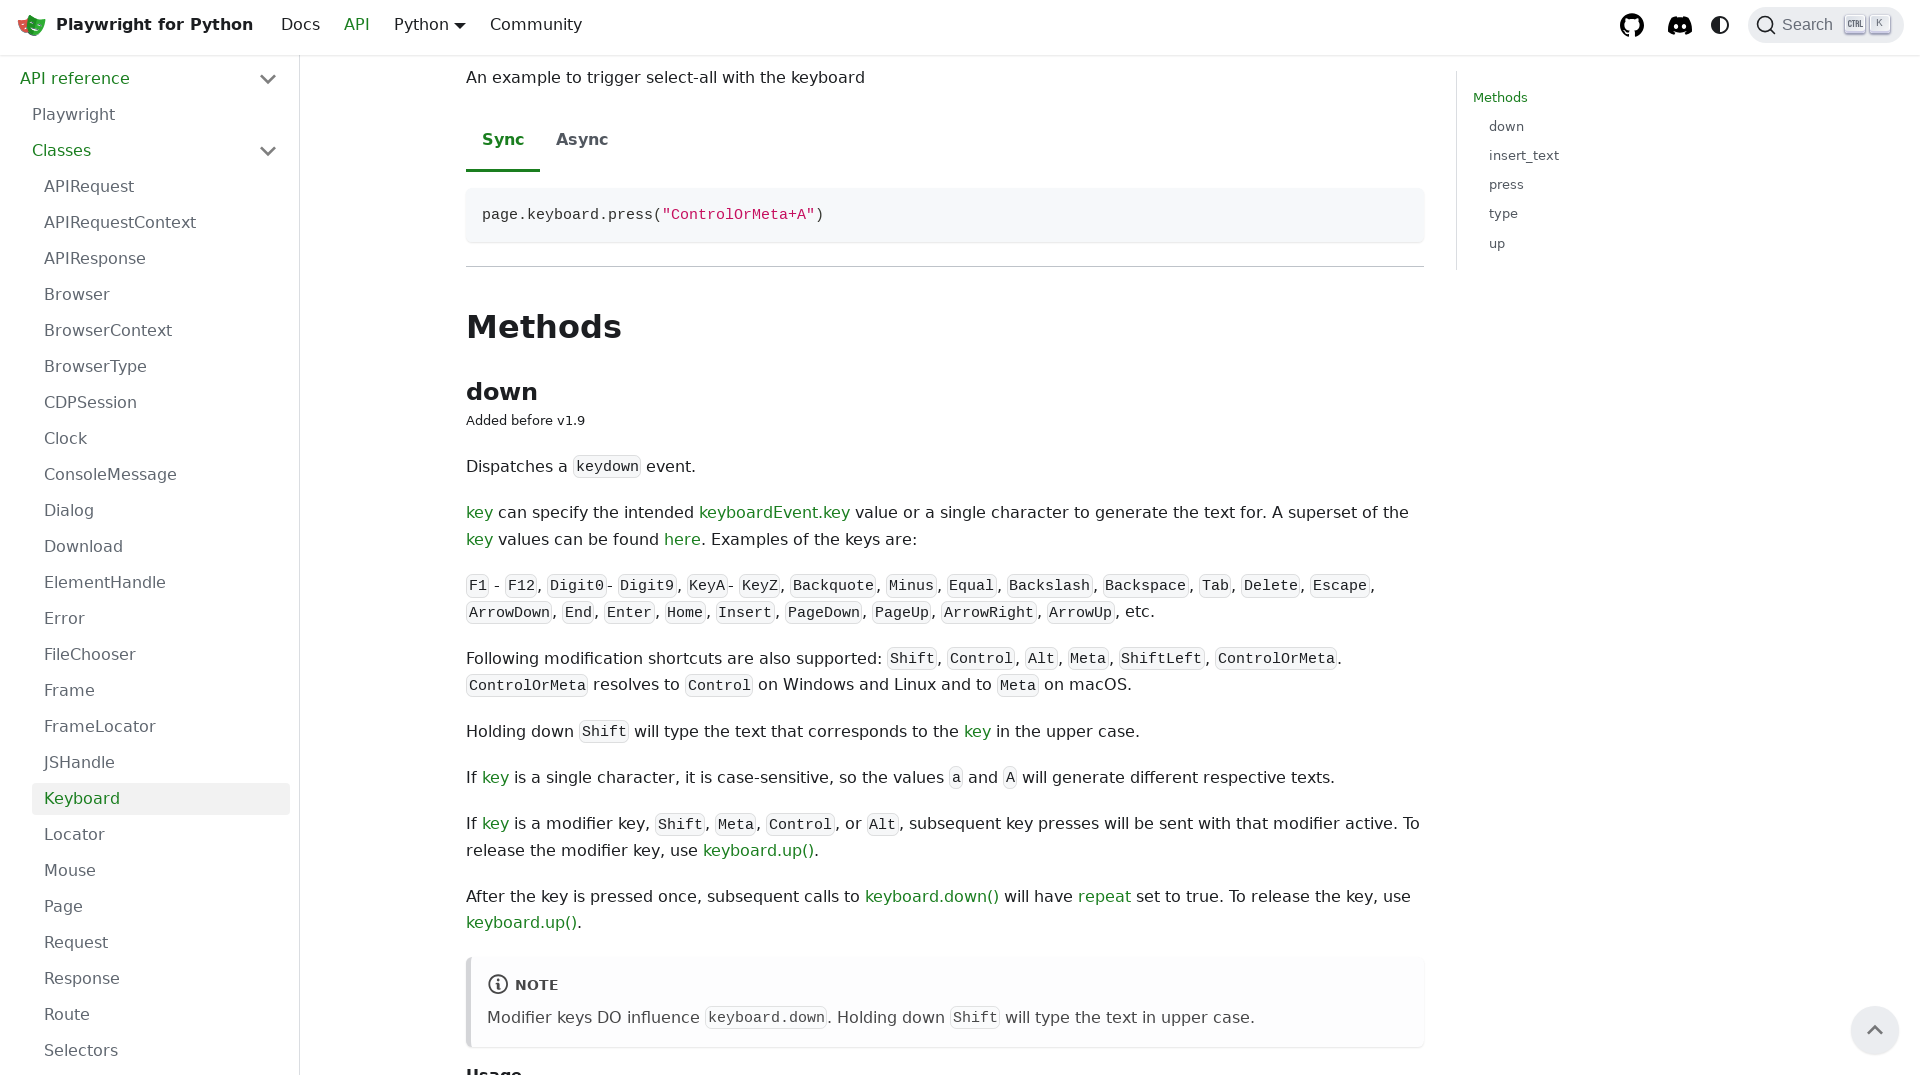

Pressed ArrowUp key to scroll up
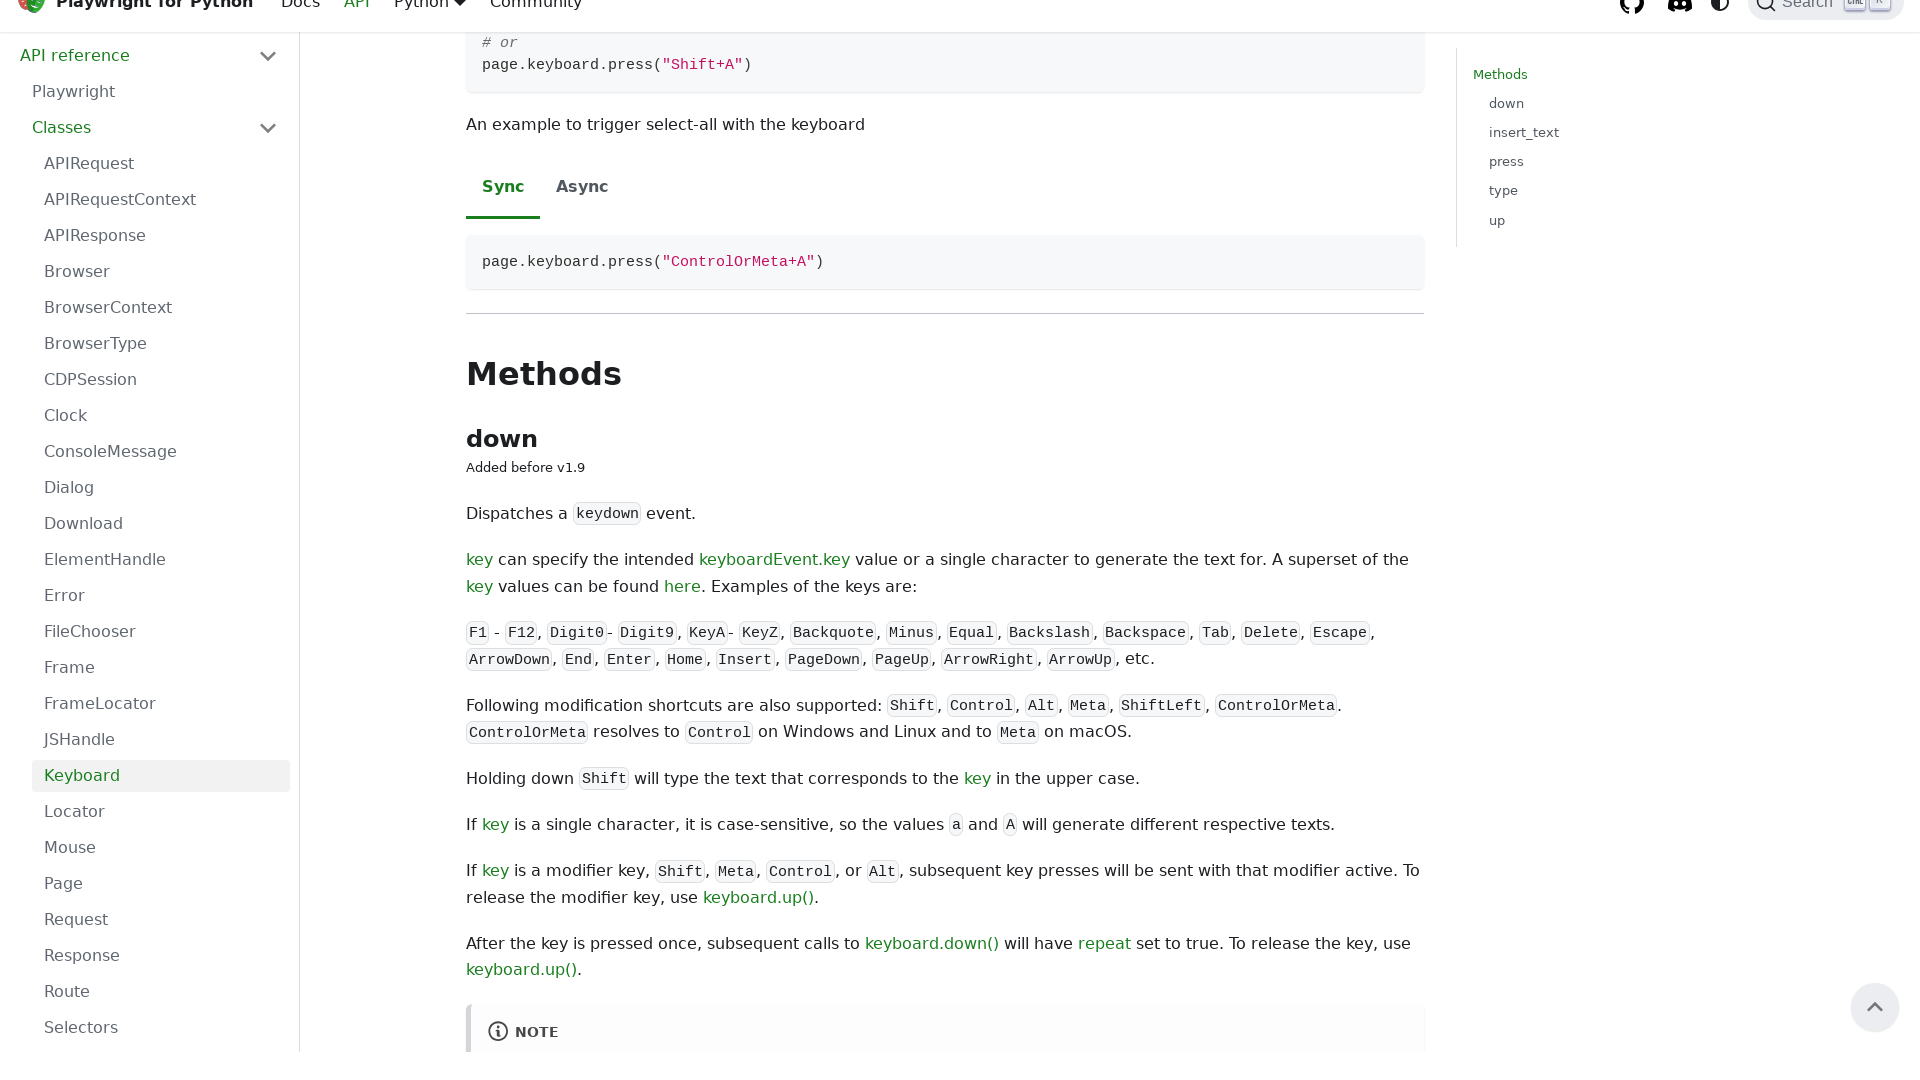

Pressed ArrowUp key to scroll up
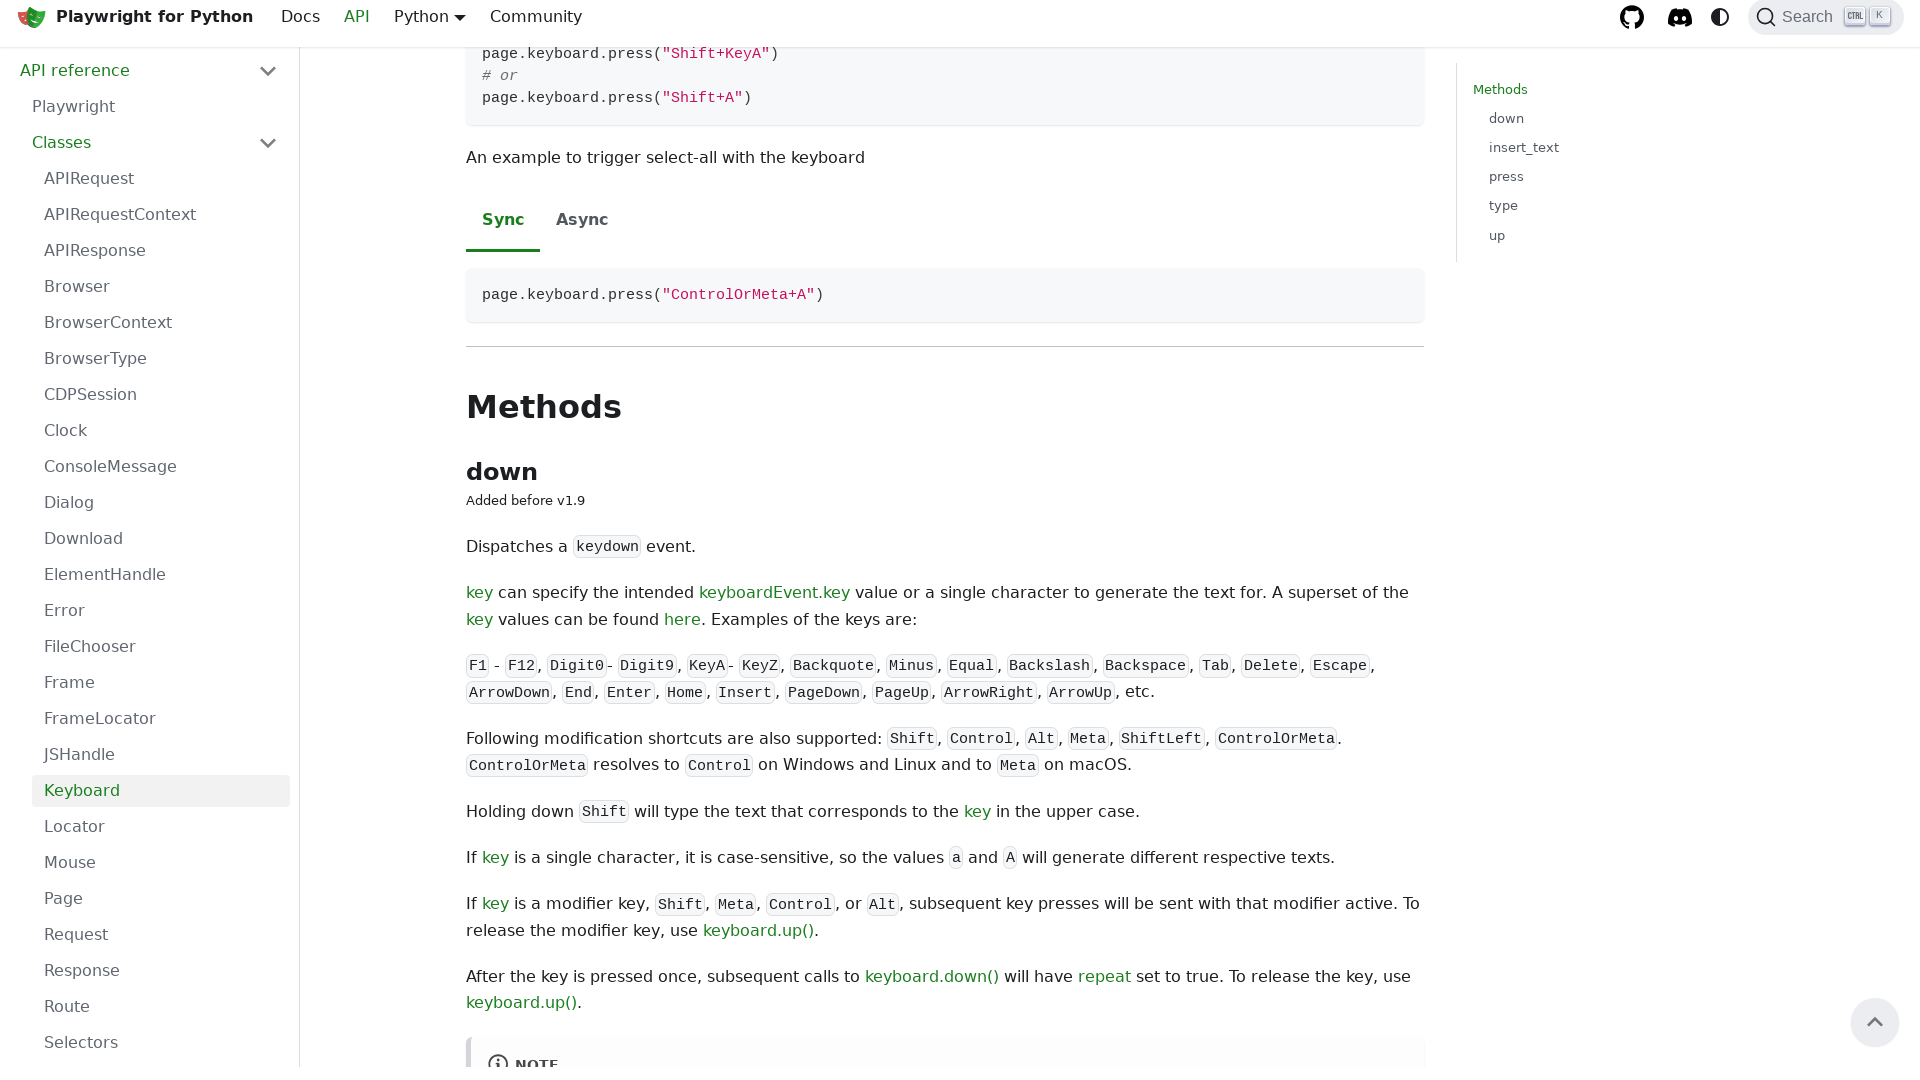

Pressed ArrowUp key to scroll up
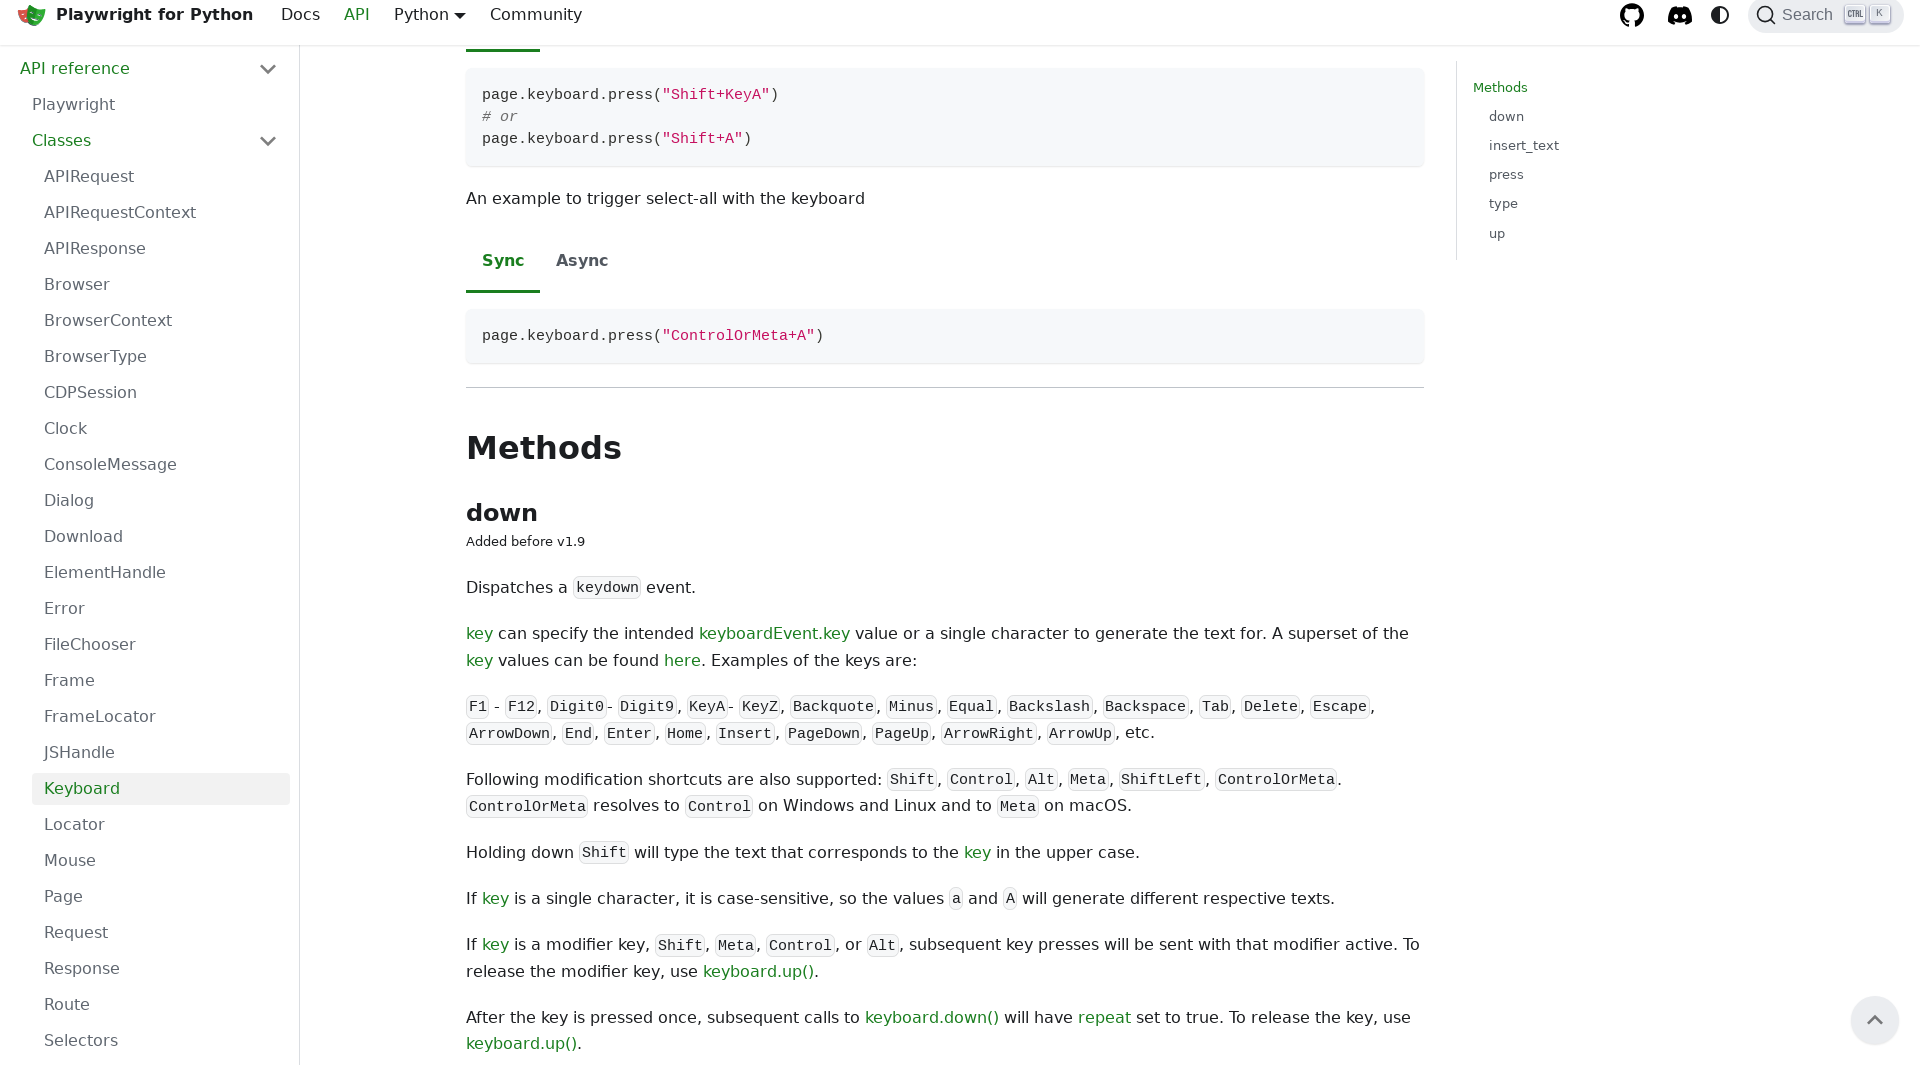

Pressed ArrowUp key to scroll up
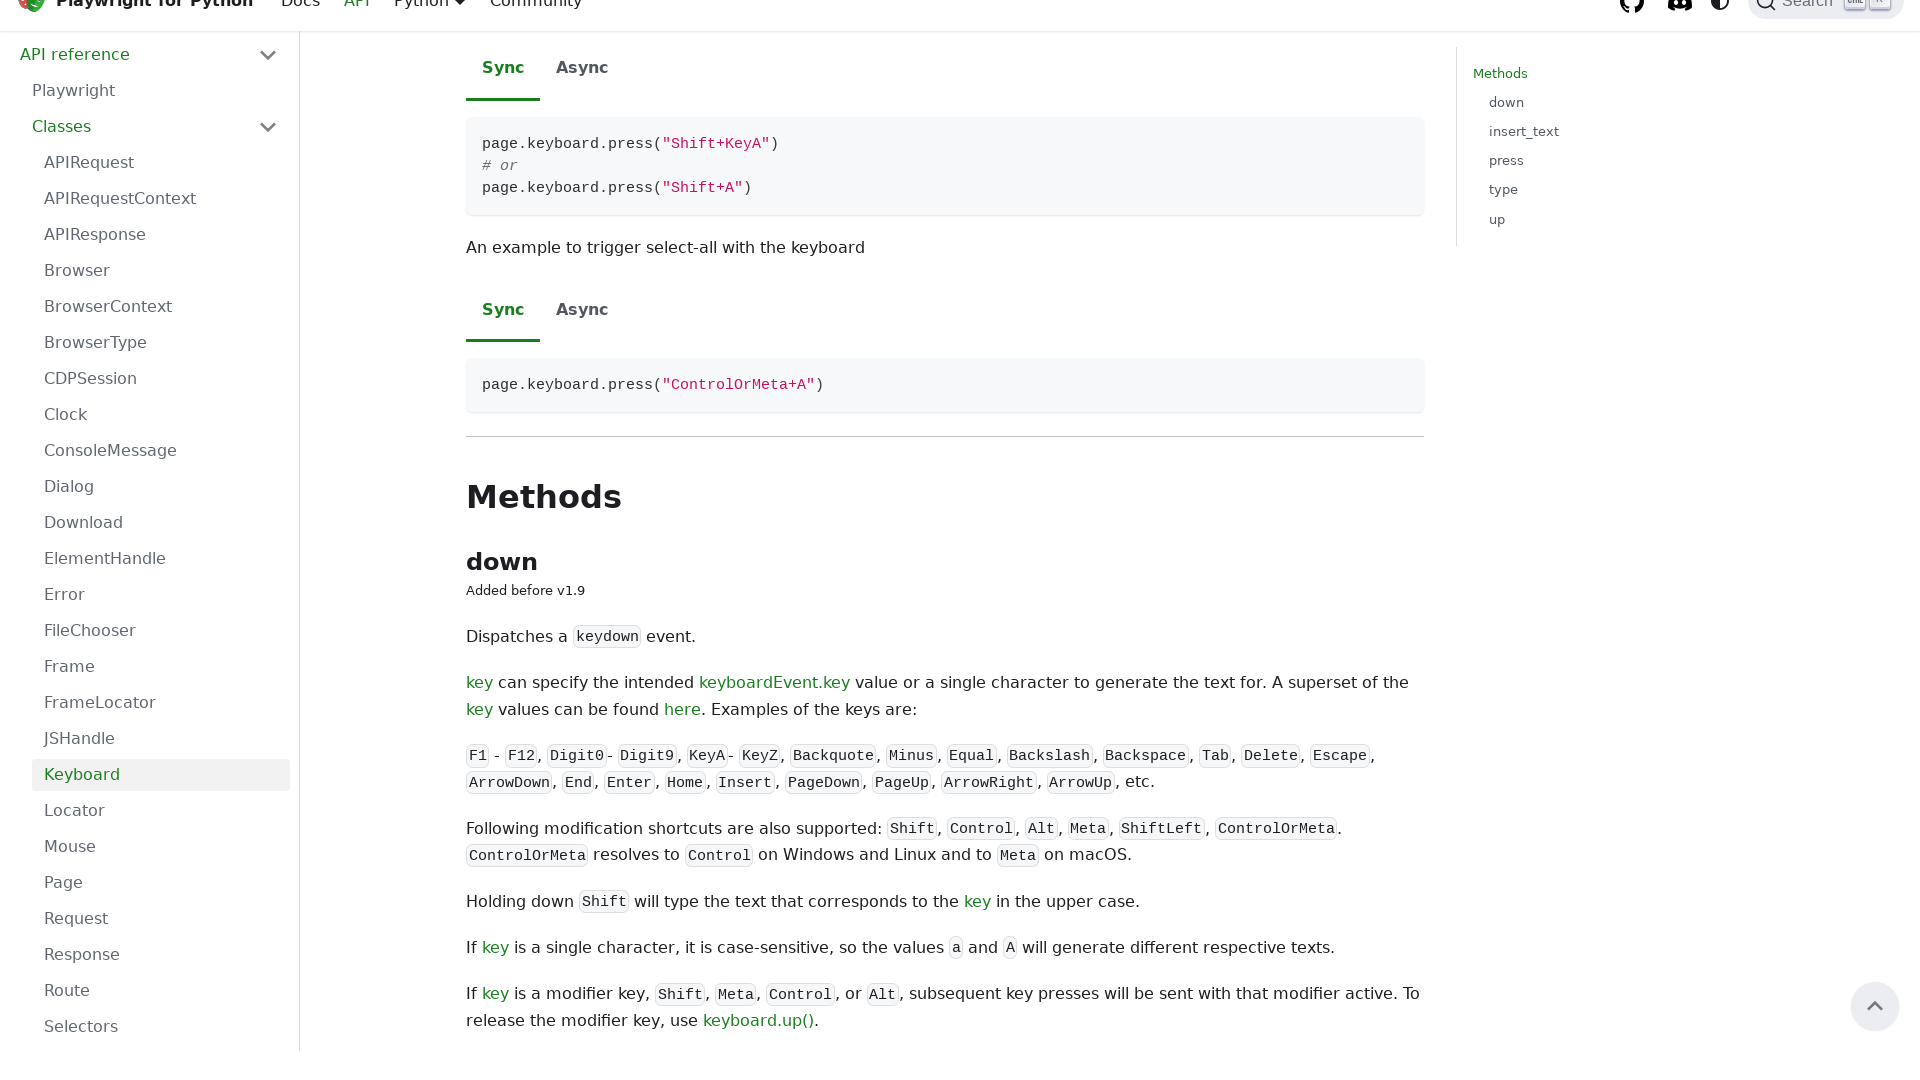

Pressed ArrowUp key to scroll up
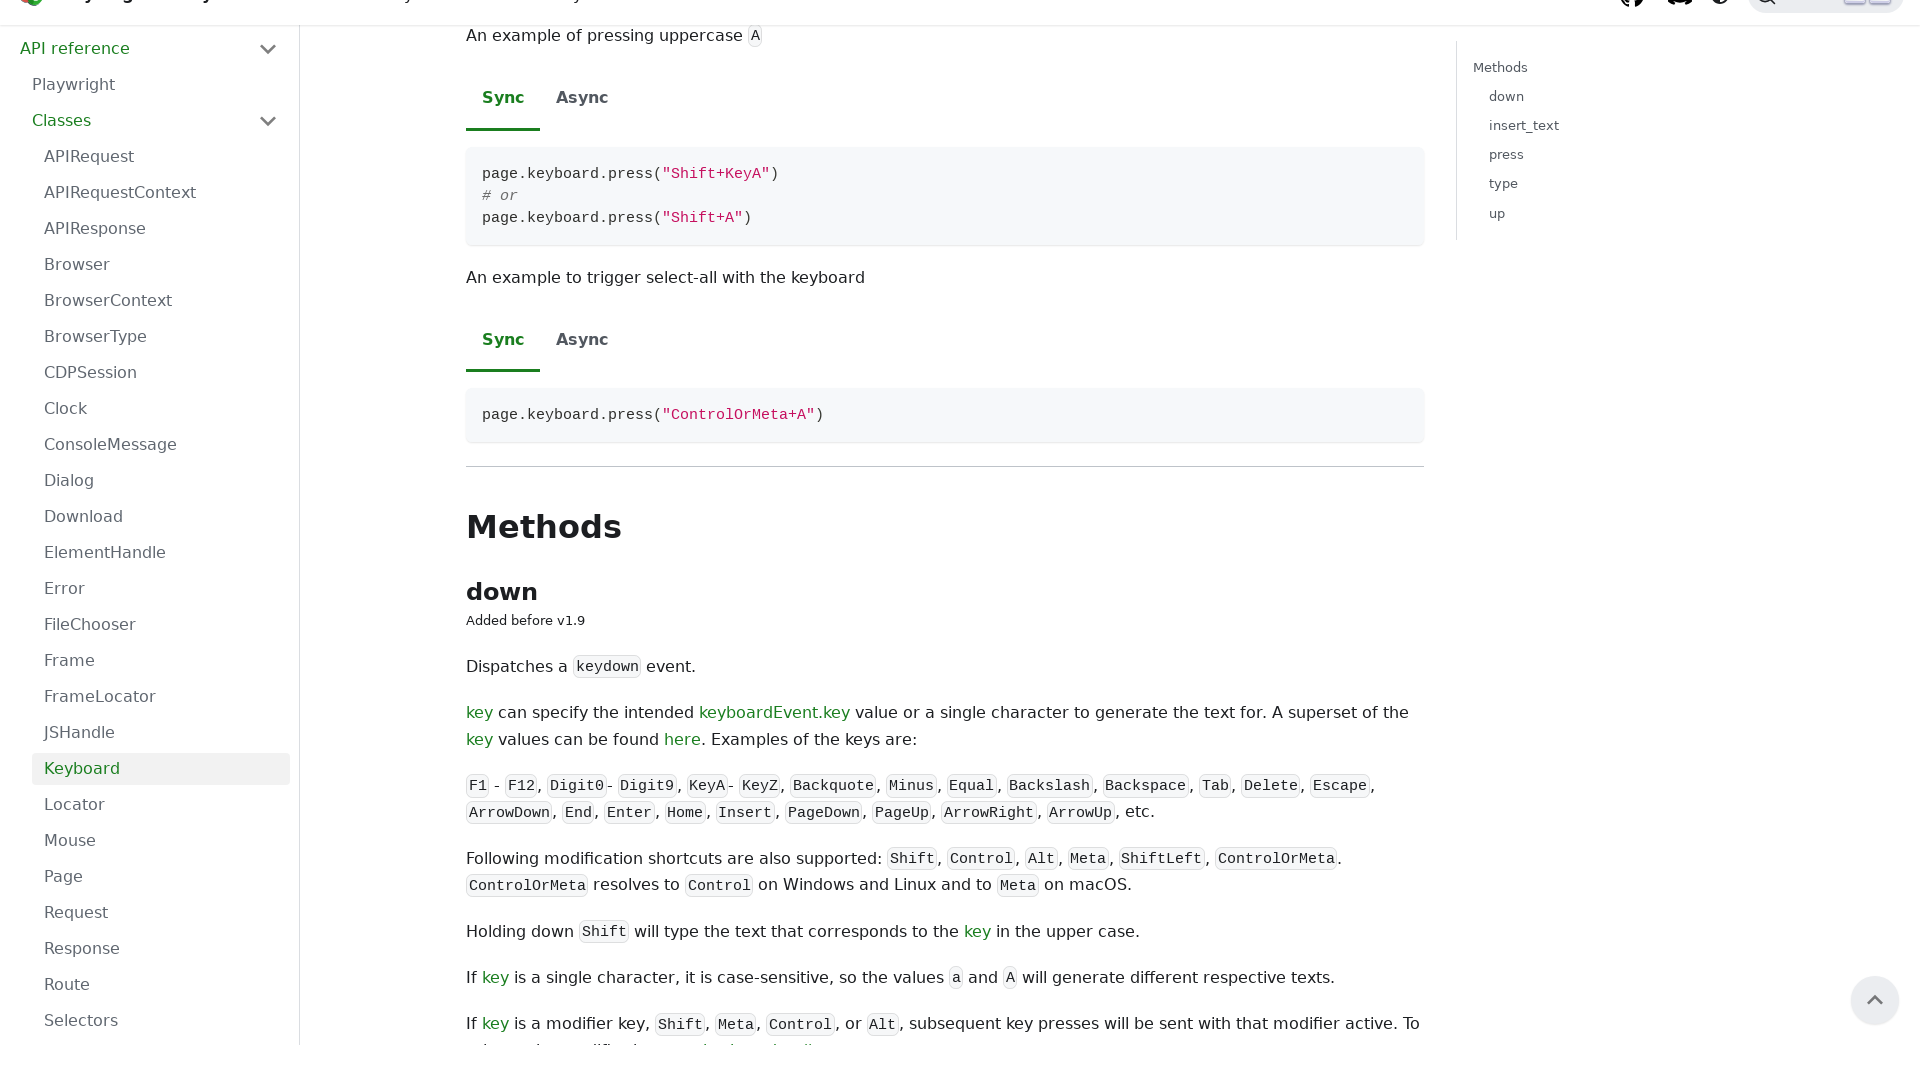

Pressed ArrowUp key to scroll up
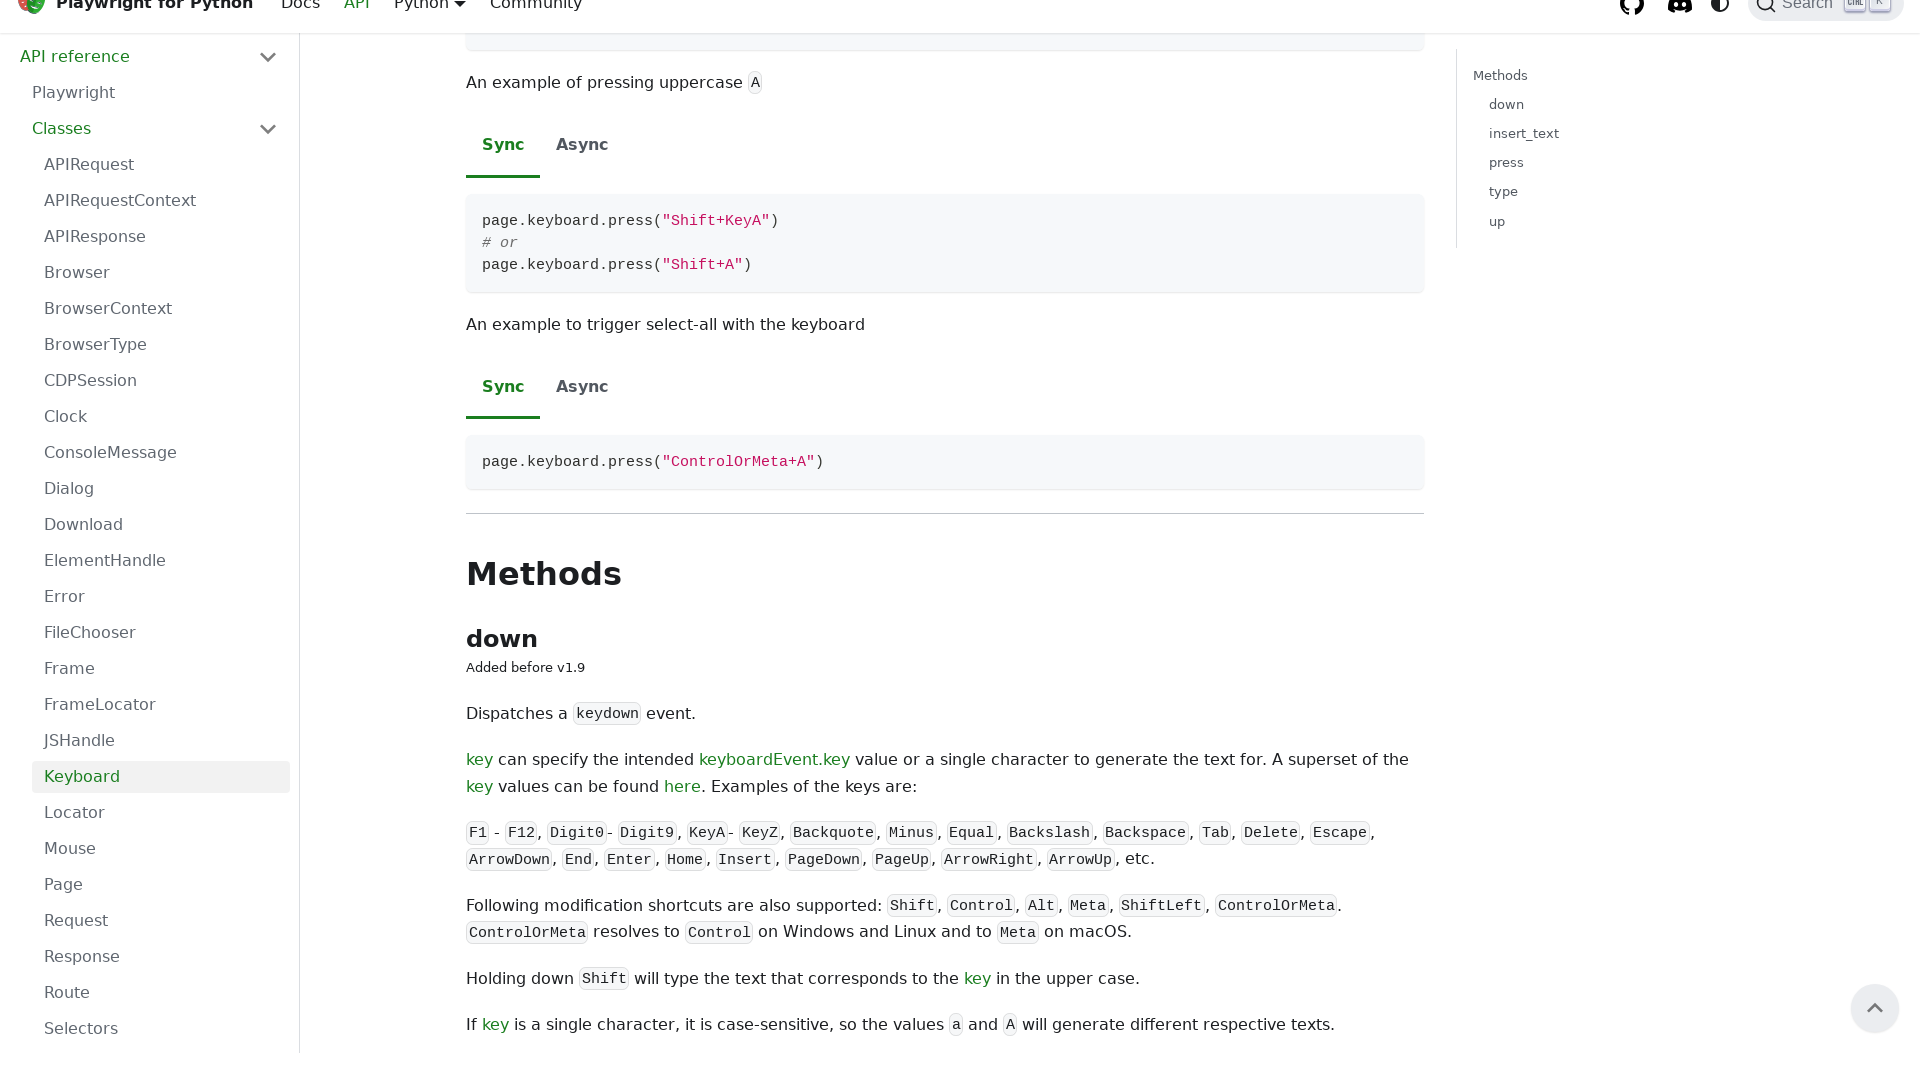

Pressed ArrowUp key to scroll up
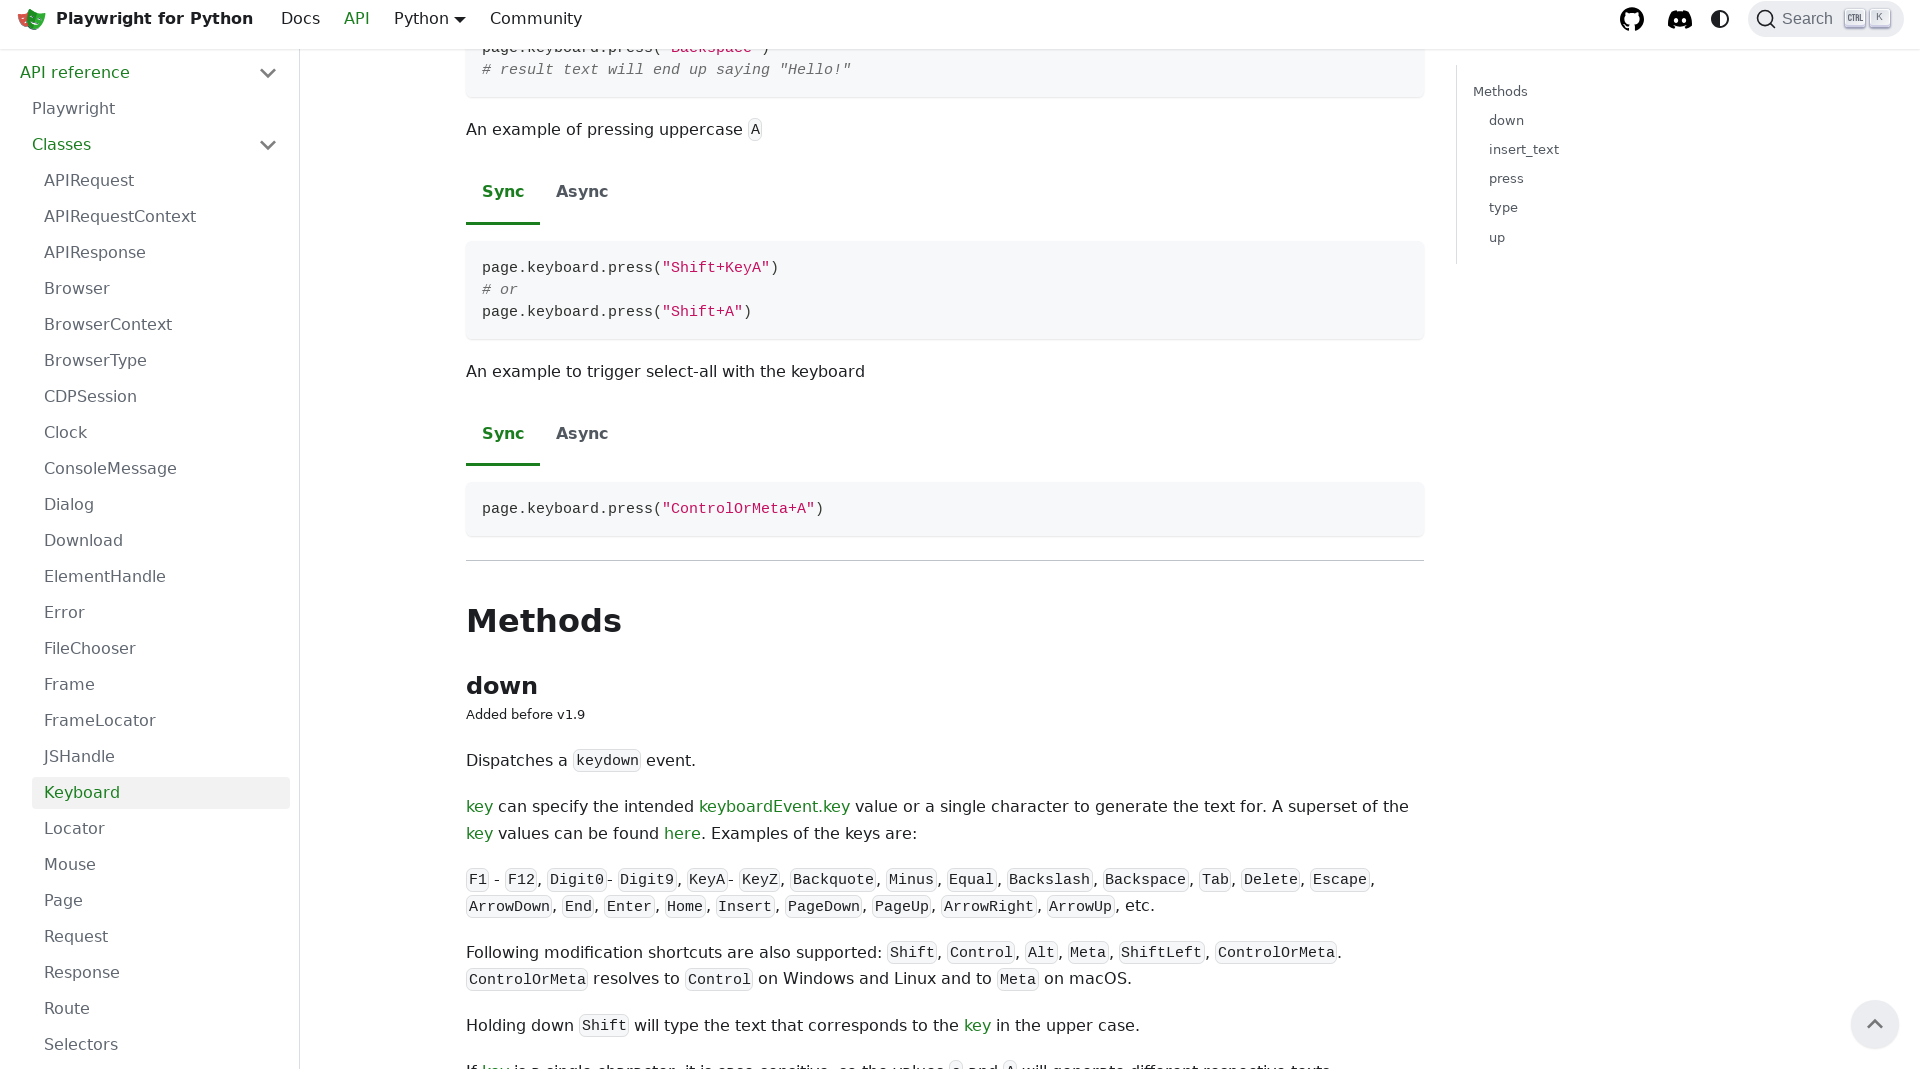

Pressed ArrowUp key to scroll up
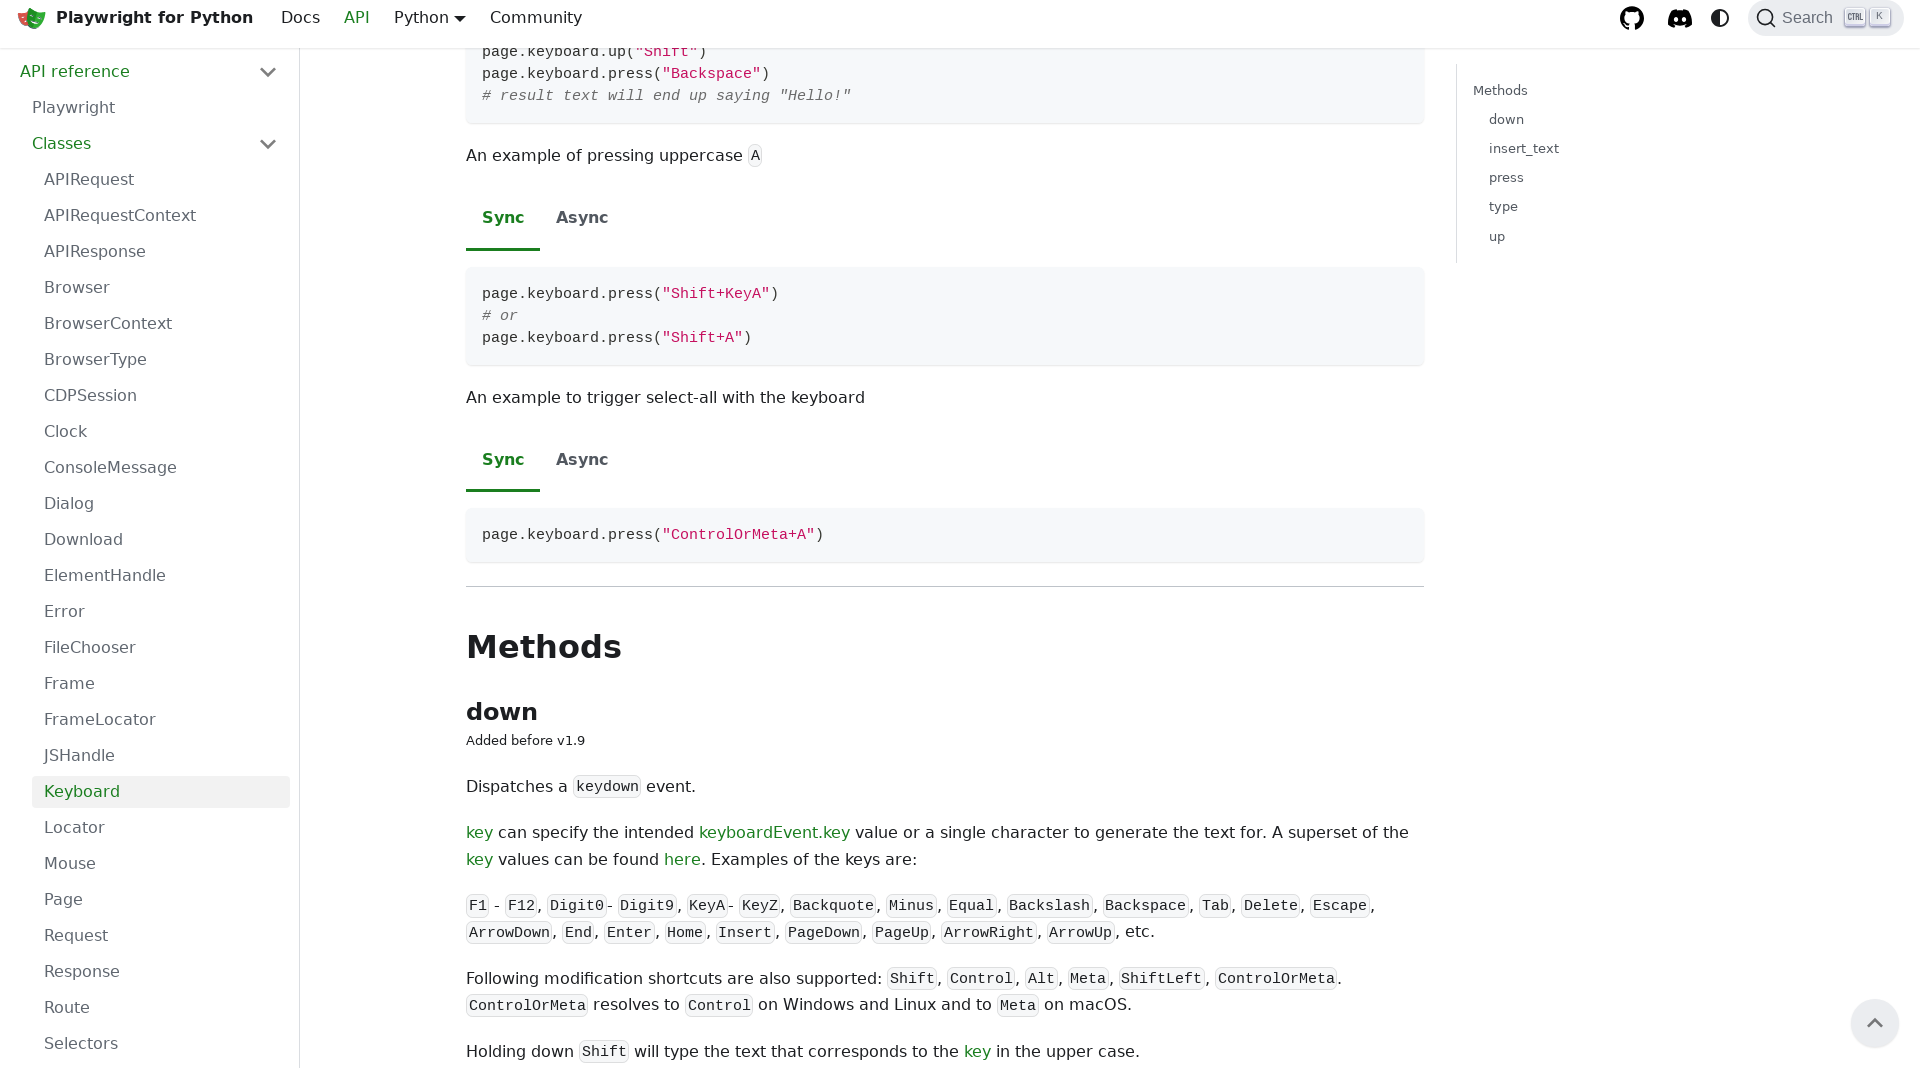

Pressed ArrowUp key to scroll up
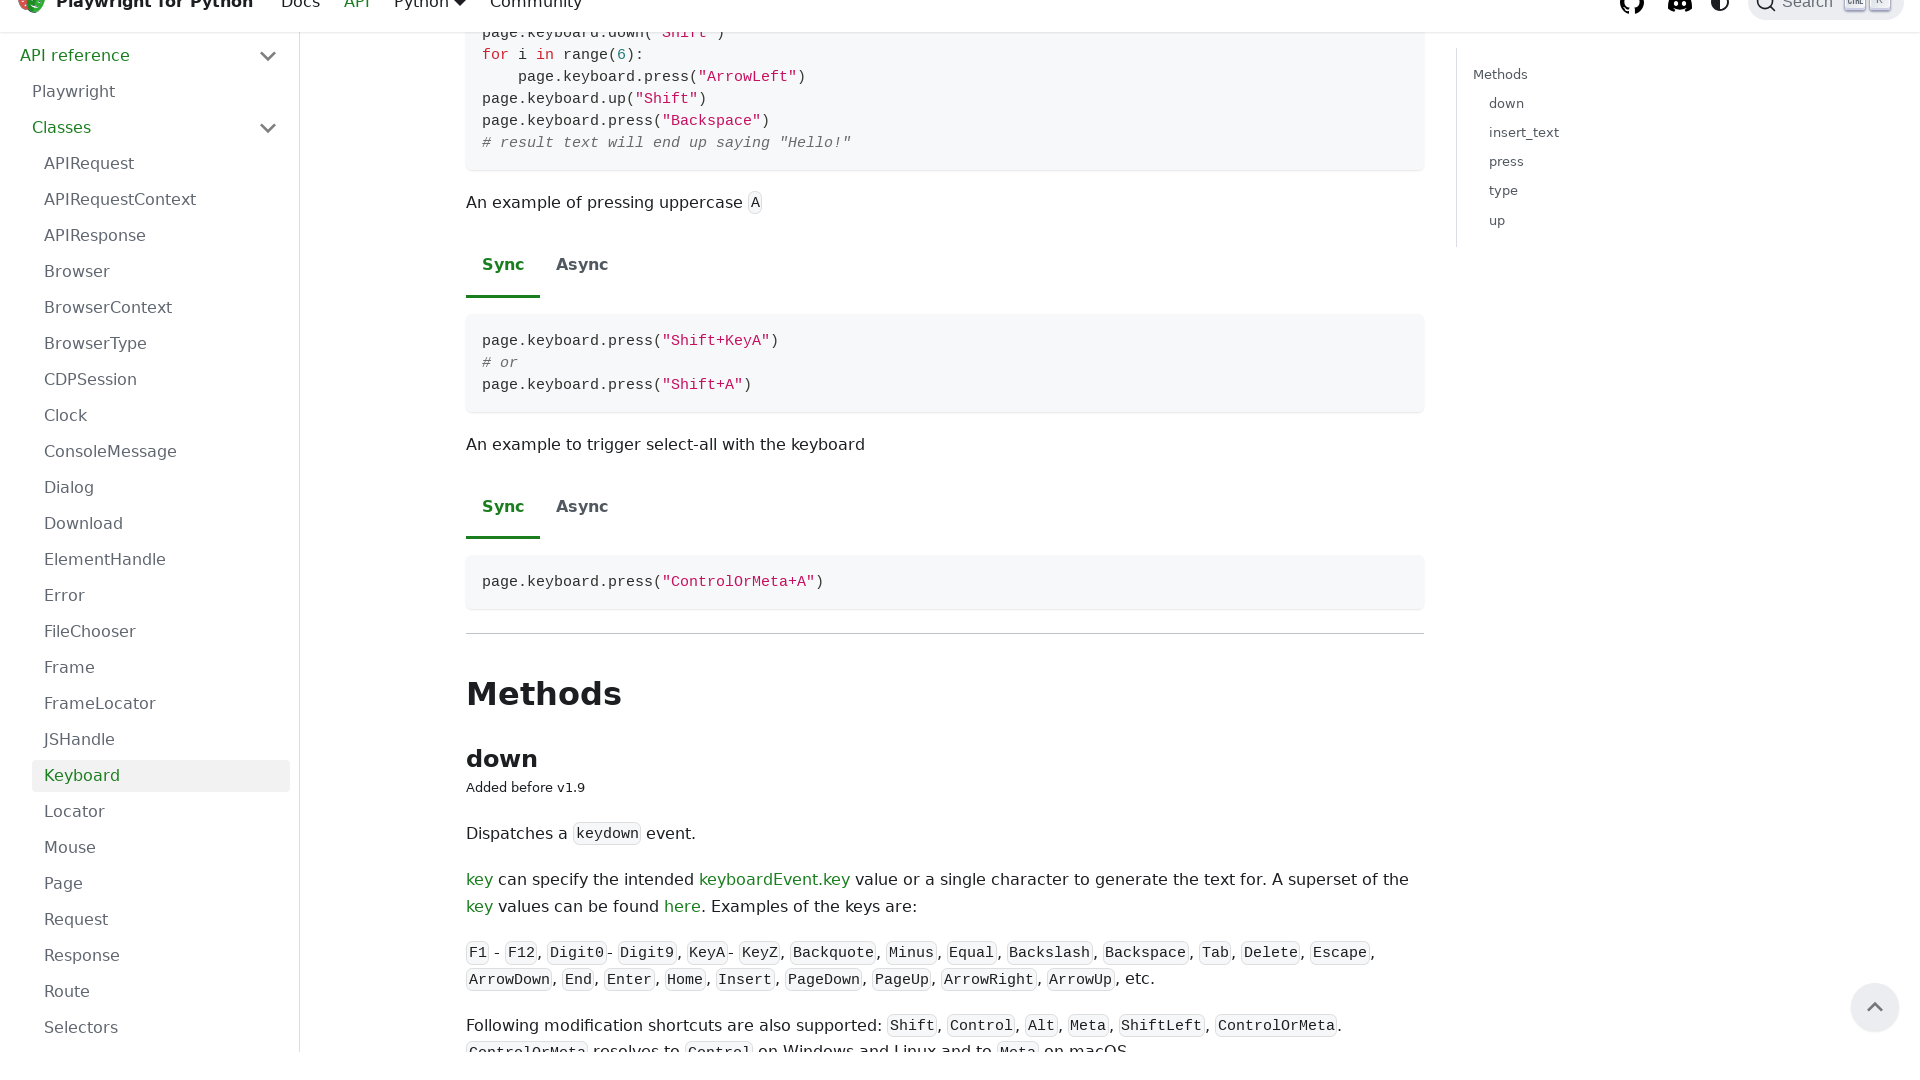

Pressed ArrowUp key to scroll up
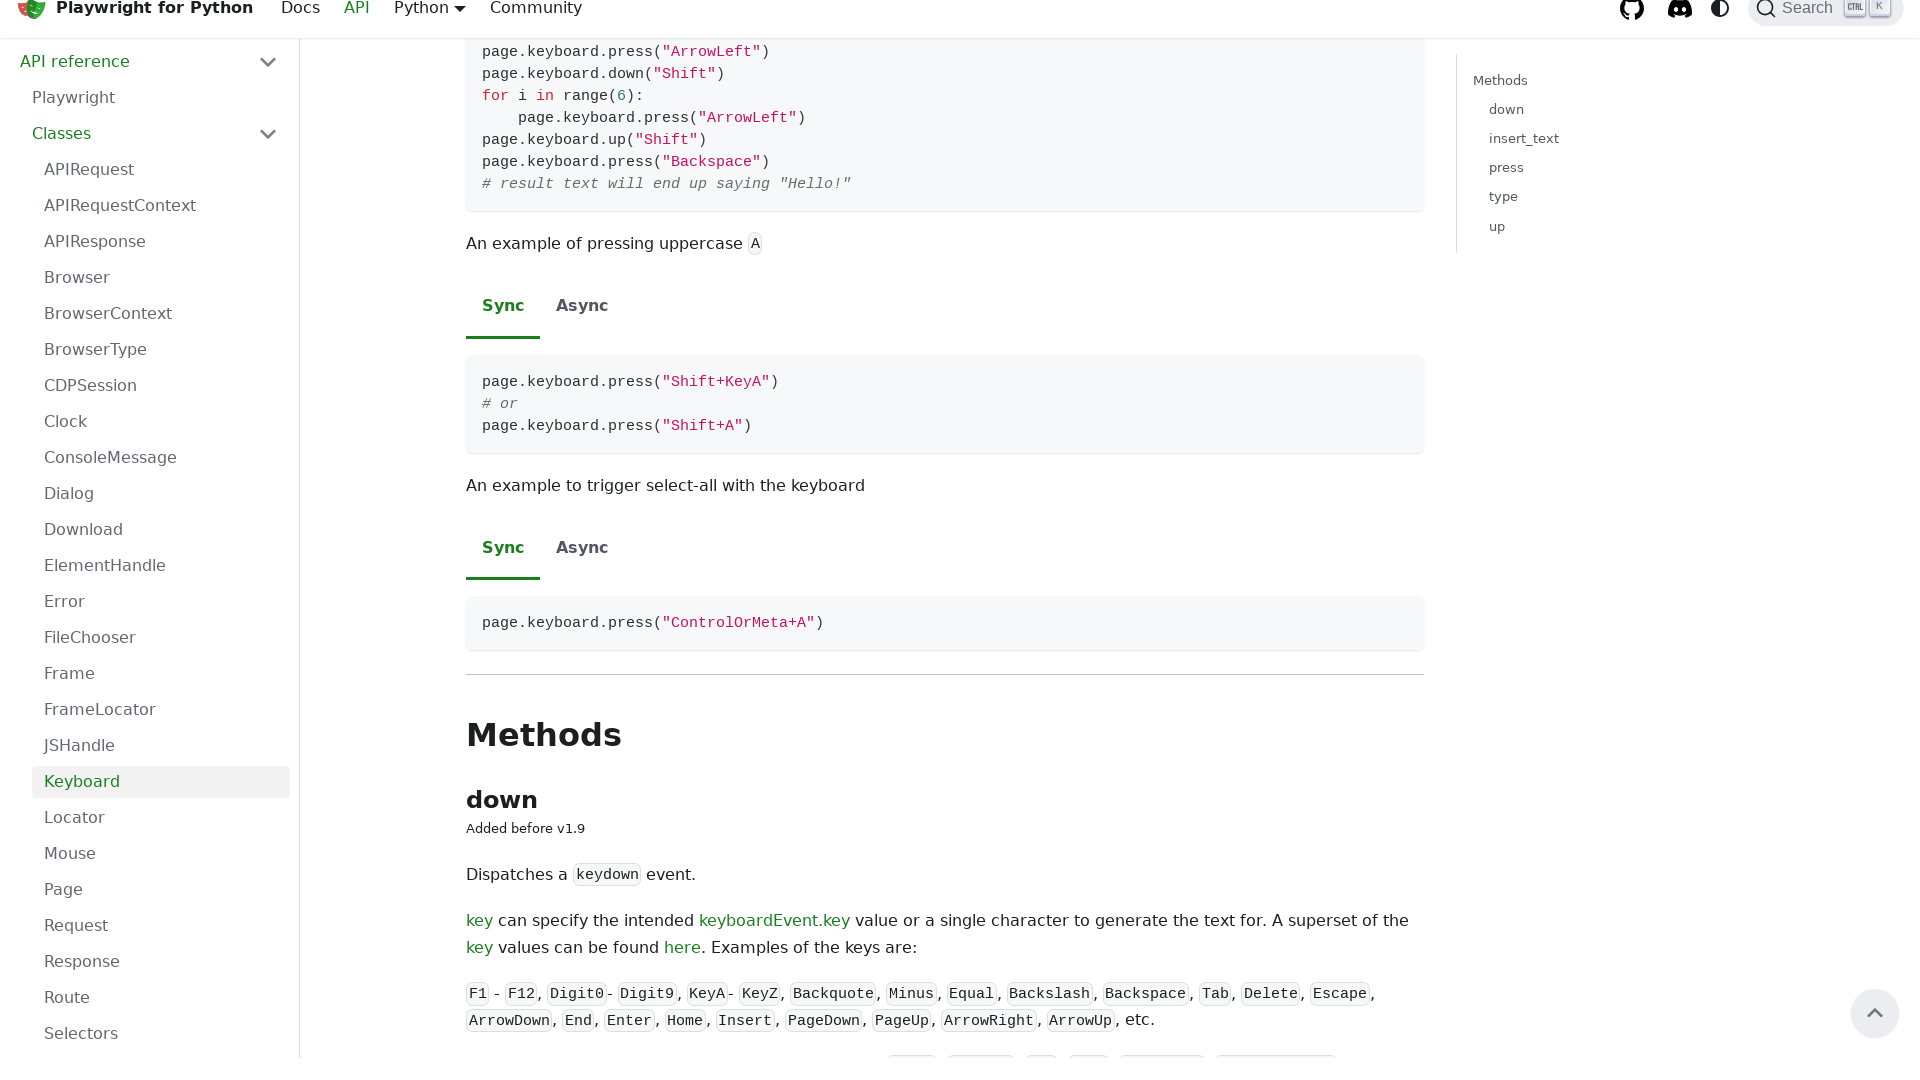

Pressed ArrowUp key to scroll up
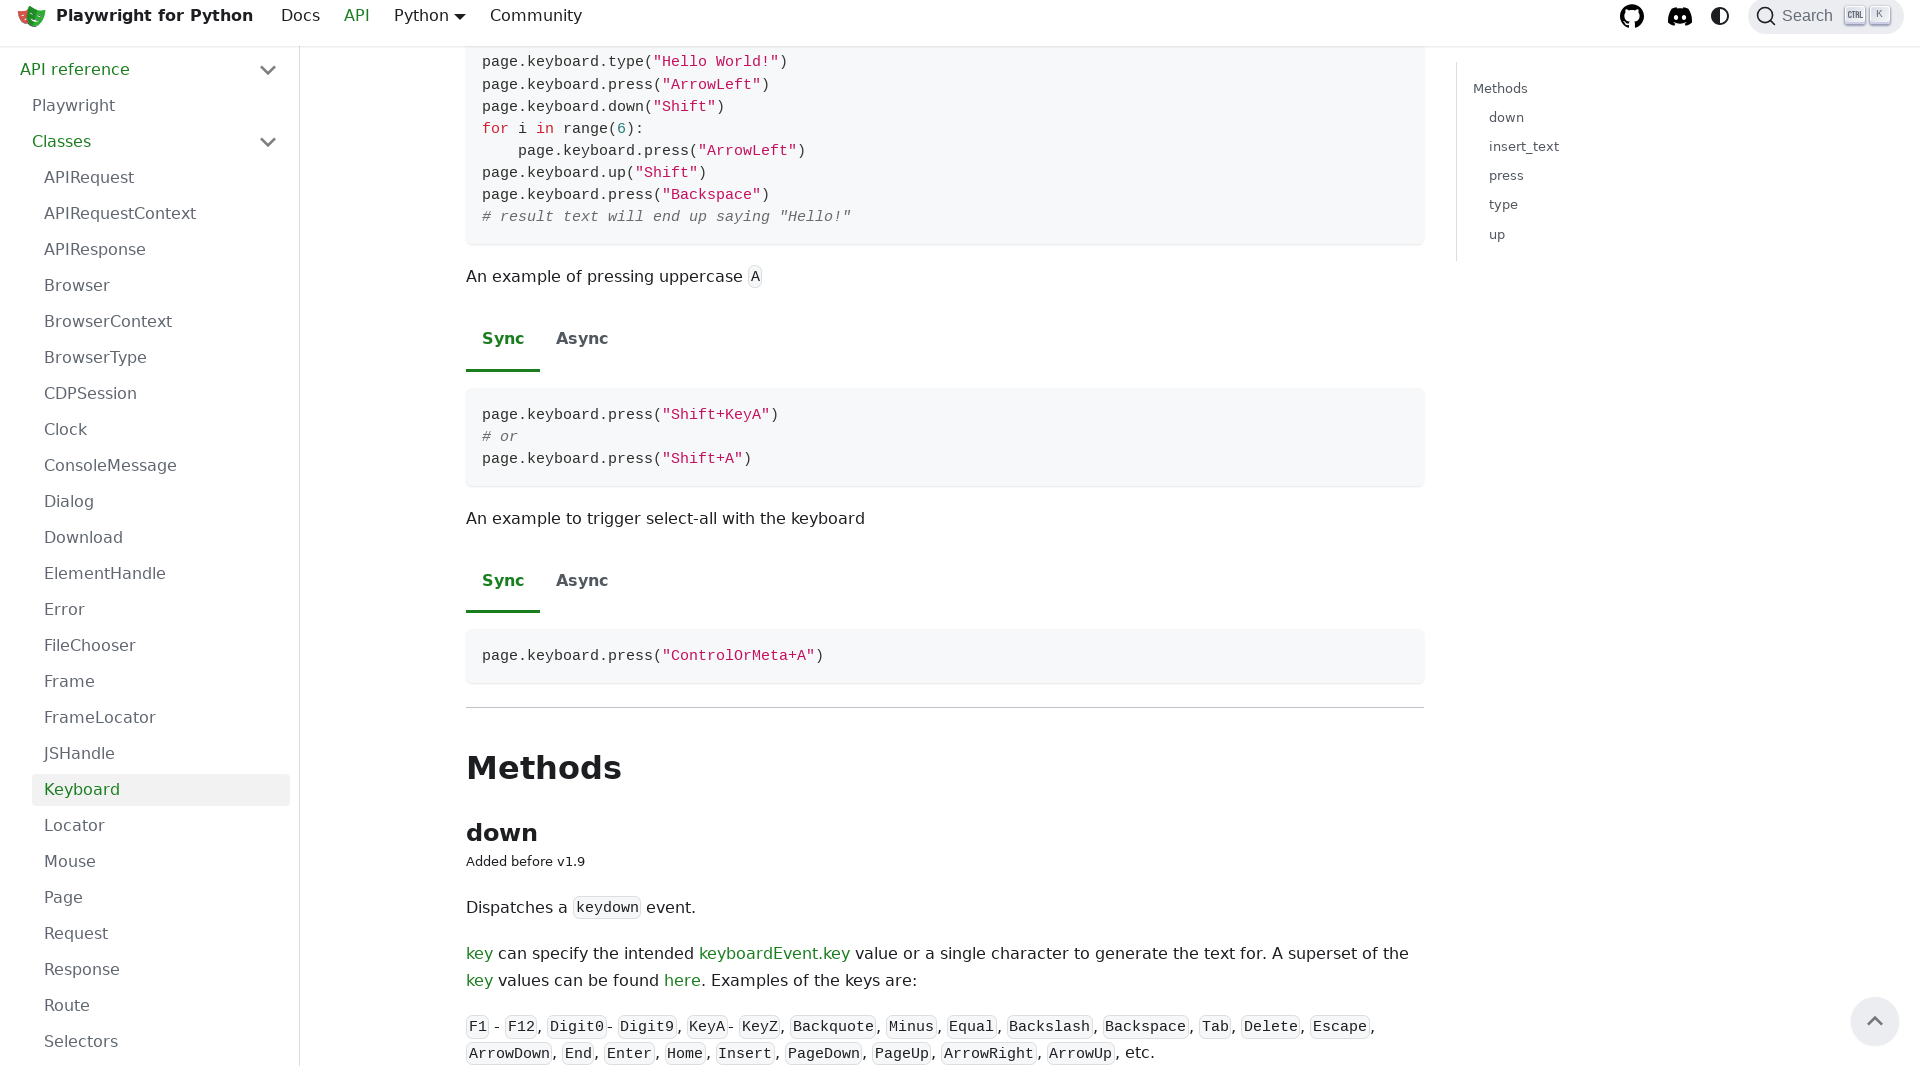

Pressed ArrowUp key to scroll up
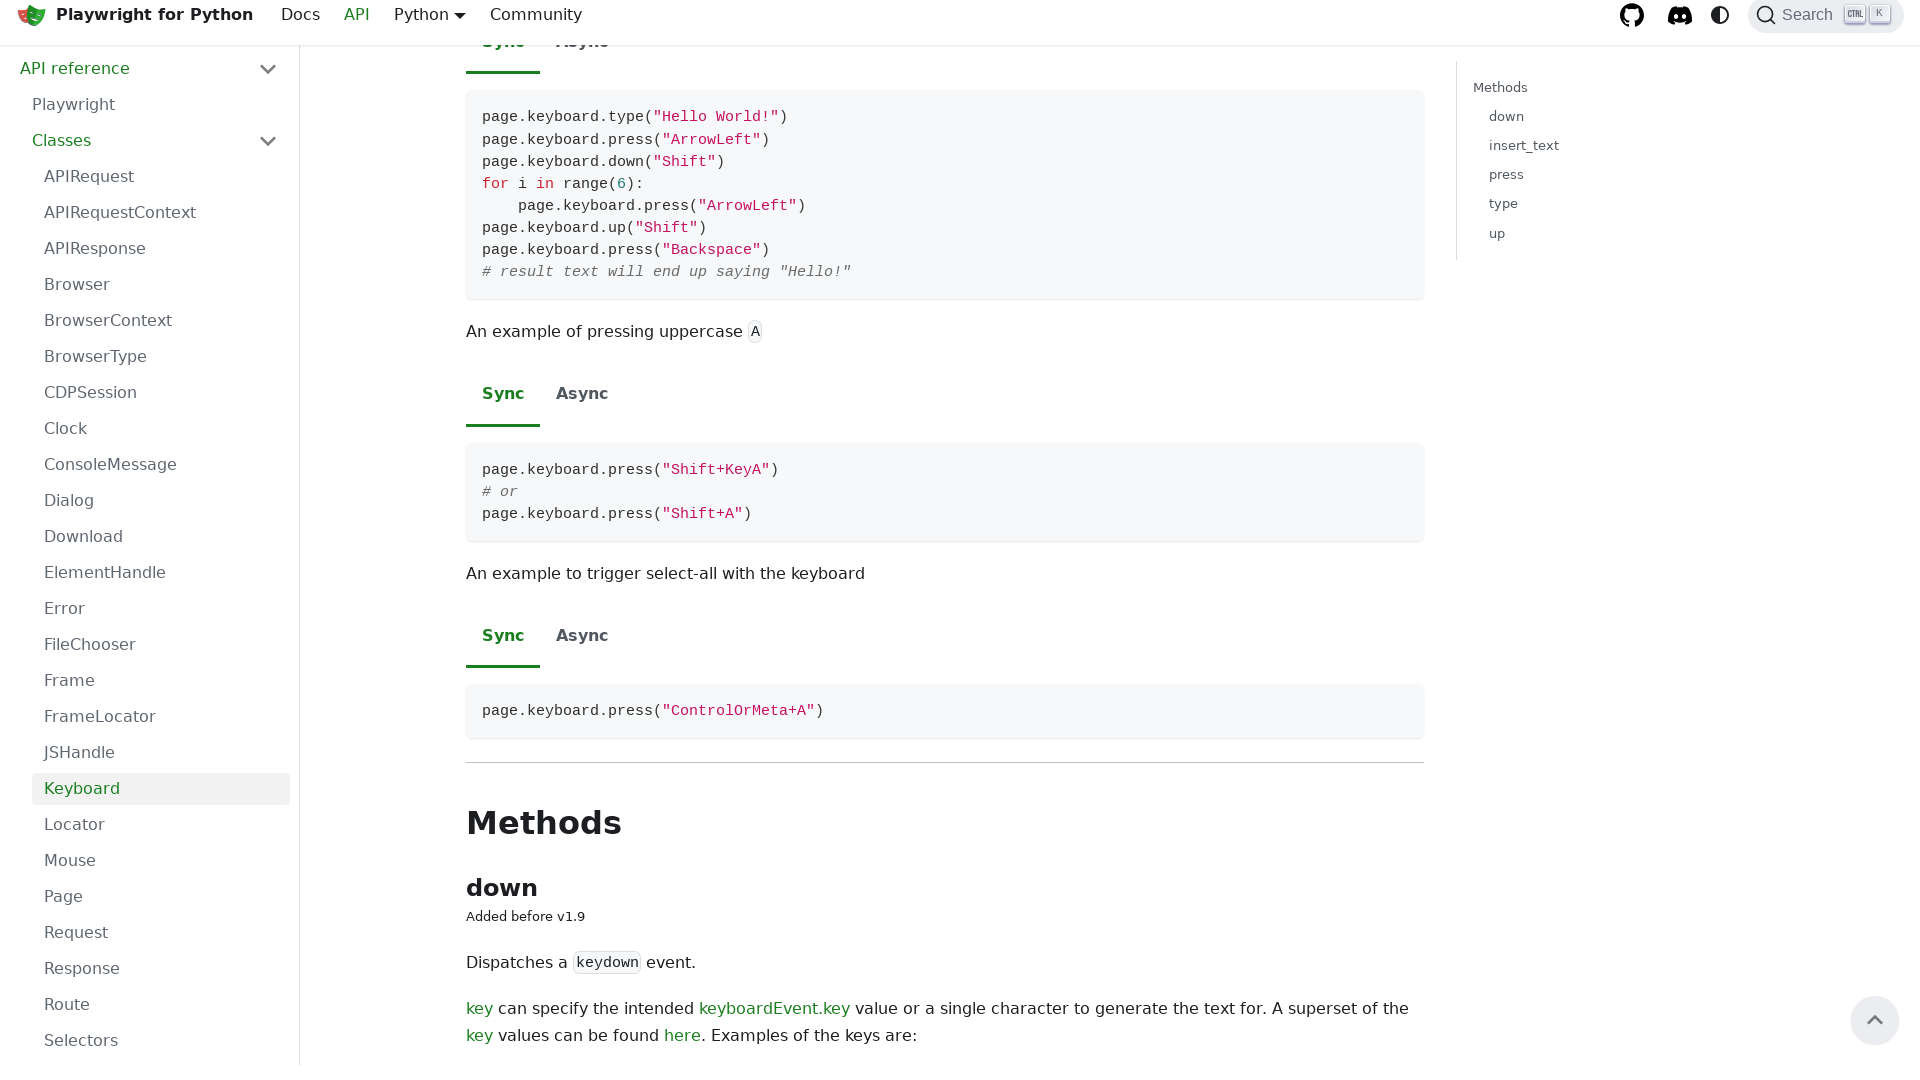

Pressed ArrowUp key to scroll up
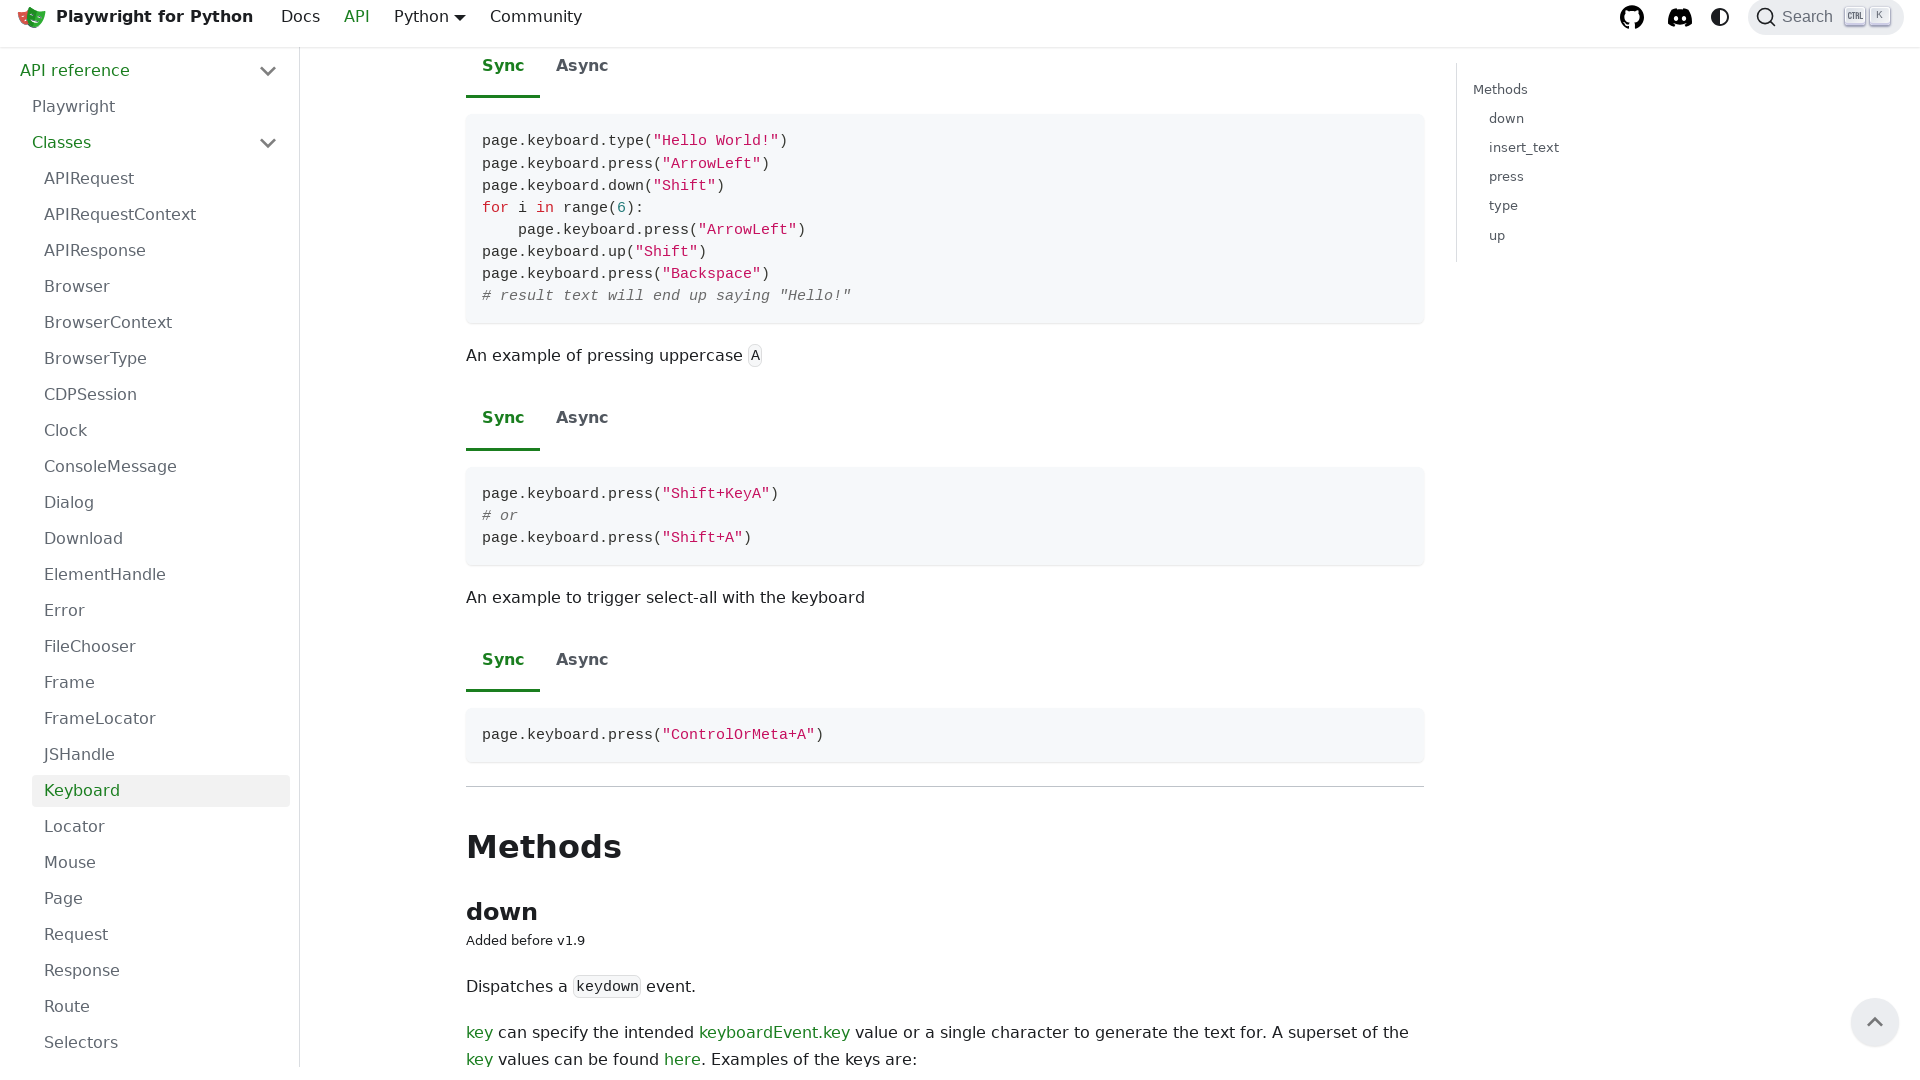

Pressed ArrowUp key to scroll up
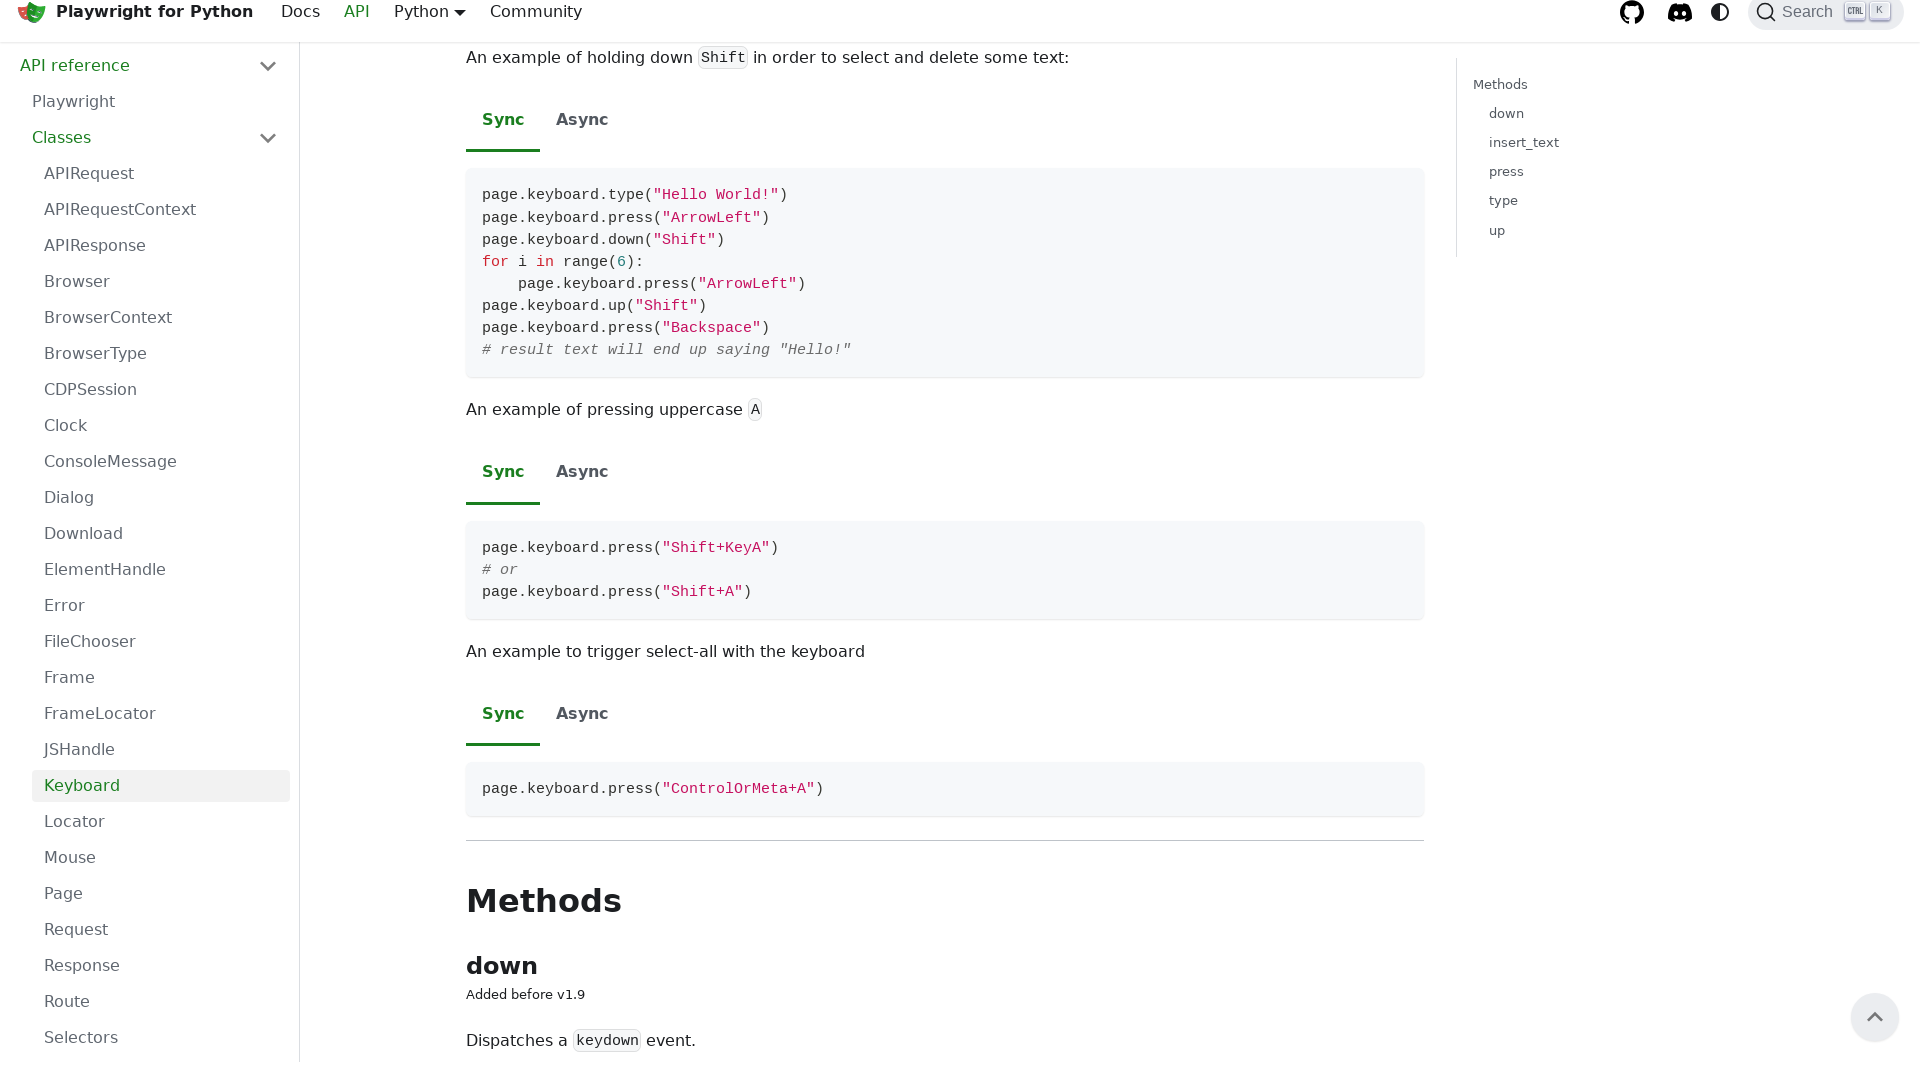

Pressed ArrowUp key to scroll up
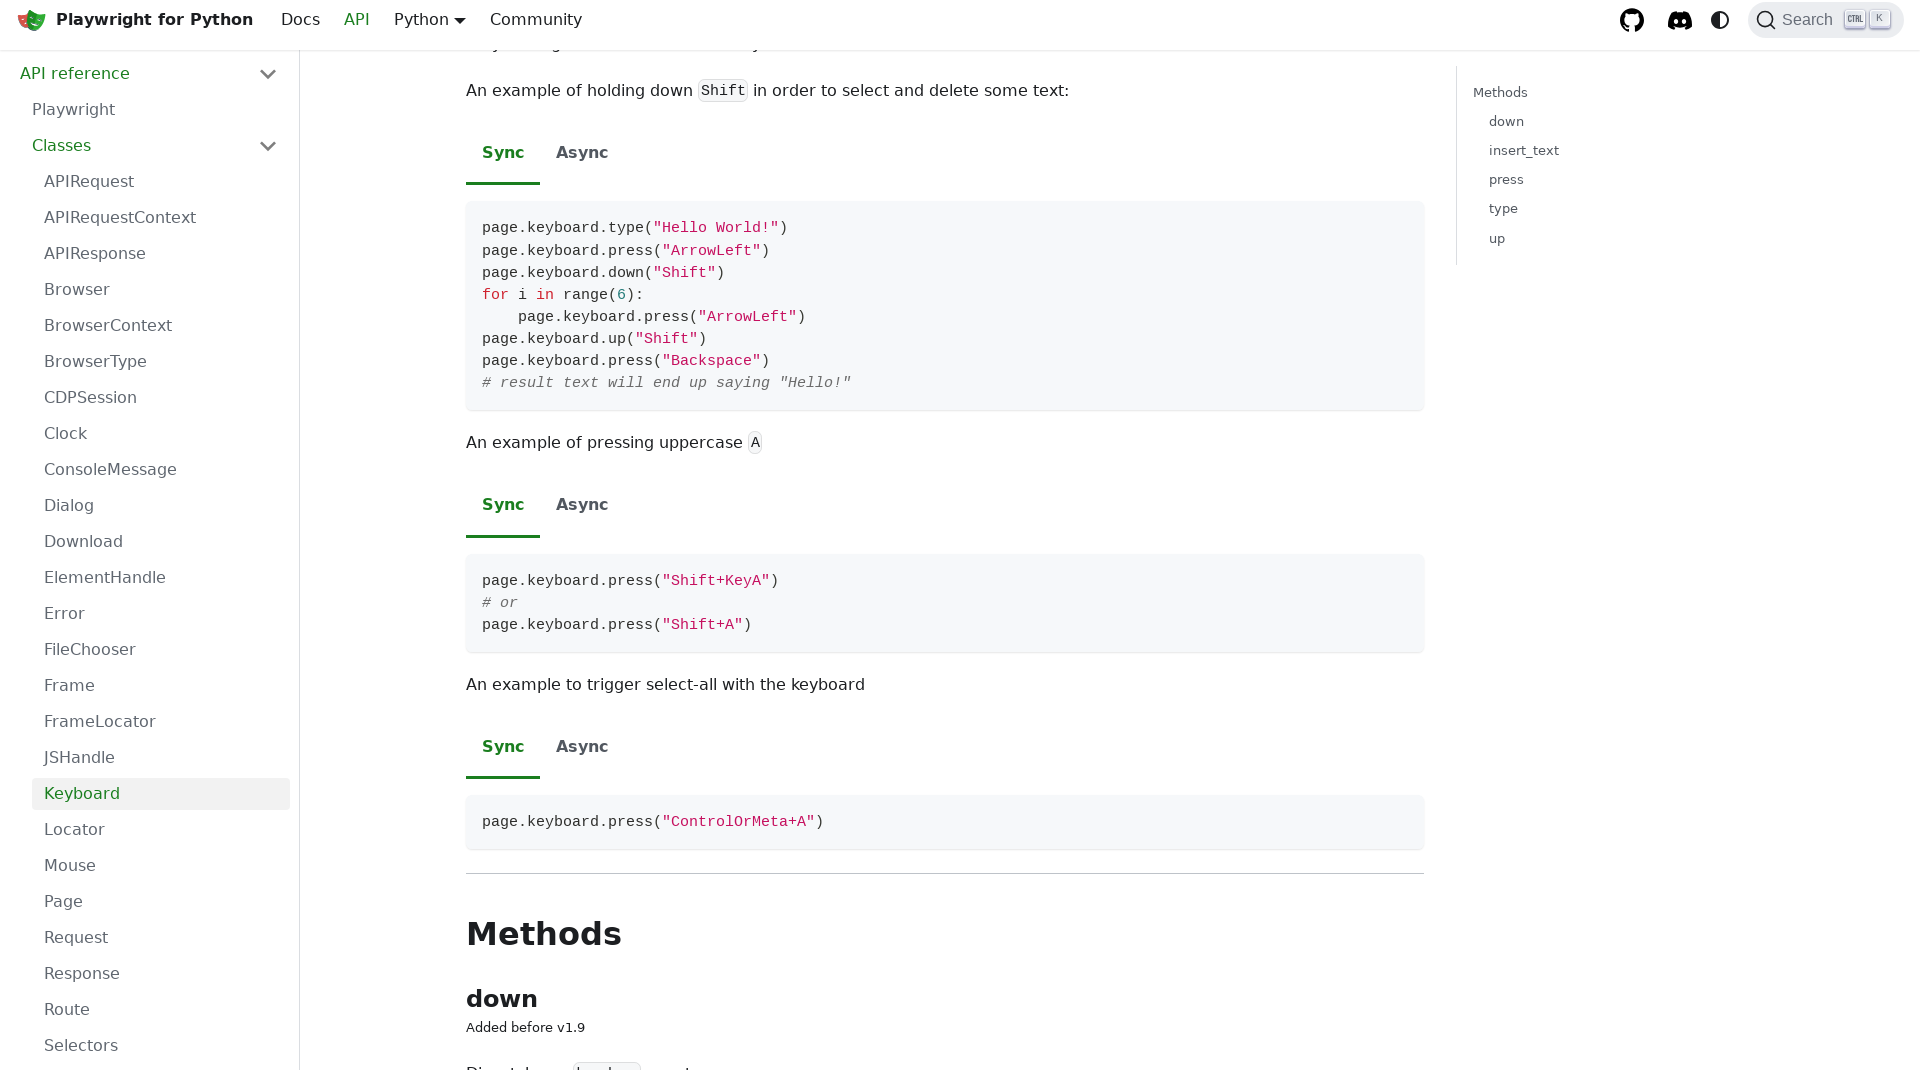

Pressed ArrowUp key to scroll up
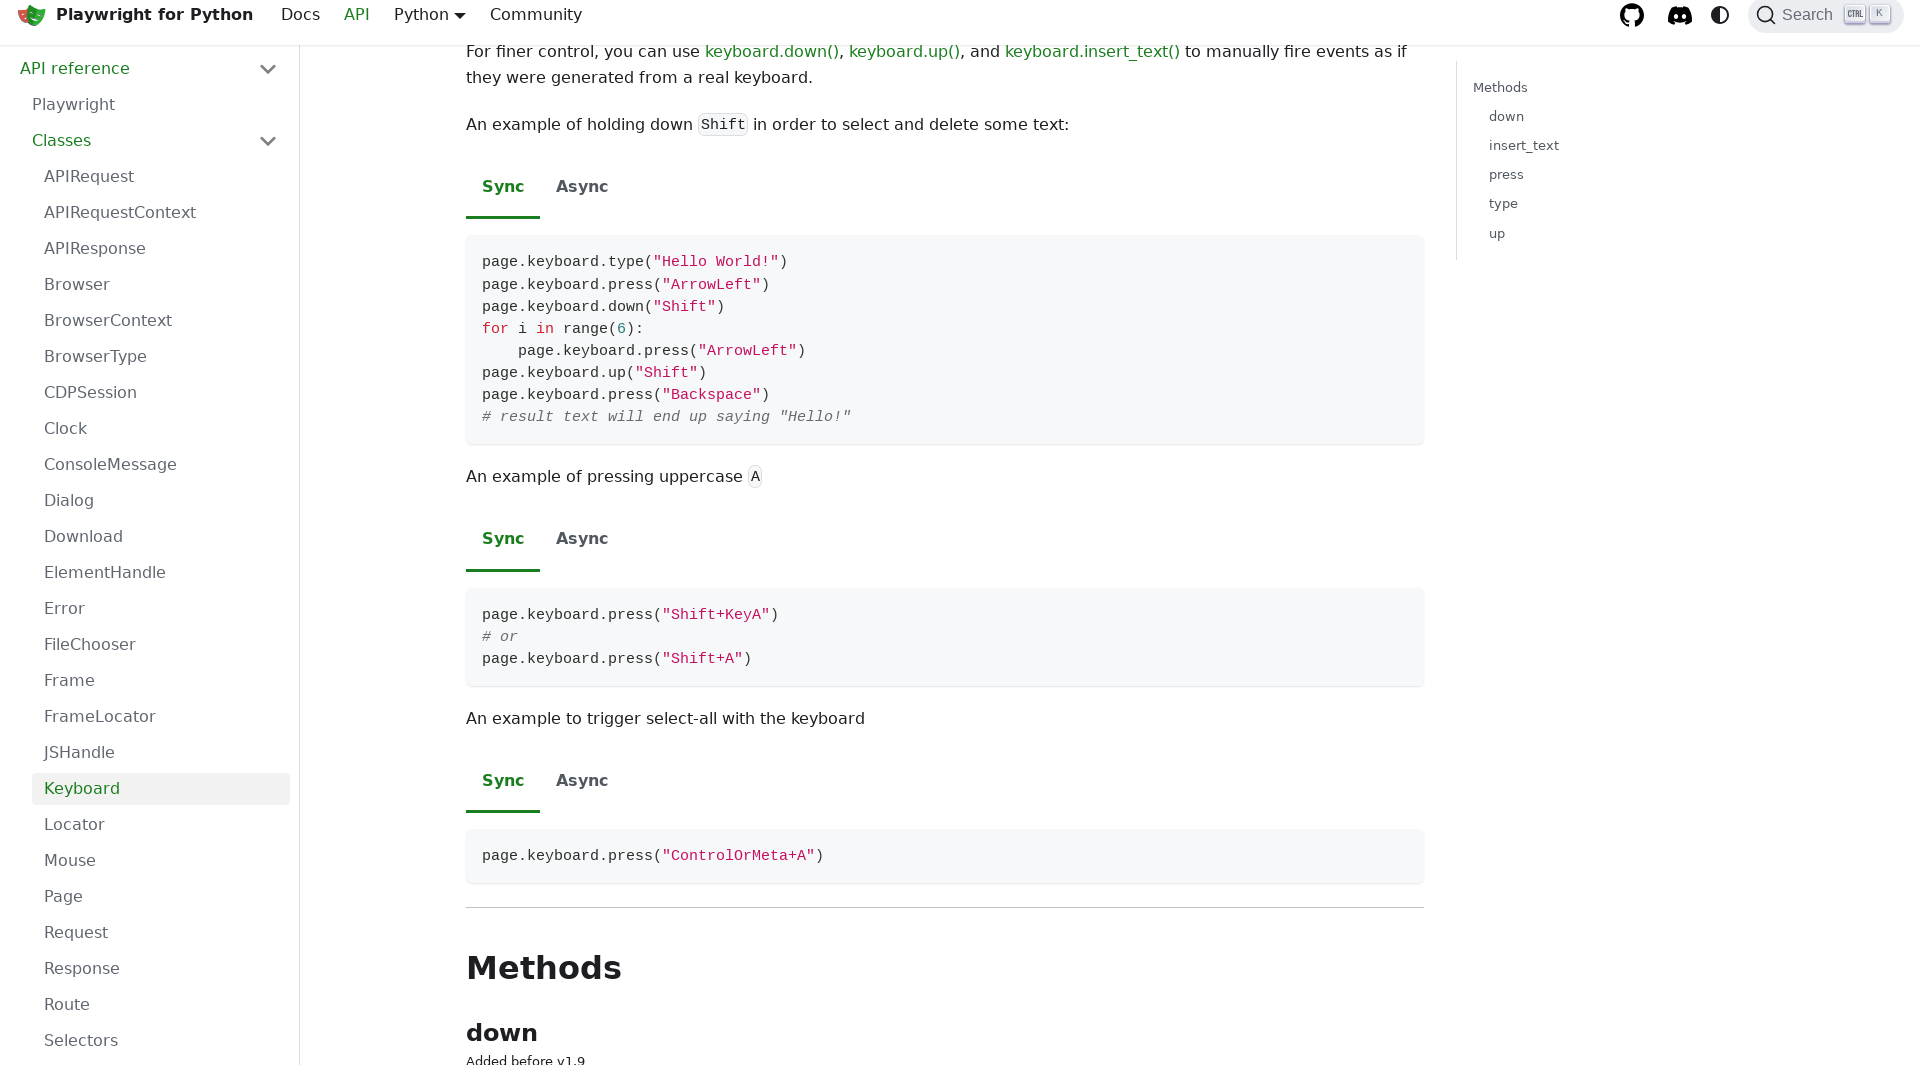

Pressed ArrowUp key to scroll up
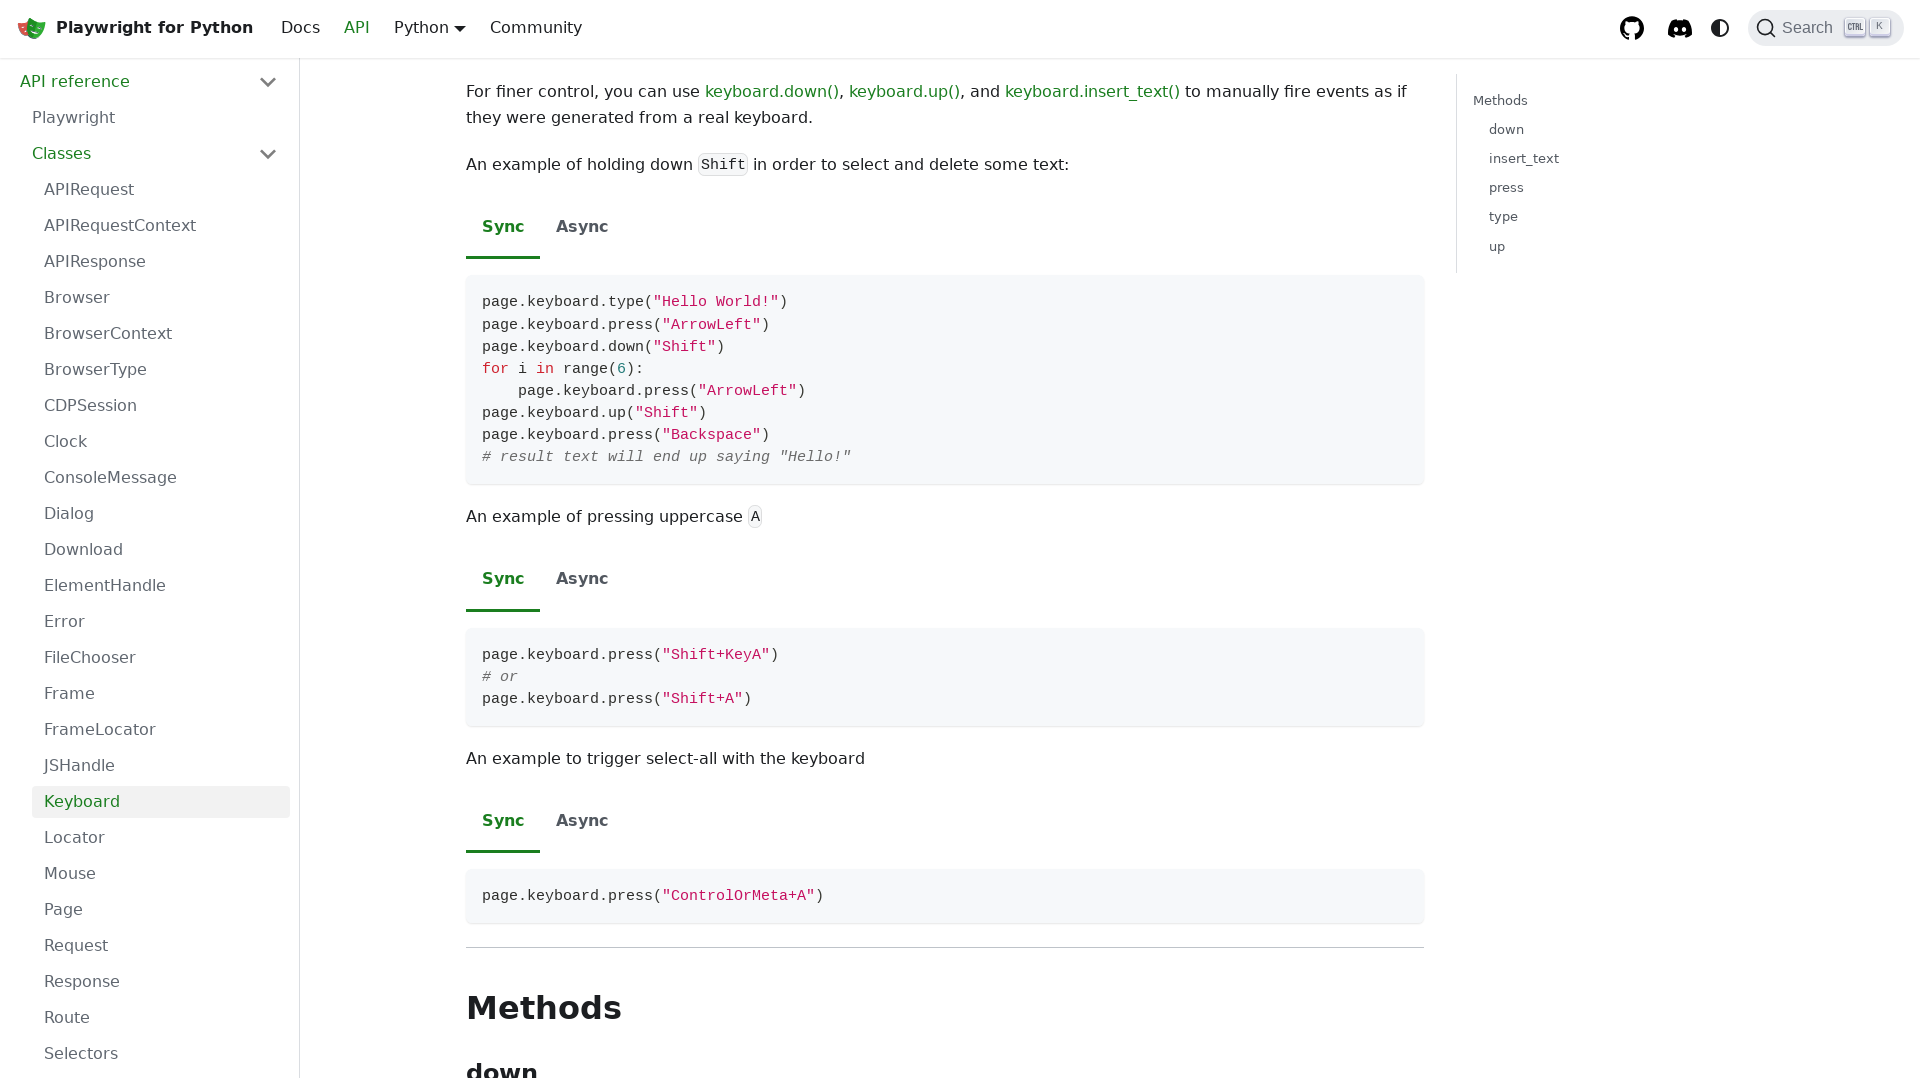

Pressed ArrowUp key to scroll up
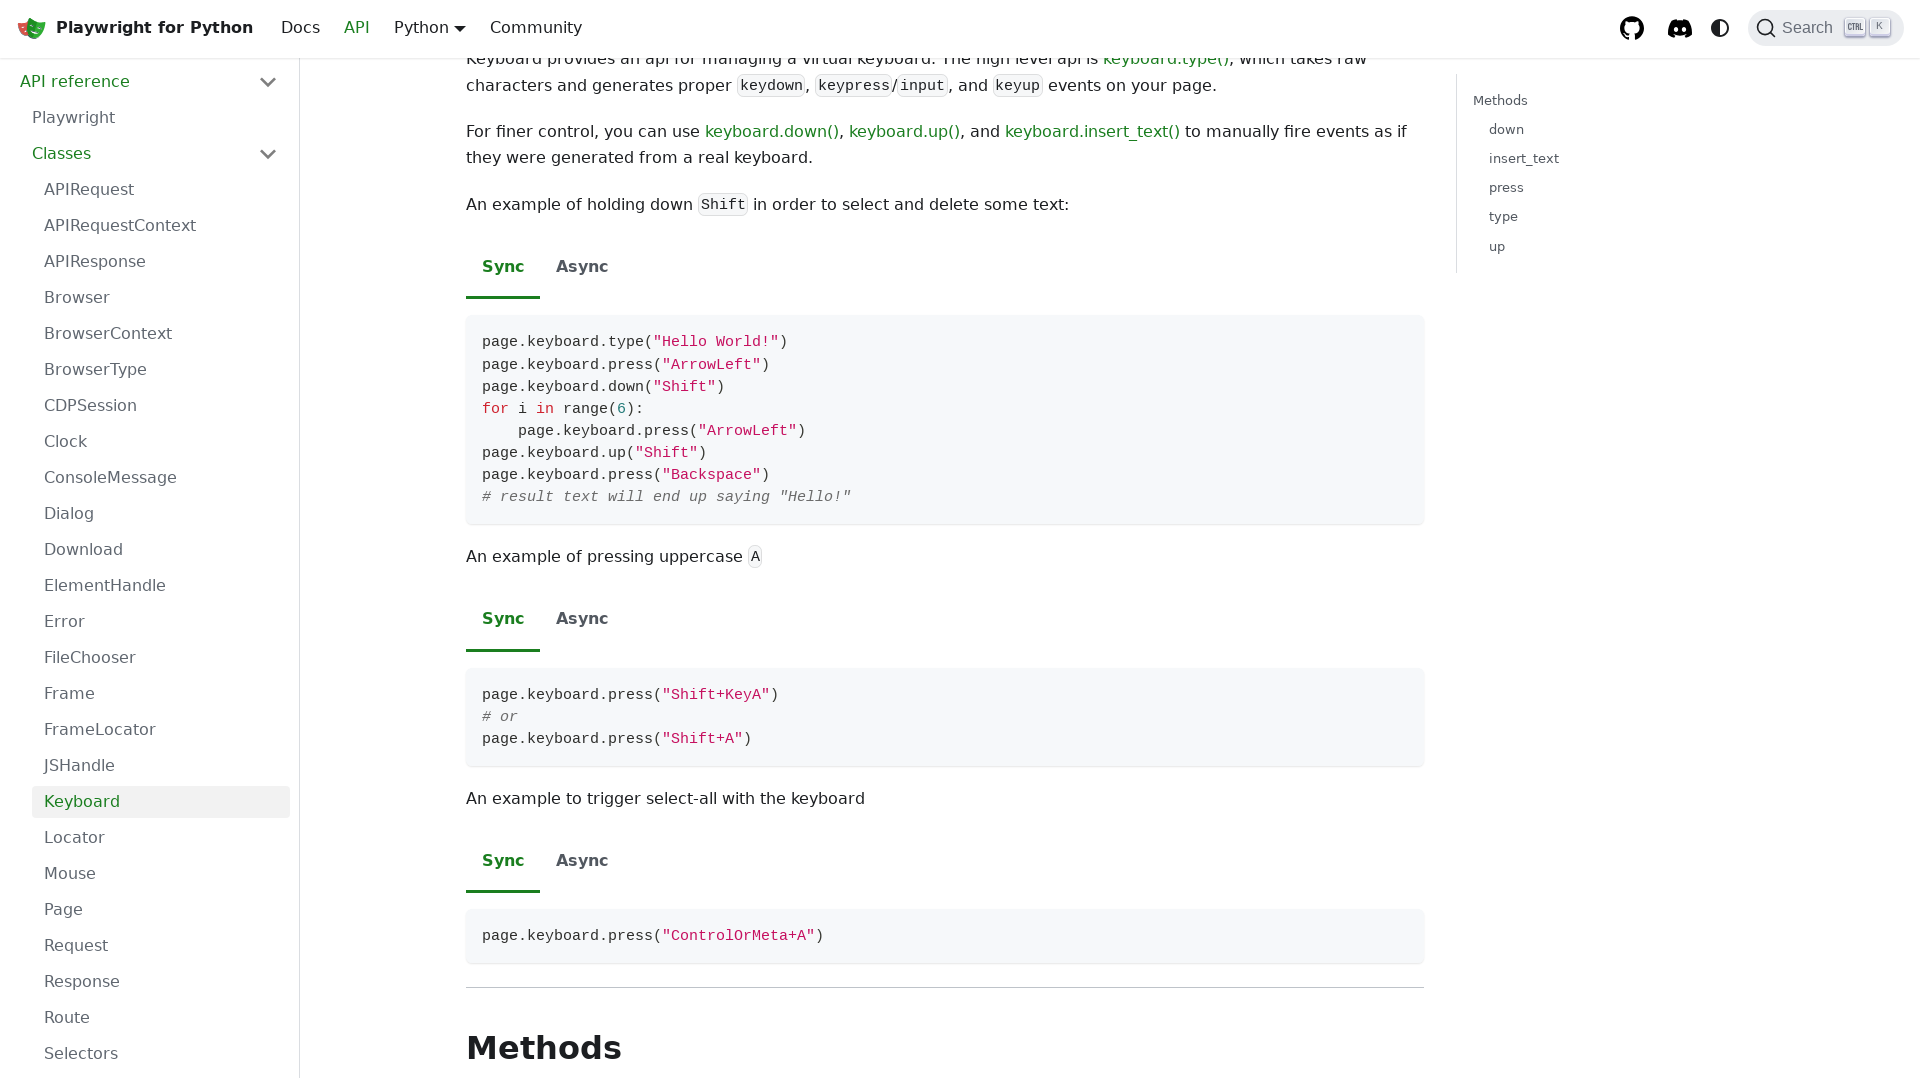

Pressed ArrowUp key to scroll up
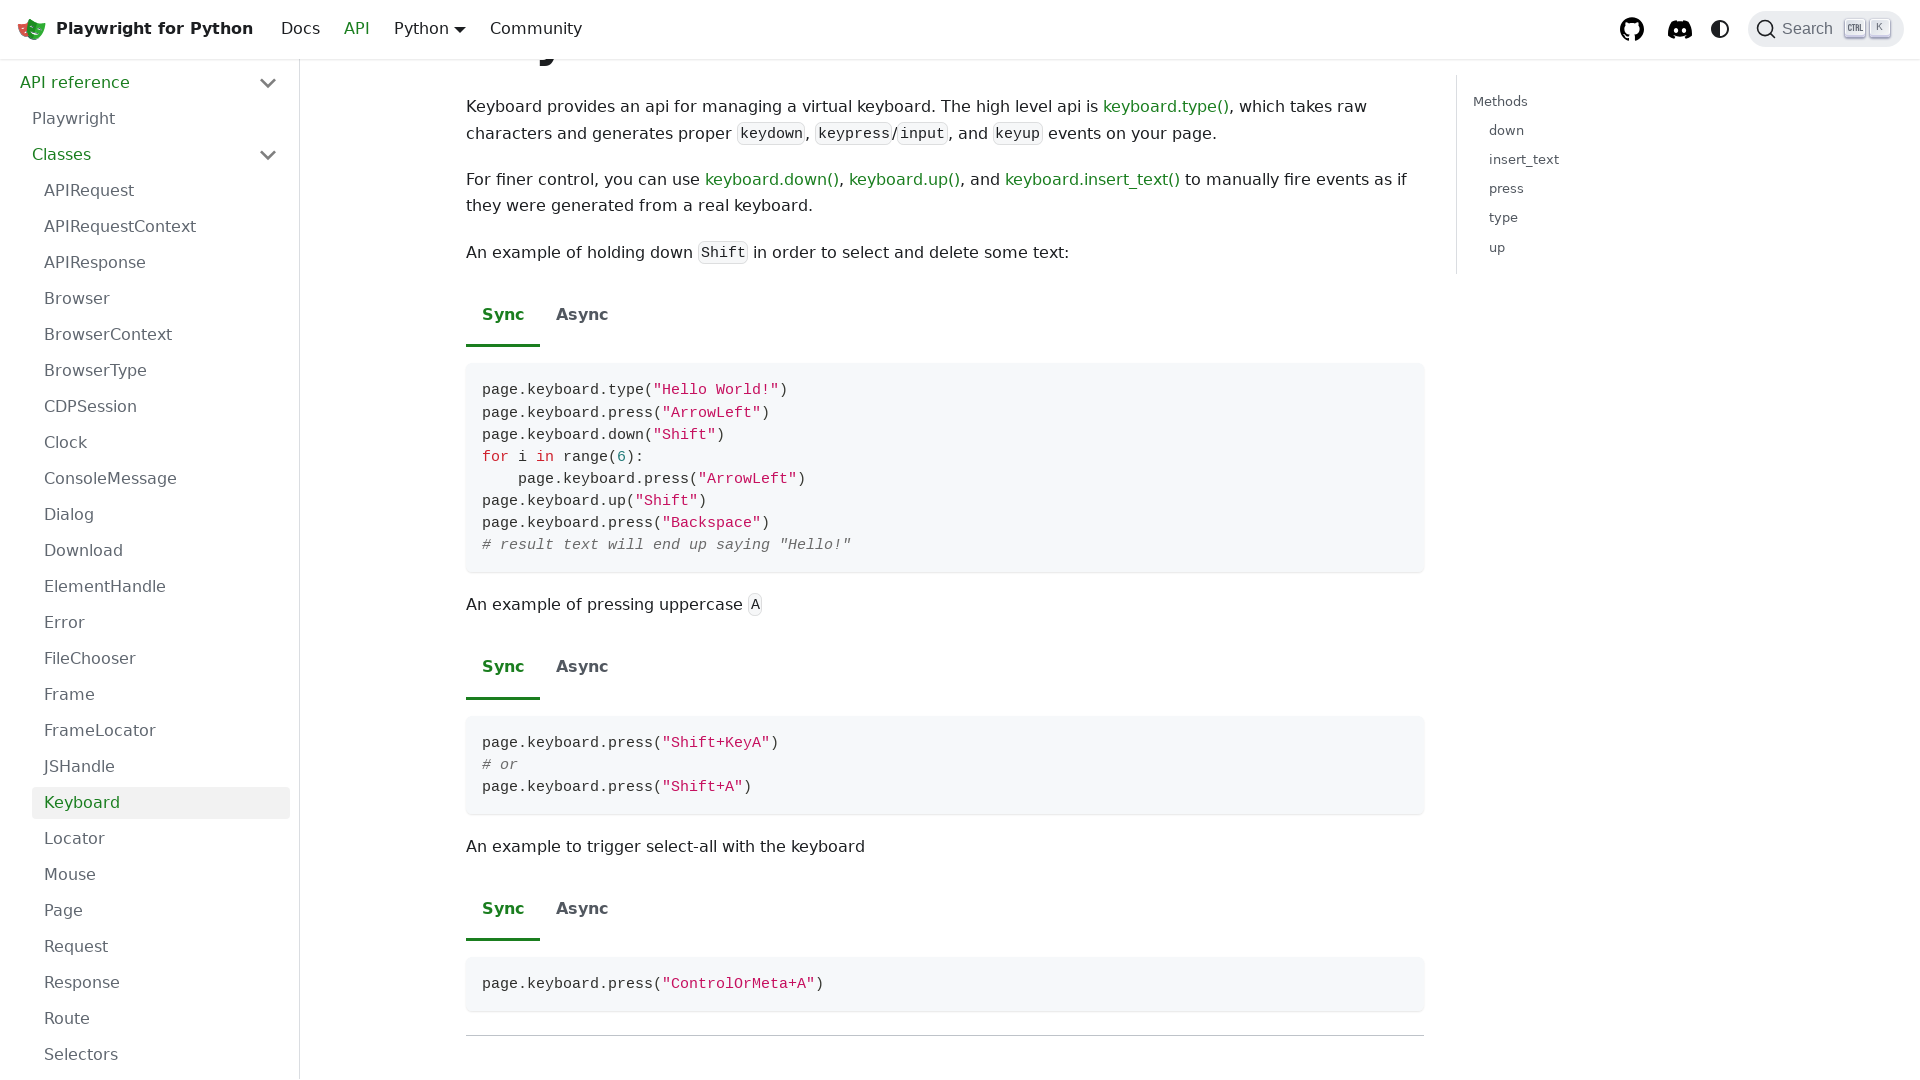

Pressed ArrowUp key to scroll up
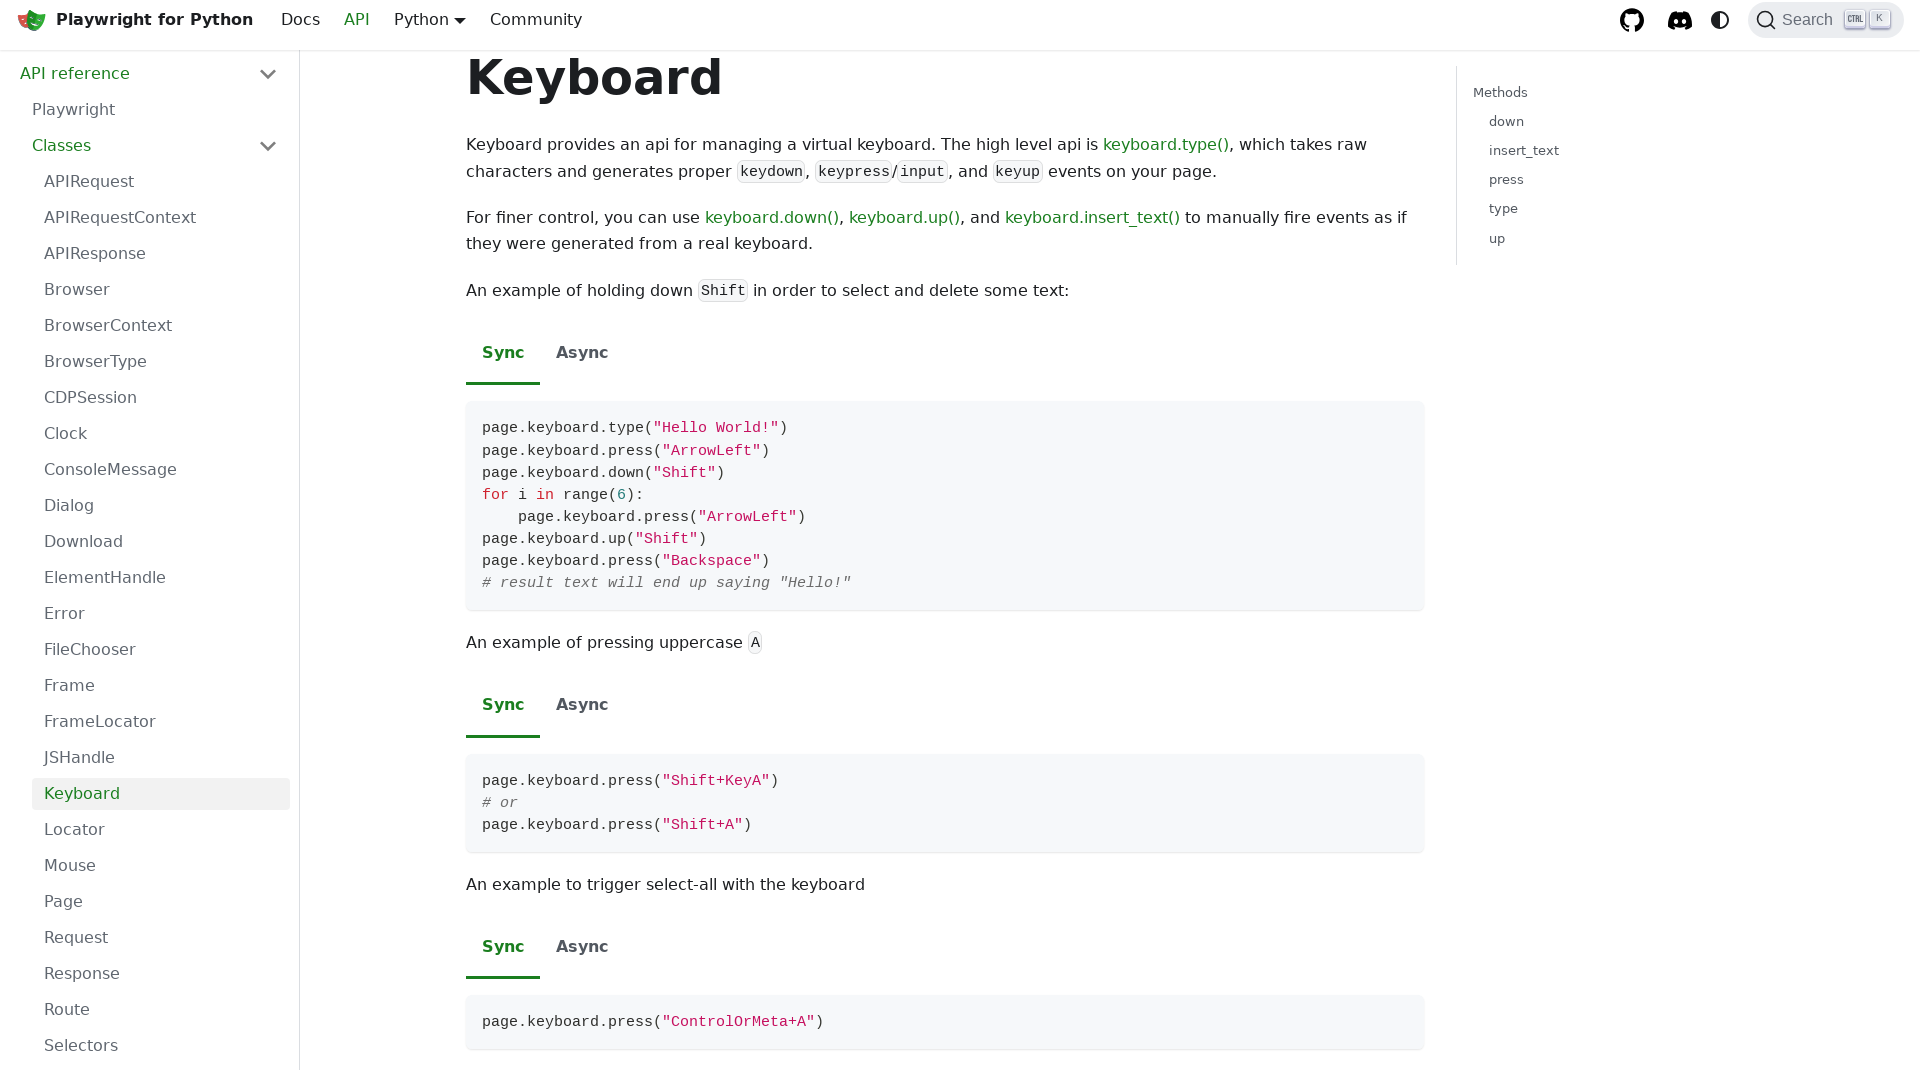

Pressed ArrowUp key to scroll up
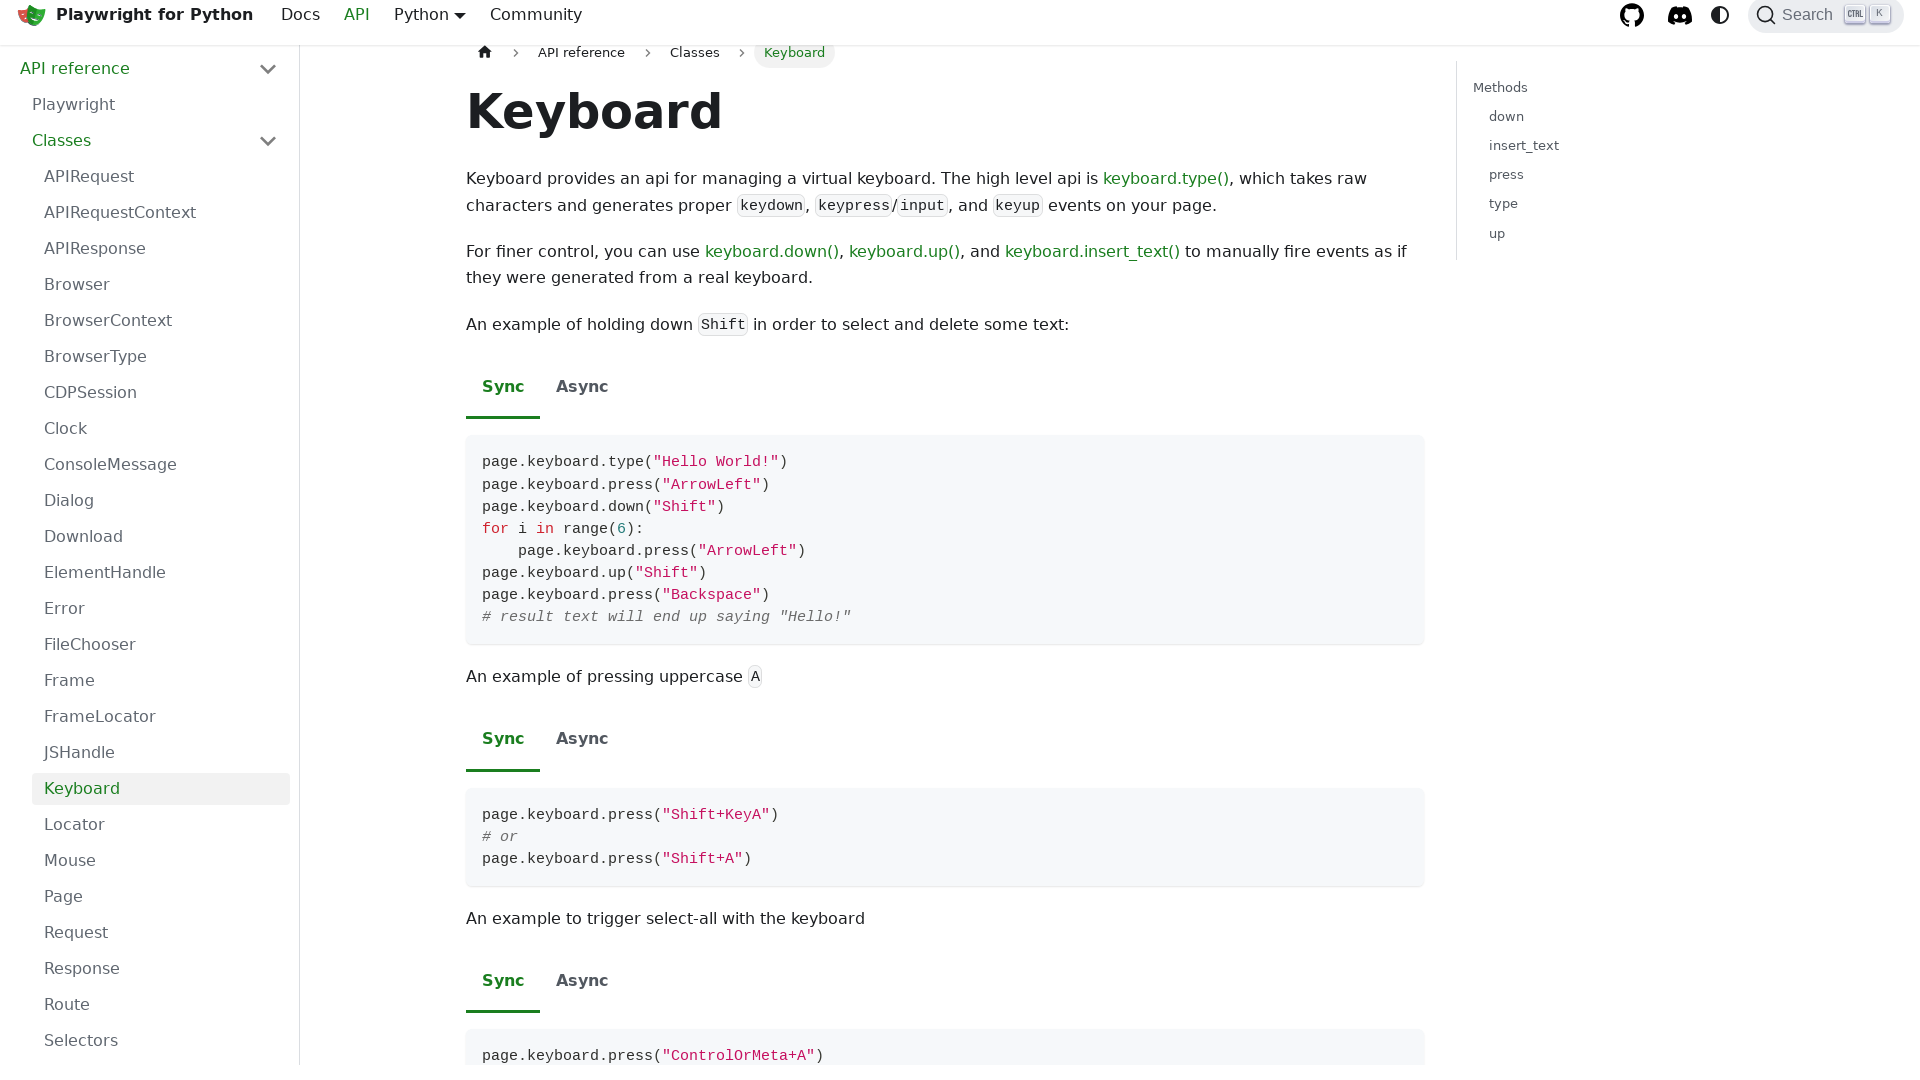

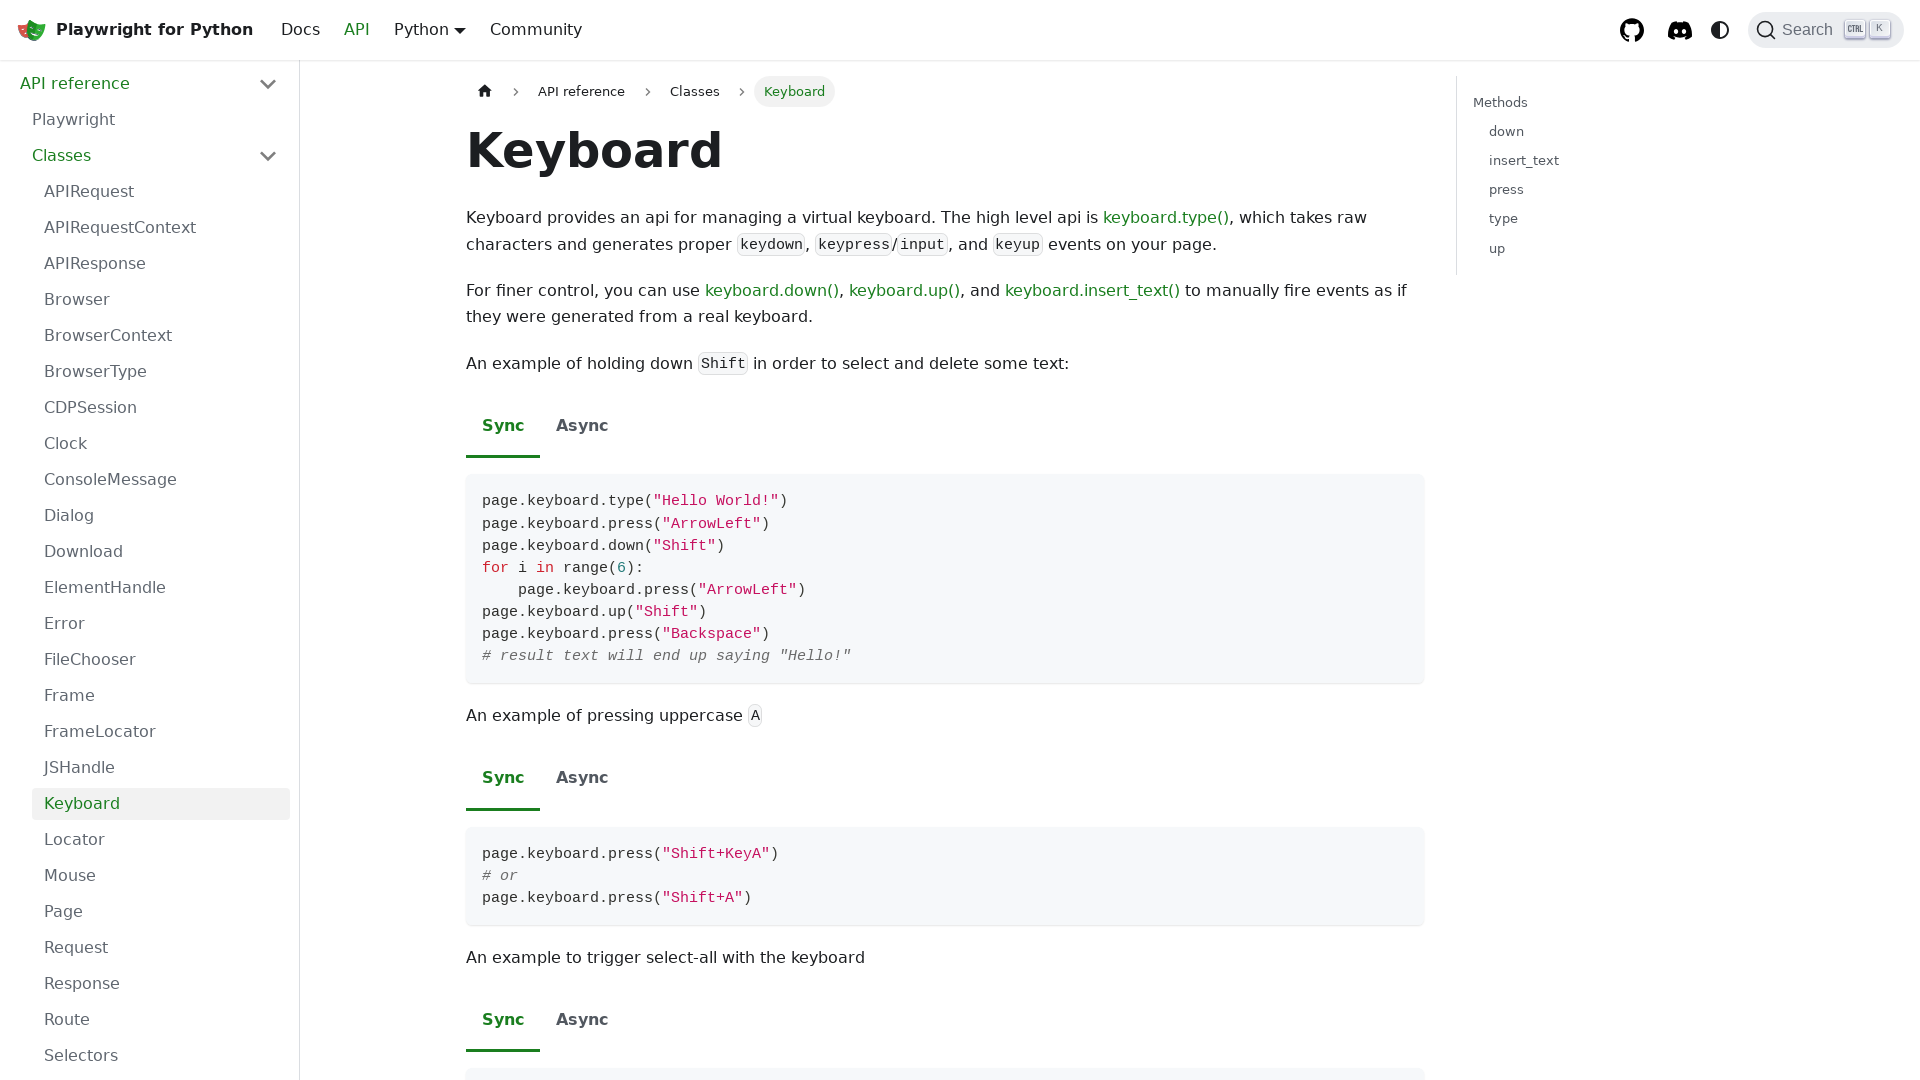